Tests a date picker widget by navigating to multiple different dates (across different months and years) and verifying the selected date is correctly displayed in the input field.

Starting URL: http://automation-practice.emilos.pl/datepicker.php

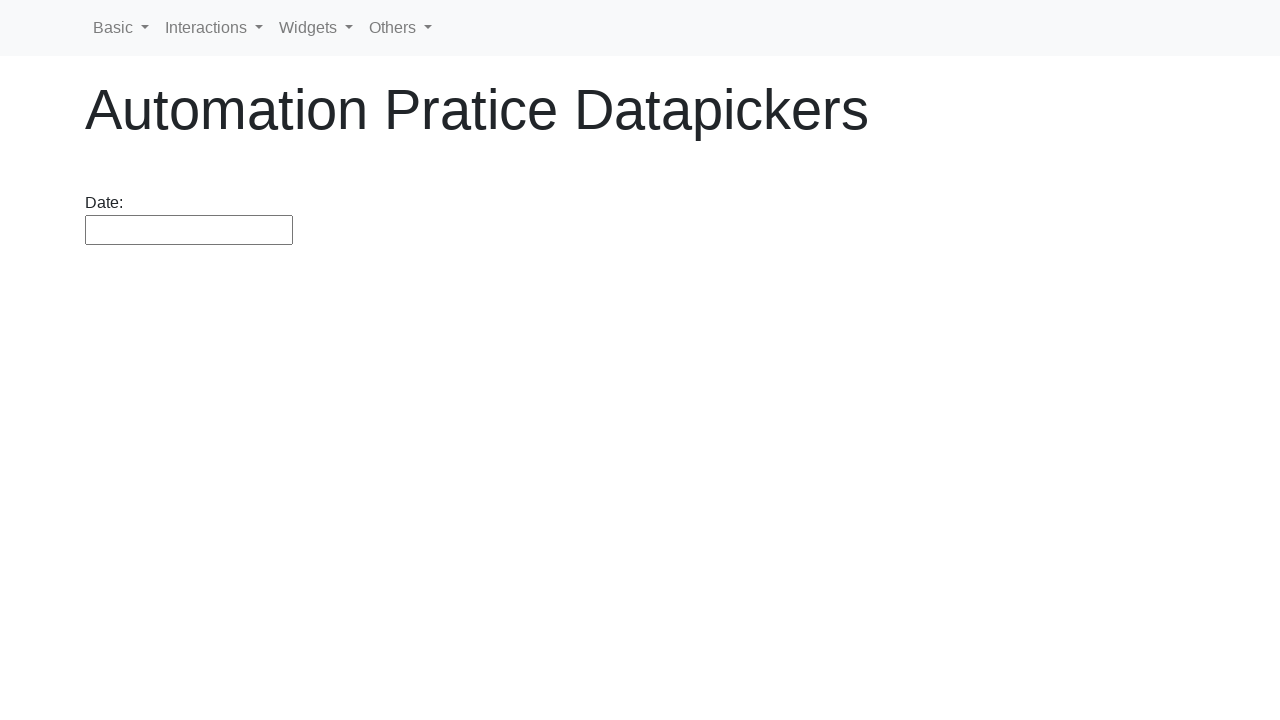

Clicked date picker to open it at (189, 230) on #datepicker
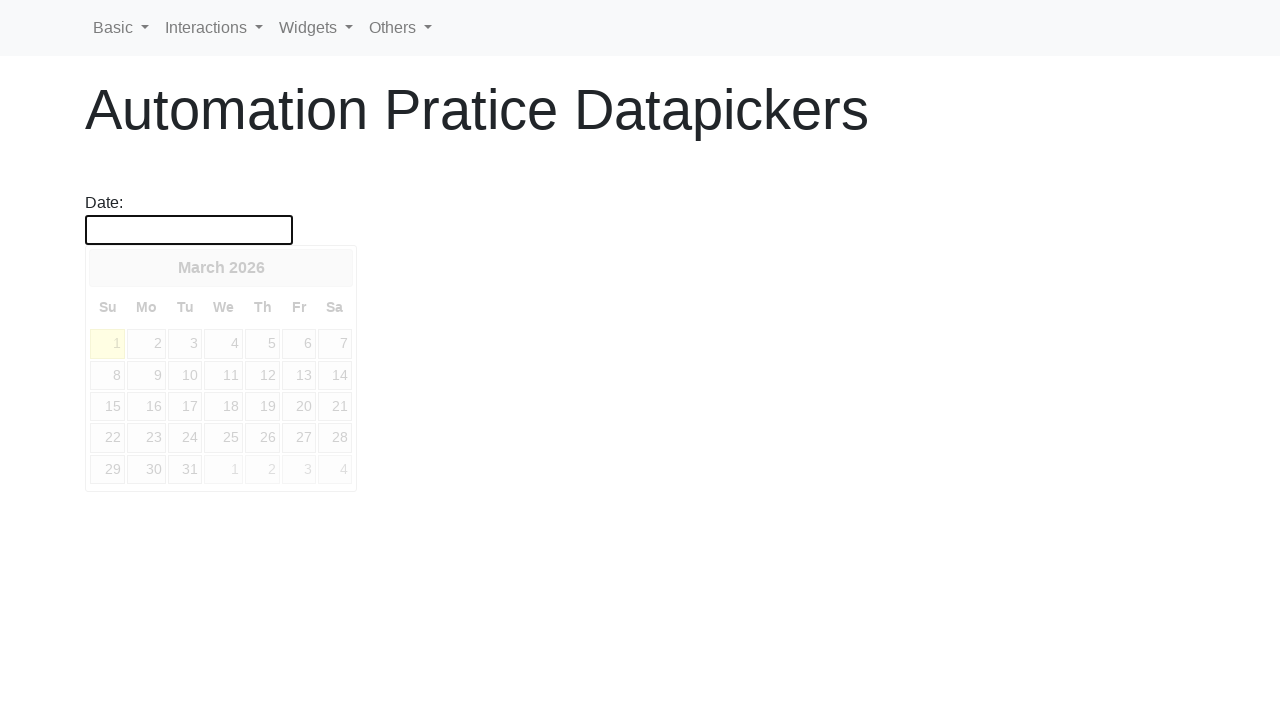

Selected date March 01, 2026 from calendar at (108, 344) on //td[@data-month='2']//a[text()='1']
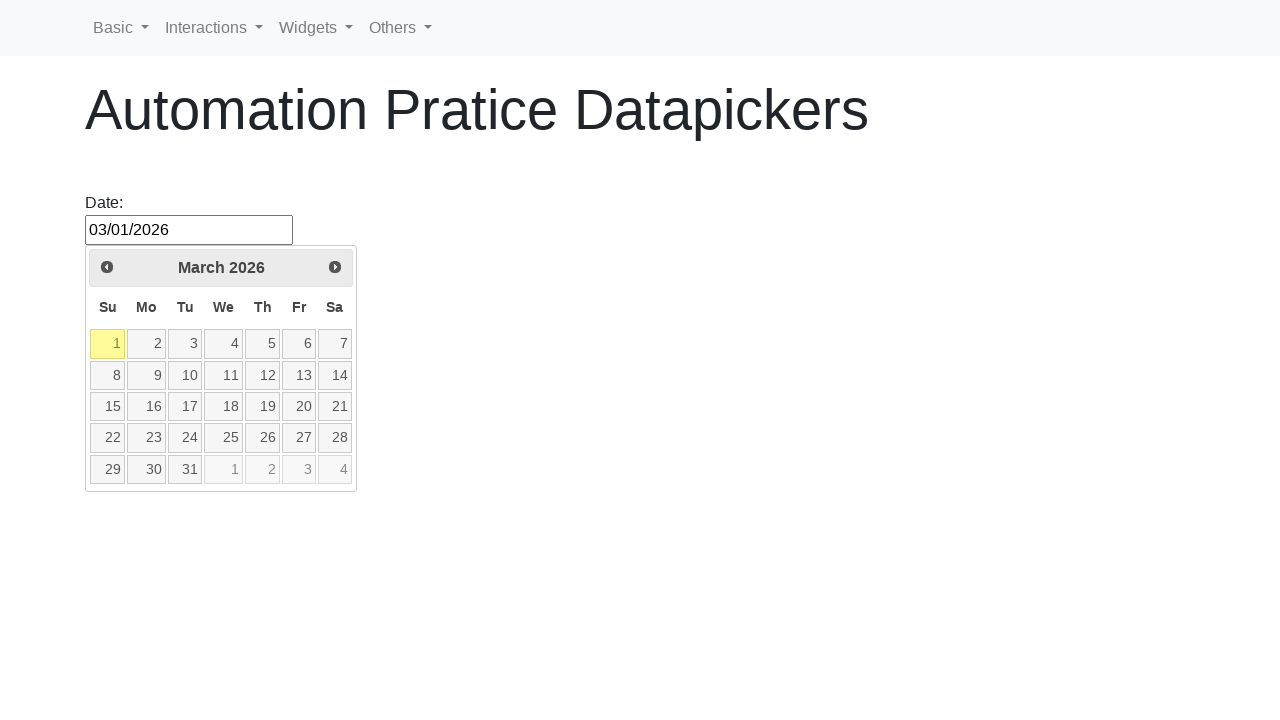

Waited 500ms for date selection to complete
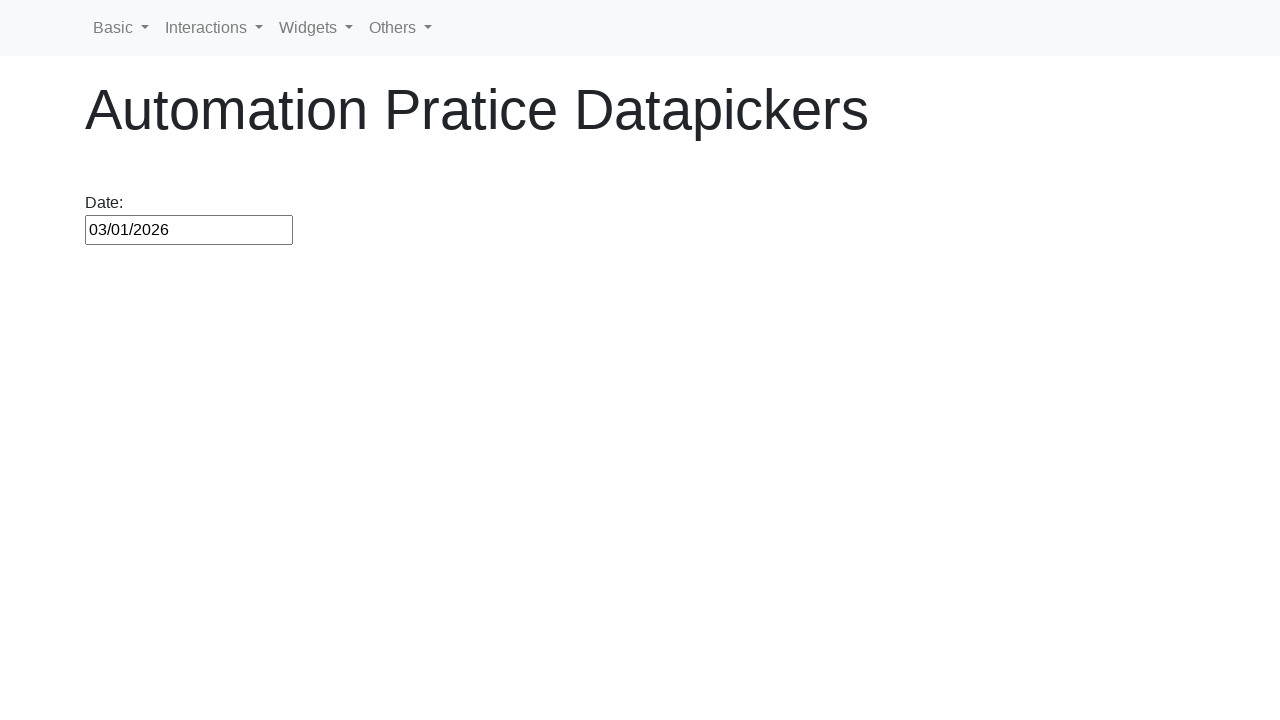

Clicked date picker to open it at (189, 230) on #datepicker
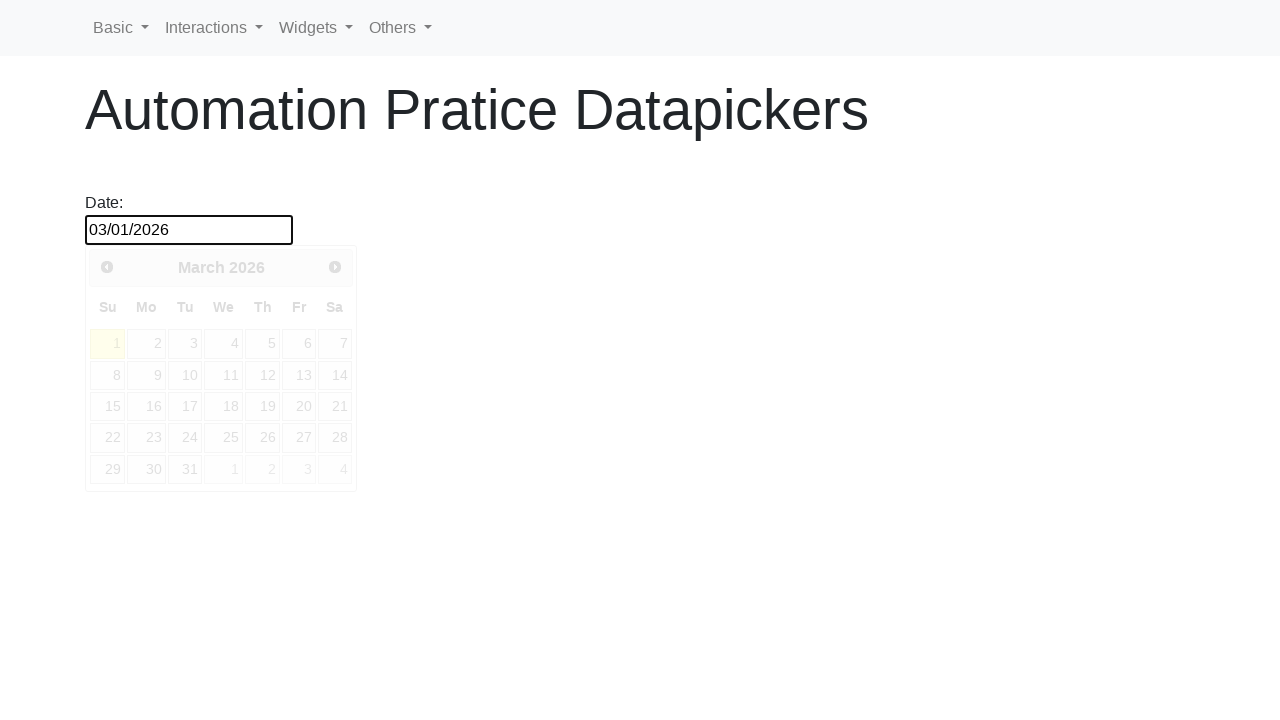

Clicked previous month button to navigate backward at (107, 267) on span[class$='triangle-w']
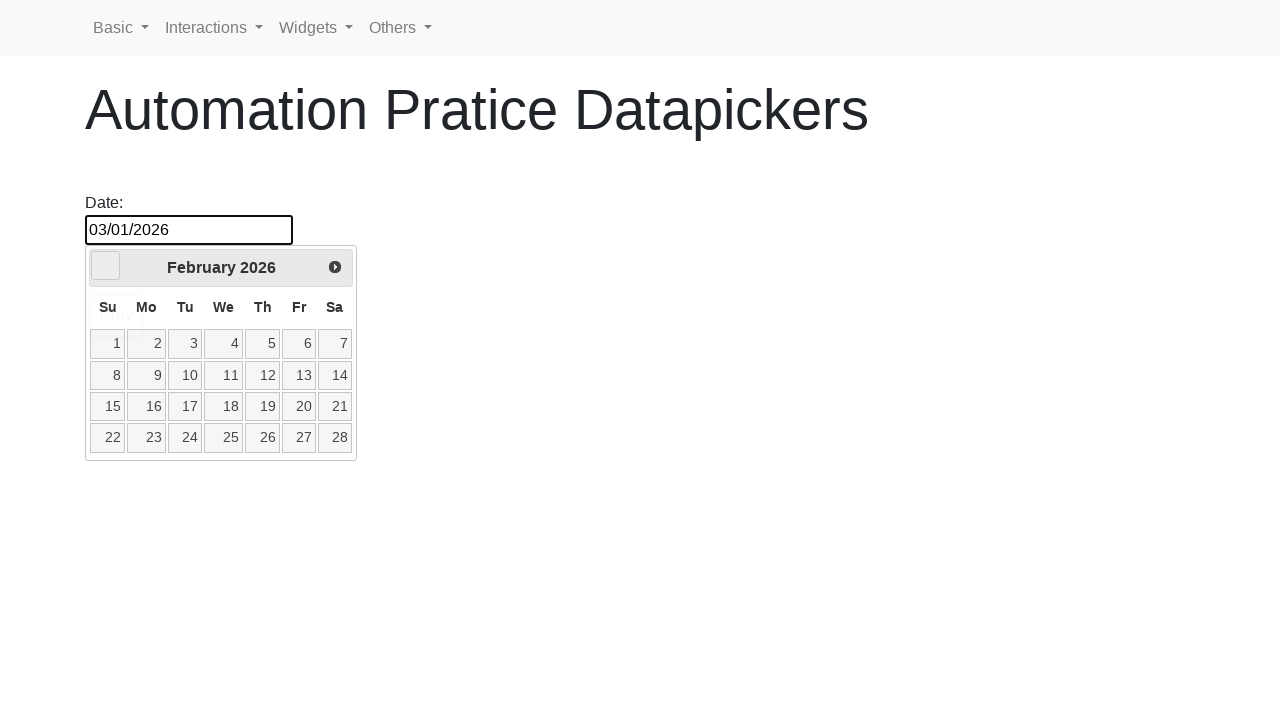

Waited 500ms for calendar to update
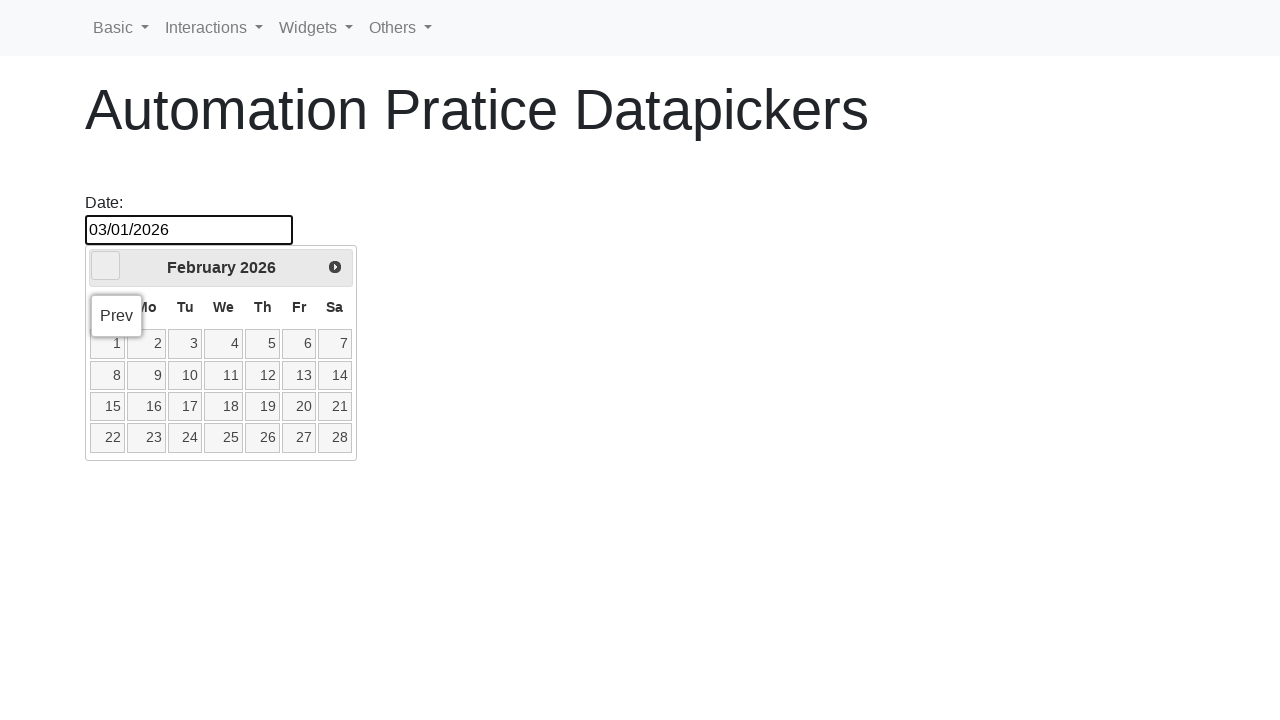

Clicked previous month button to navigate backward at (106, 266) on span[class$='triangle-w']
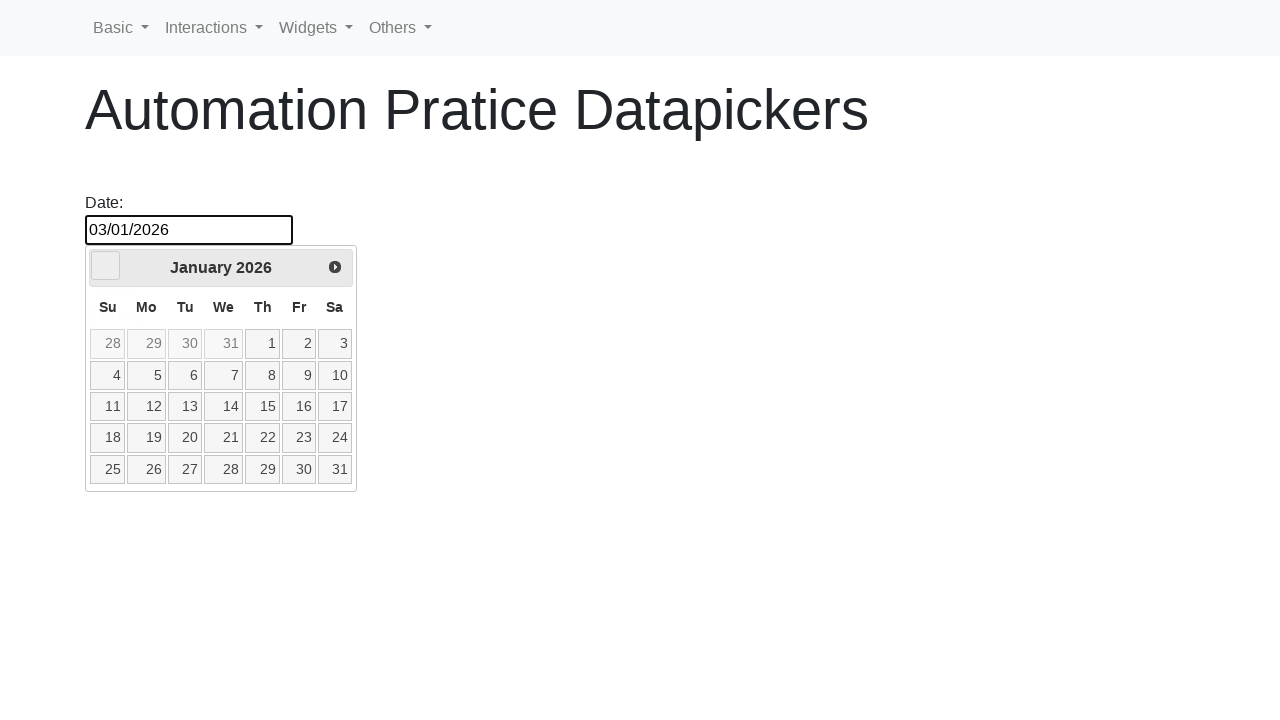

Waited 500ms for calendar to update
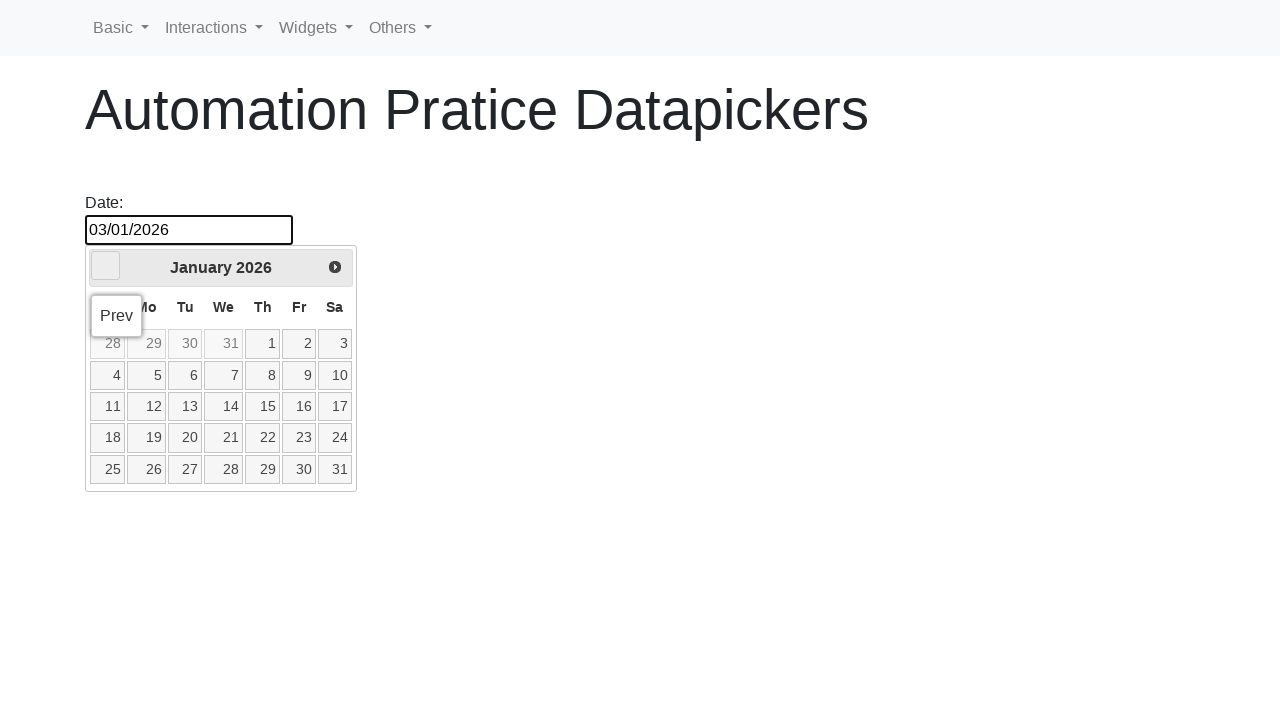

Clicked previous month button to navigate backward at (106, 266) on span[class$='triangle-w']
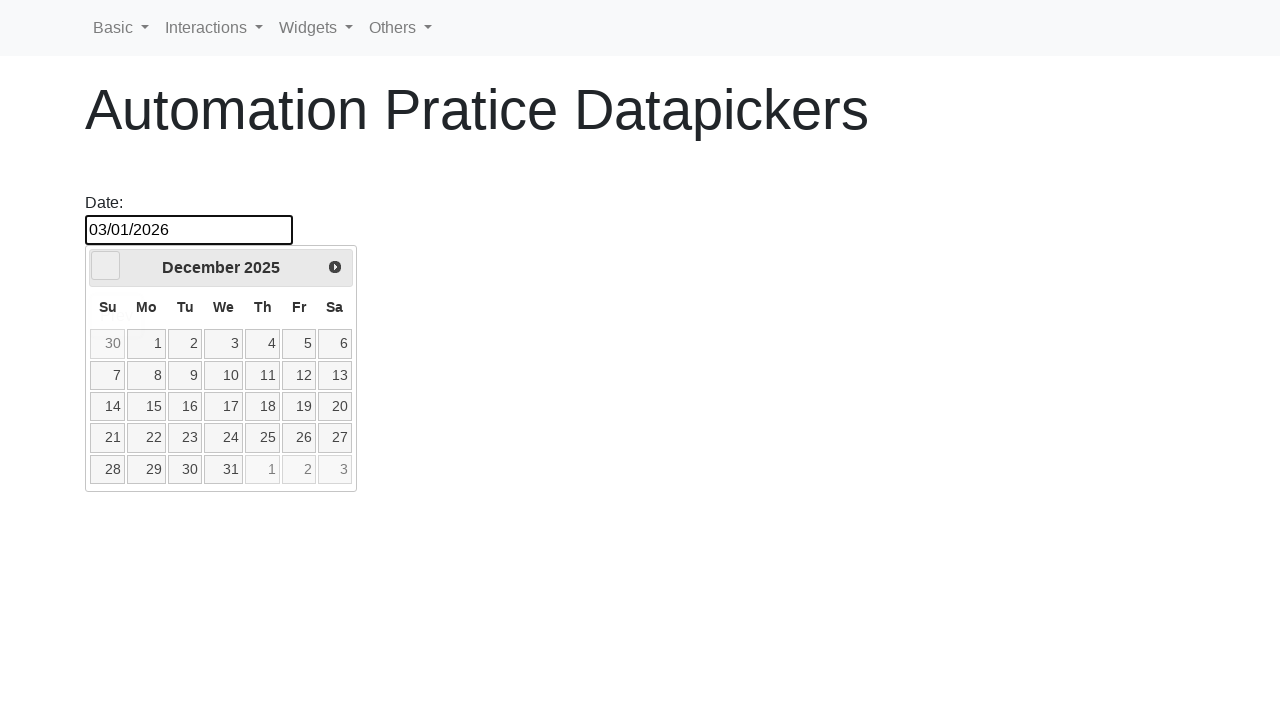

Waited 500ms for calendar to update
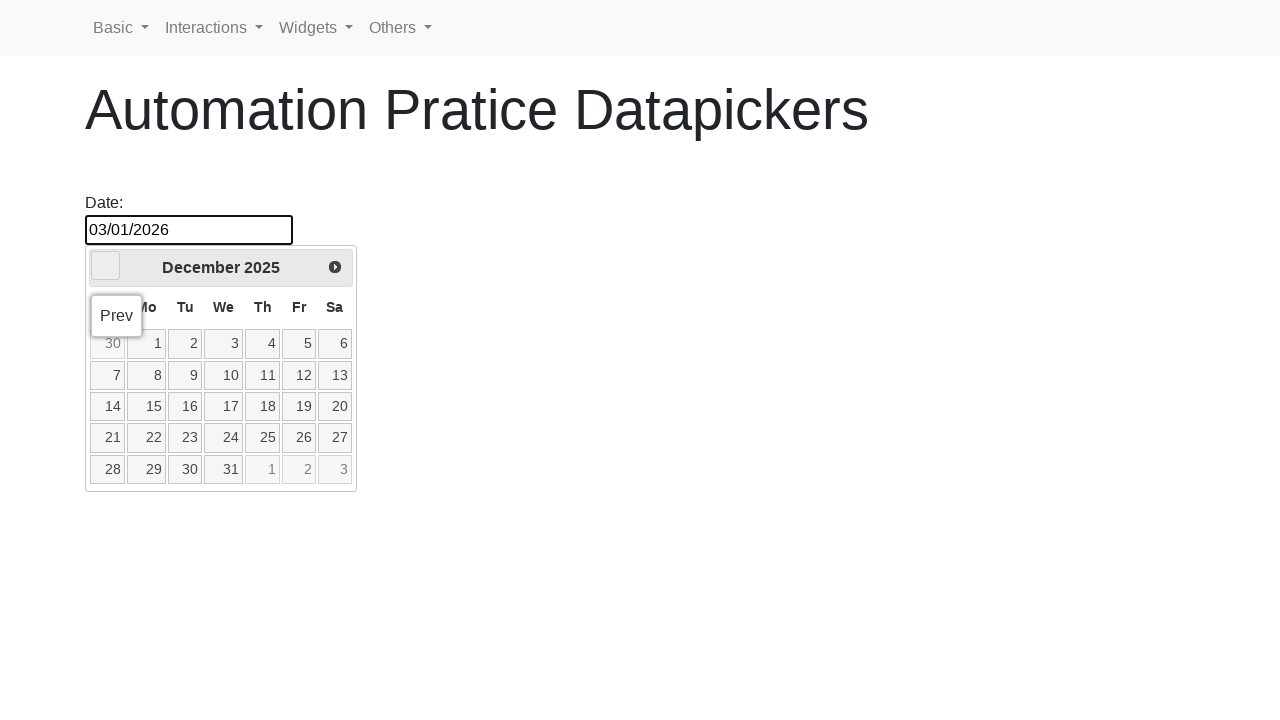

Clicked previous month button to navigate backward at (106, 266) on span[class$='triangle-w']
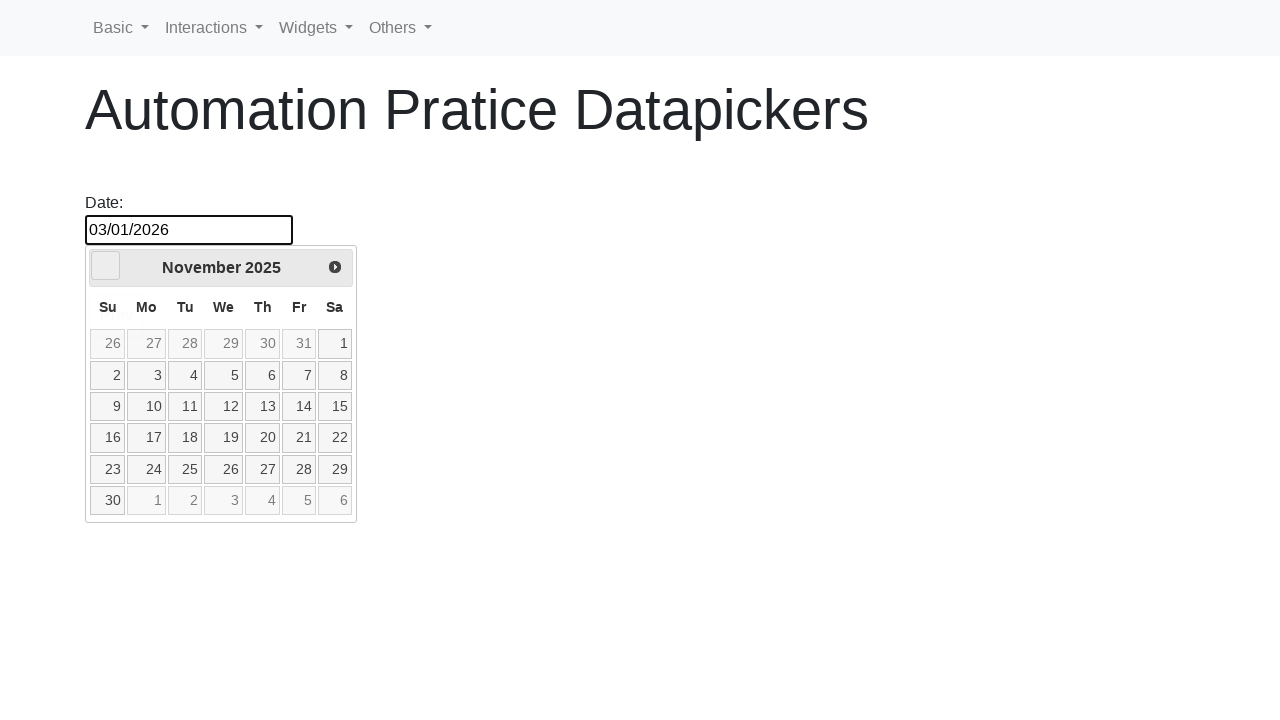

Waited 500ms for calendar to update
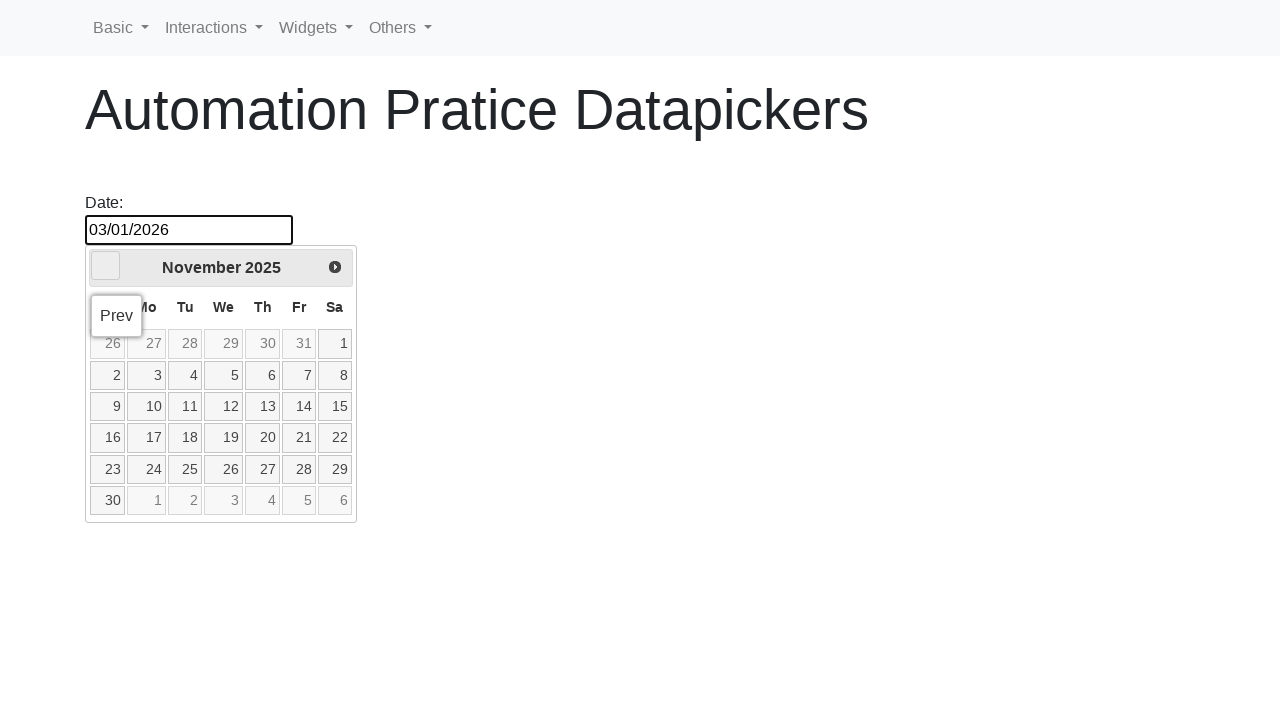

Clicked previous month button to navigate backward at (106, 266) on span[class$='triangle-w']
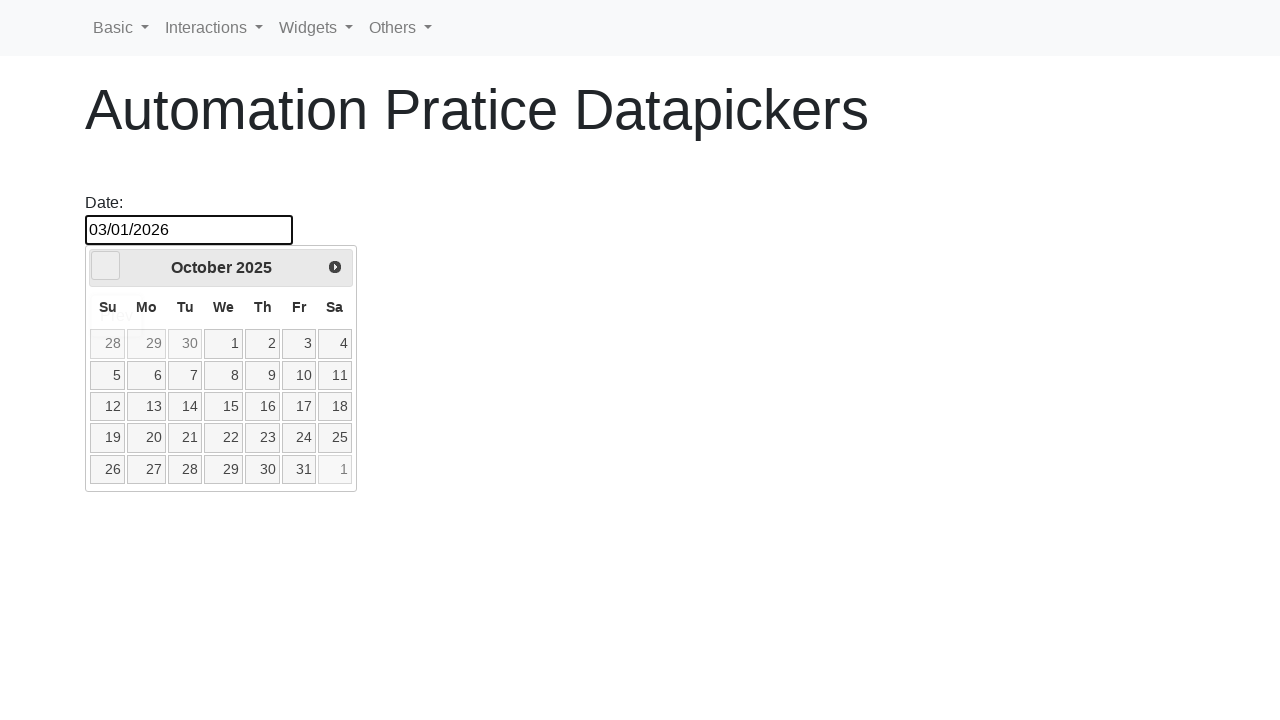

Waited 500ms for calendar to update
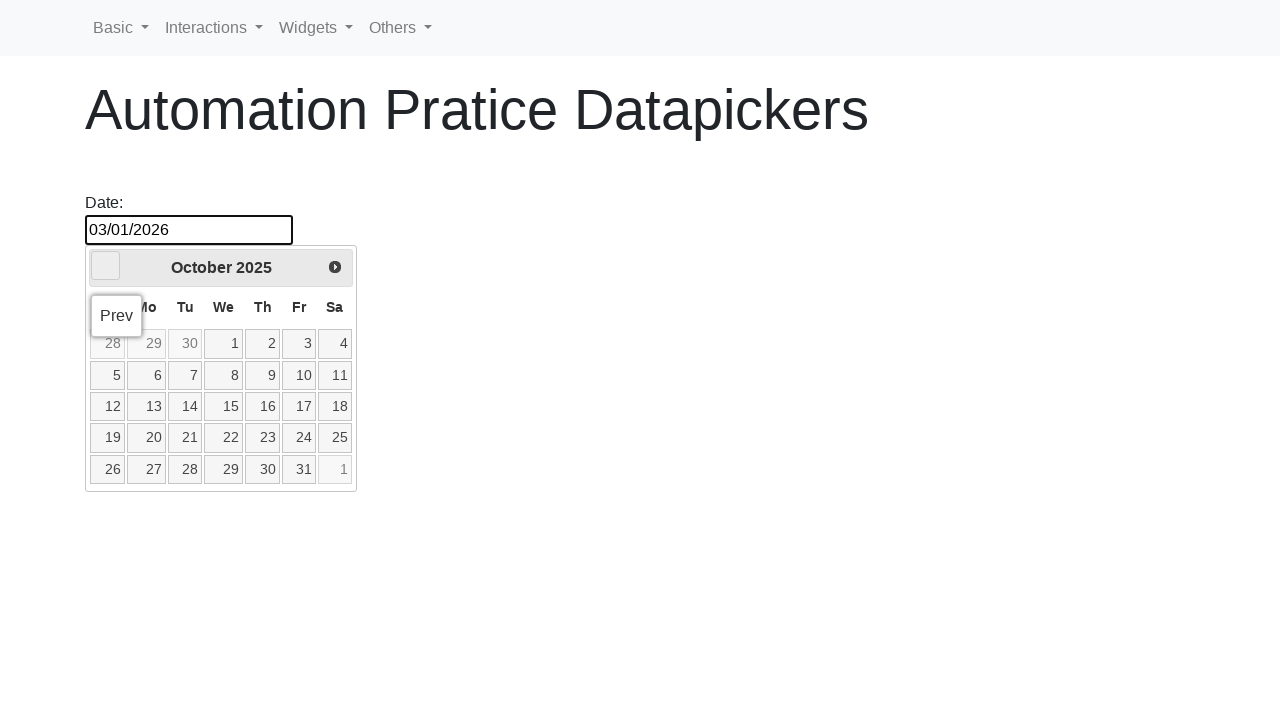

Clicked previous month button to navigate backward at (106, 266) on span[class$='triangle-w']
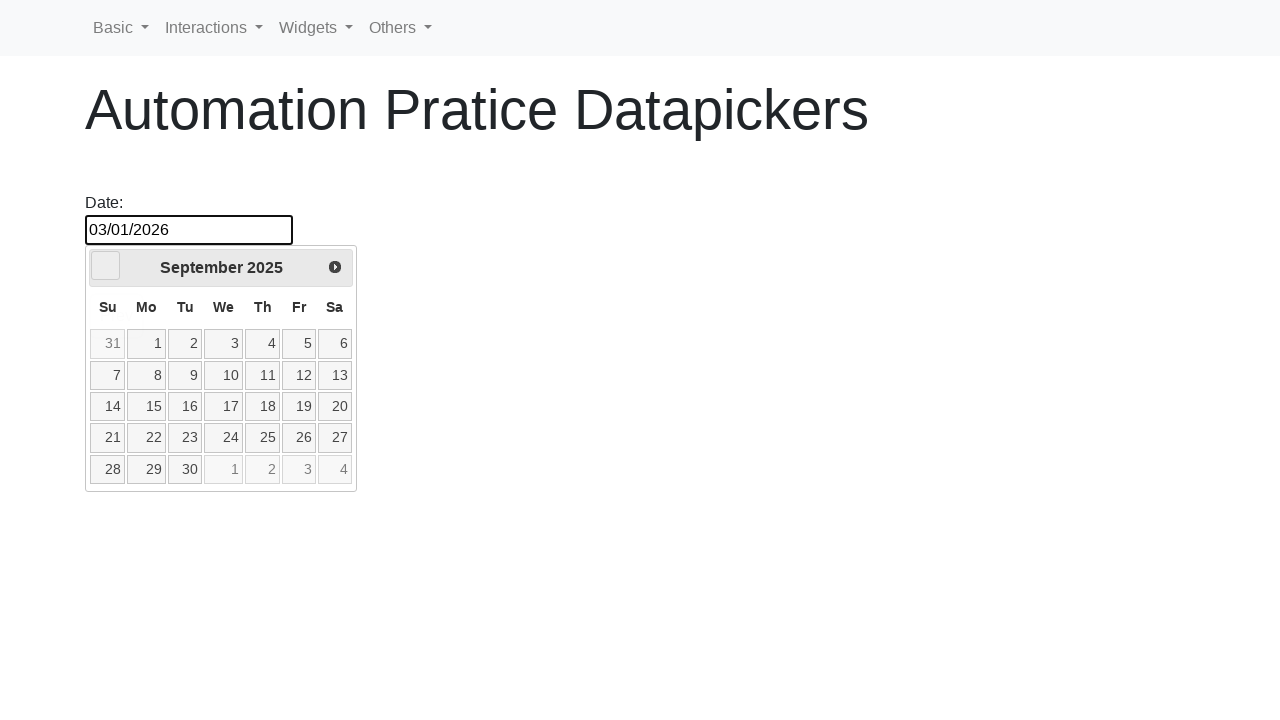

Waited 500ms for calendar to update
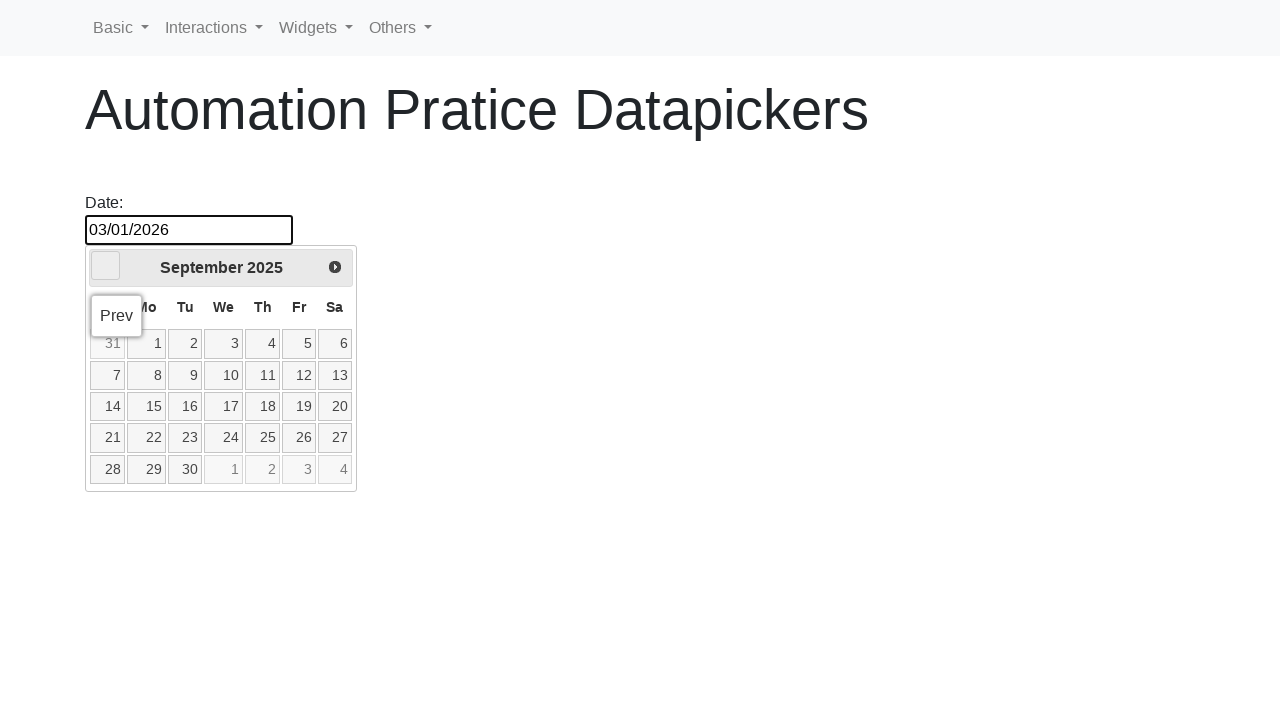

Clicked previous month button to navigate backward at (106, 266) on span[class$='triangle-w']
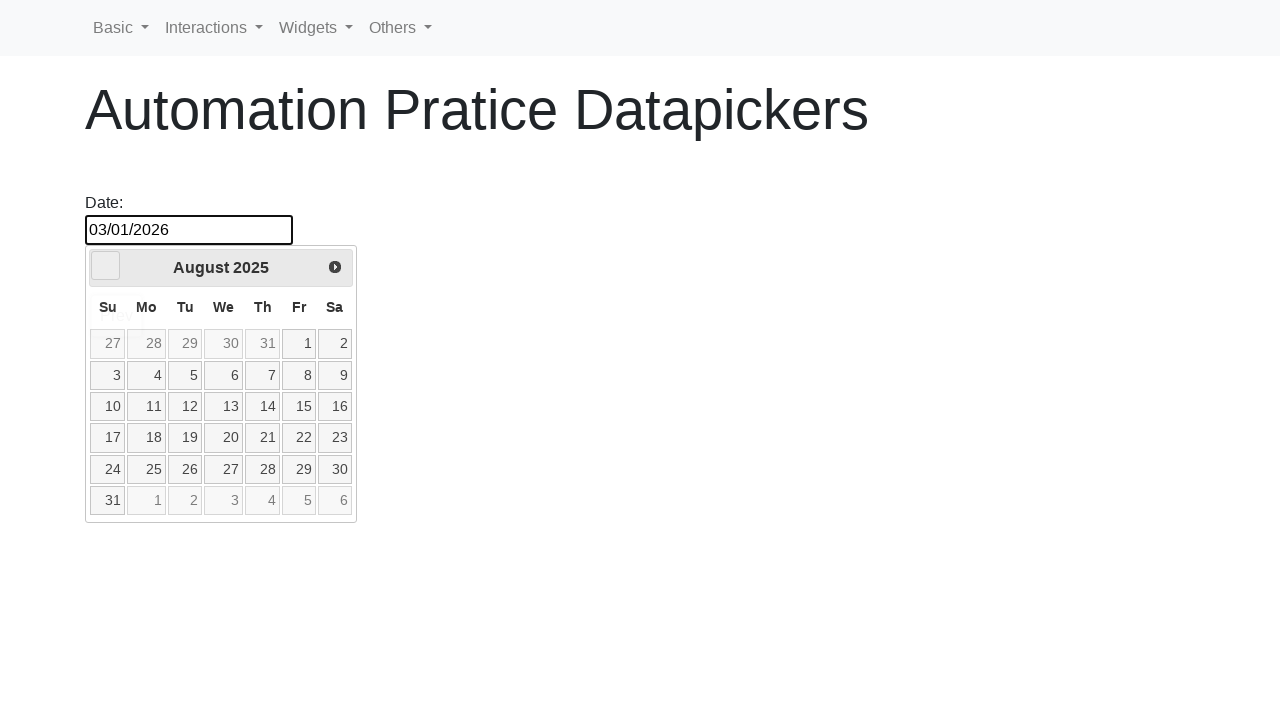

Waited 500ms for calendar to update
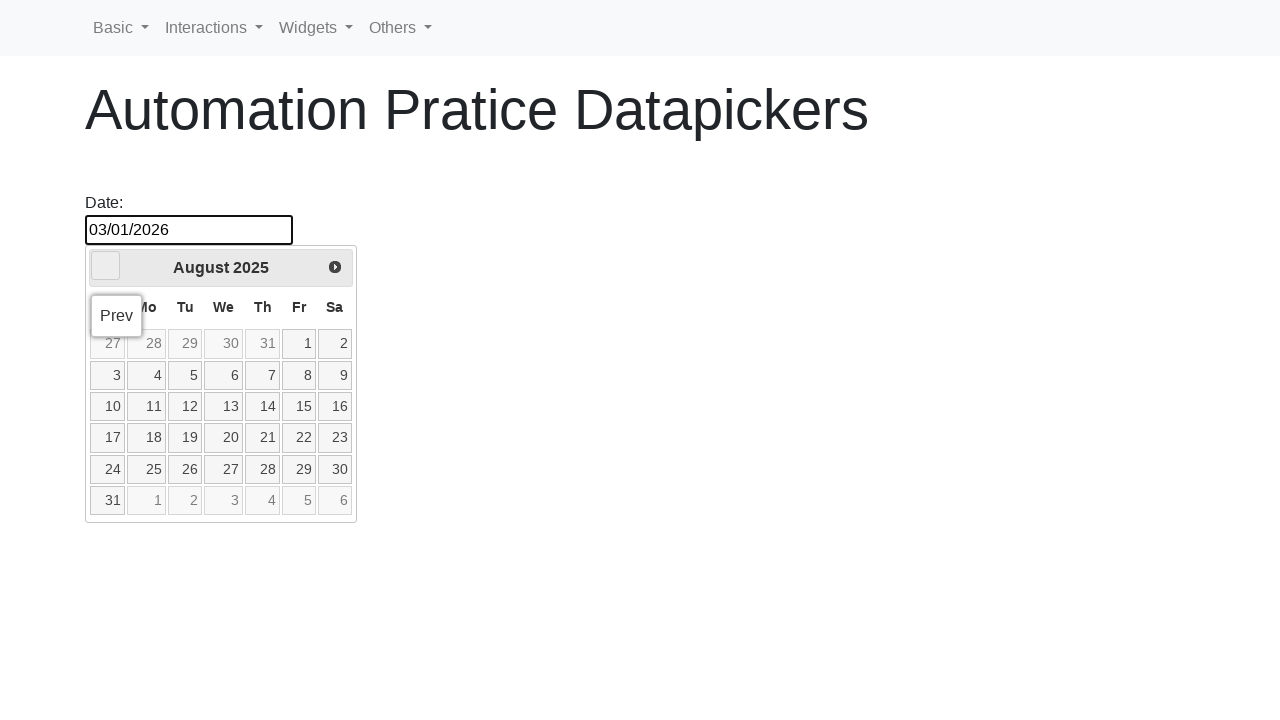

Clicked previous month button to navigate backward at (106, 266) on span[class$='triangle-w']
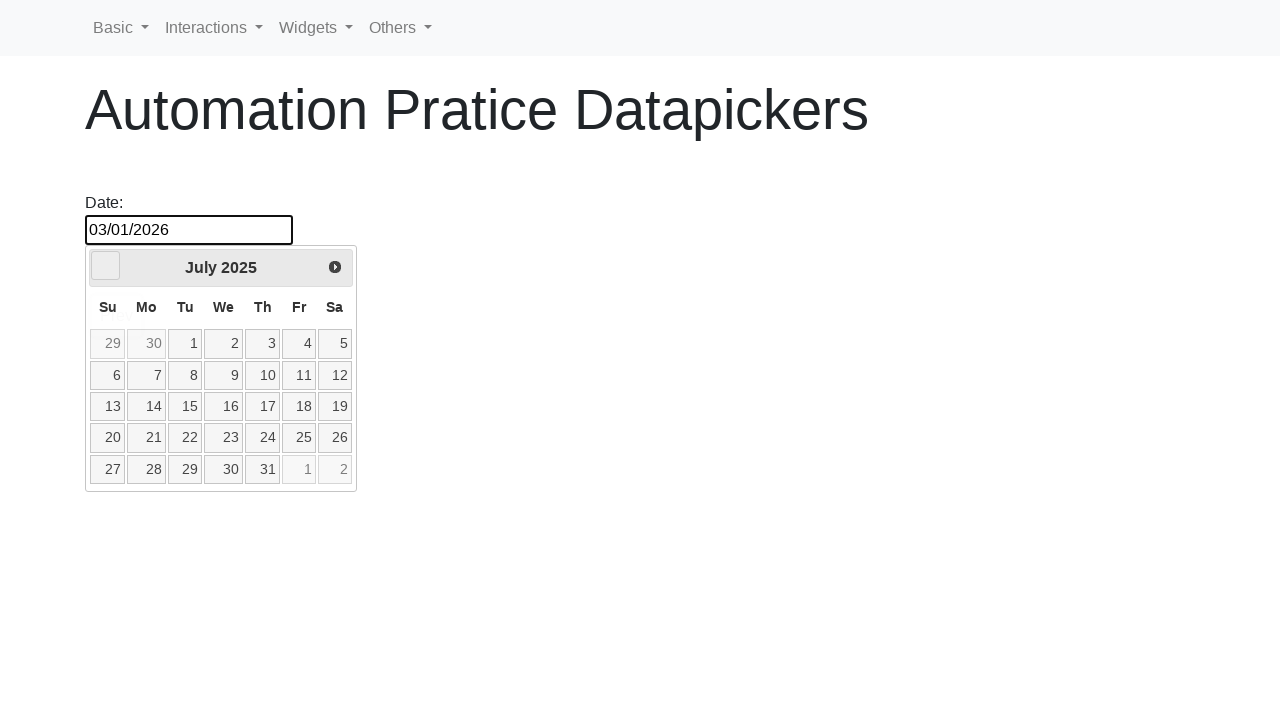

Waited 500ms for calendar to update
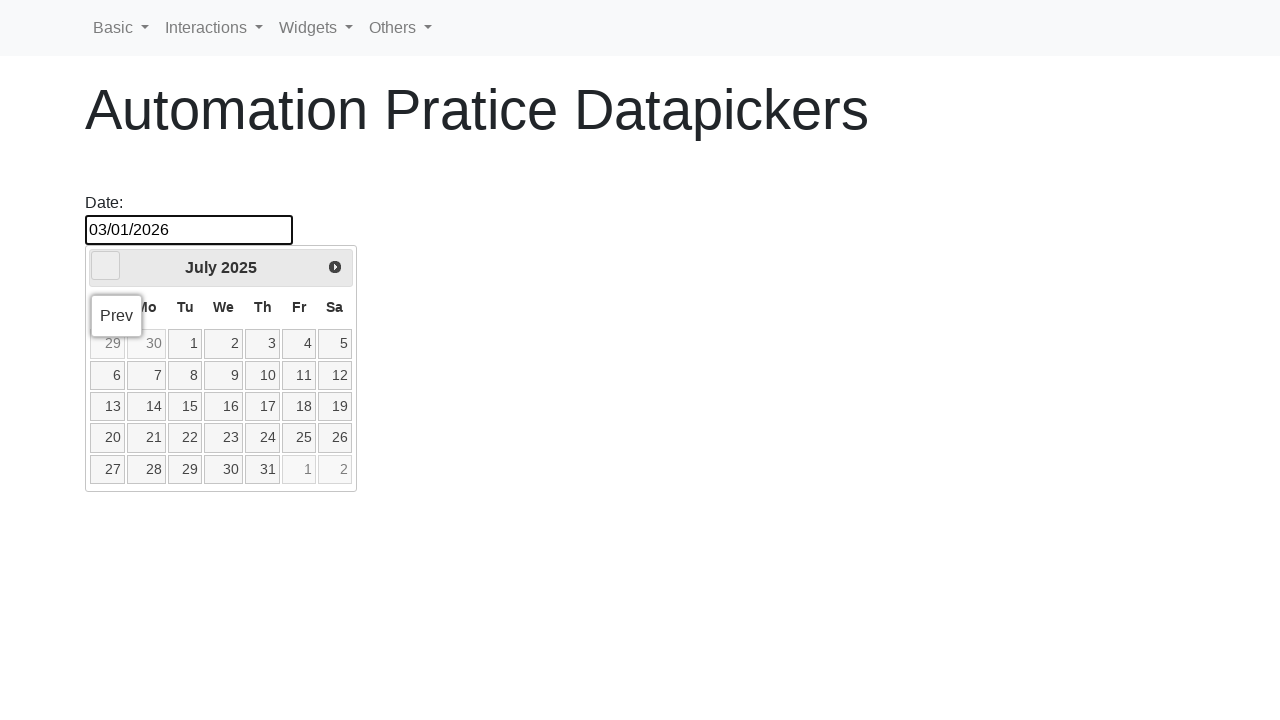

Clicked previous month button to navigate backward at (106, 266) on span[class$='triangle-w']
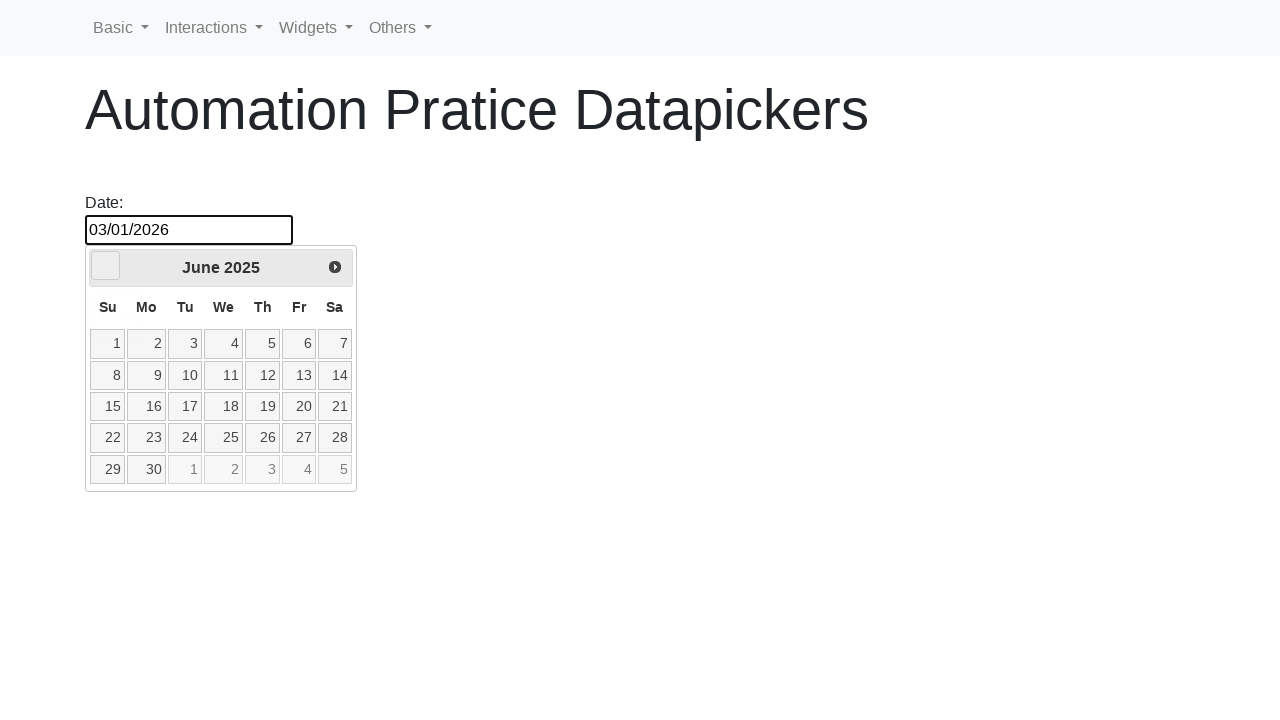

Waited 500ms for calendar to update
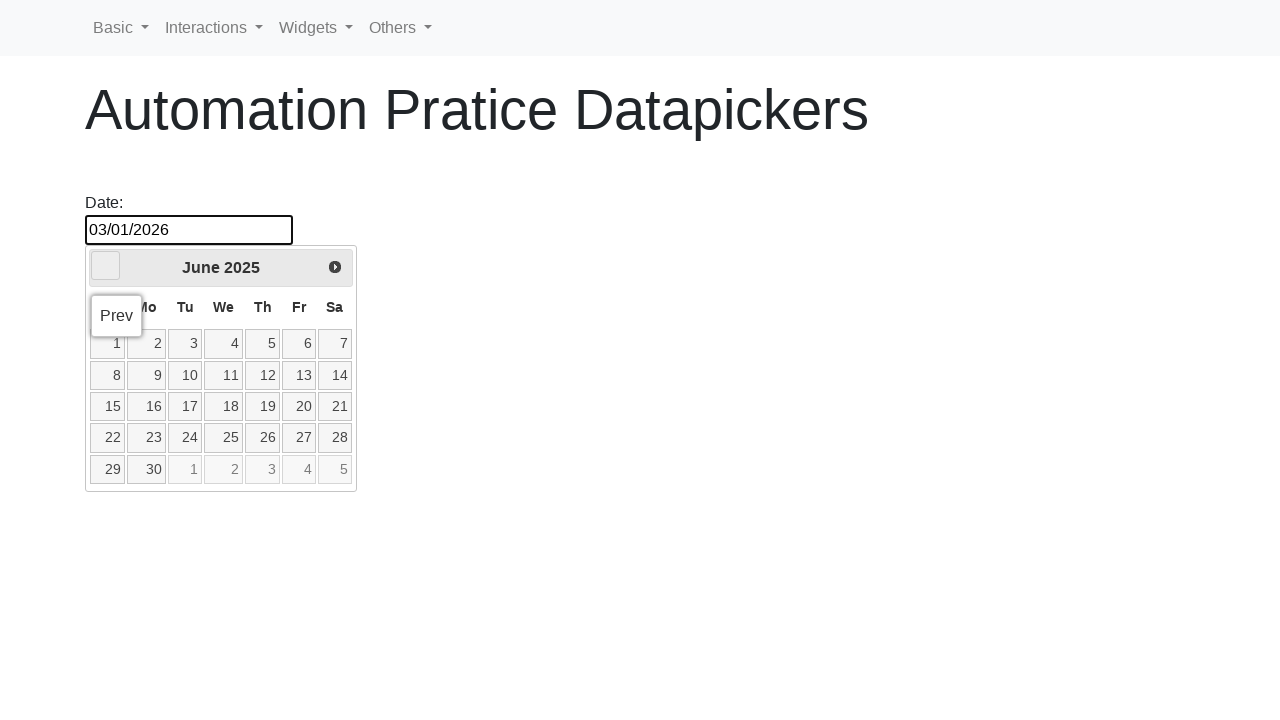

Clicked previous month button to navigate backward at (106, 266) on span[class$='triangle-w']
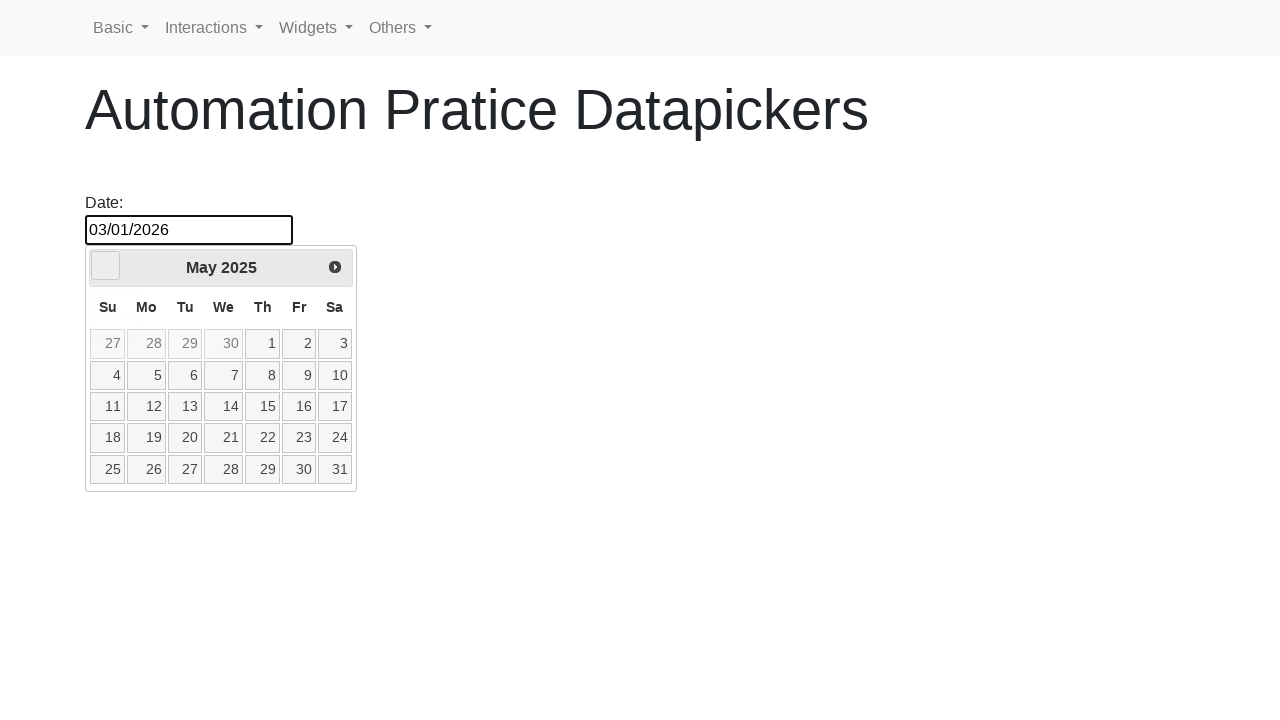

Waited 500ms for calendar to update
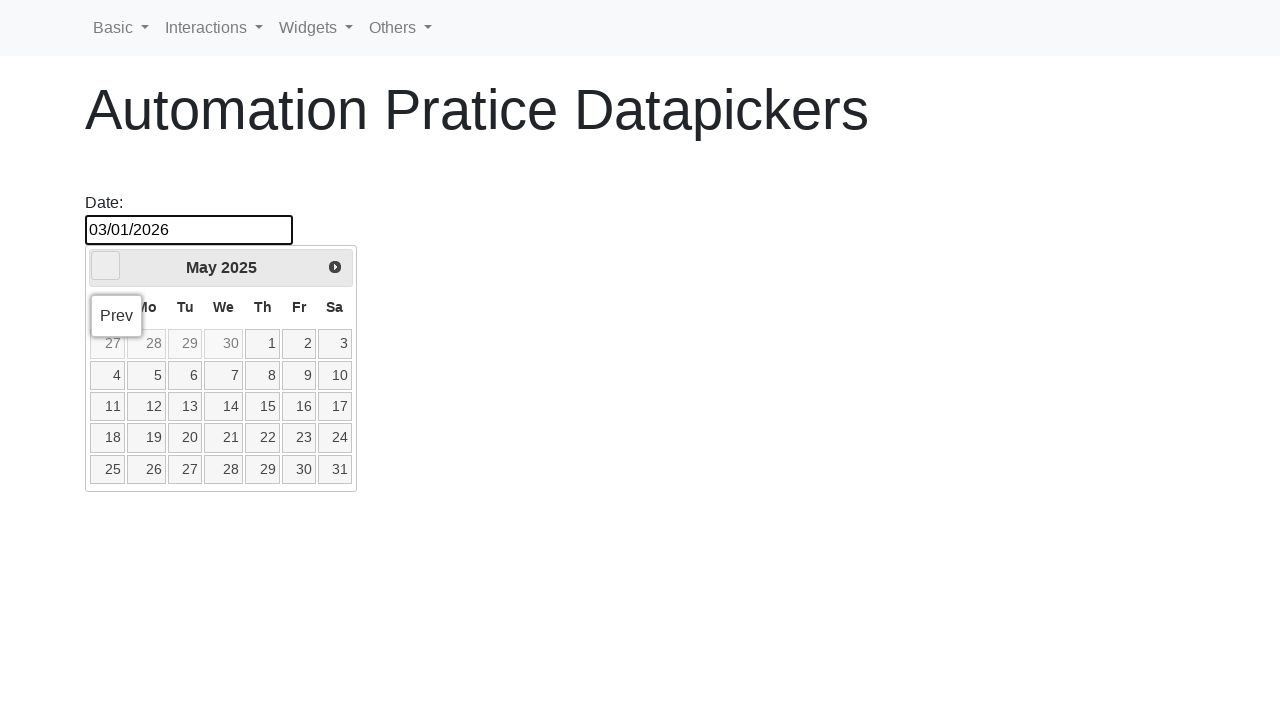

Clicked previous month button to navigate backward at (106, 266) on span[class$='triangle-w']
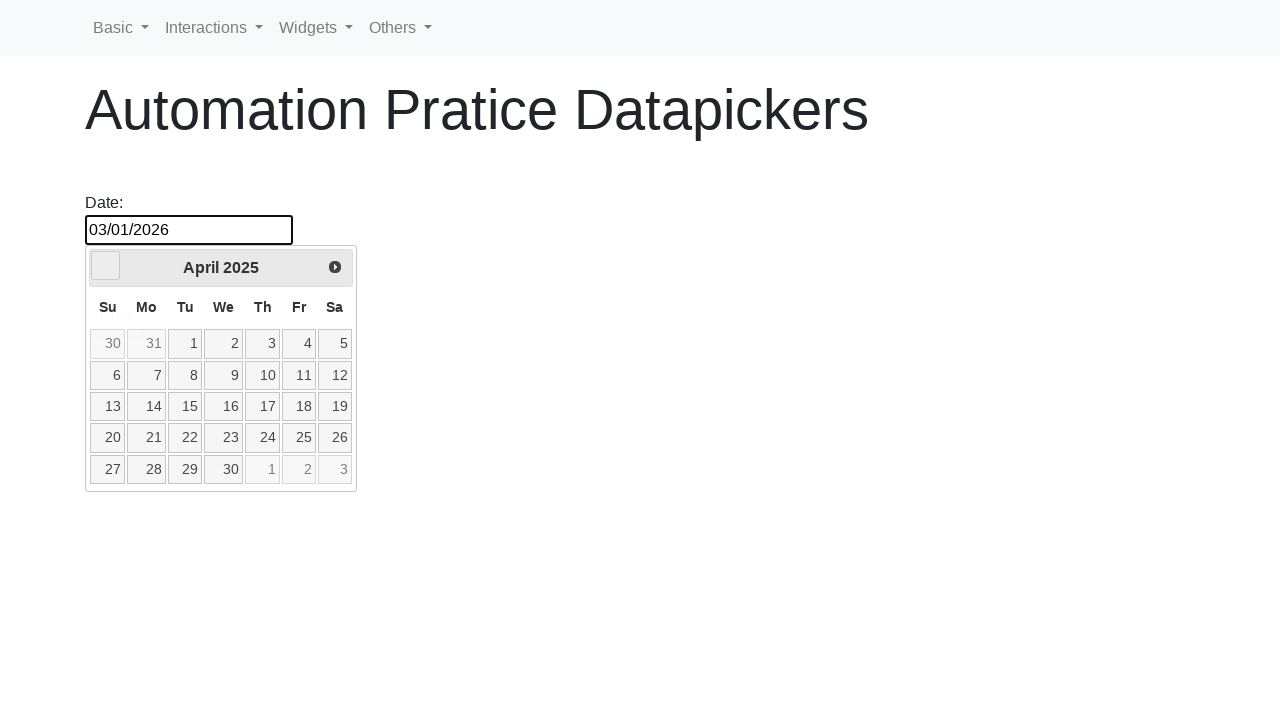

Waited 500ms for calendar to update
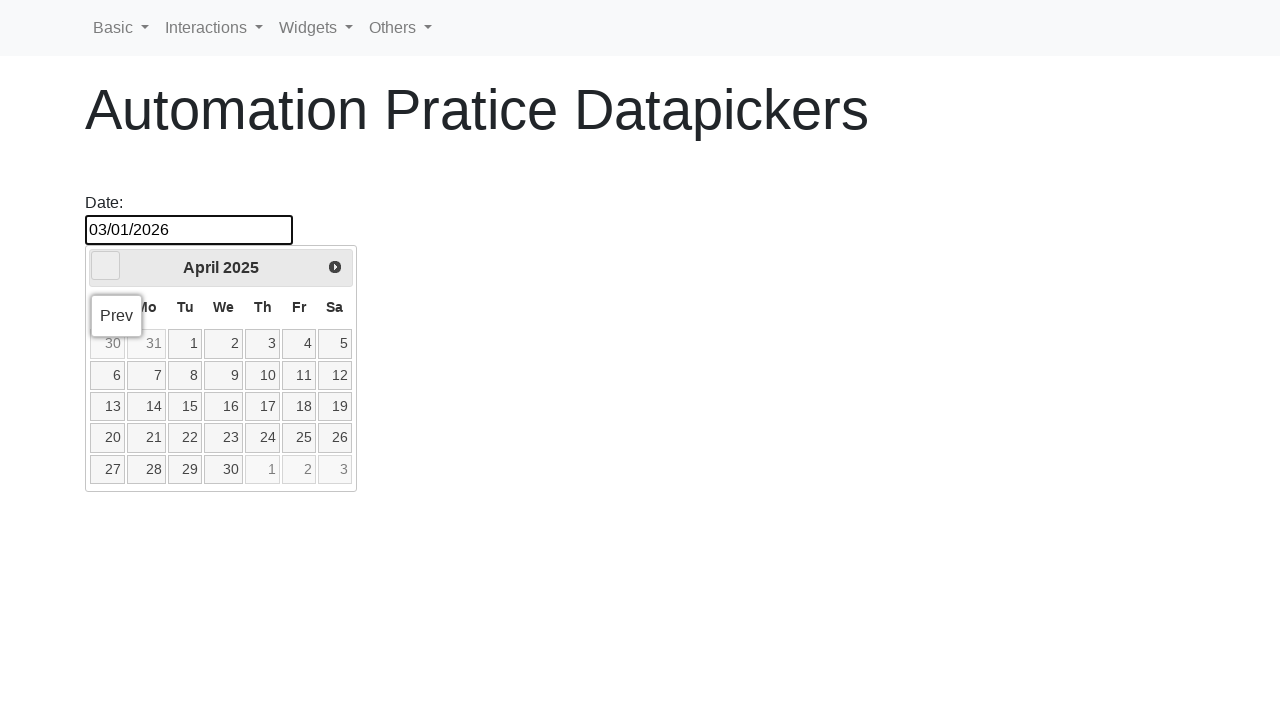

Clicked previous month button to navigate backward at (106, 266) on span[class$='triangle-w']
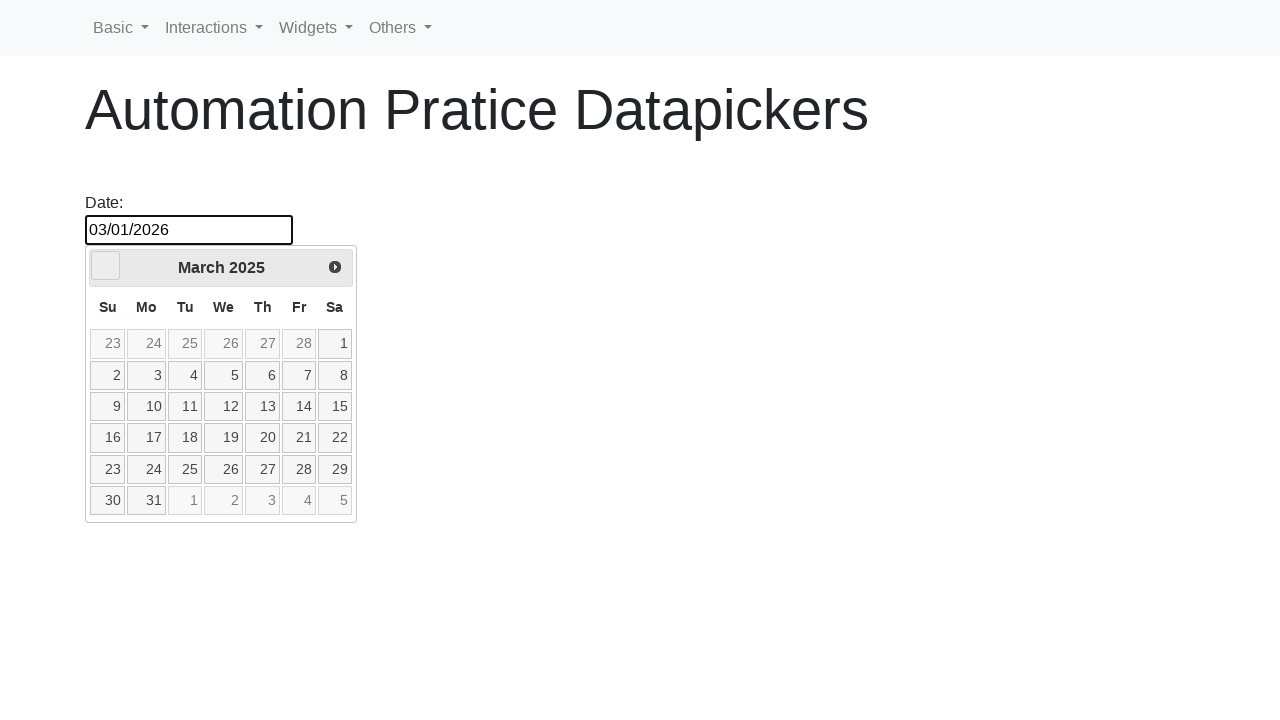

Waited 500ms for calendar to update
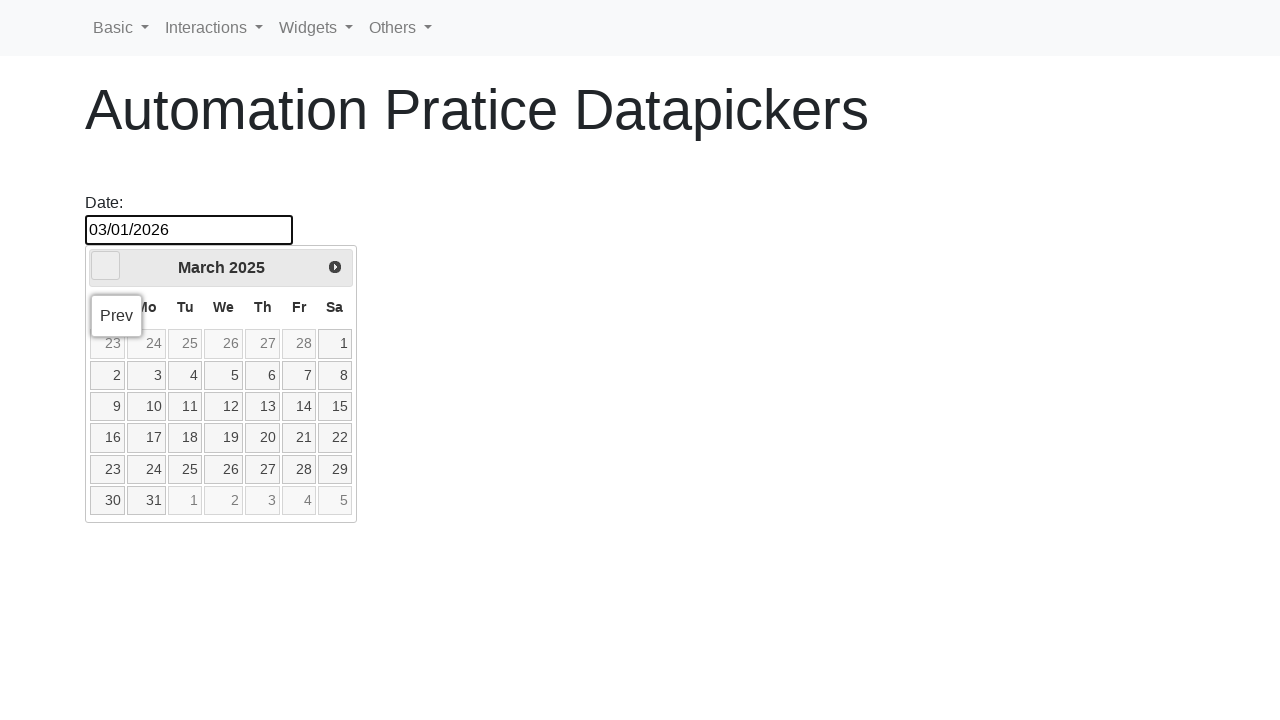

Clicked previous month button to navigate backward at (106, 266) on span[class$='triangle-w']
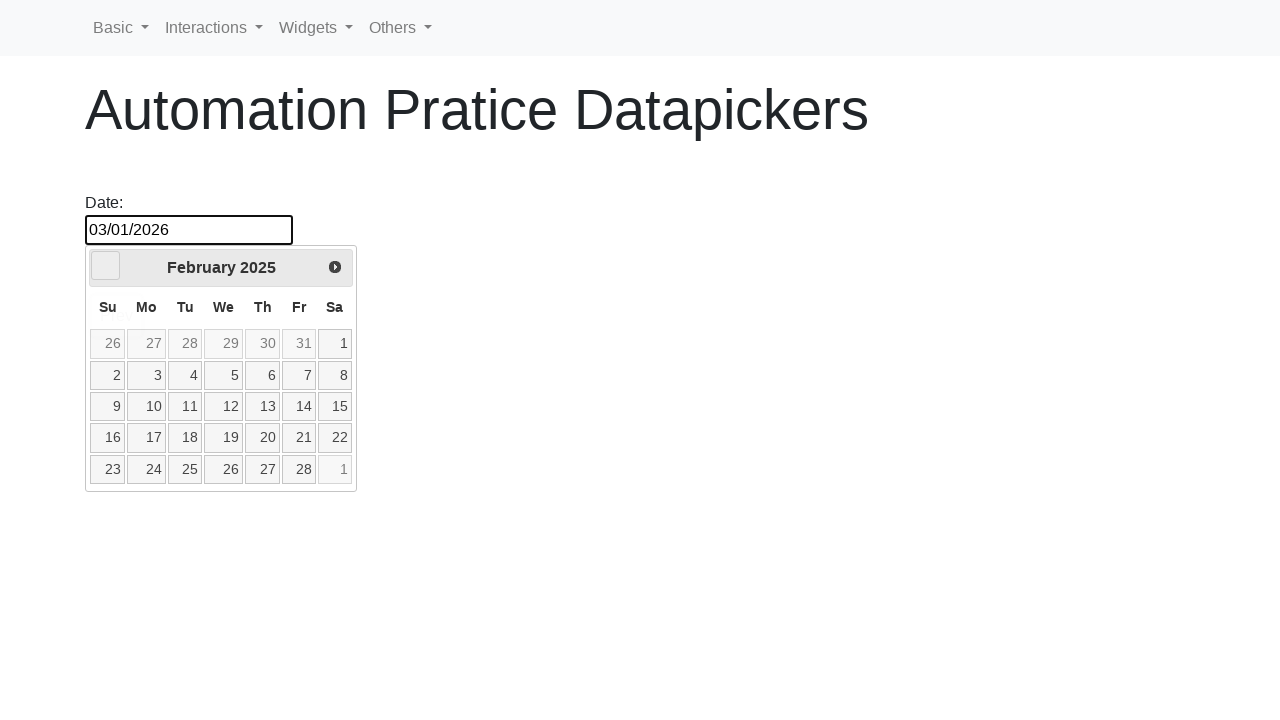

Waited 500ms for calendar to update
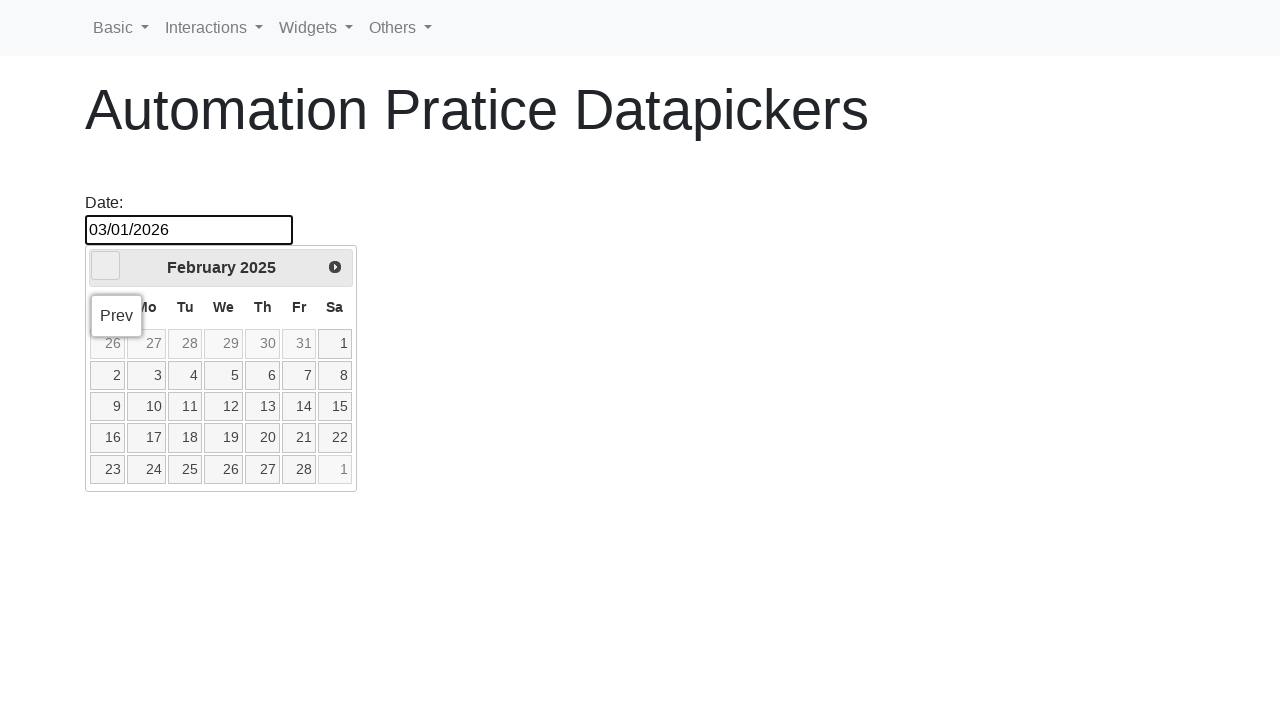

Clicked previous month button to navigate backward at (106, 266) on span[class$='triangle-w']
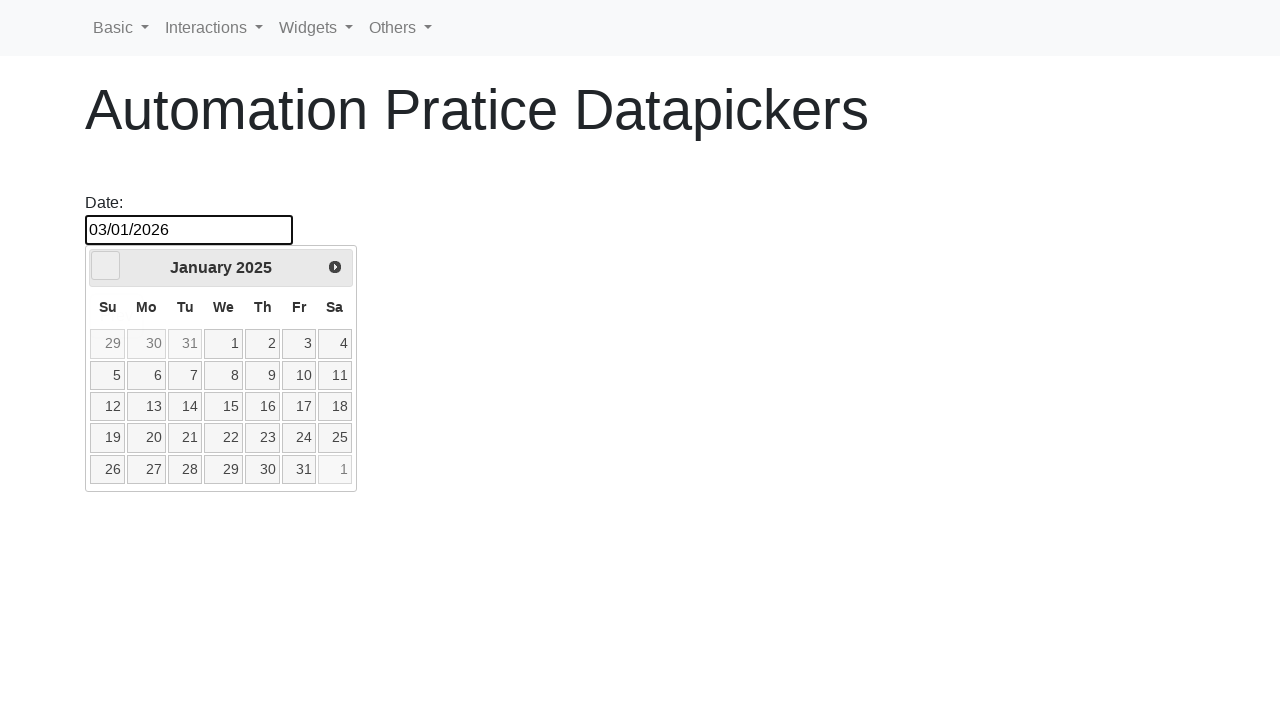

Waited 500ms for calendar to update
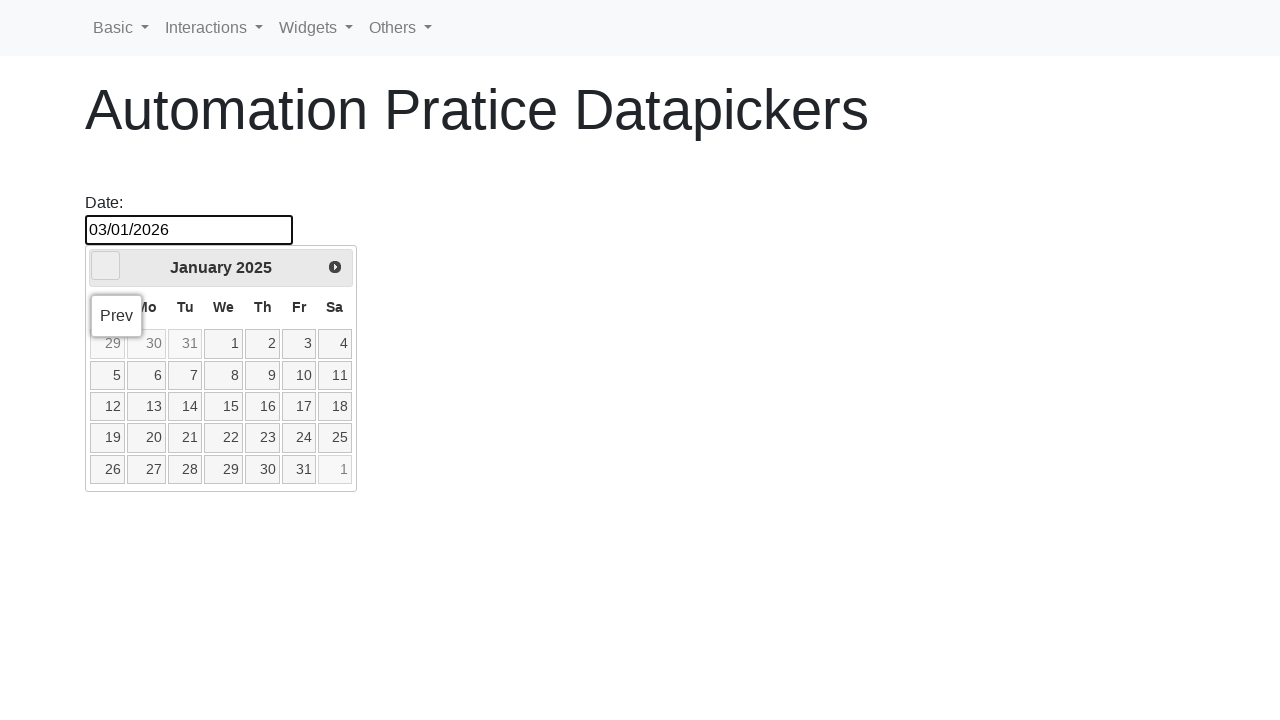

Clicked previous month button to navigate backward at (106, 266) on span[class$='triangle-w']
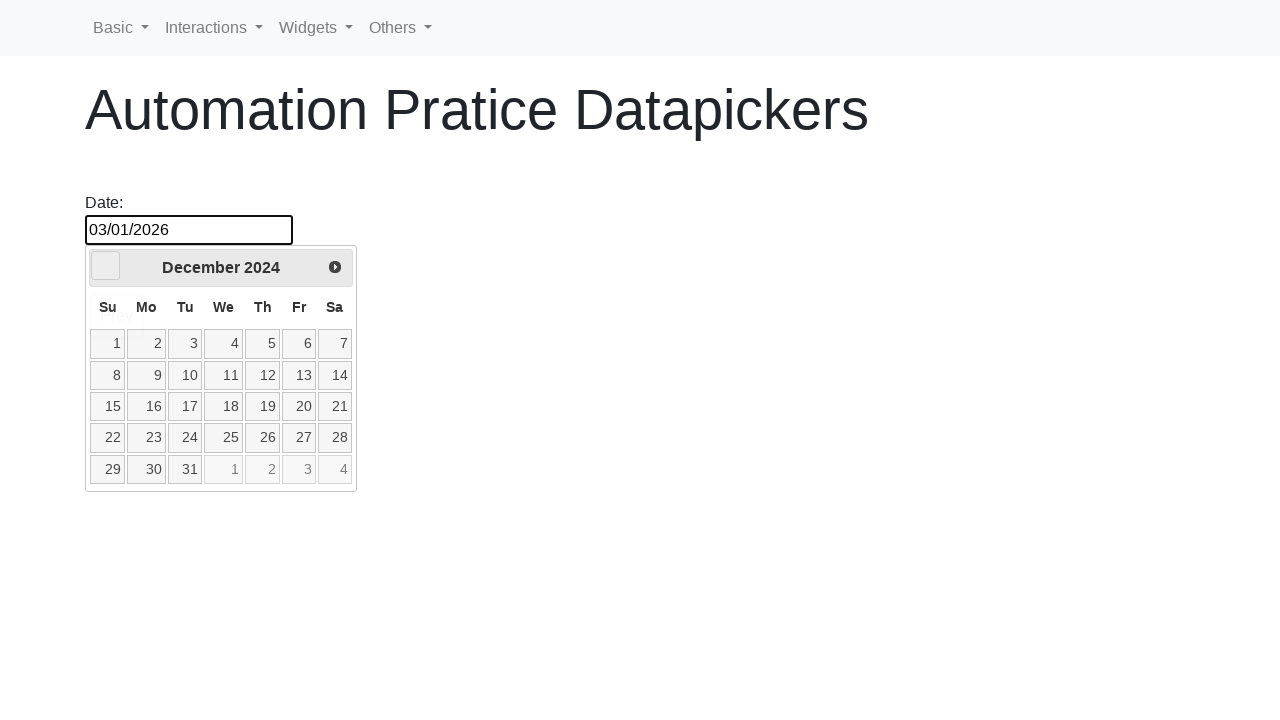

Waited 500ms for calendar to update
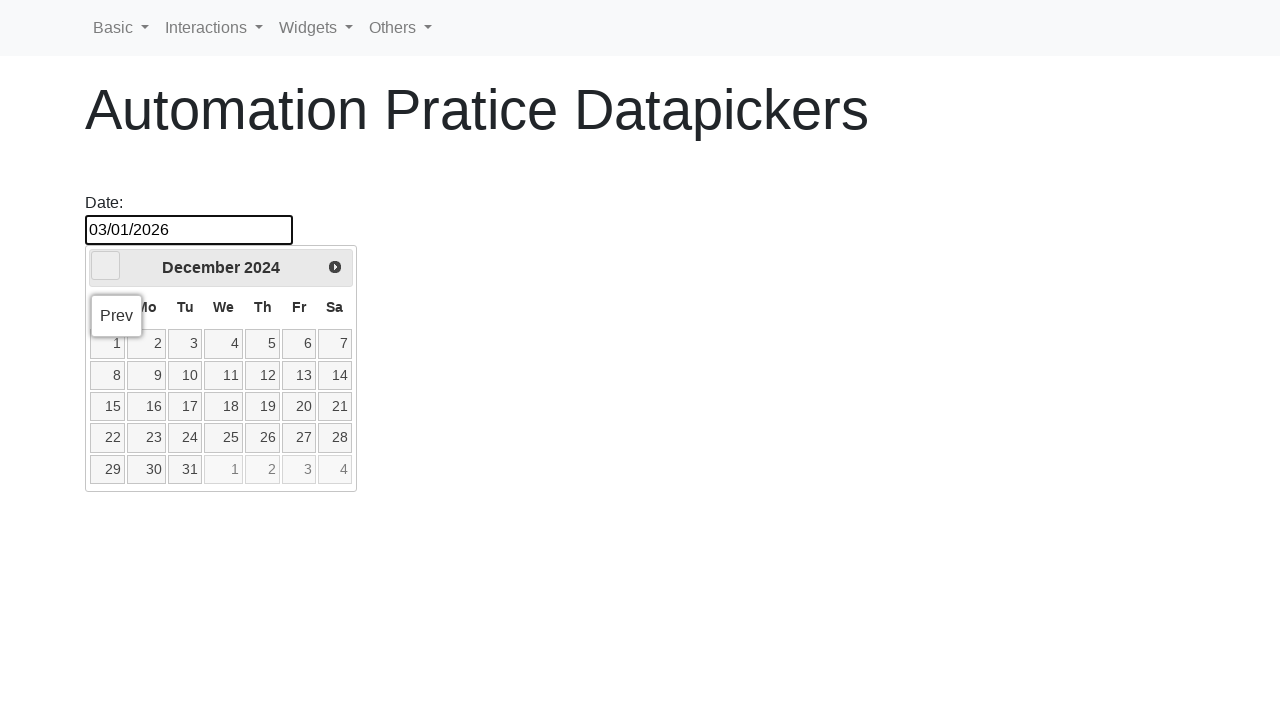

Clicked previous month button to navigate backward at (106, 266) on span[class$='triangle-w']
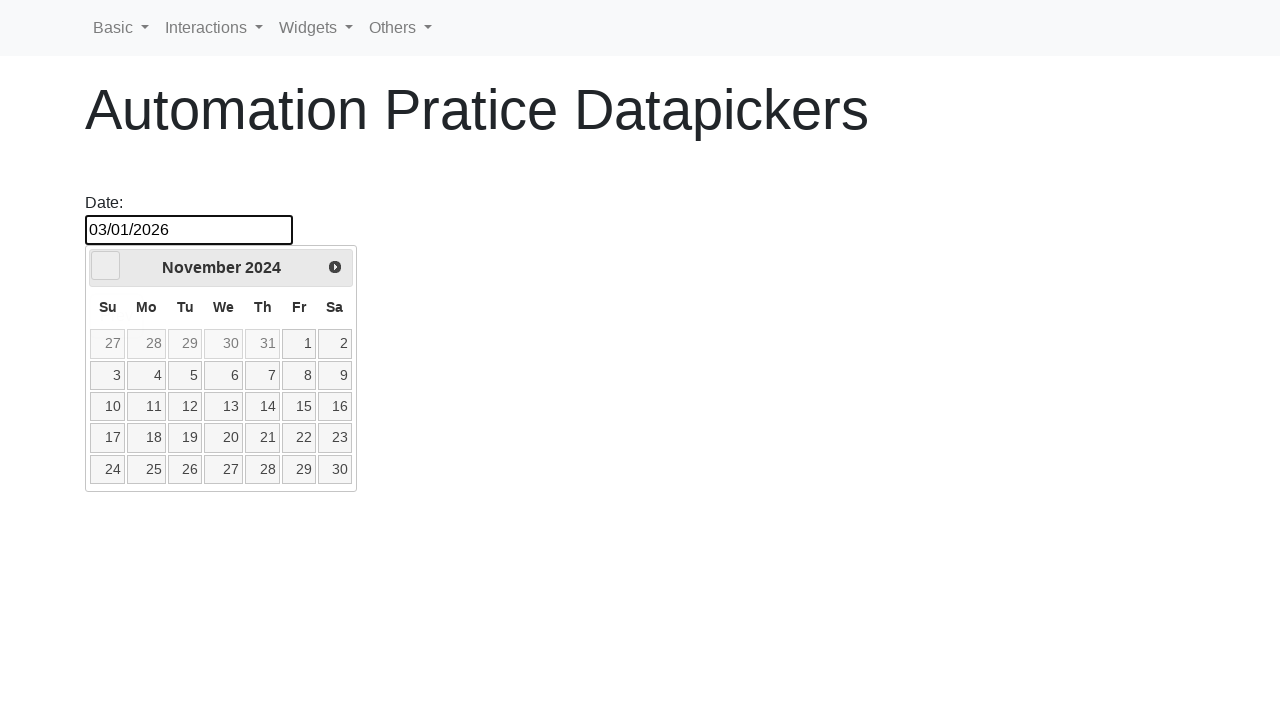

Waited 500ms for calendar to update
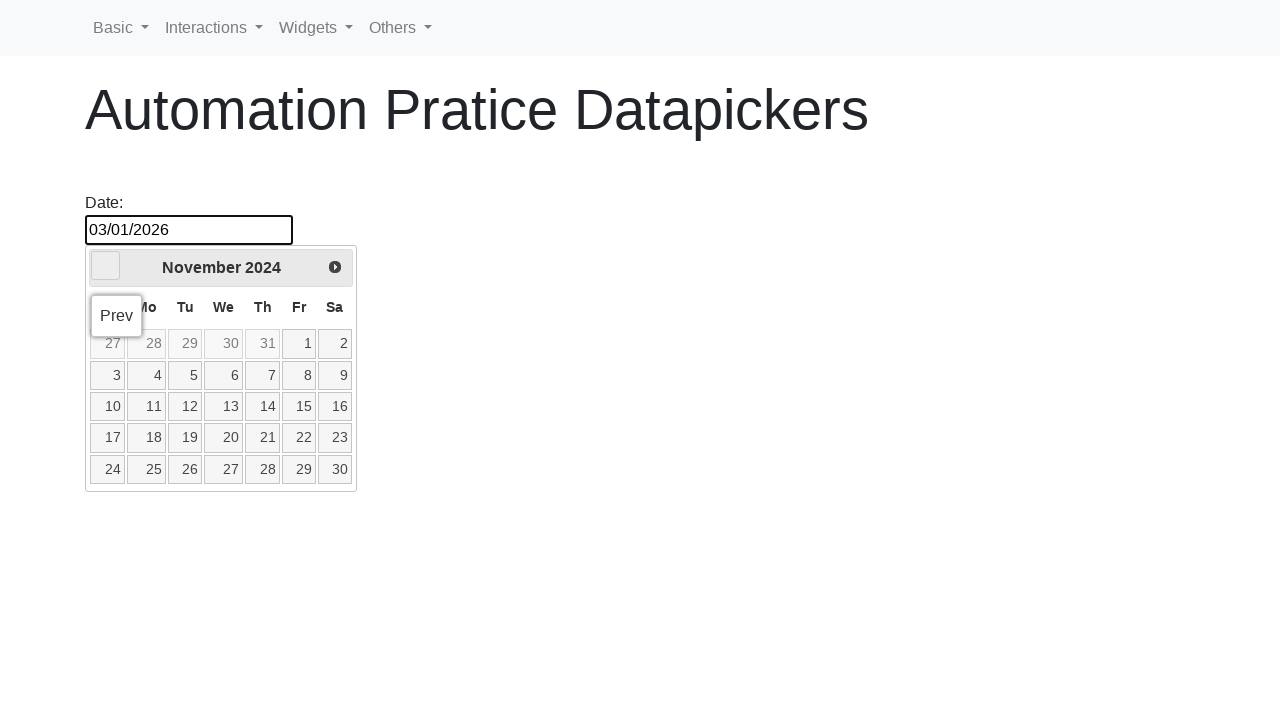

Clicked previous month button to navigate backward at (106, 266) on span[class$='triangle-w']
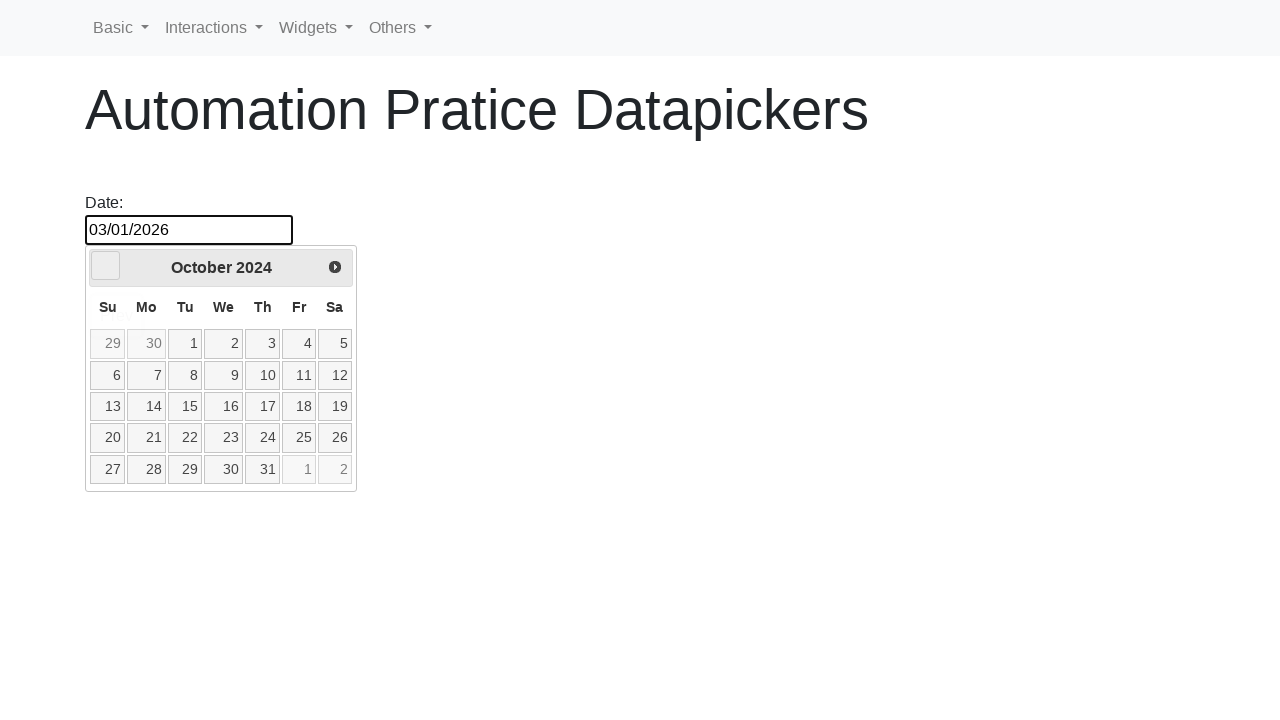

Waited 500ms for calendar to update
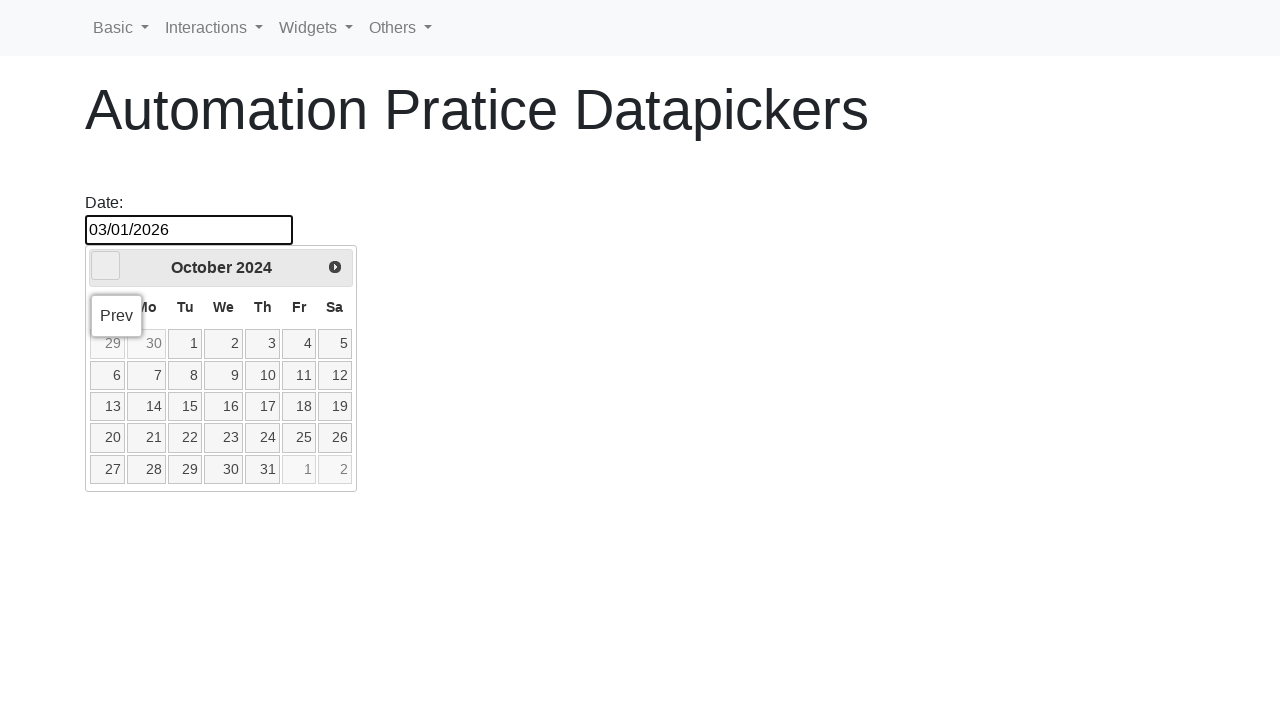

Clicked previous month button to navigate backward at (106, 266) on span[class$='triangle-w']
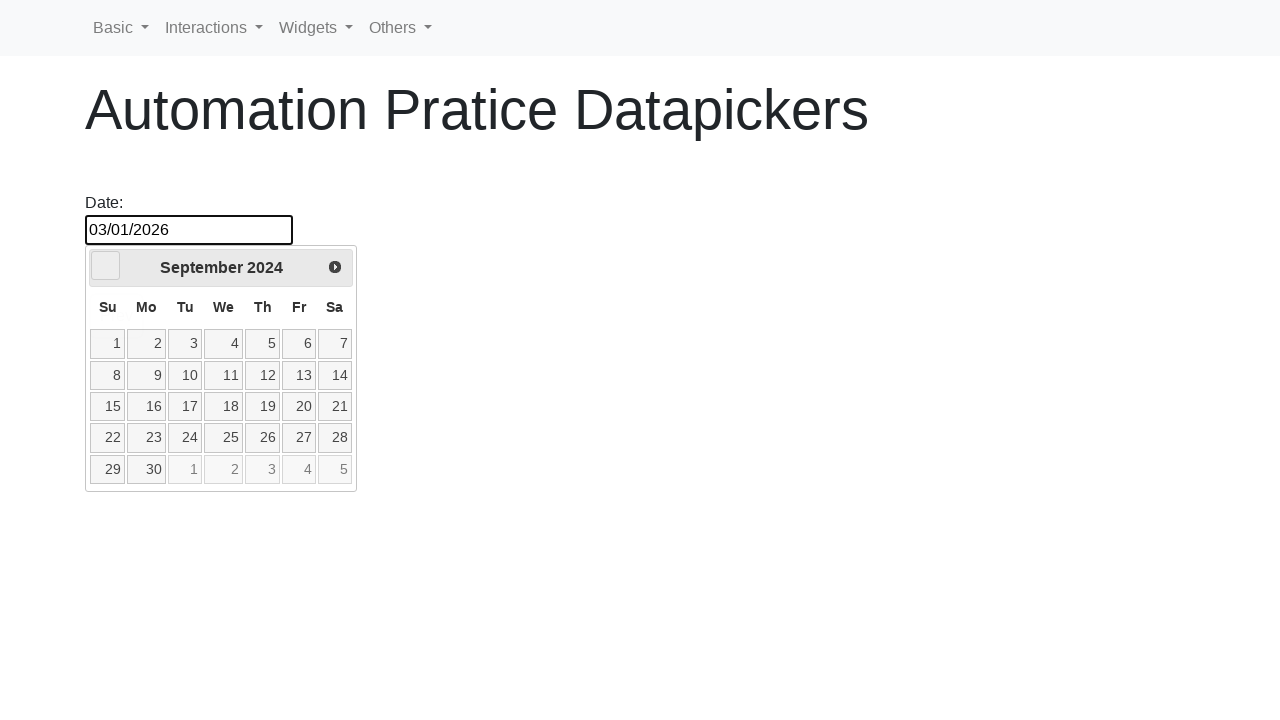

Waited 500ms for calendar to update
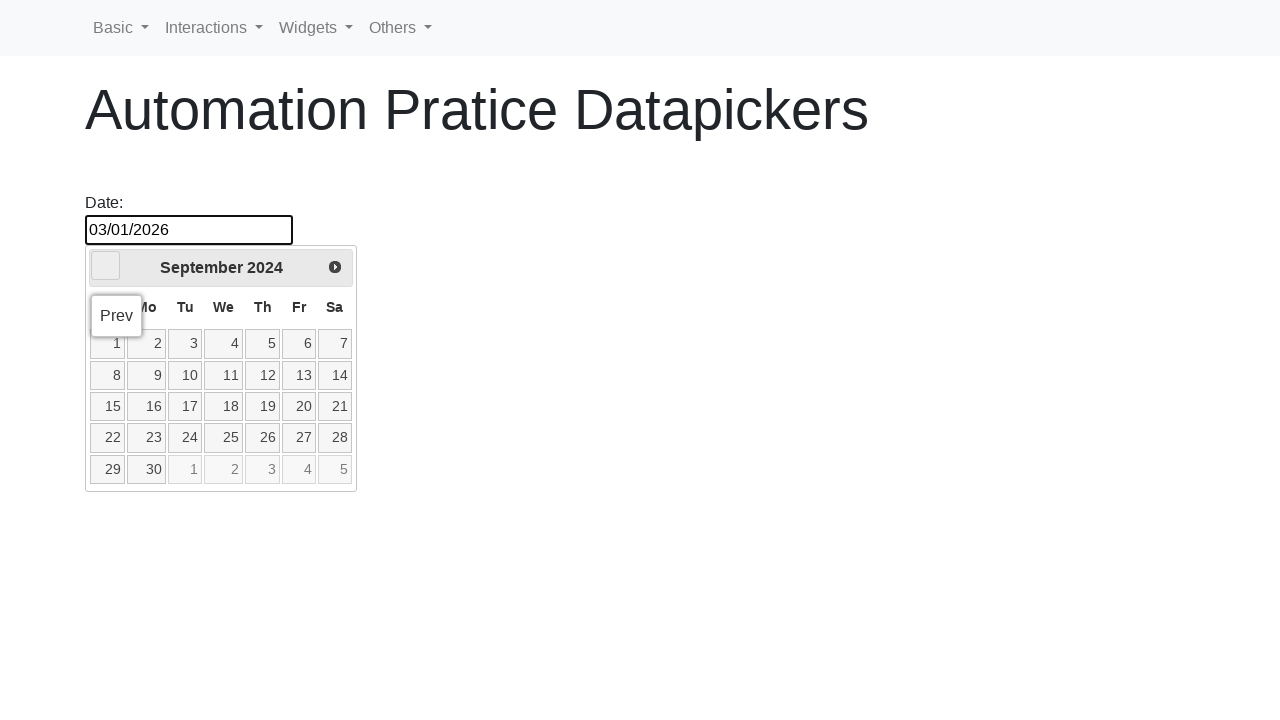

Clicked previous month button to navigate backward at (106, 266) on span[class$='triangle-w']
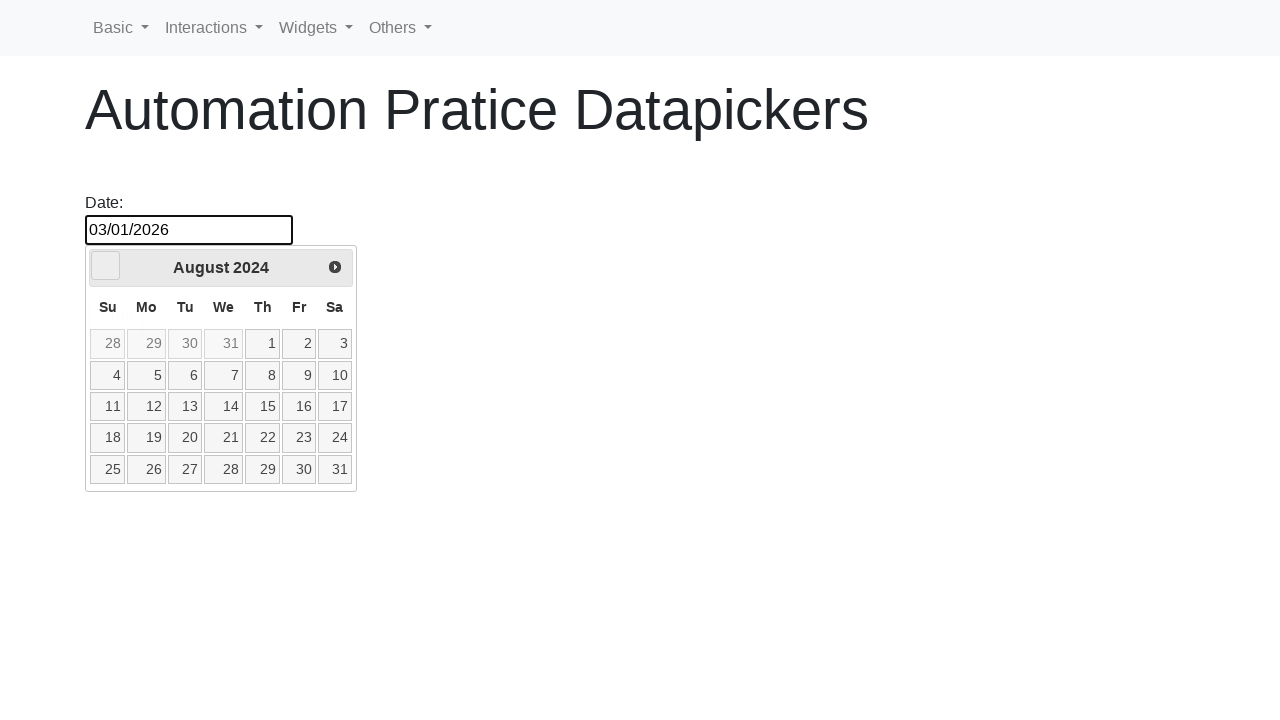

Waited 500ms for calendar to update
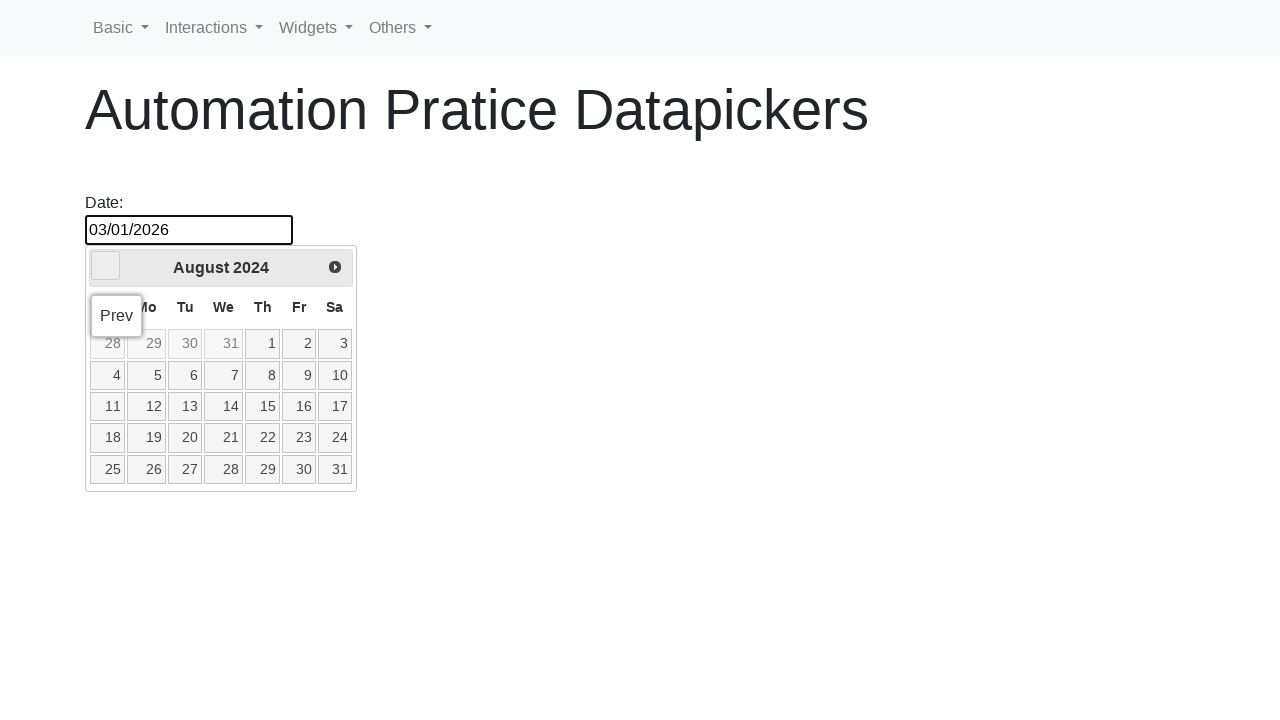

Clicked previous month button to navigate backward at (106, 266) on span[class$='triangle-w']
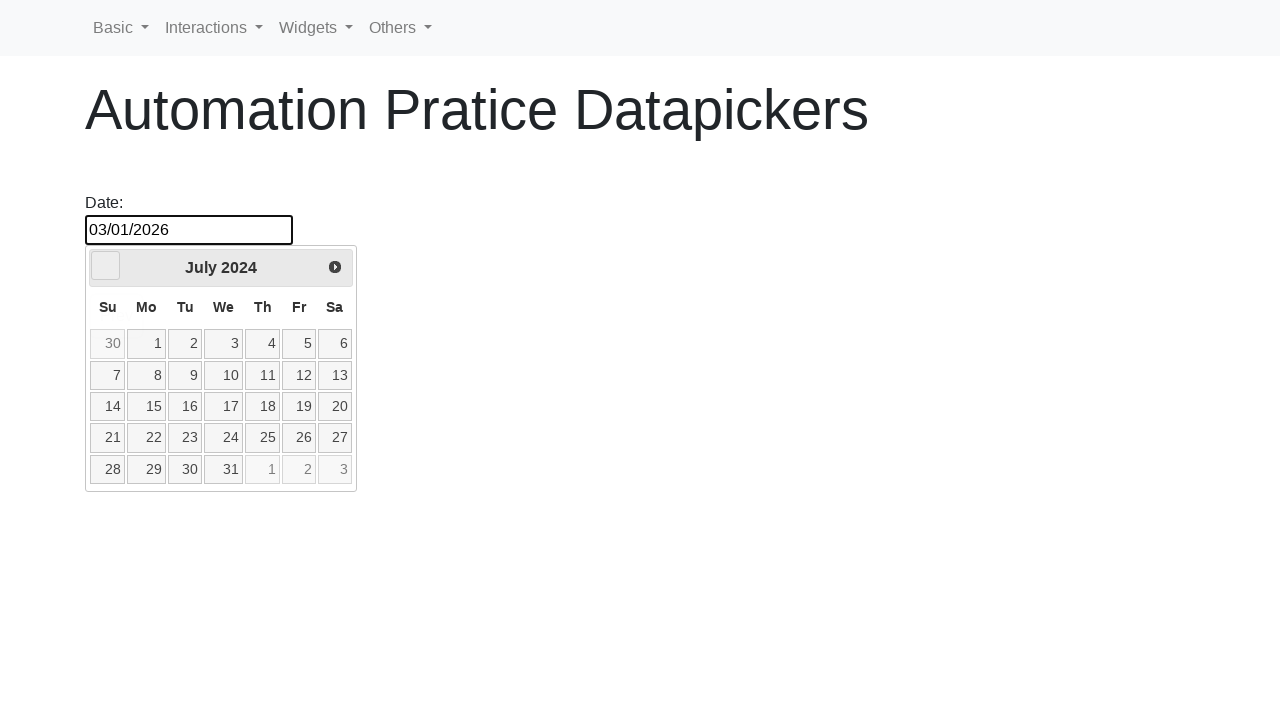

Waited 500ms for calendar to update
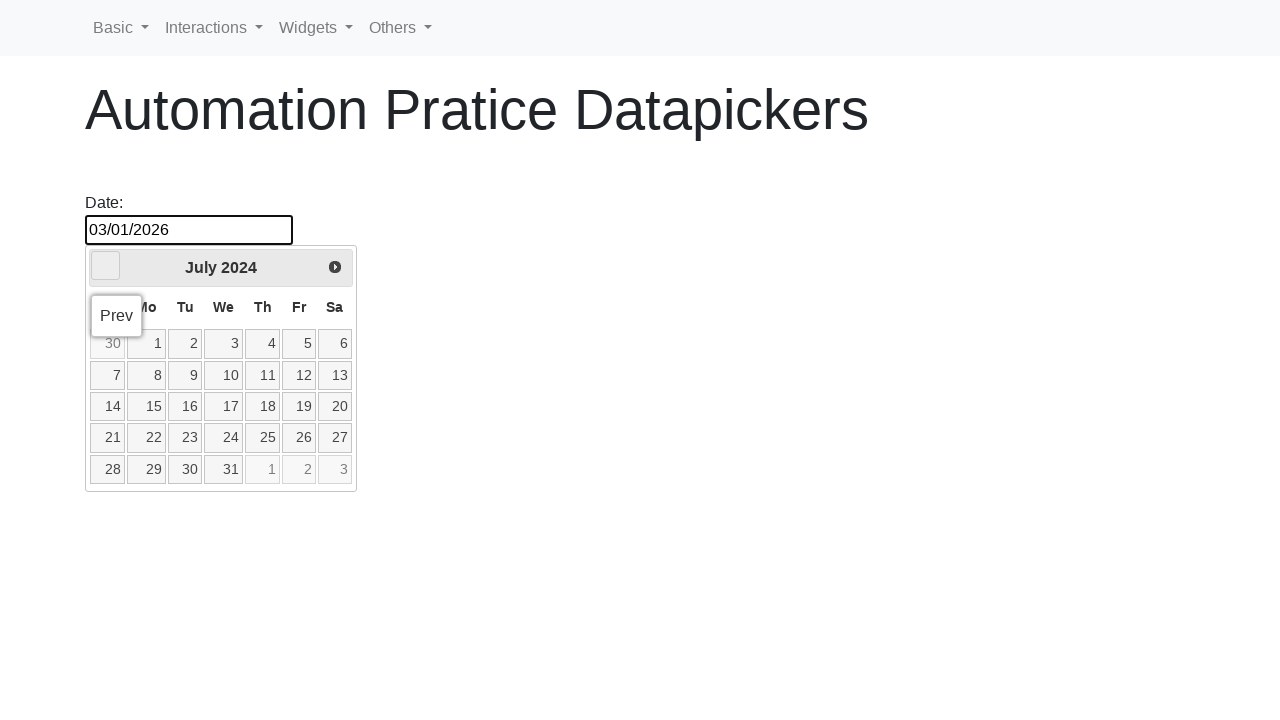

Clicked previous month button to navigate backward at (106, 266) on span[class$='triangle-w']
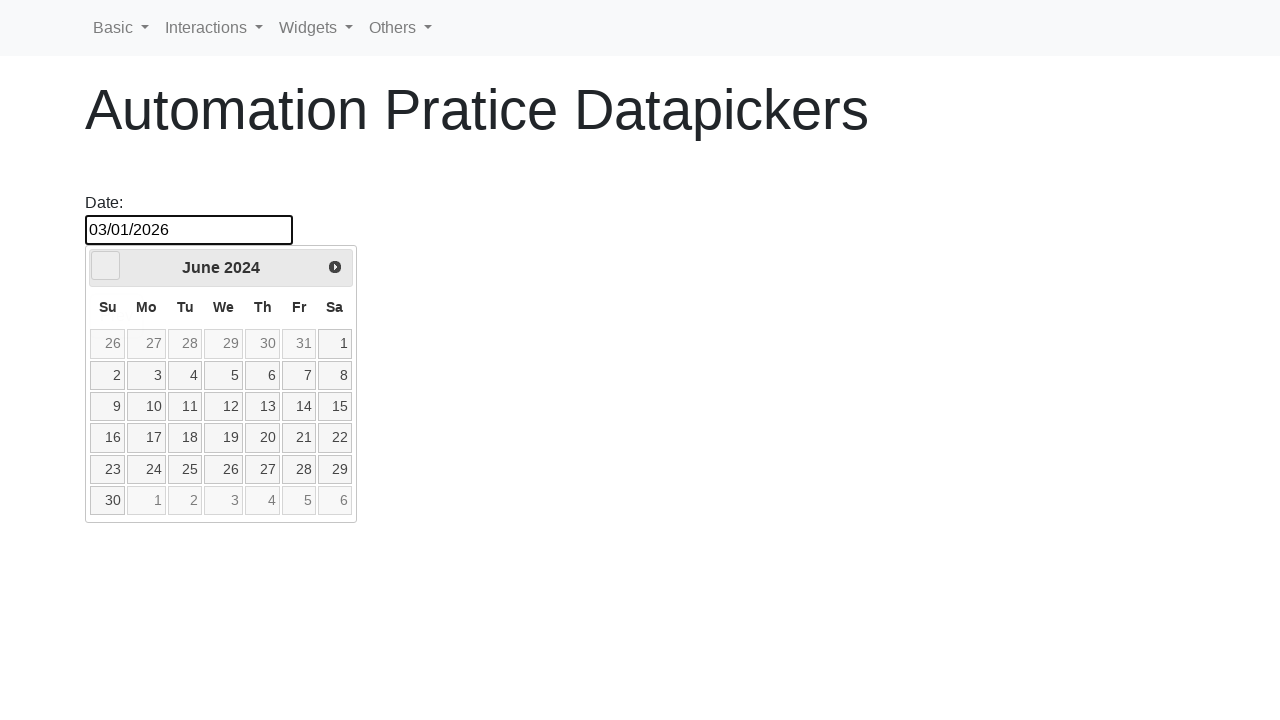

Waited 500ms for calendar to update
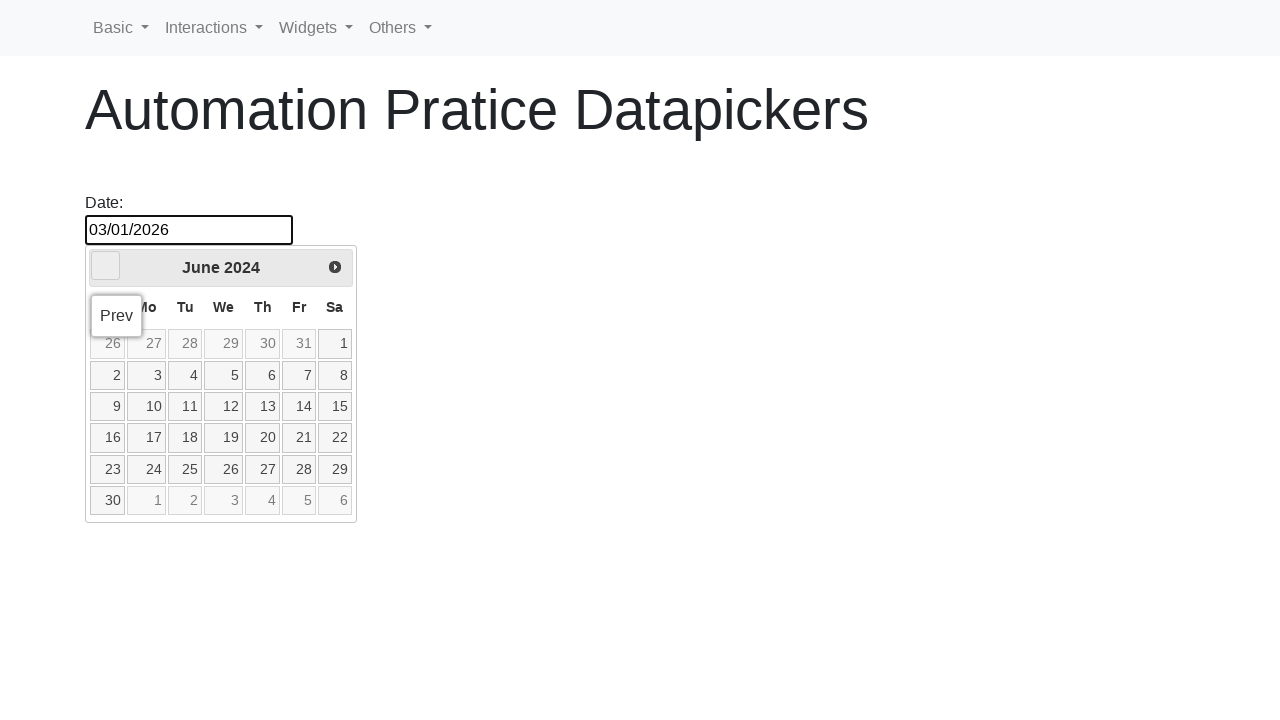

Clicked previous month button to navigate backward at (106, 266) on span[class$='triangle-w']
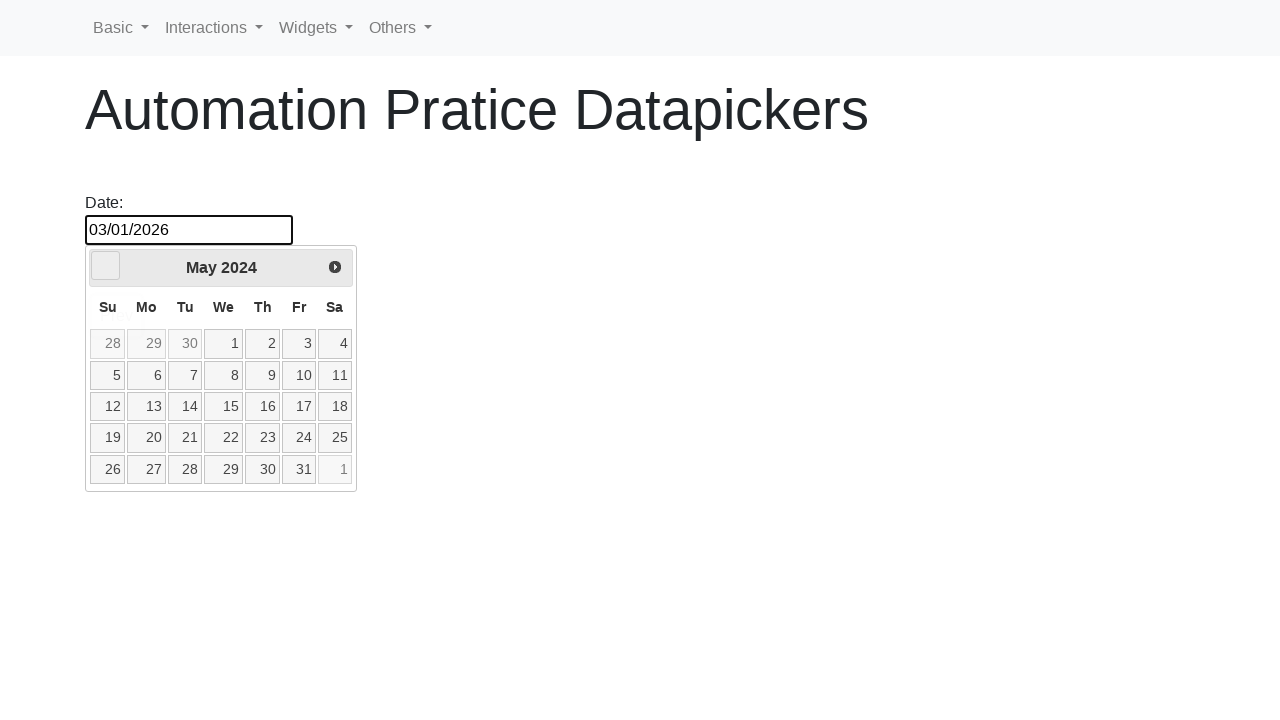

Waited 500ms for calendar to update
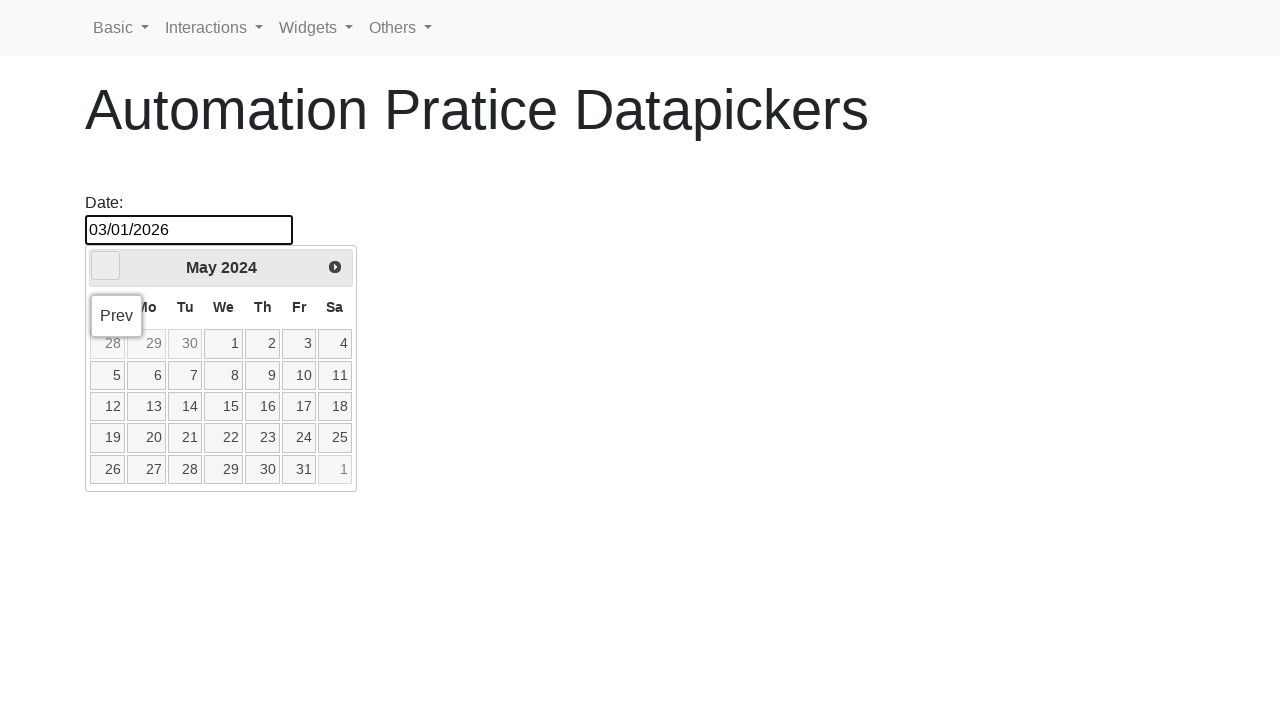

Clicked previous month button to navigate backward at (106, 266) on span[class$='triangle-w']
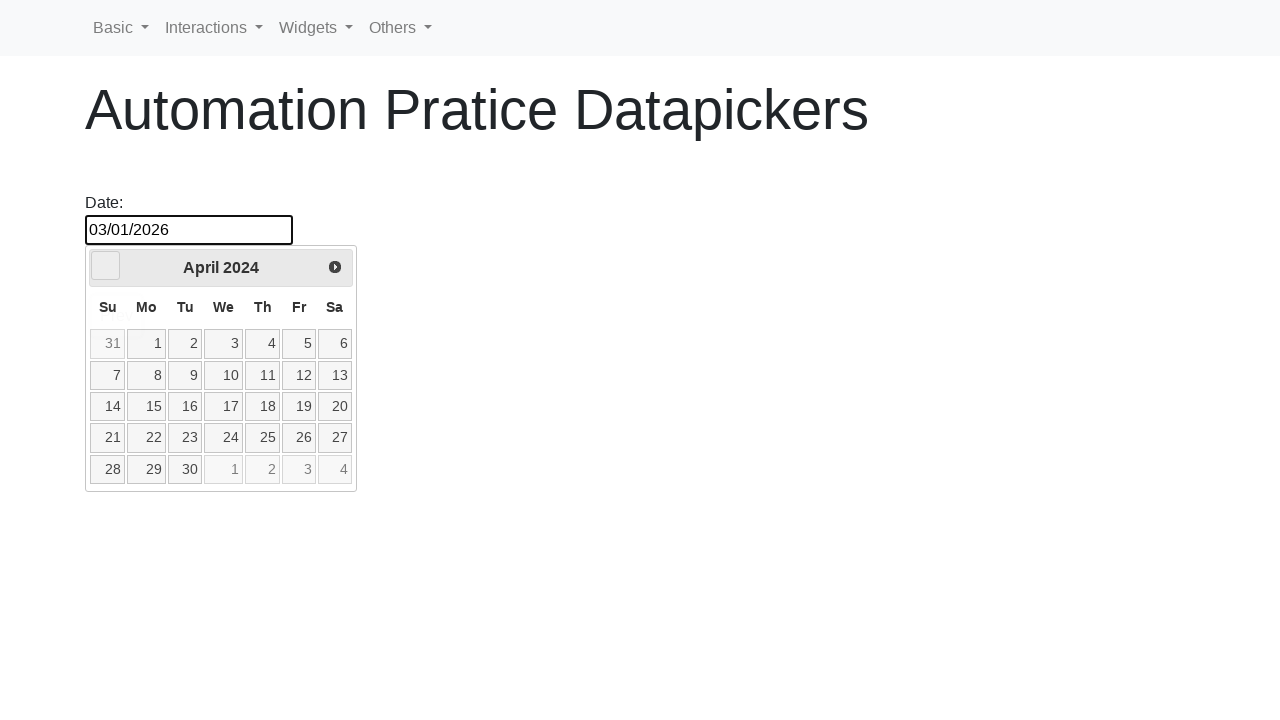

Waited 500ms for calendar to update
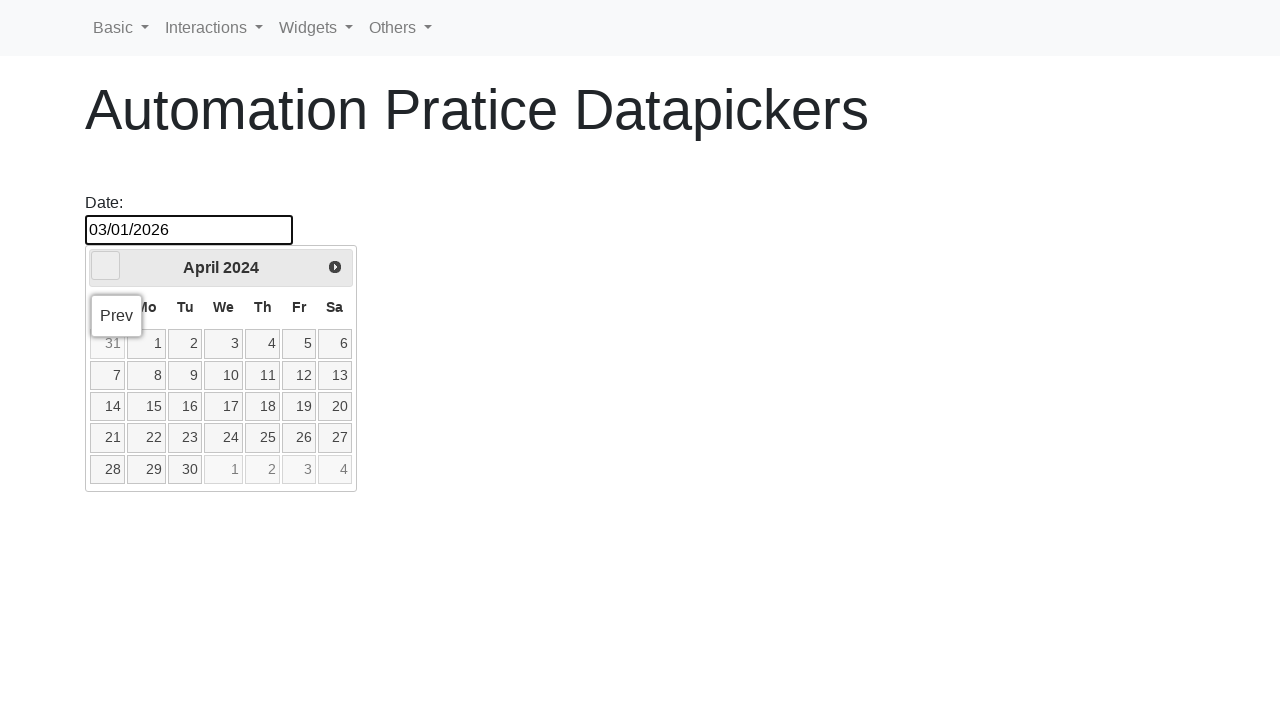

Clicked previous month button to navigate backward at (106, 266) on span[class$='triangle-w']
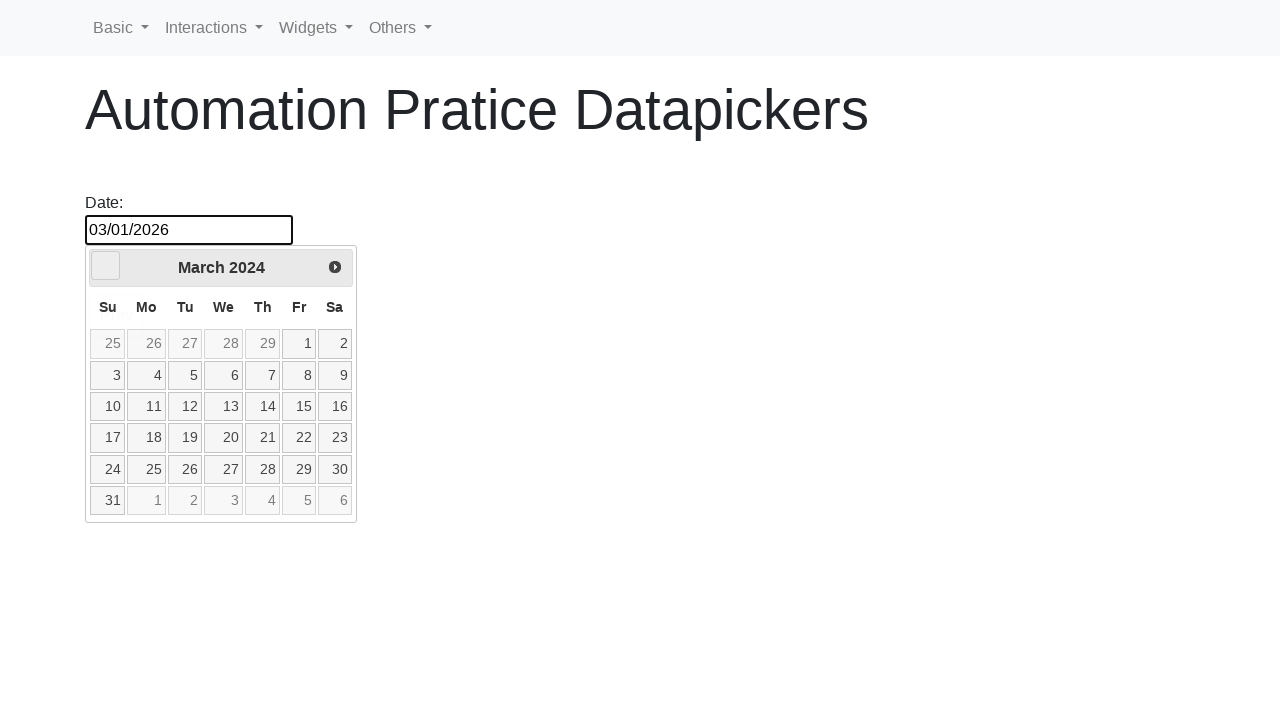

Waited 500ms for calendar to update
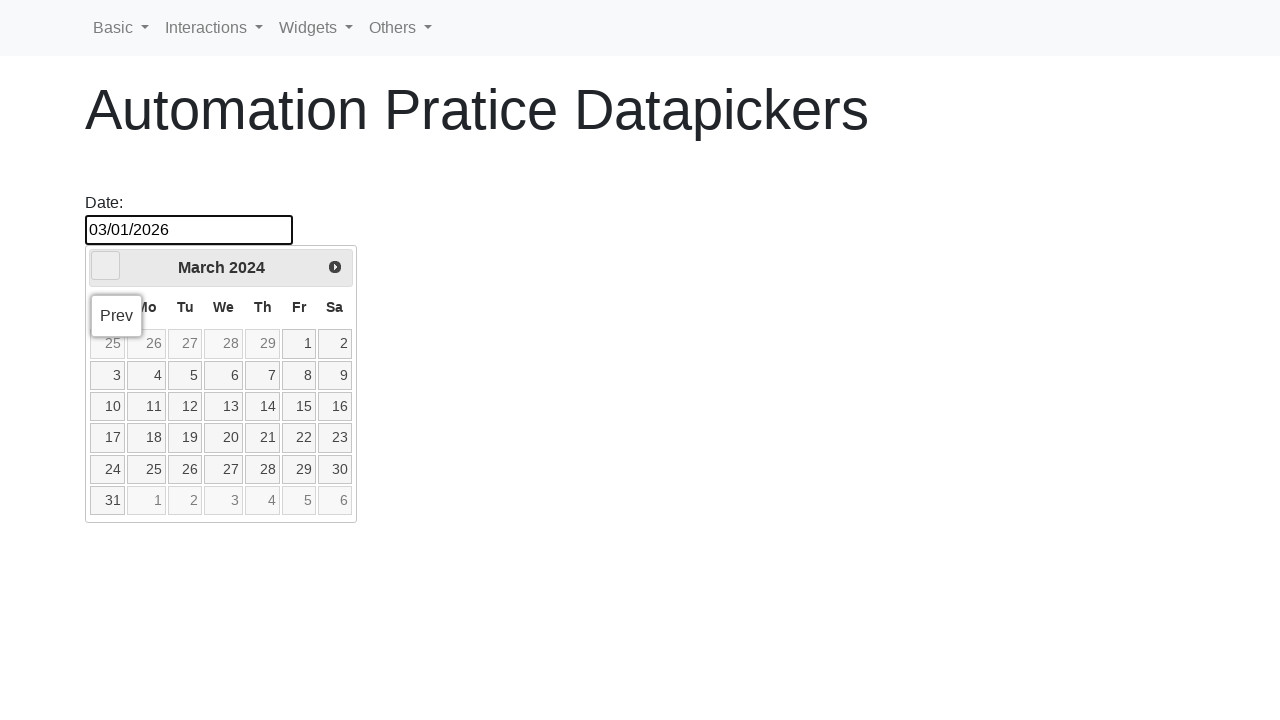

Clicked previous month button to navigate backward at (106, 266) on span[class$='triangle-w']
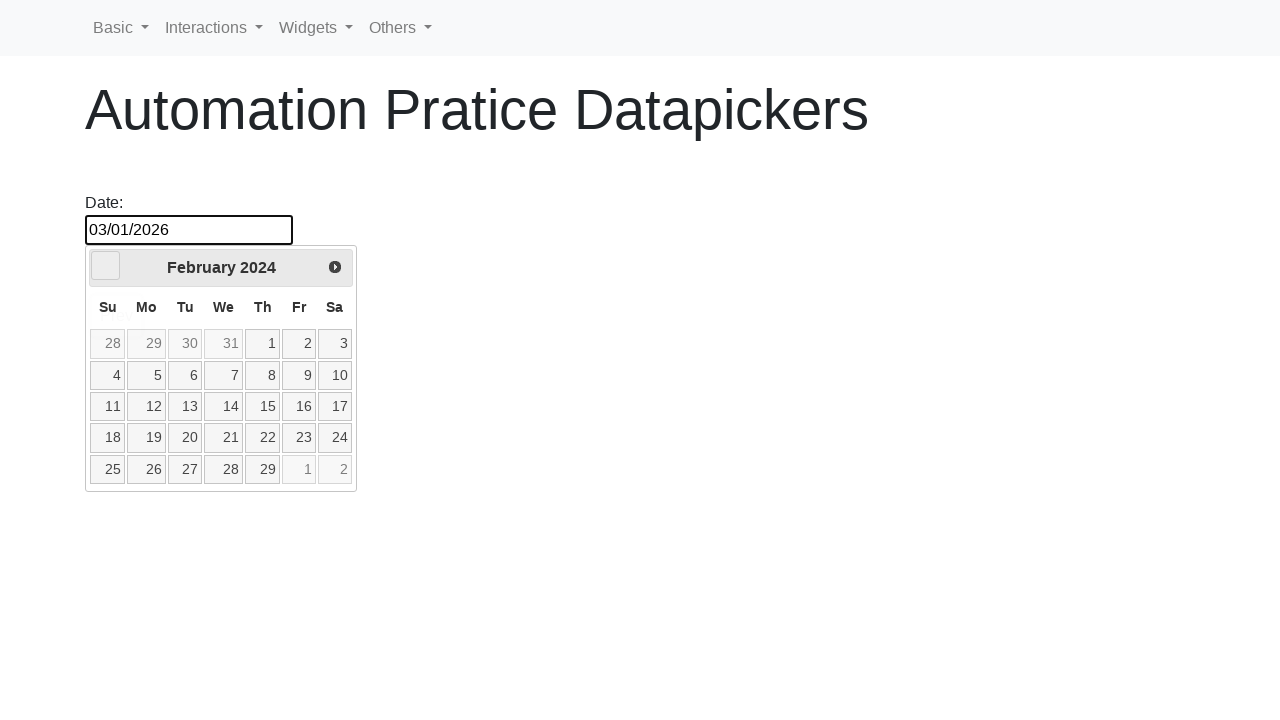

Waited 500ms for calendar to update
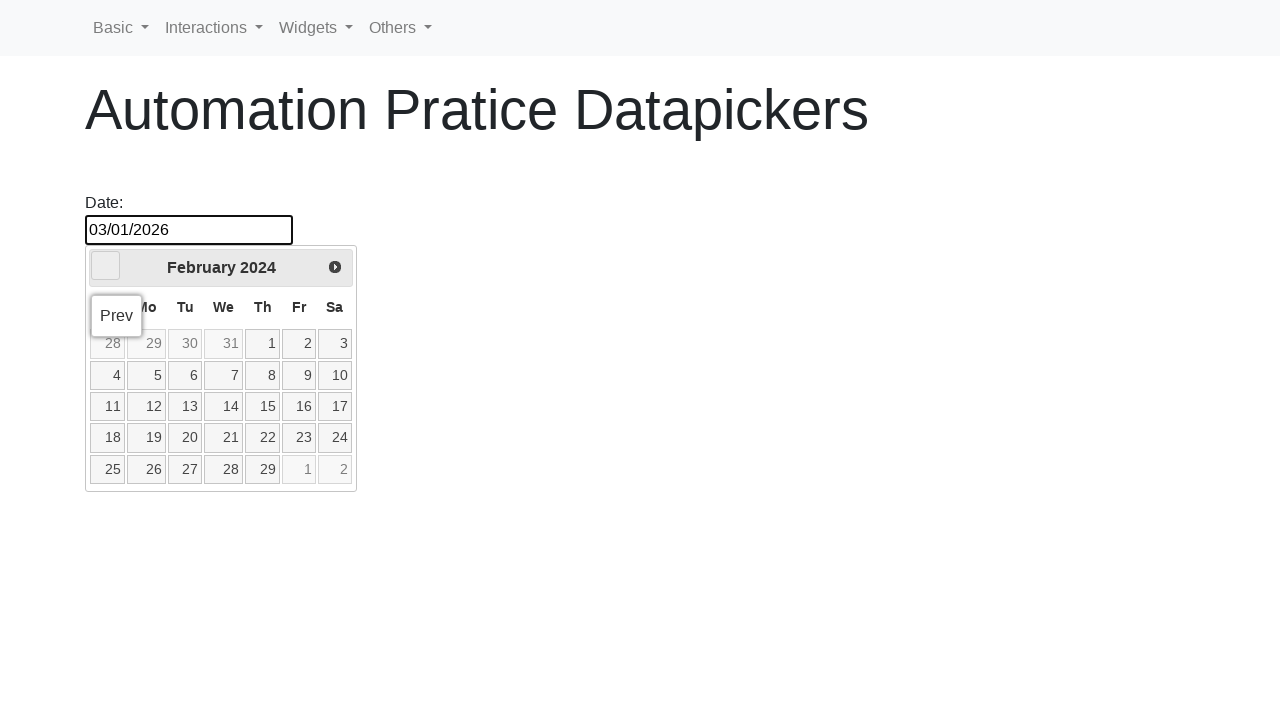

Clicked previous month button to navigate backward at (106, 266) on span[class$='triangle-w']
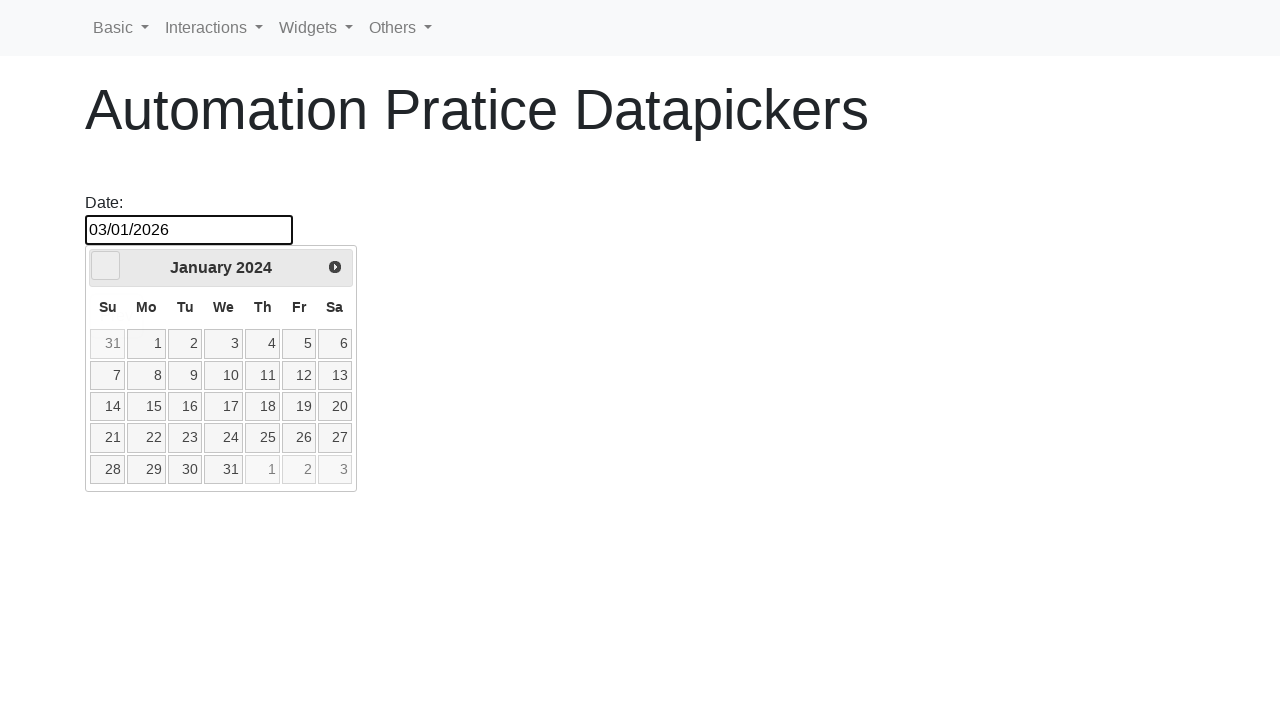

Waited 500ms for calendar to update
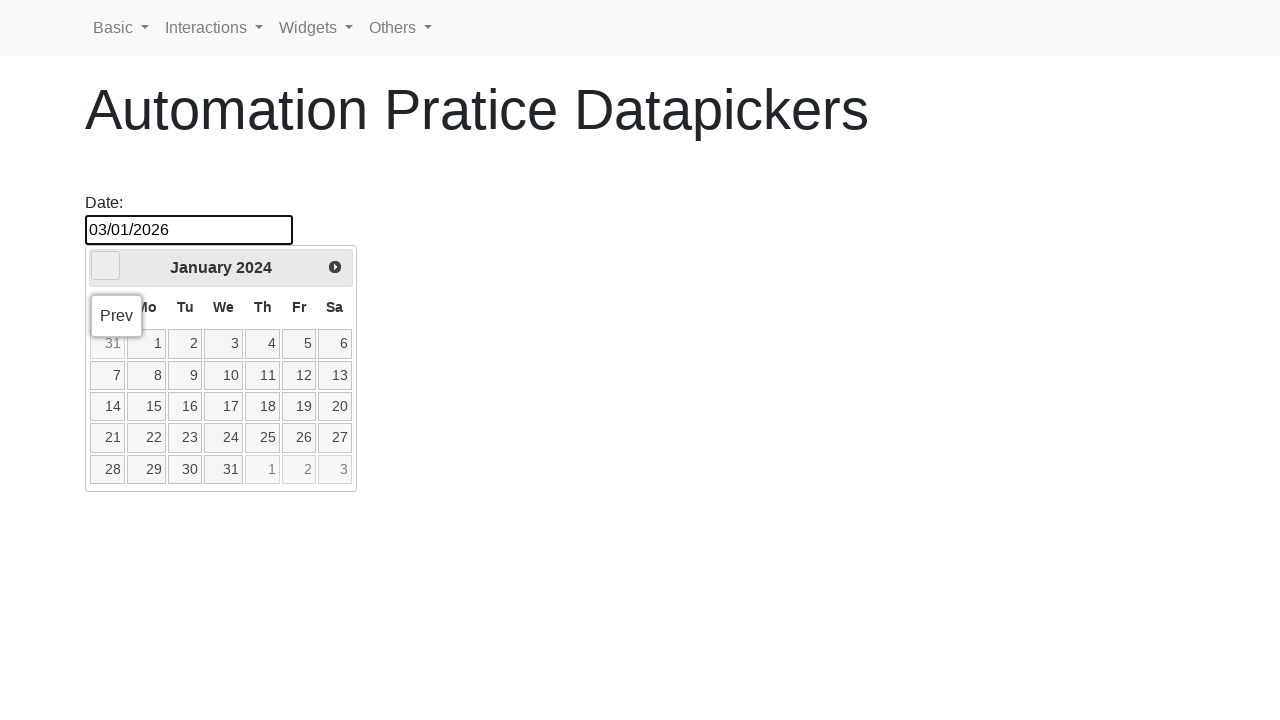

Clicked previous month button to navigate backward at (106, 266) on span[class$='triangle-w']
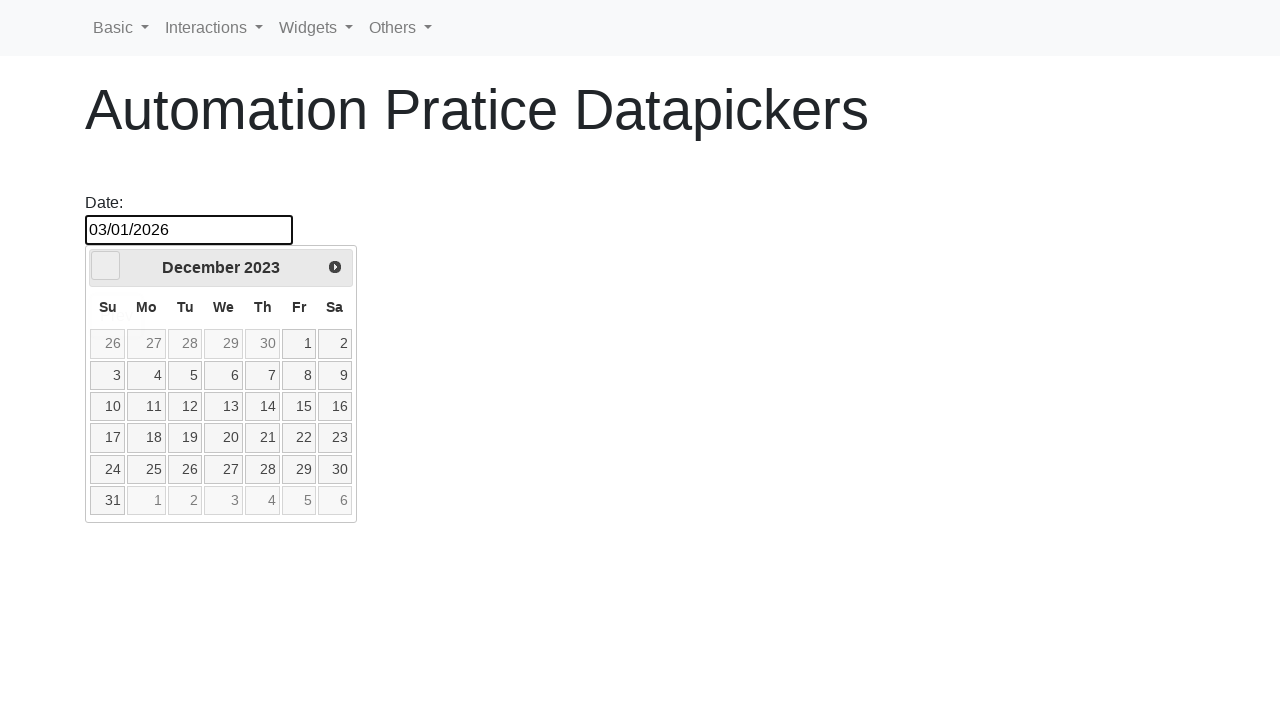

Waited 500ms for calendar to update
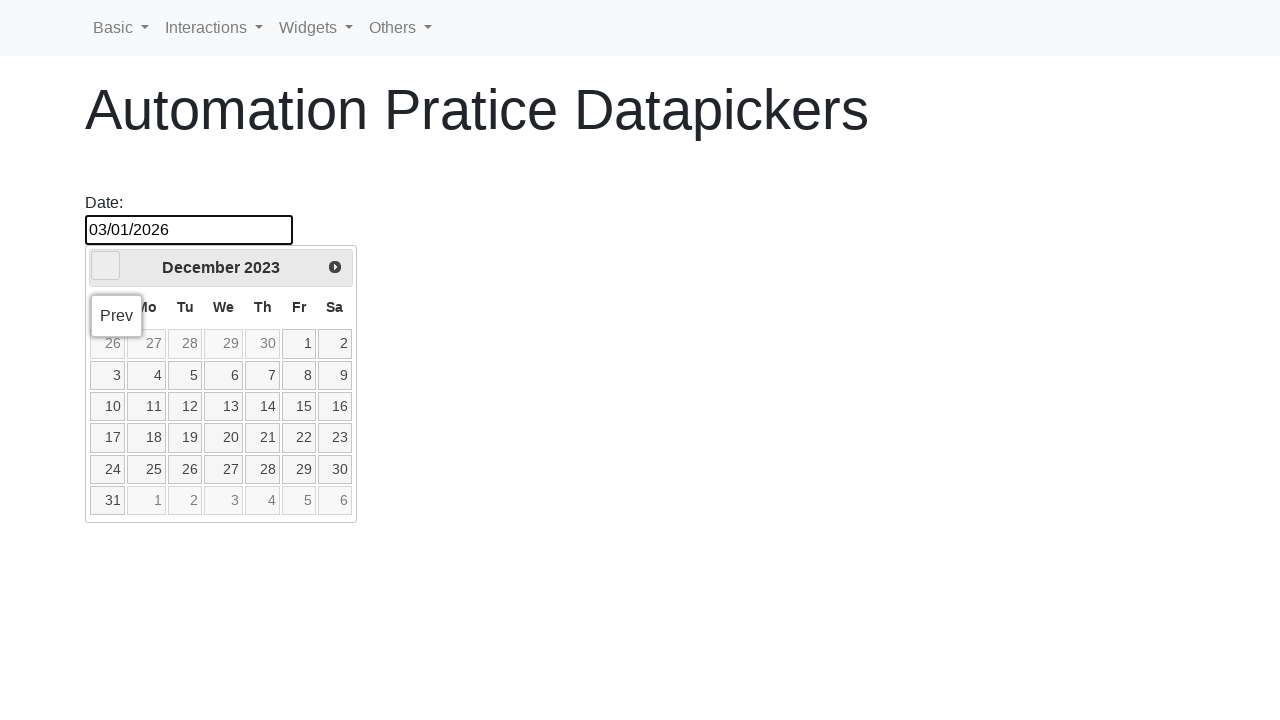

Clicked previous month button to navigate backward at (106, 266) on span[class$='triangle-w']
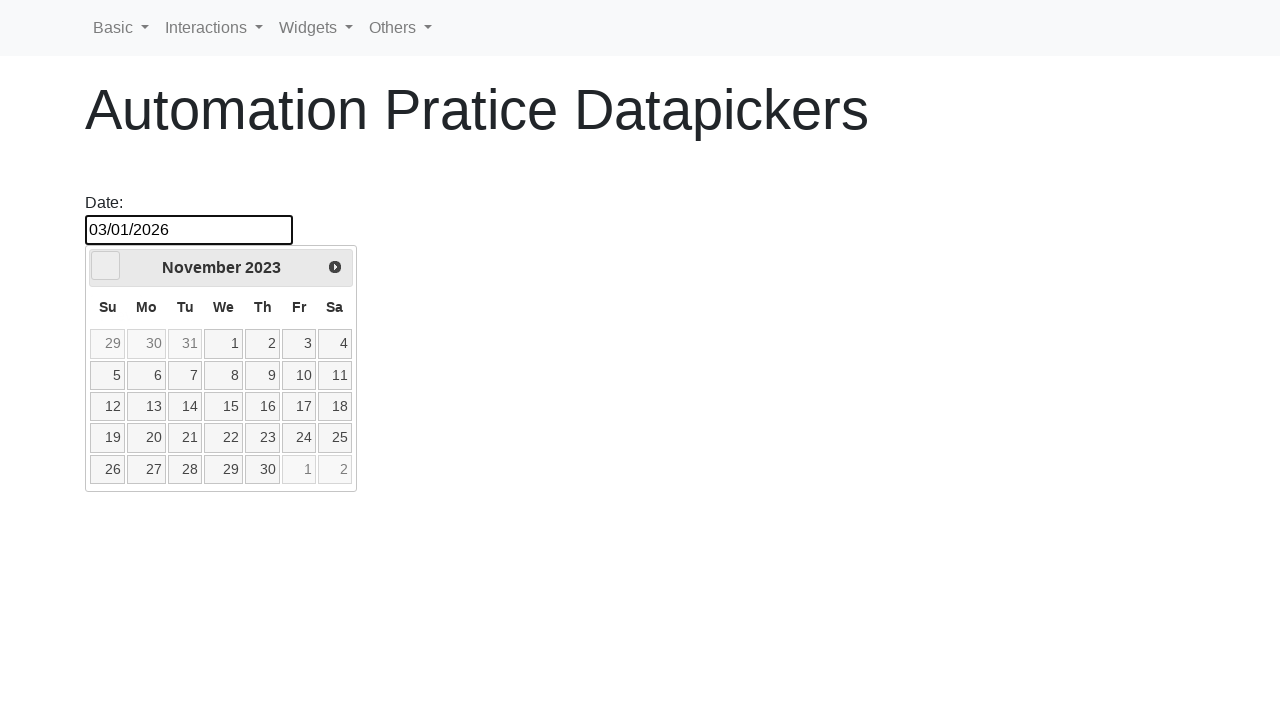

Waited 500ms for calendar to update
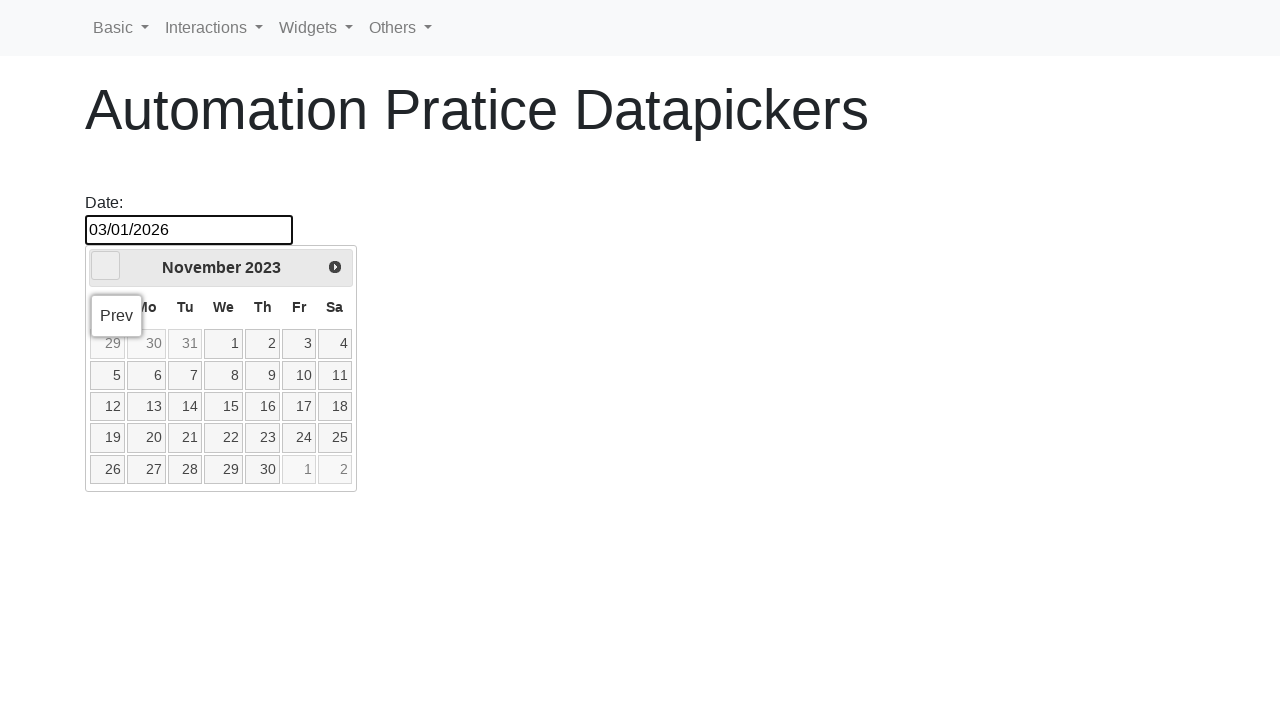

Clicked previous month button to navigate backward at (106, 266) on span[class$='triangle-w']
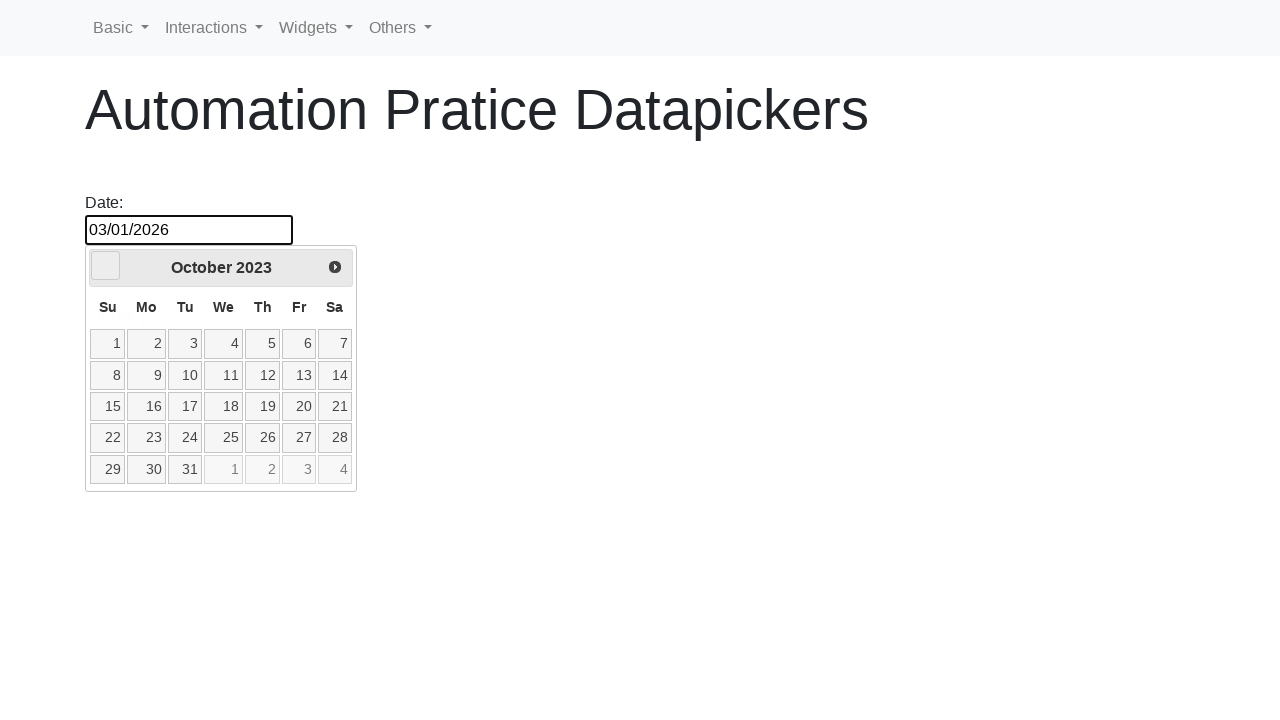

Waited 500ms for calendar to update
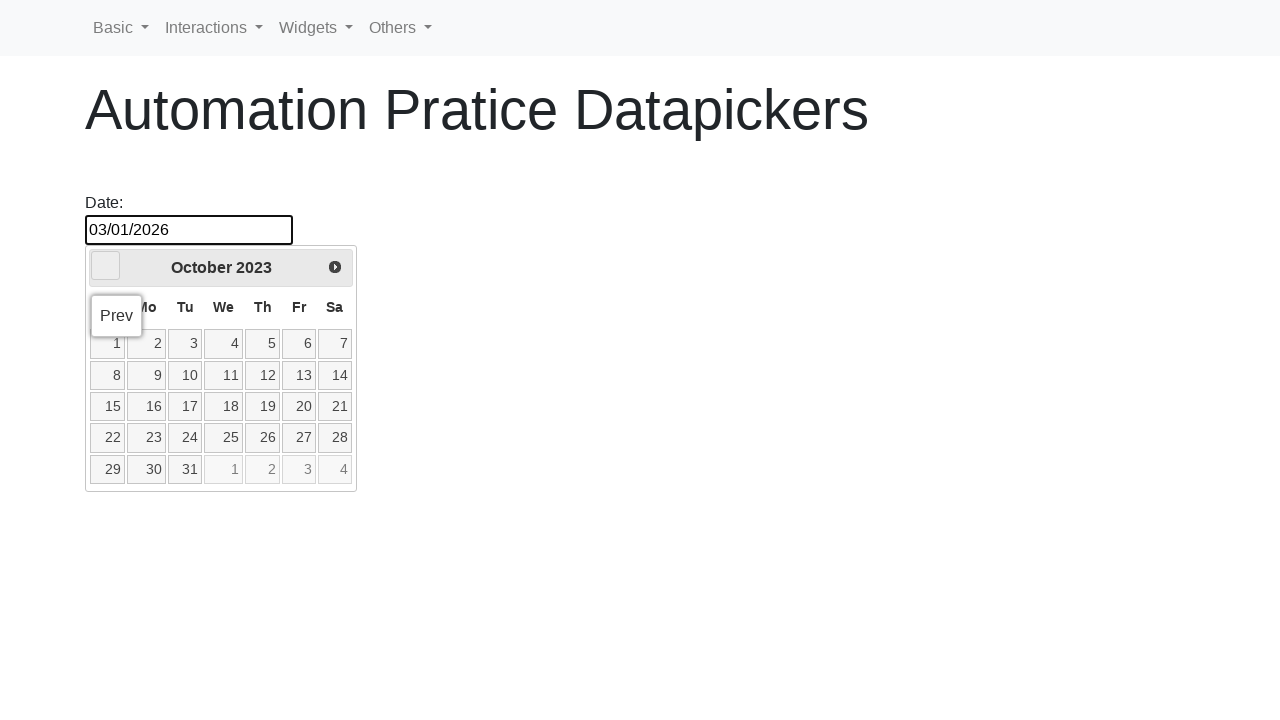

Clicked previous month button to navigate backward at (106, 266) on span[class$='triangle-w']
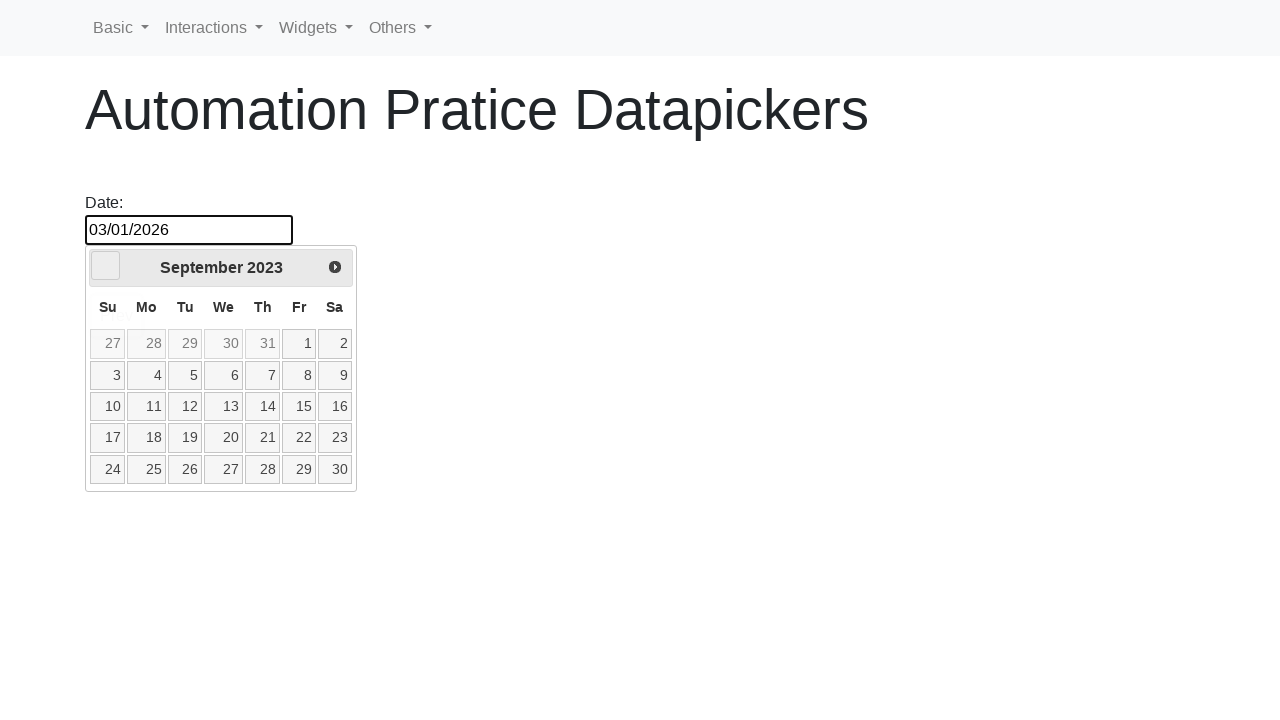

Waited 500ms for calendar to update
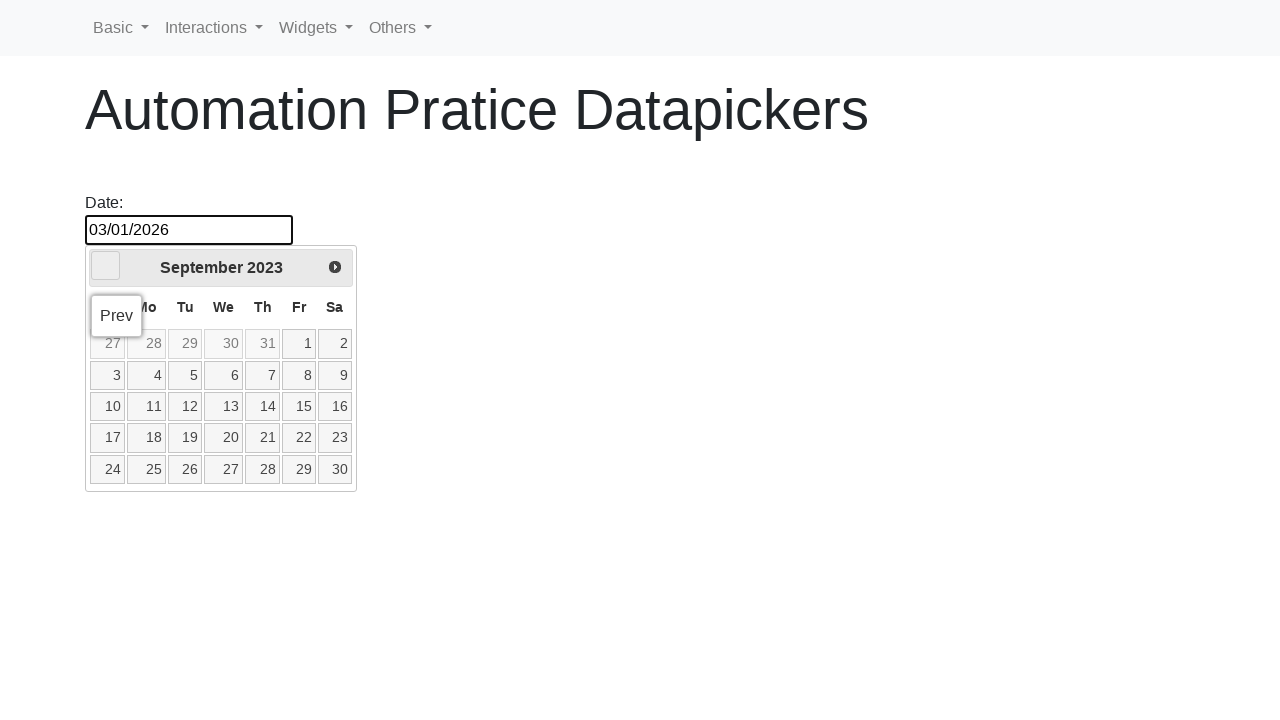

Clicked previous month button to navigate backward at (106, 266) on span[class$='triangle-w']
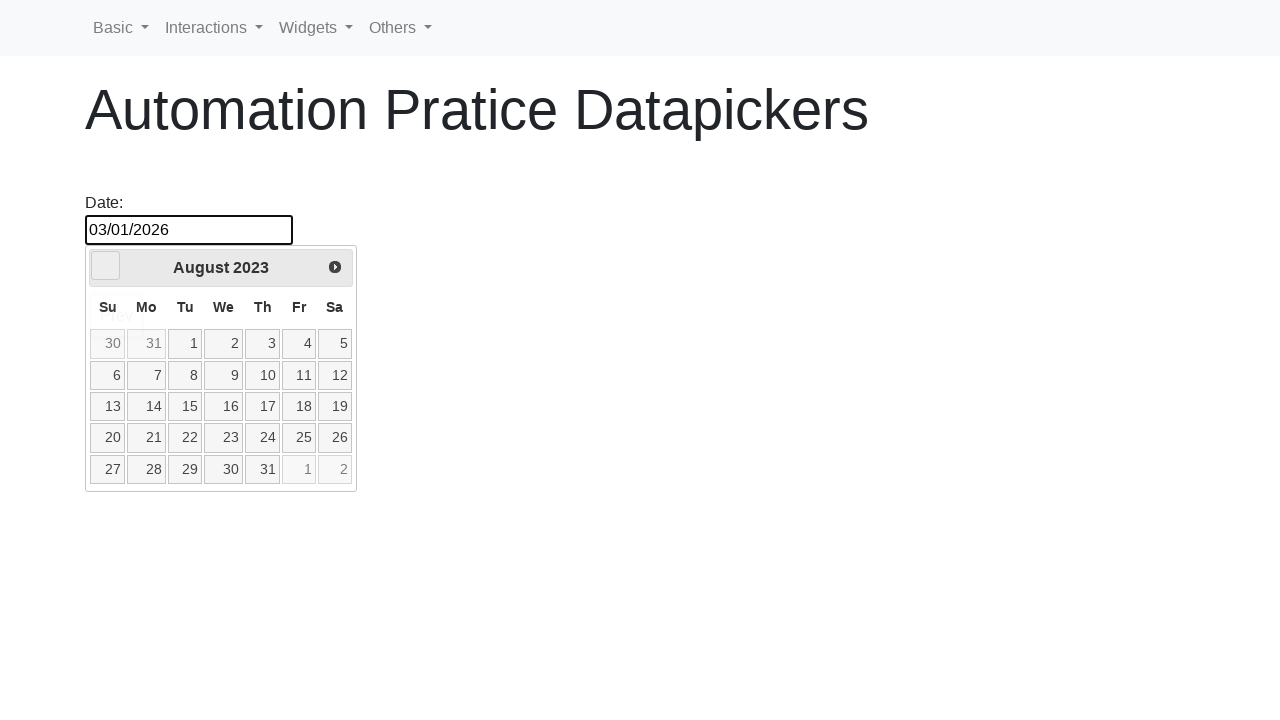

Waited 500ms for calendar to update
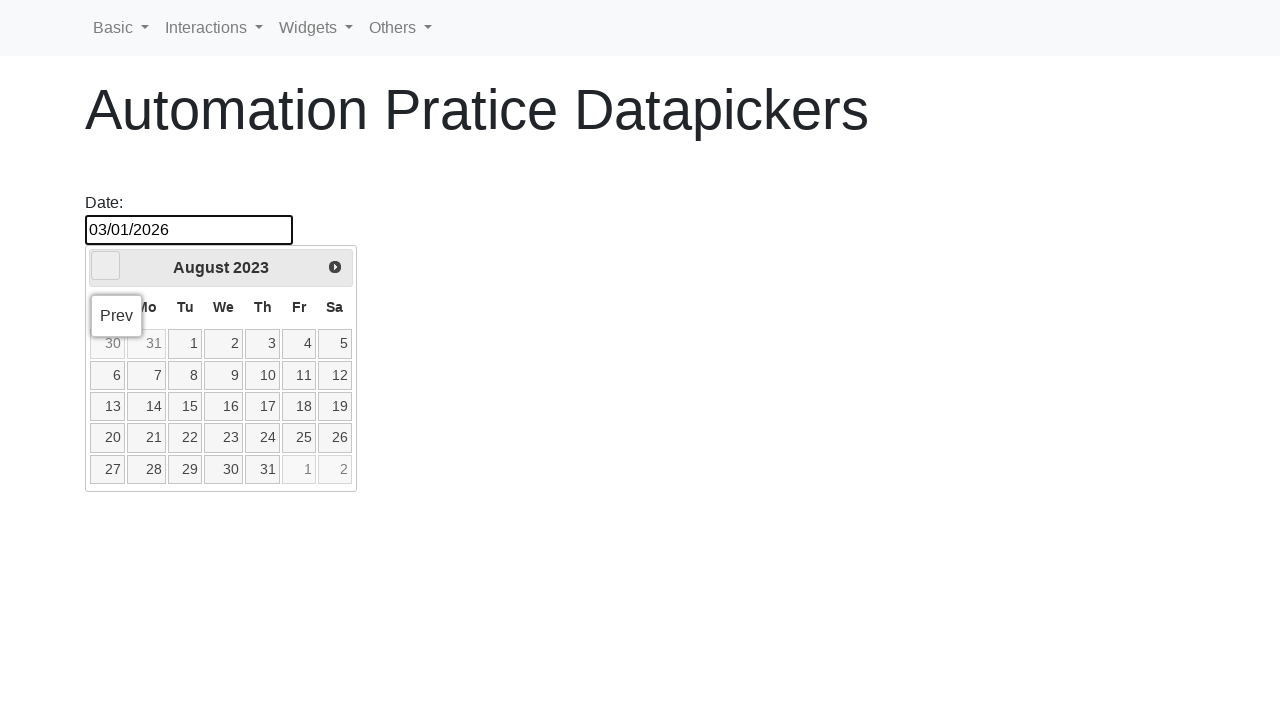

Clicked previous month button to navigate backward at (106, 266) on span[class$='triangle-w']
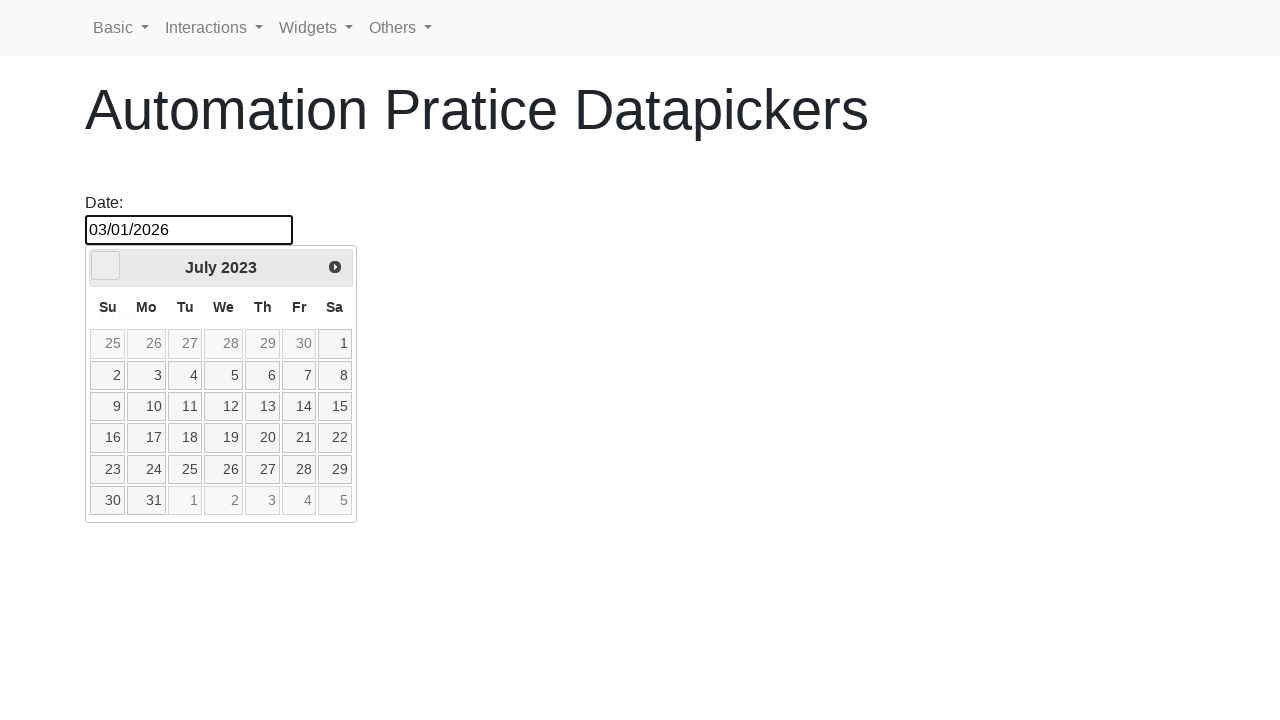

Waited 500ms for calendar to update
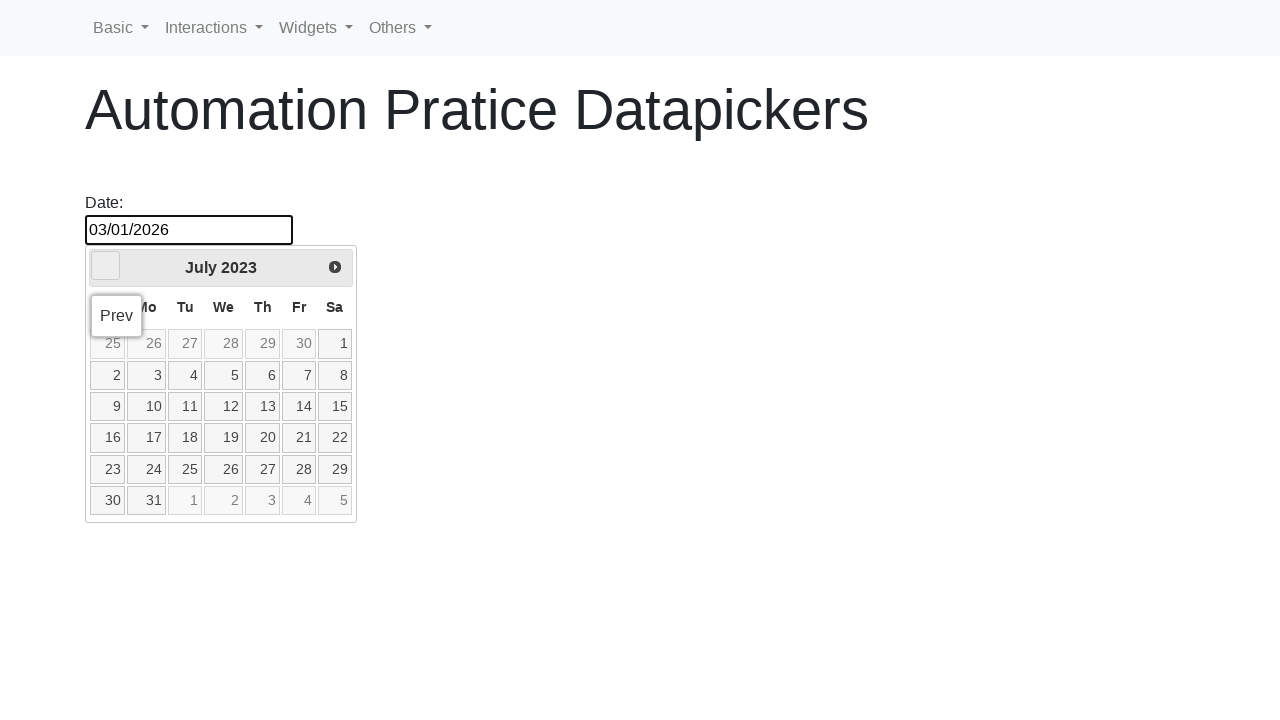

Clicked previous month button to navigate backward at (106, 266) on span[class$='triangle-w']
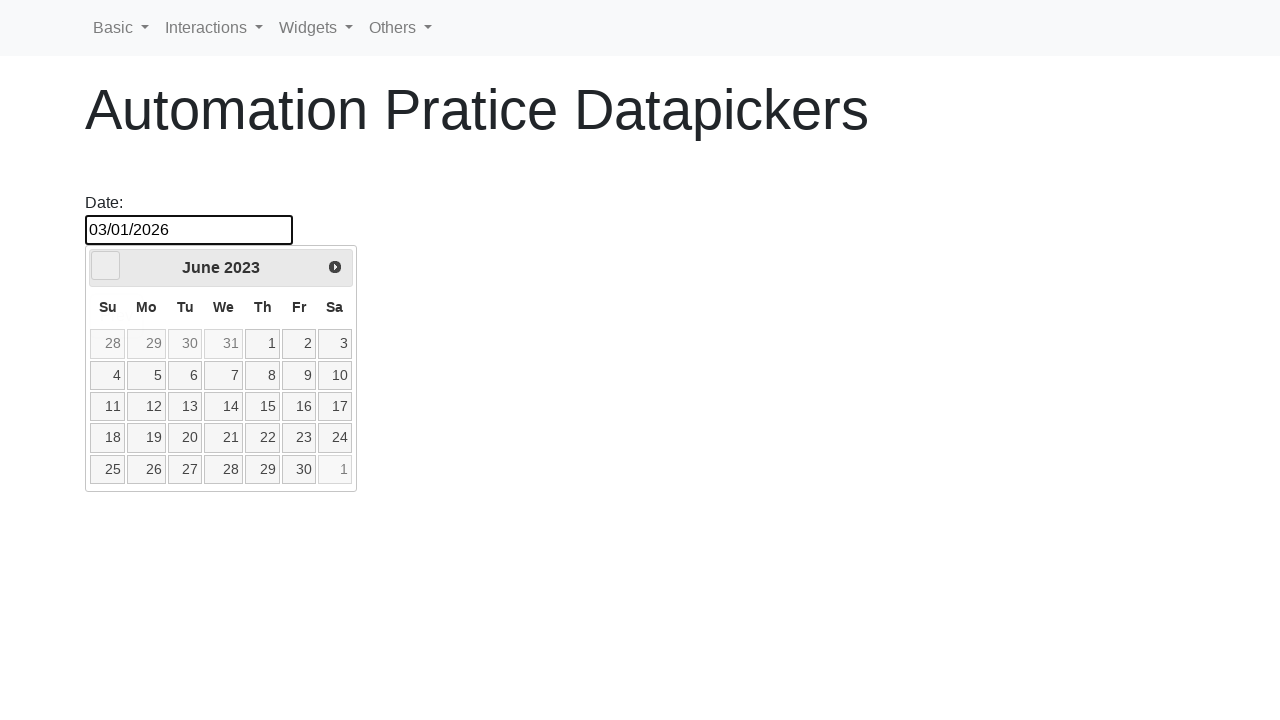

Waited 500ms for calendar to update
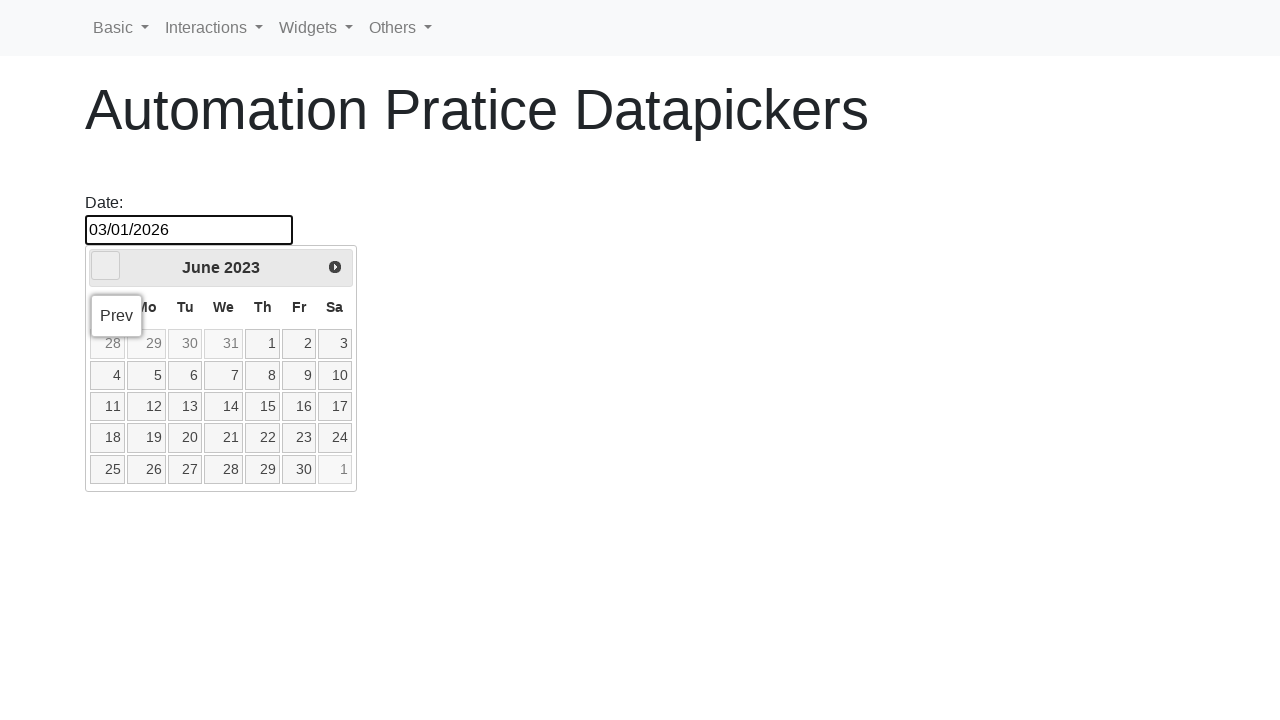

Clicked previous month button to navigate backward at (106, 266) on span[class$='triangle-w']
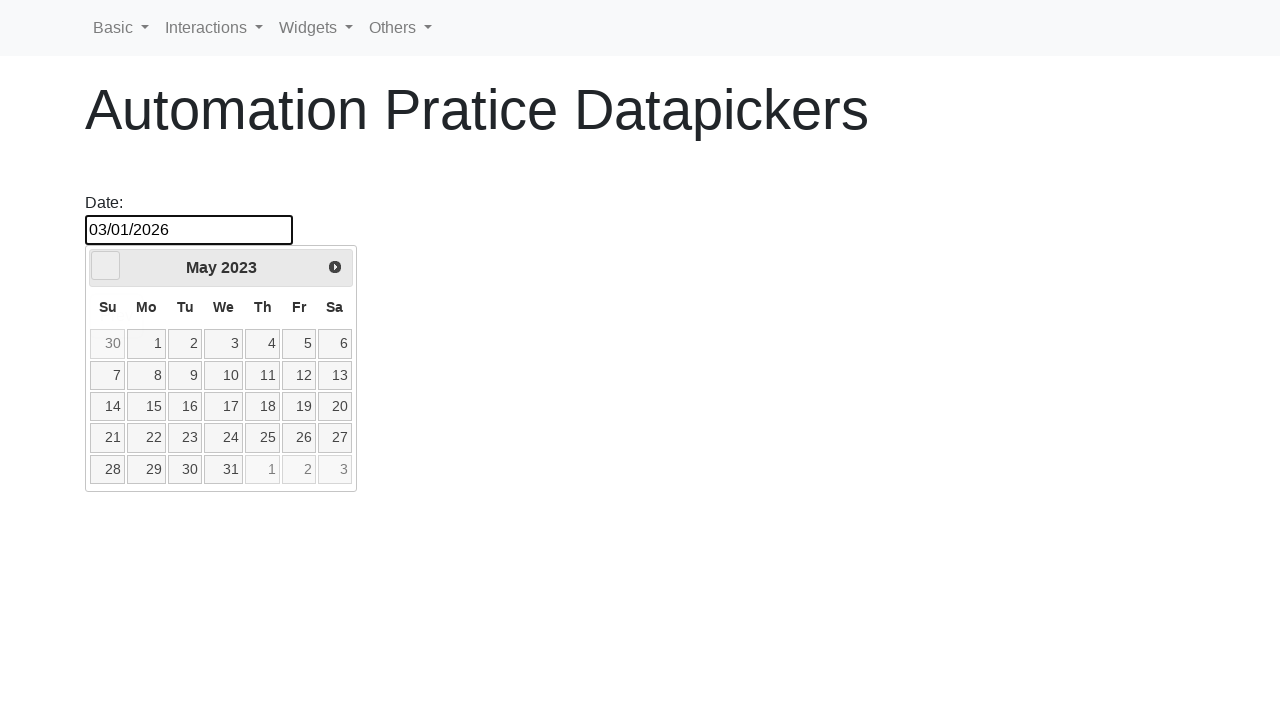

Waited 500ms for calendar to update
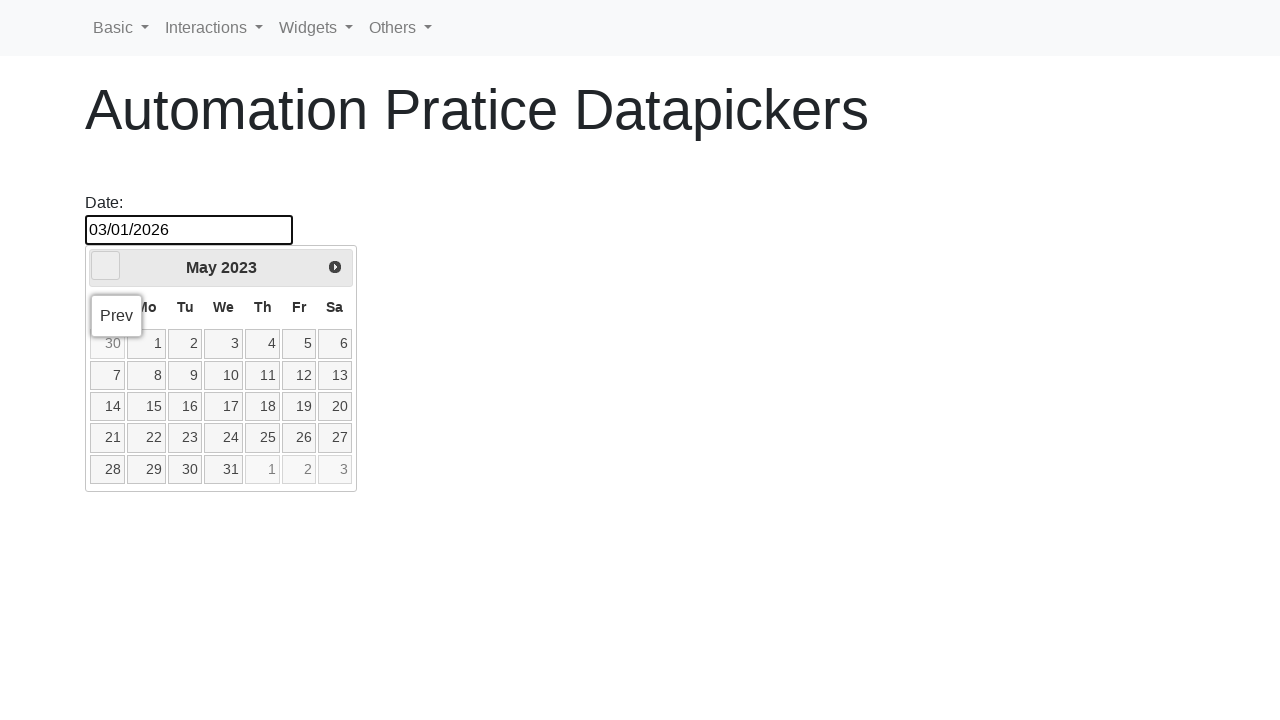

Clicked previous month button to navigate backward at (106, 266) on span[class$='triangle-w']
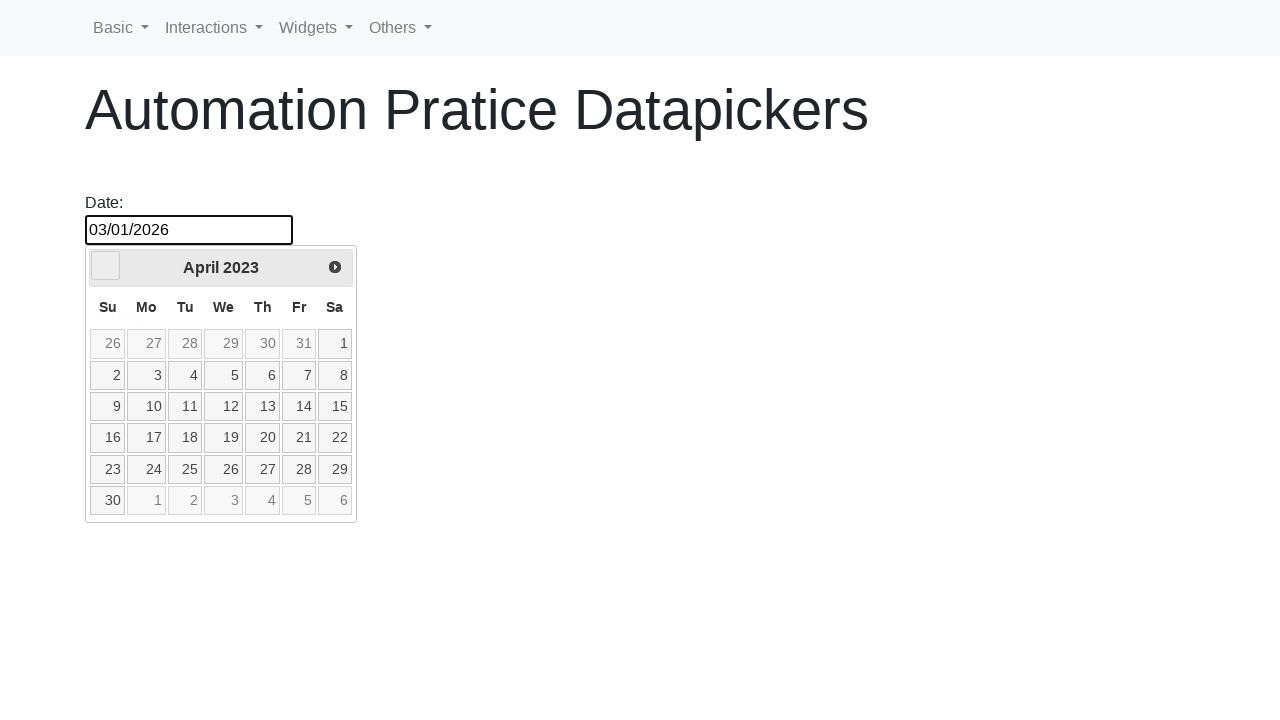

Waited 500ms for calendar to update
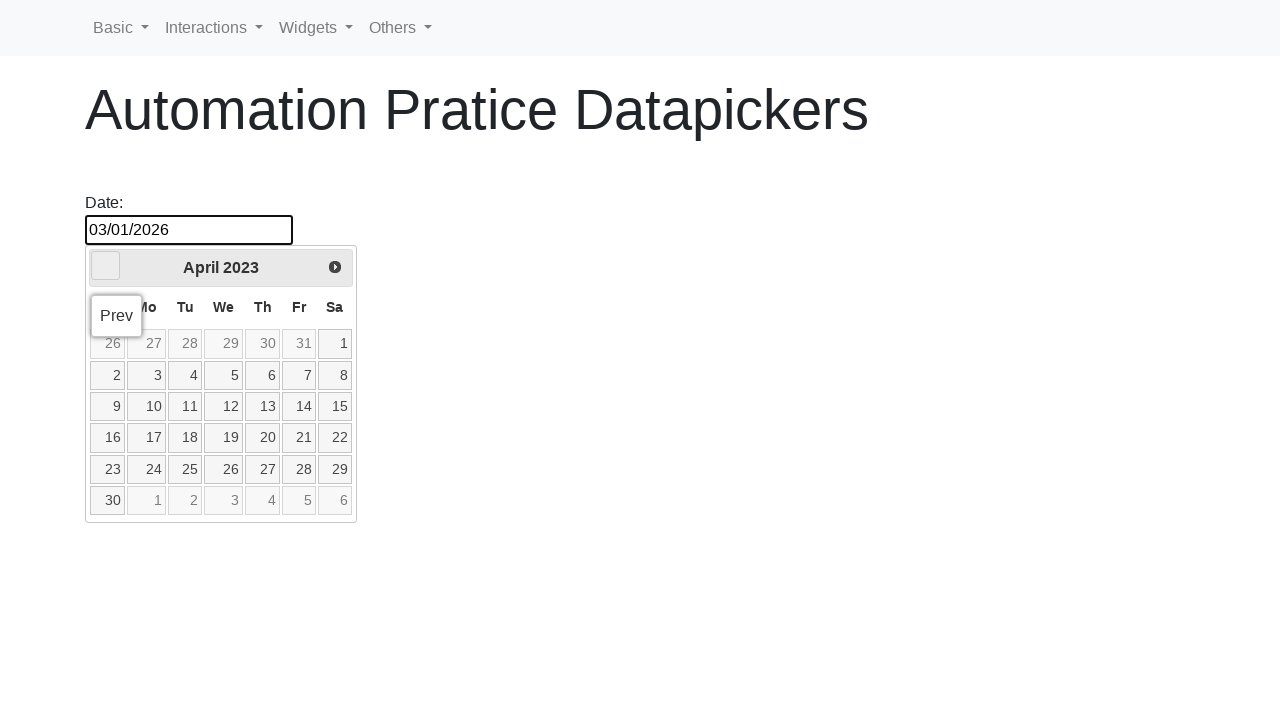

Clicked previous month button to navigate backward at (106, 266) on span[class$='triangle-w']
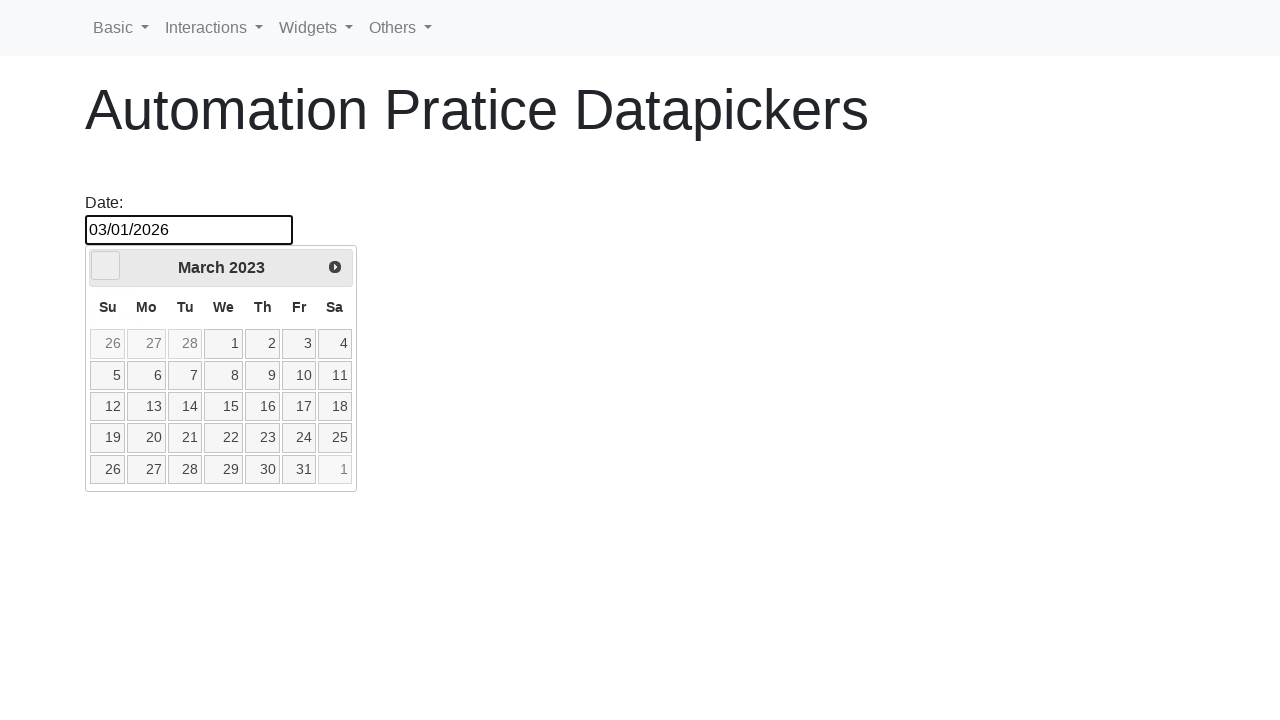

Waited 500ms for calendar to update
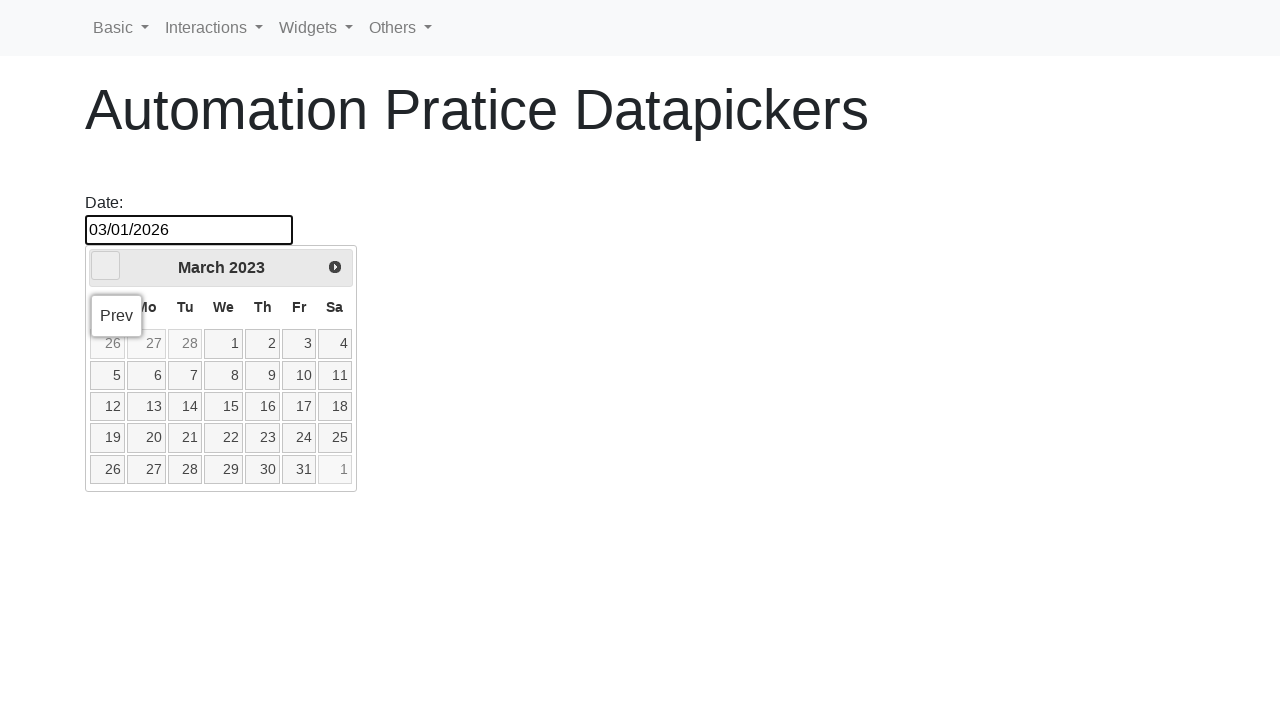

Clicked previous month button to navigate backward at (106, 266) on span[class$='triangle-w']
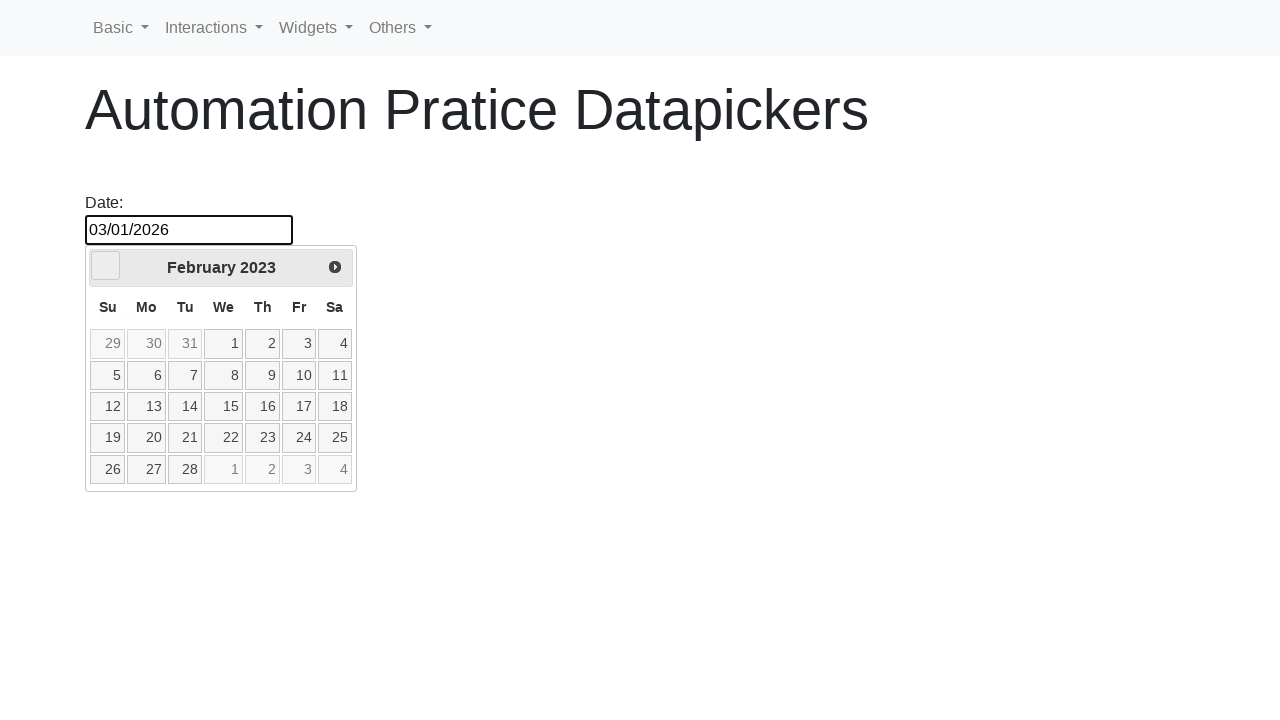

Waited 500ms for calendar to update
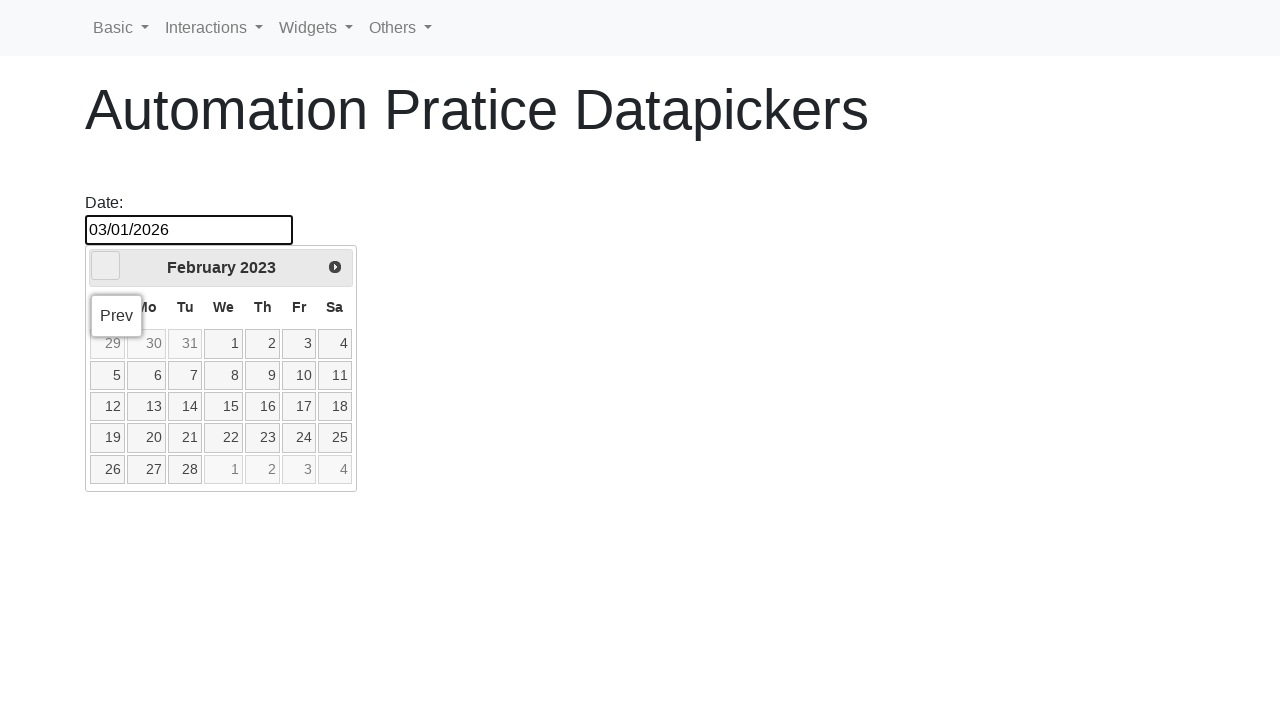

Clicked previous month button to navigate backward at (106, 266) on span[class$='triangle-w']
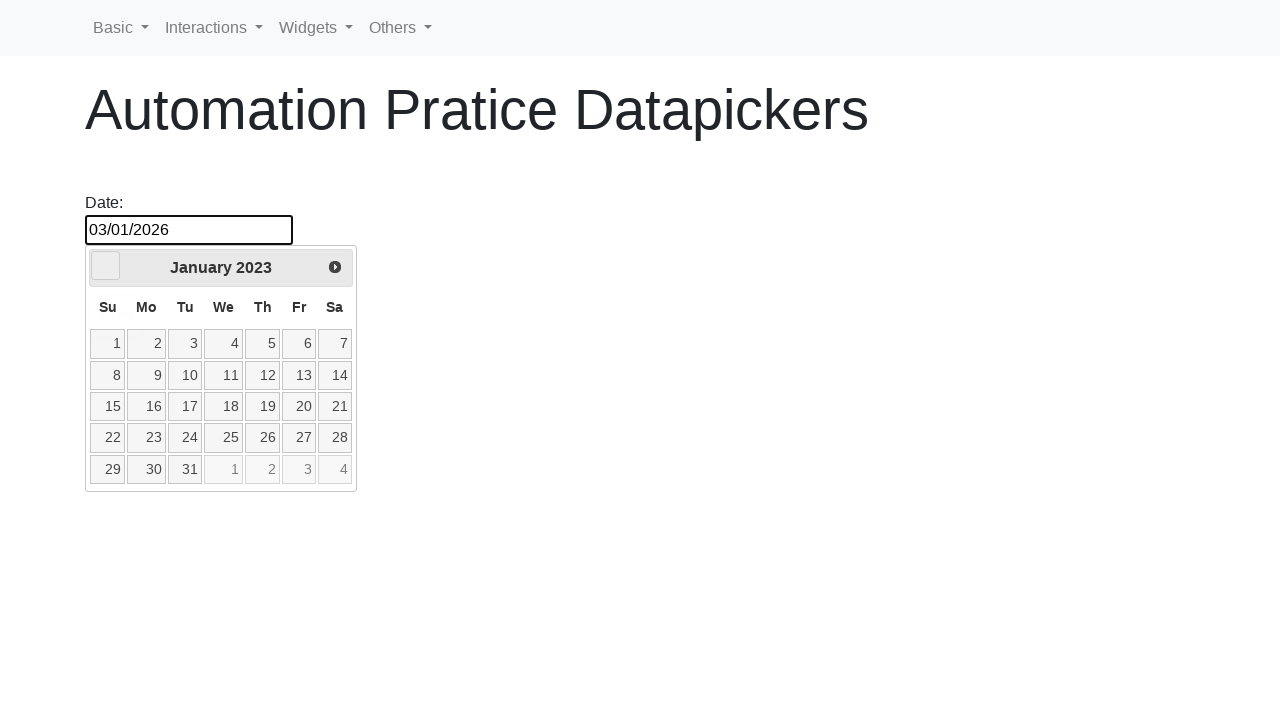

Waited 500ms for calendar to update
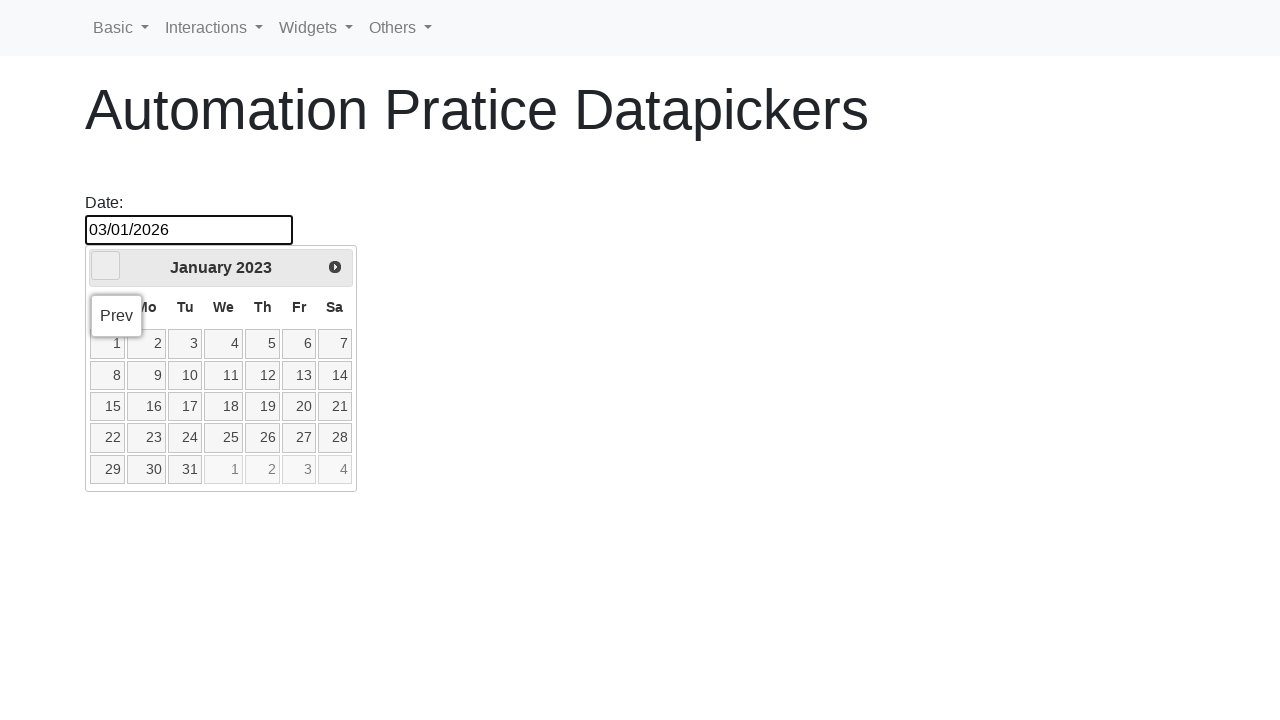

Clicked previous month button to navigate backward at (106, 266) on span[class$='triangle-w']
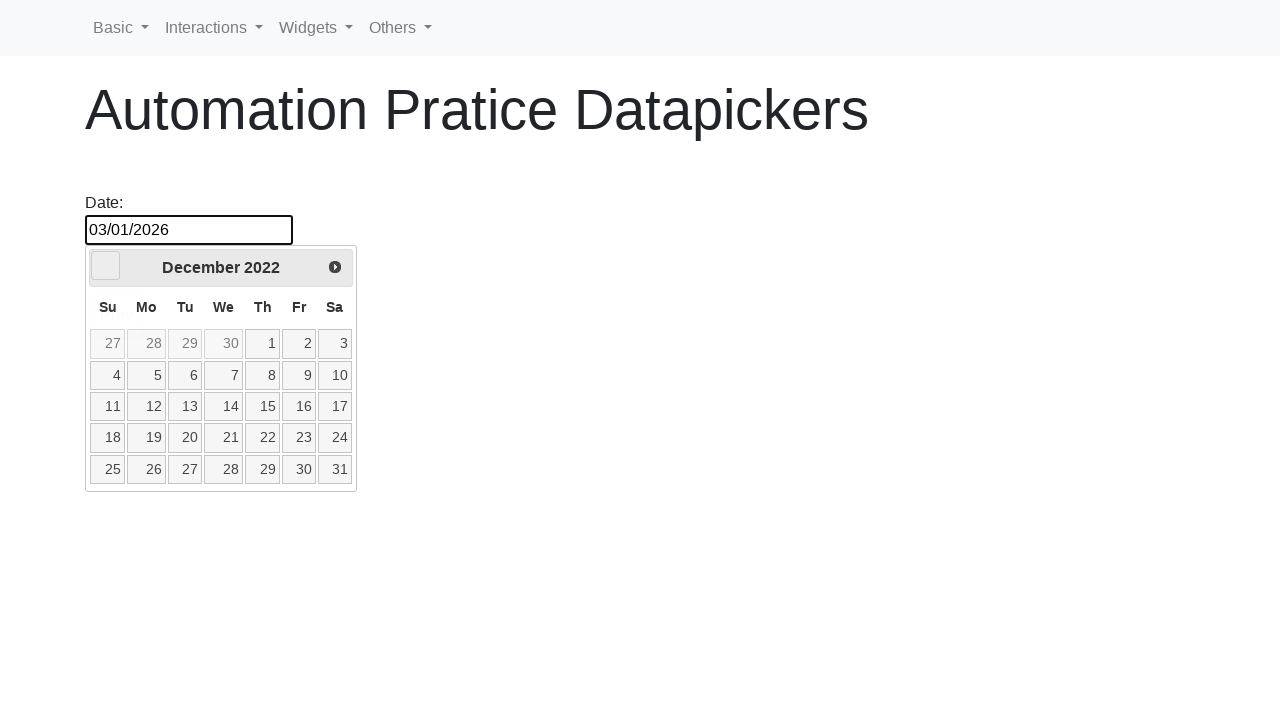

Waited 500ms for calendar to update
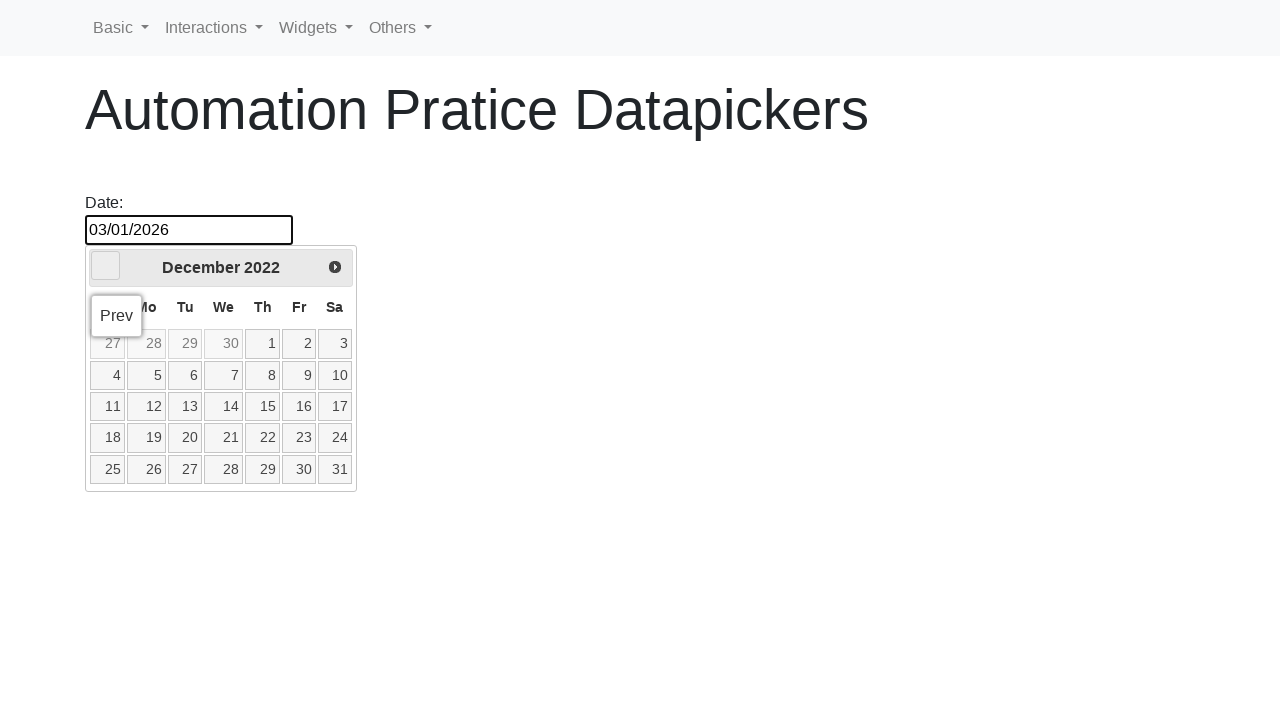

Clicked previous month button to navigate backward at (106, 266) on span[class$='triangle-w']
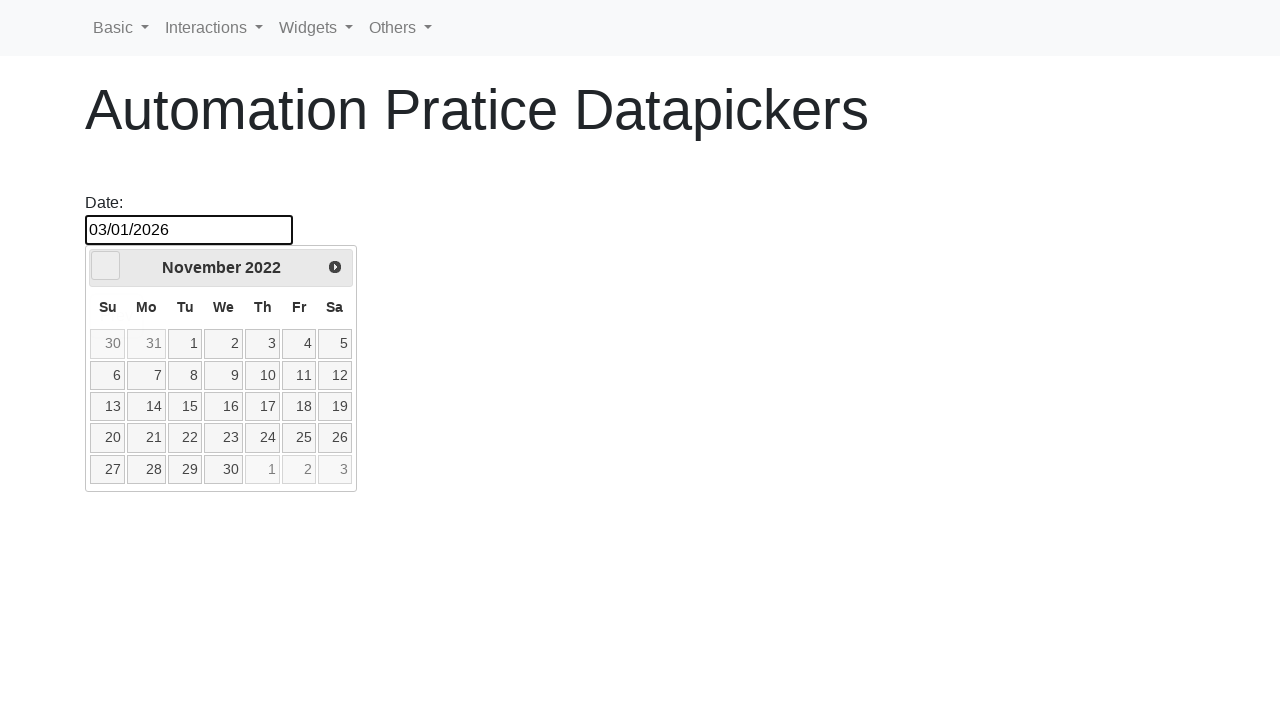

Waited 500ms for calendar to update
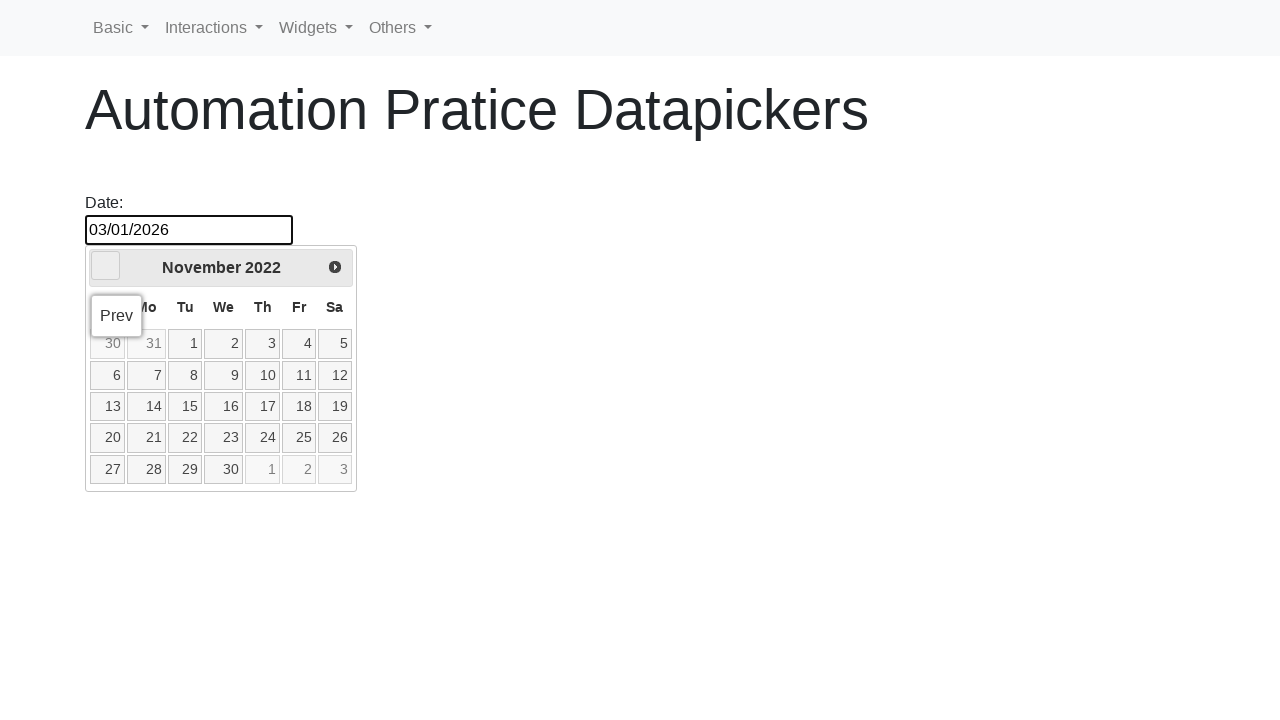

Clicked previous month button to navigate backward at (106, 266) on span[class$='triangle-w']
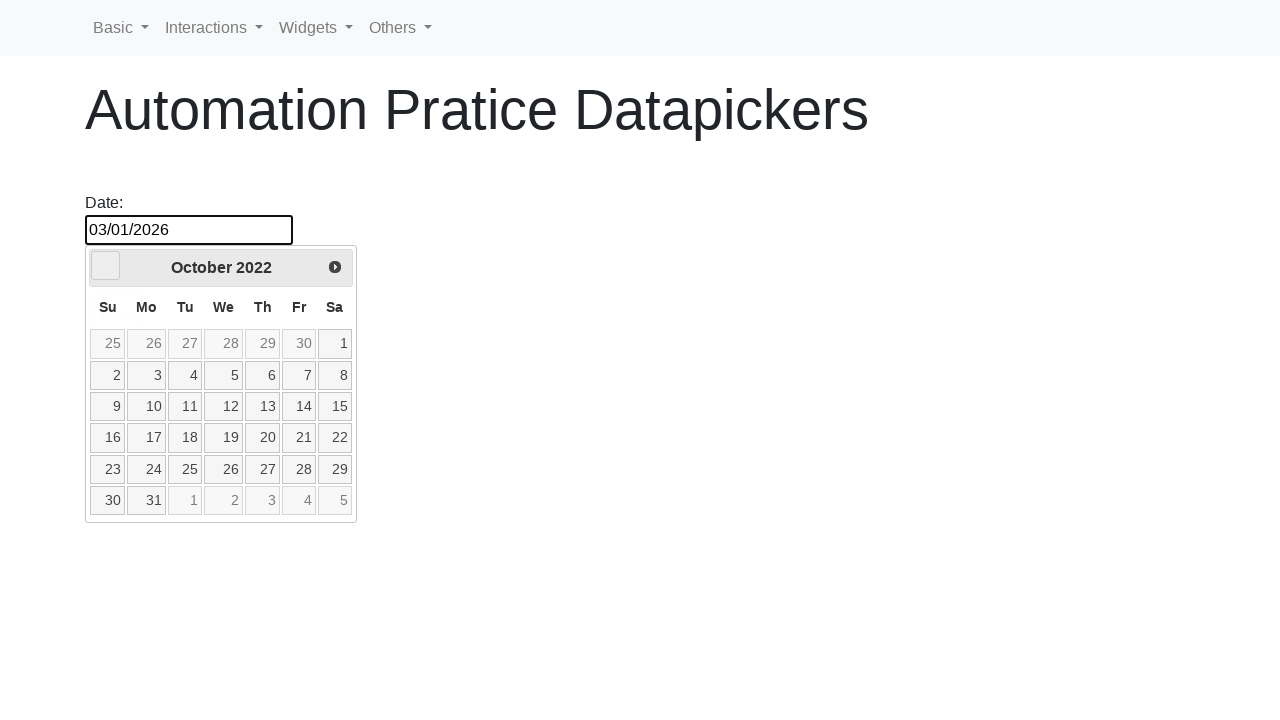

Waited 500ms for calendar to update
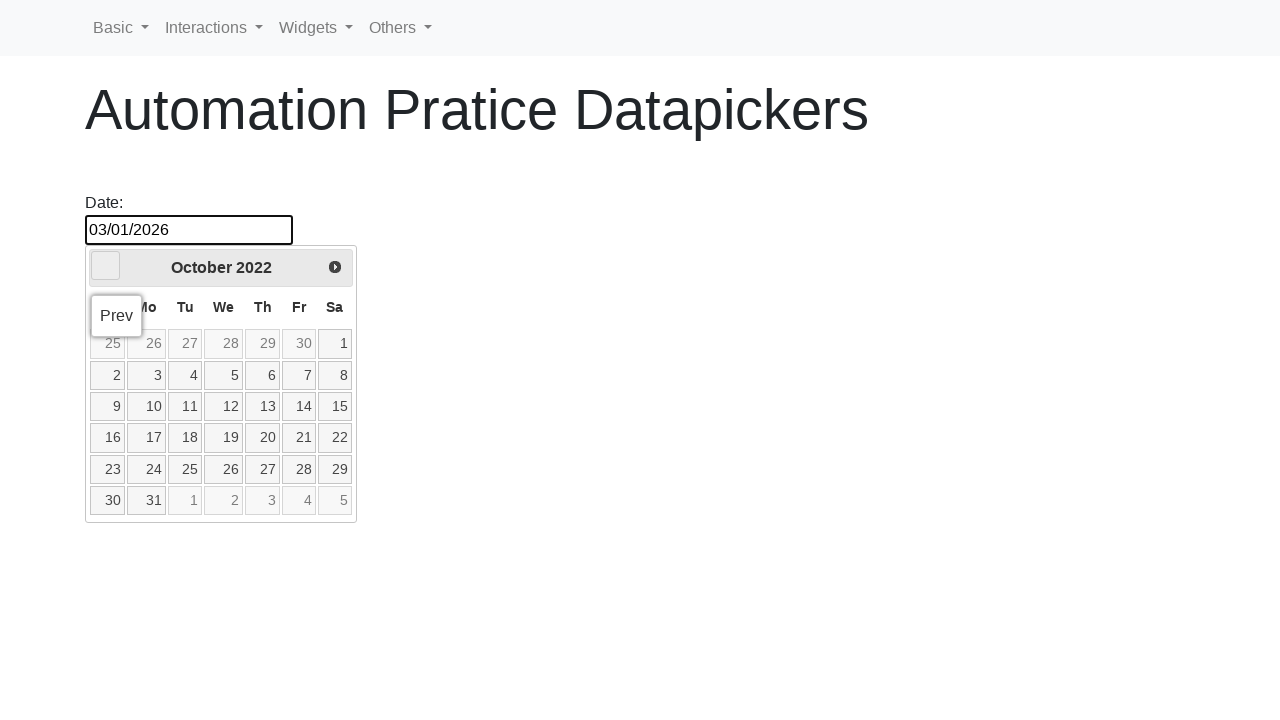

Clicked previous month button to navigate backward at (106, 266) on span[class$='triangle-w']
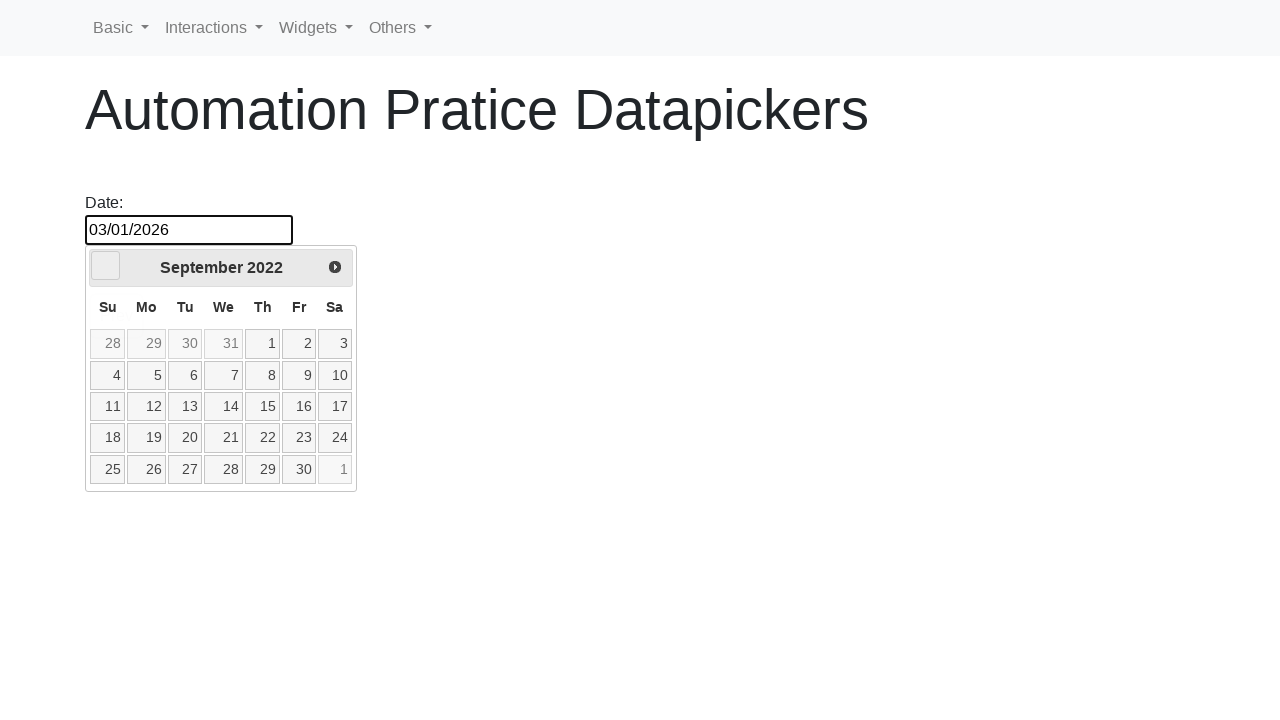

Waited 500ms for calendar to update
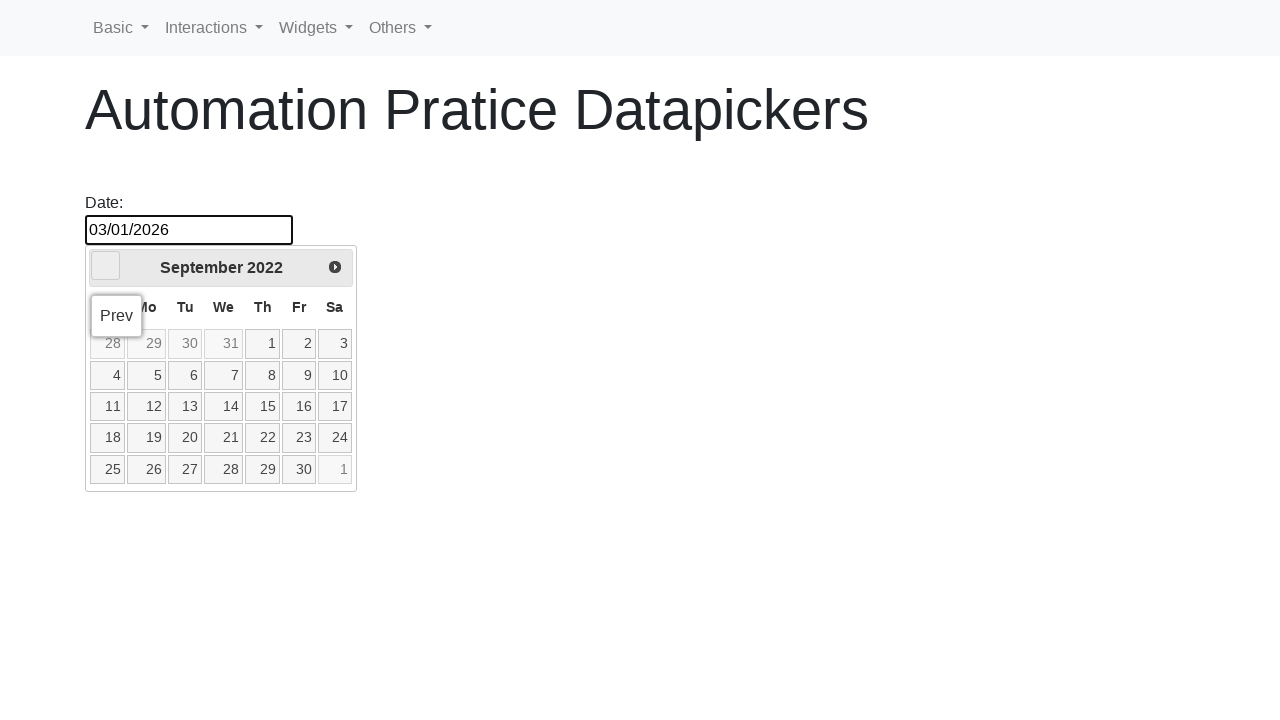

Clicked previous month button to navigate backward at (106, 266) on span[class$='triangle-w']
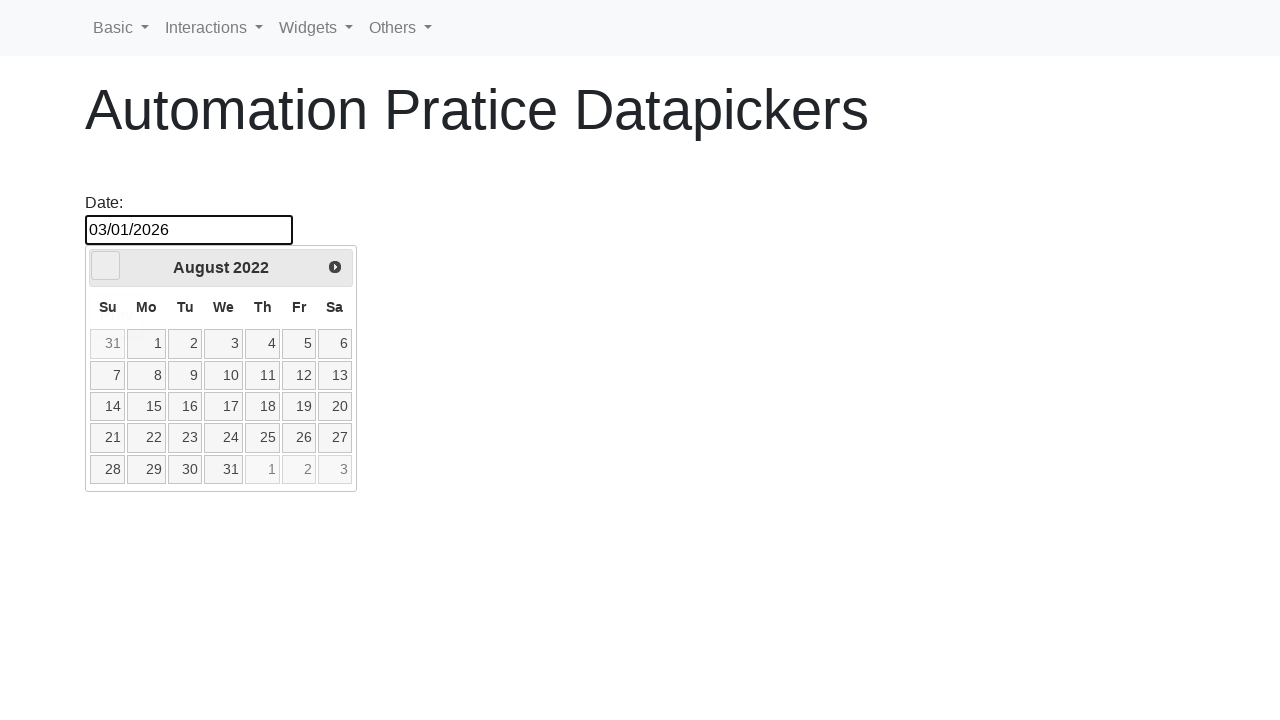

Waited 500ms for calendar to update
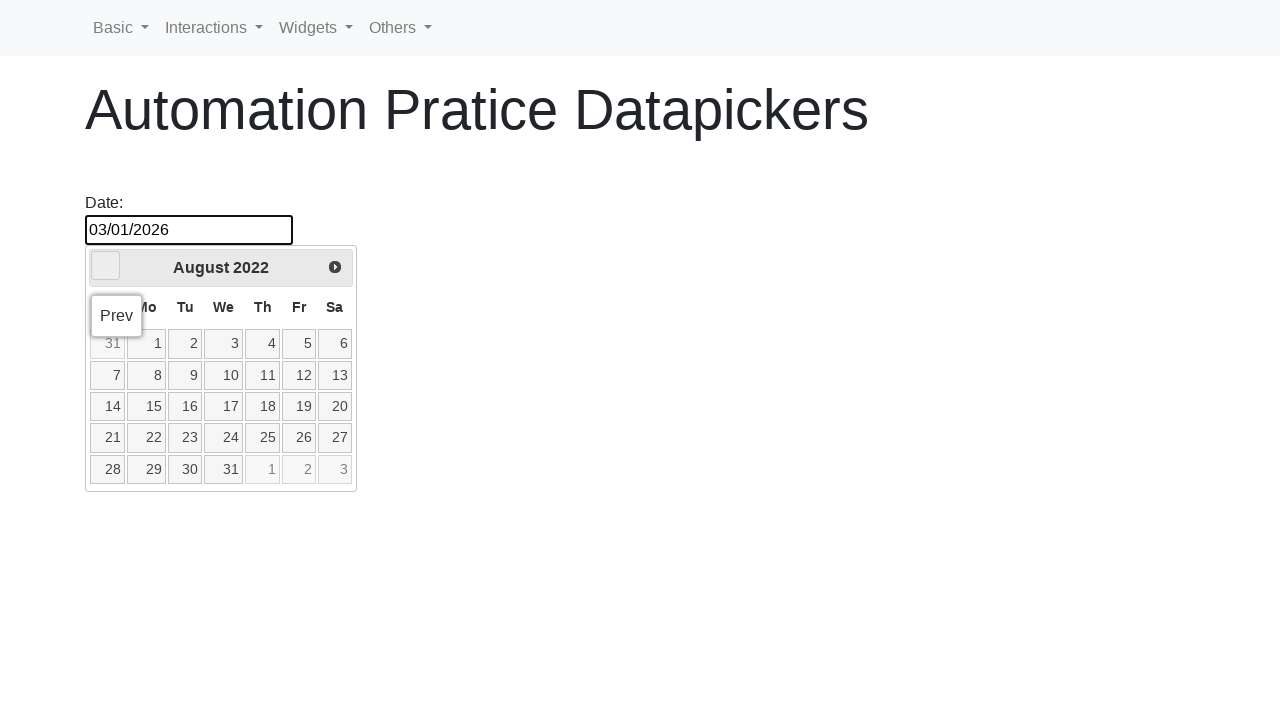

Clicked previous month button to navigate backward at (106, 266) on span[class$='triangle-w']
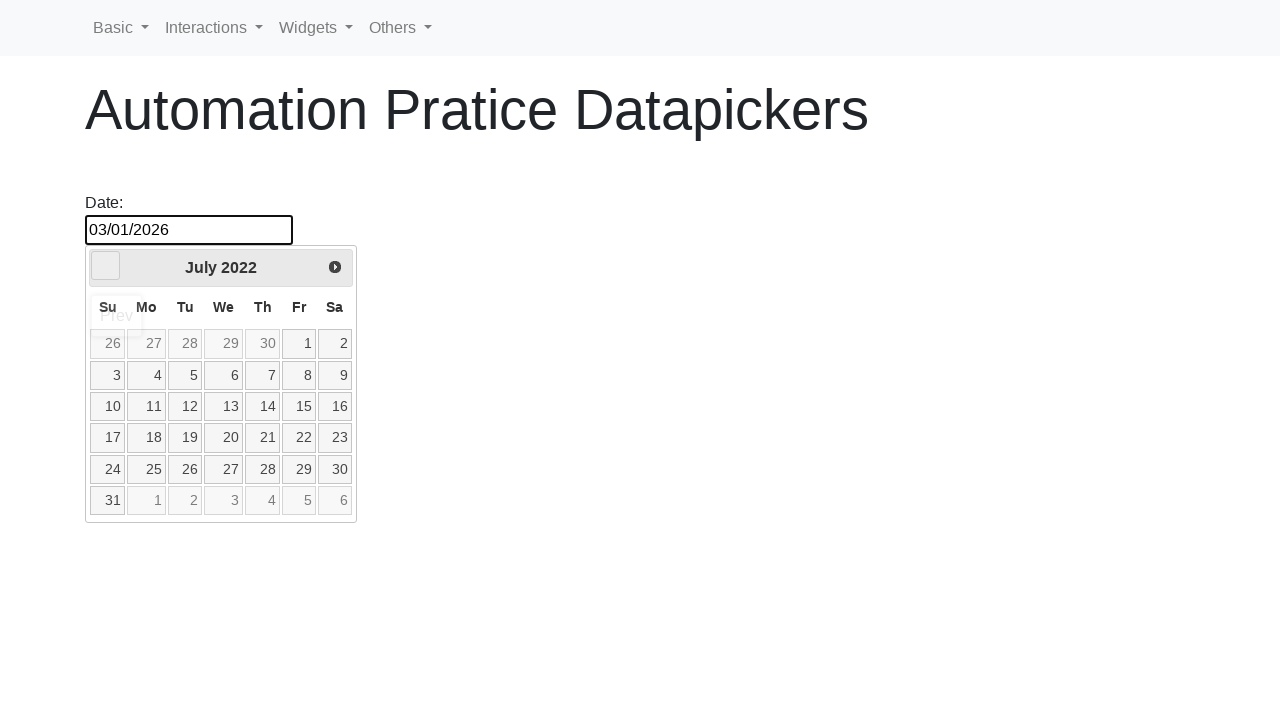

Waited 500ms for calendar to update
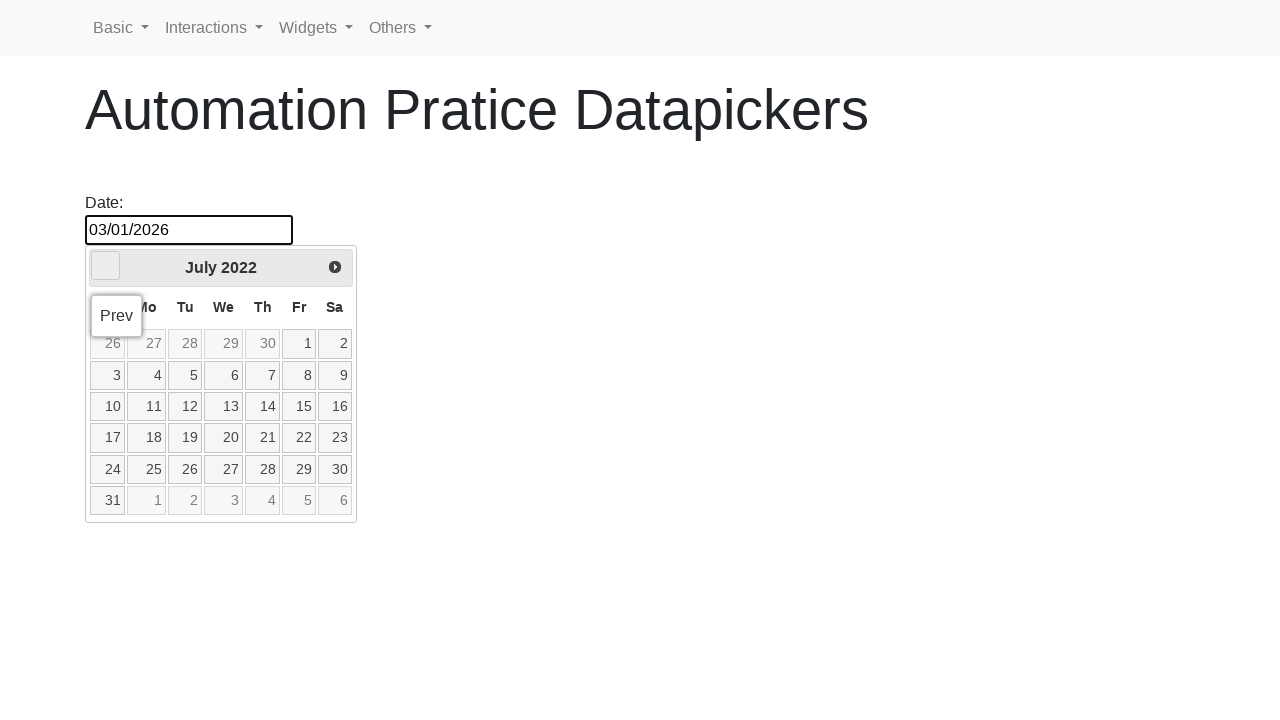

Clicked previous month button to navigate backward at (106, 266) on span[class$='triangle-w']
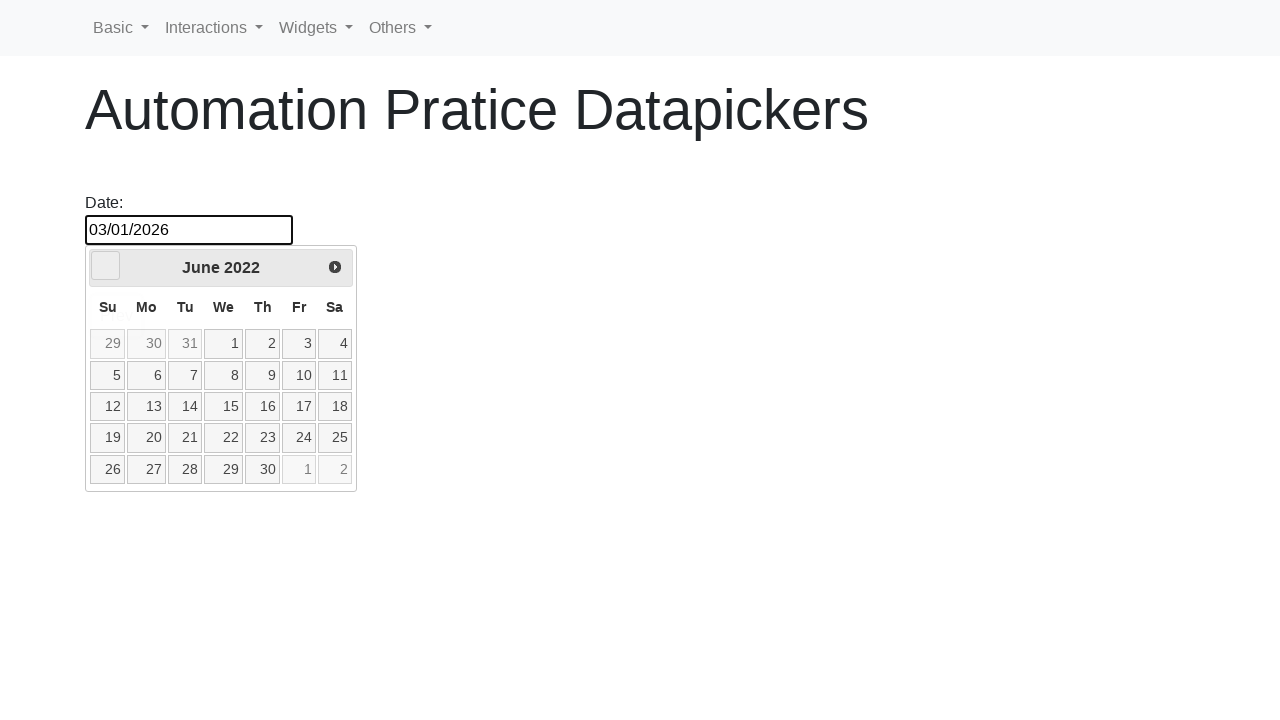

Waited 500ms for calendar to update
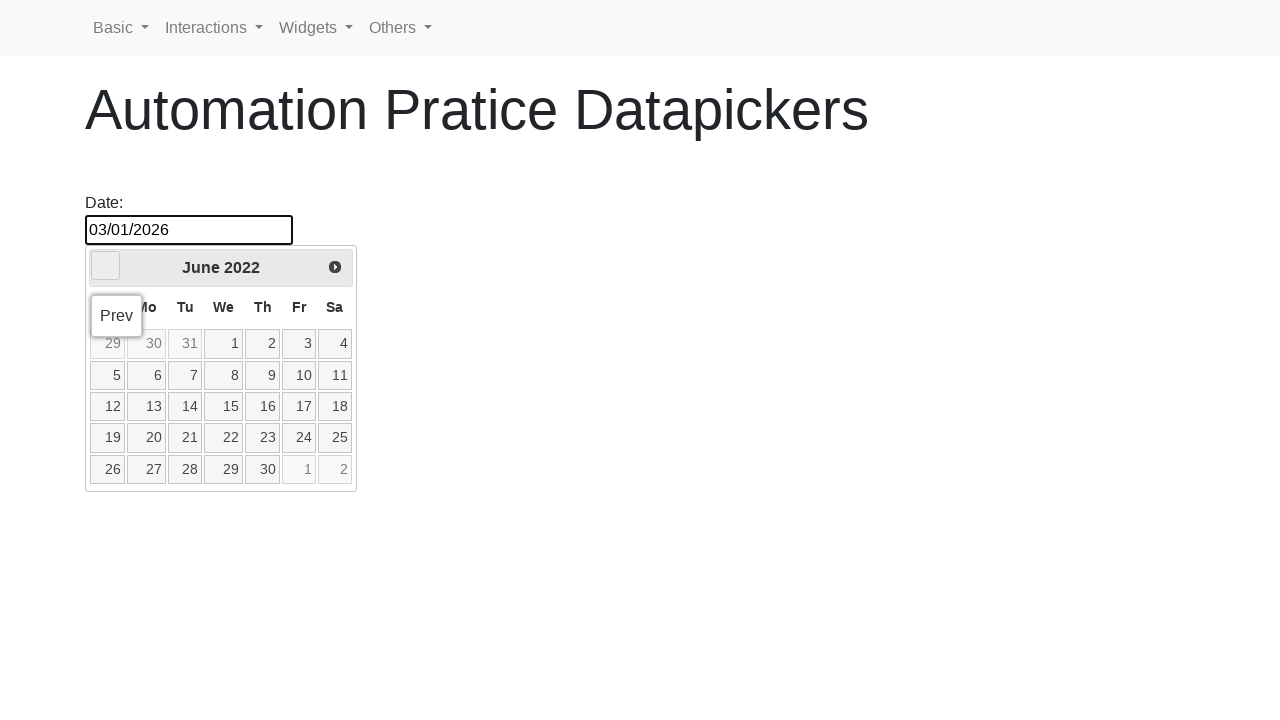

Clicked previous month button to navigate backward at (106, 266) on span[class$='triangle-w']
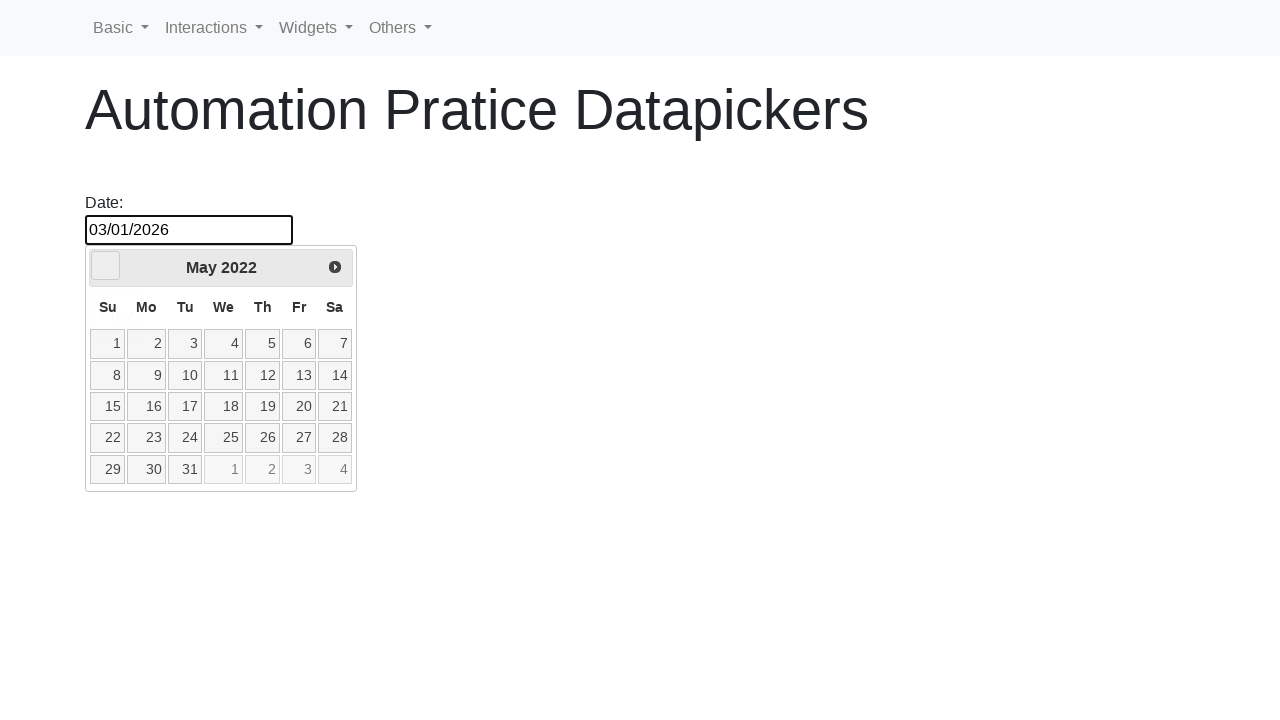

Waited 500ms for calendar to update
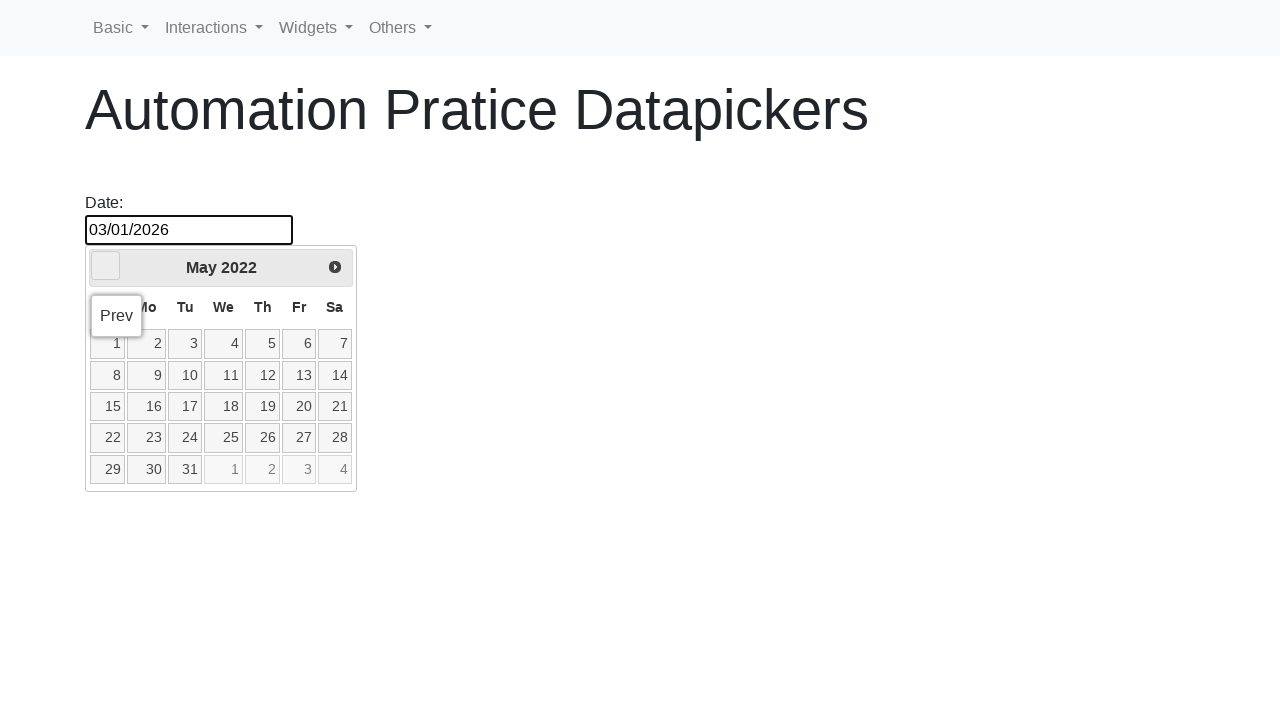

Clicked previous month button to navigate backward at (106, 266) on span[class$='triangle-w']
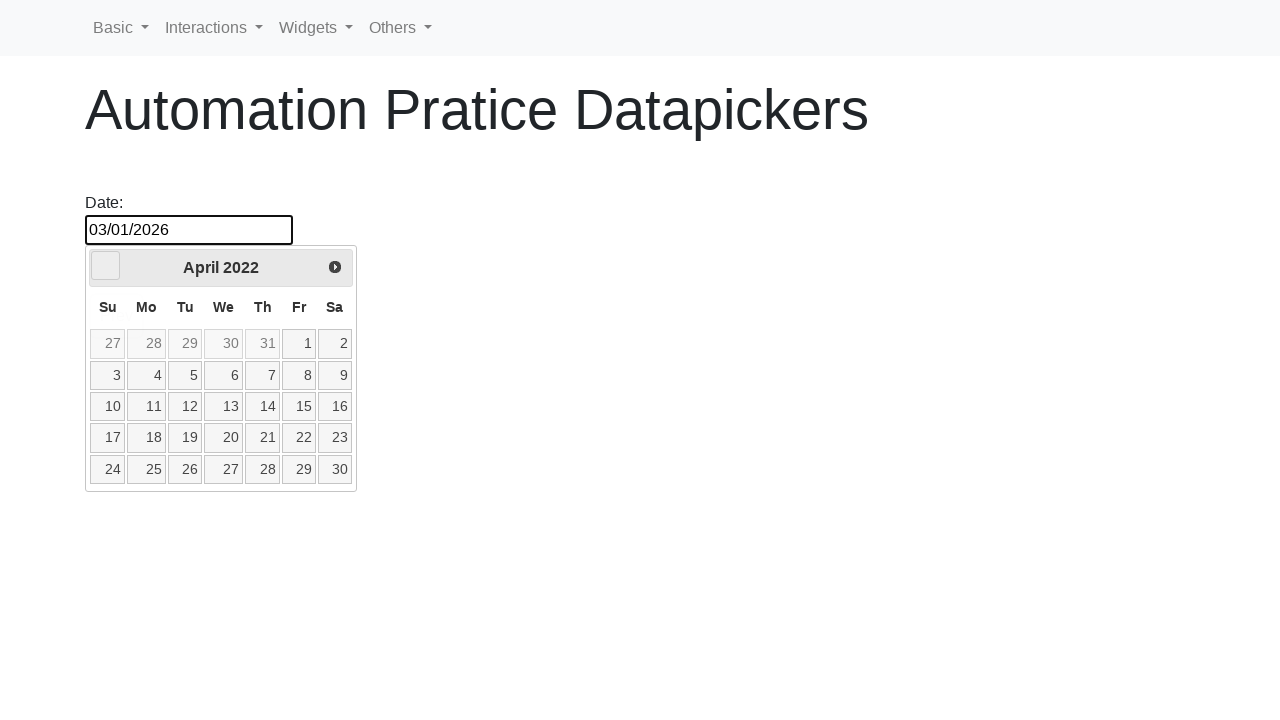

Waited 500ms for calendar to update
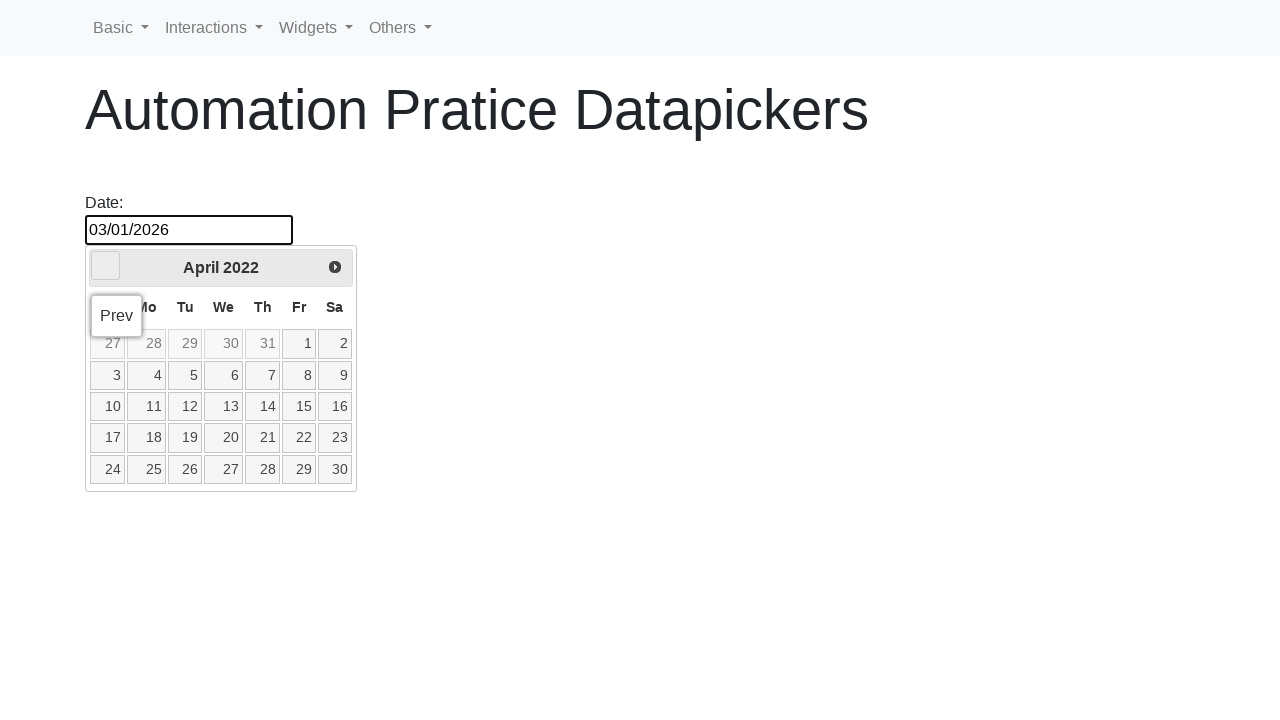

Clicked previous month button to navigate backward at (106, 266) on span[class$='triangle-w']
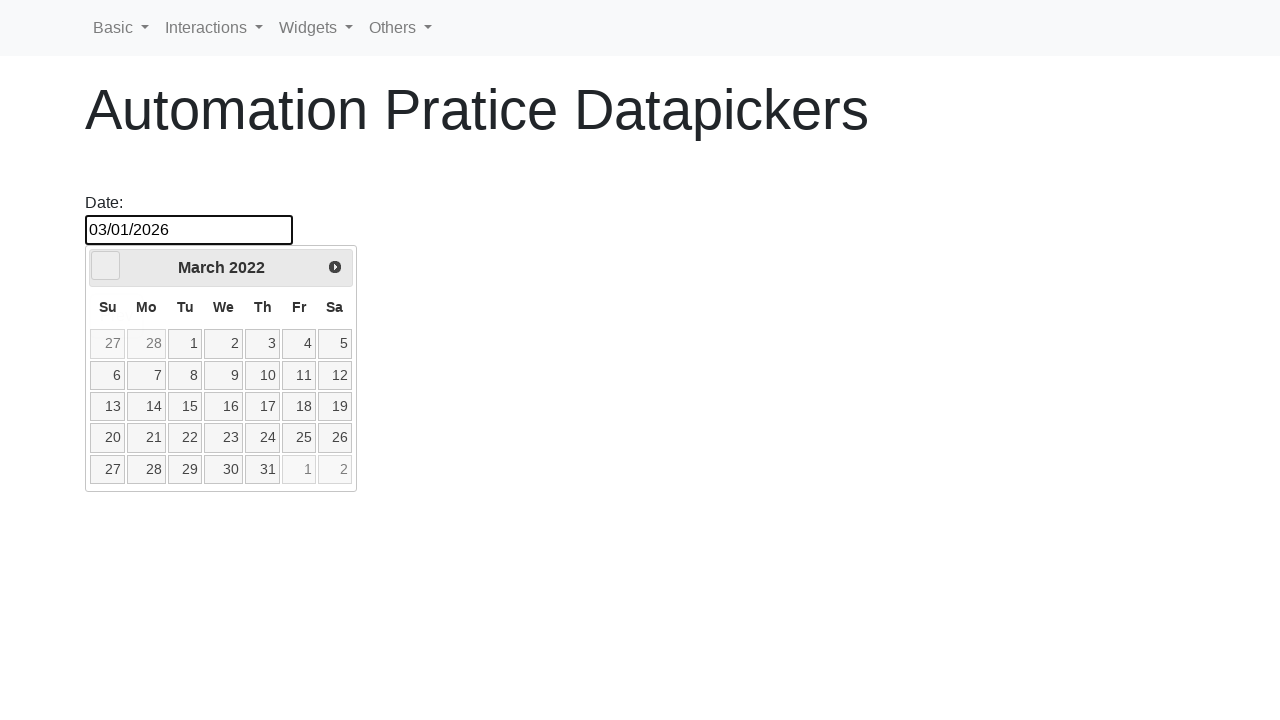

Waited 500ms for calendar to update
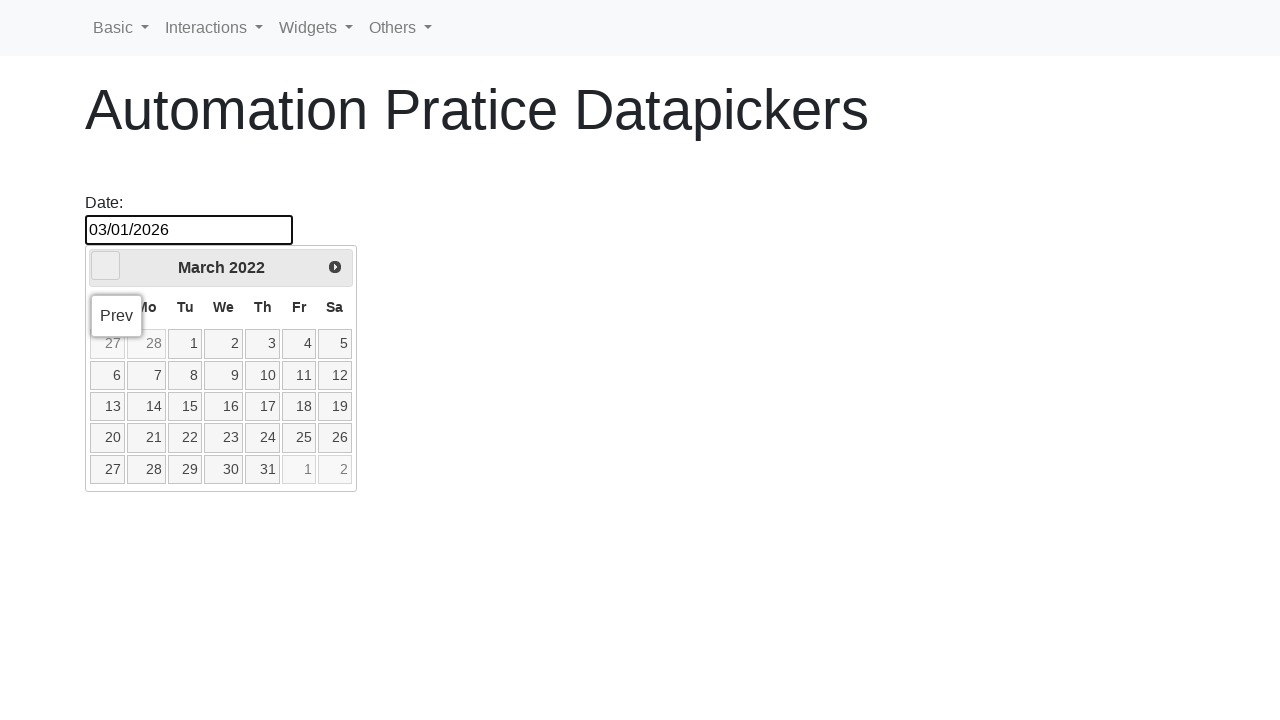

Clicked previous month button to navigate backward at (106, 266) on span[class$='triangle-w']
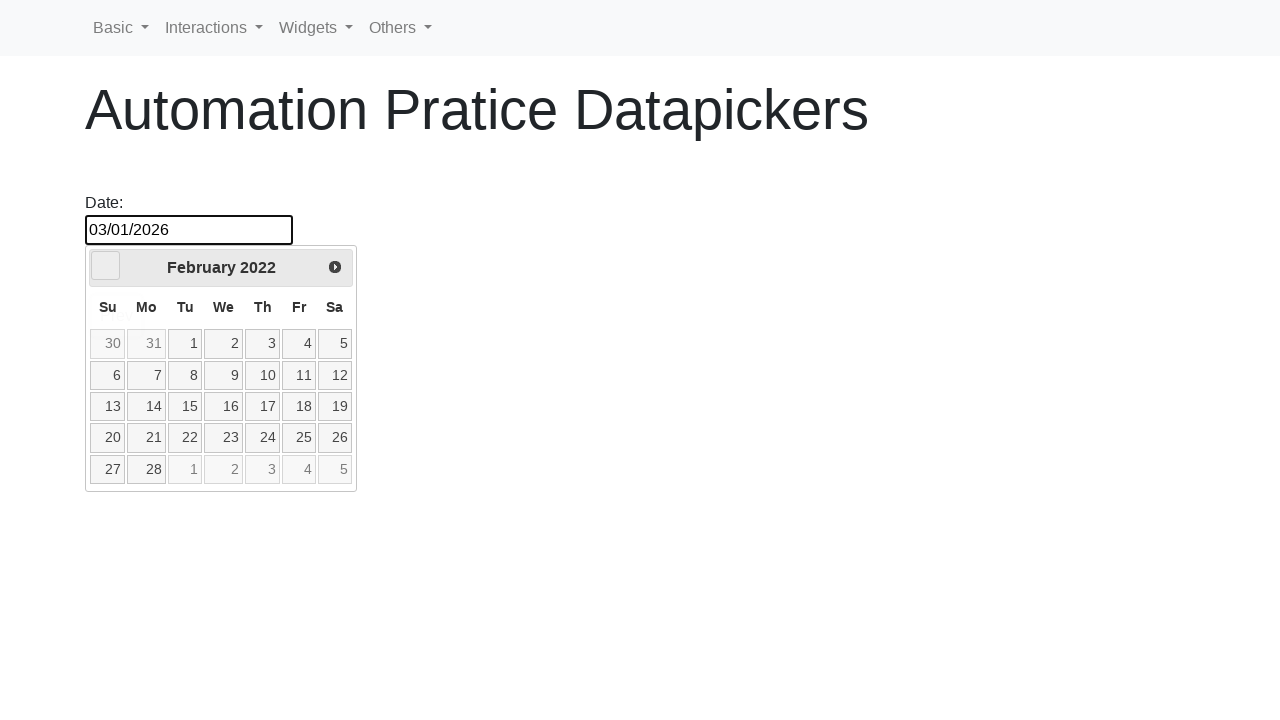

Waited 500ms for calendar to update
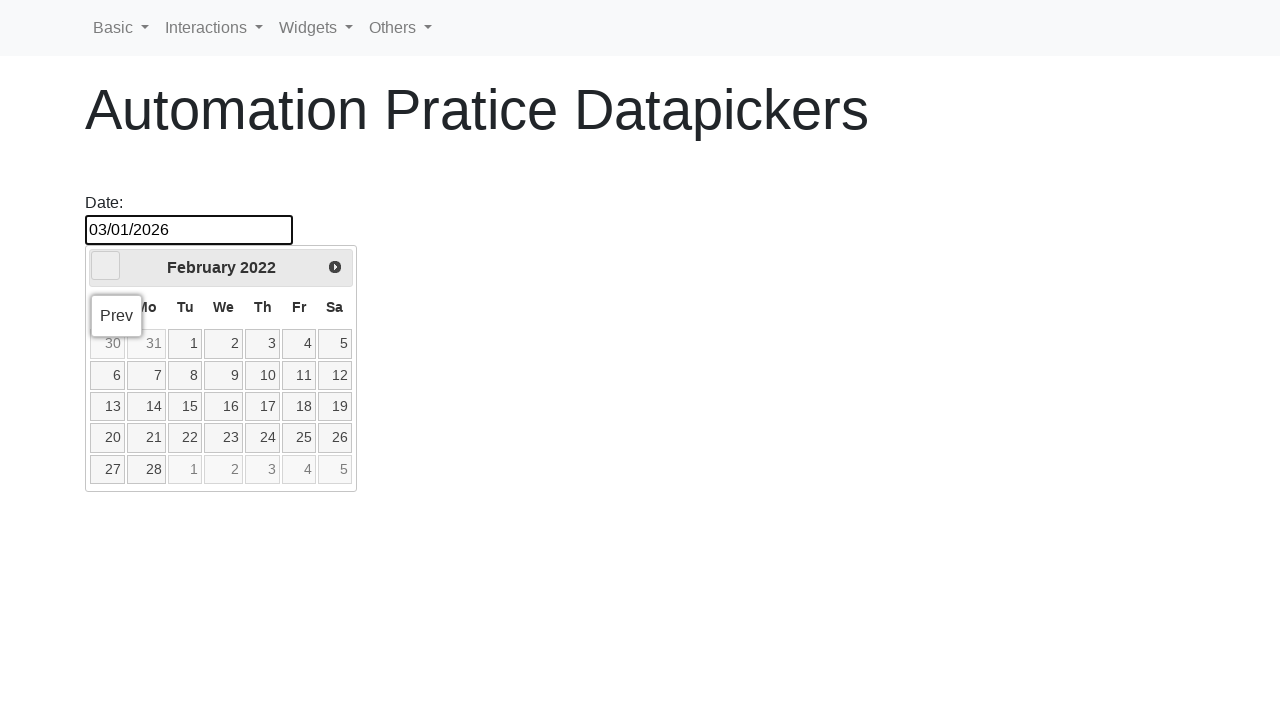

Clicked previous month button to navigate backward at (106, 266) on span[class$='triangle-w']
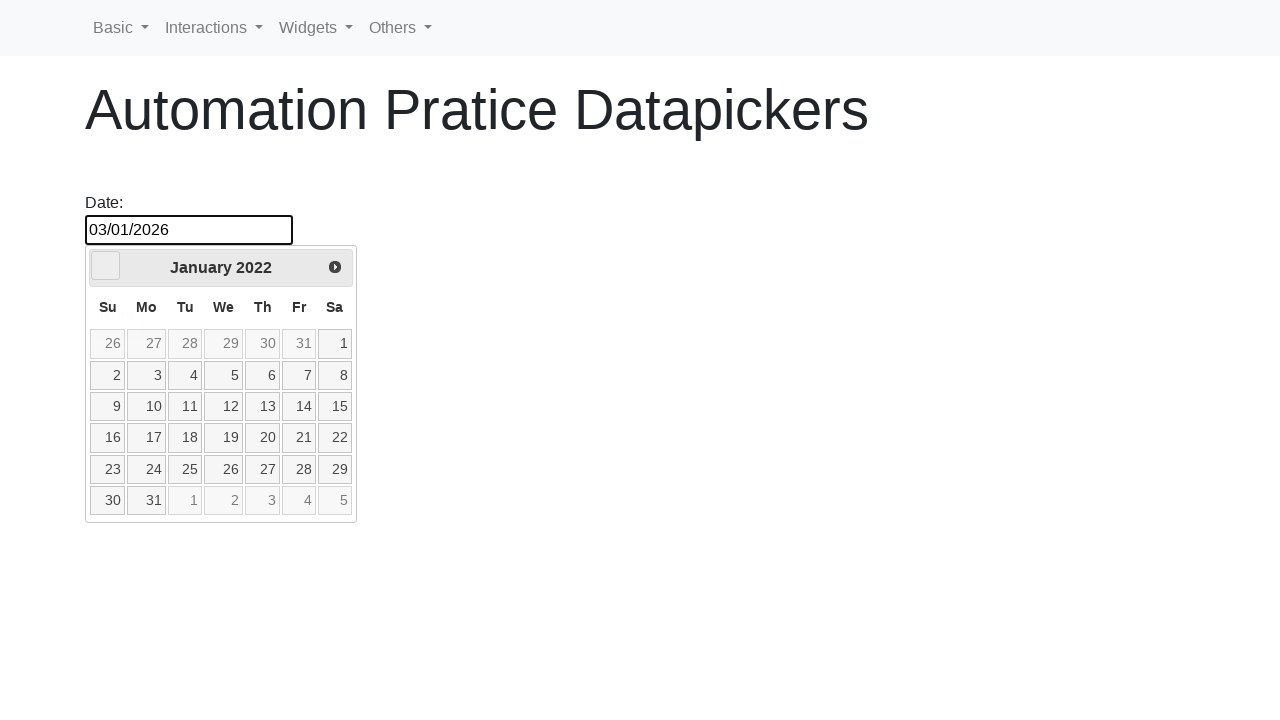

Waited 500ms for calendar to update
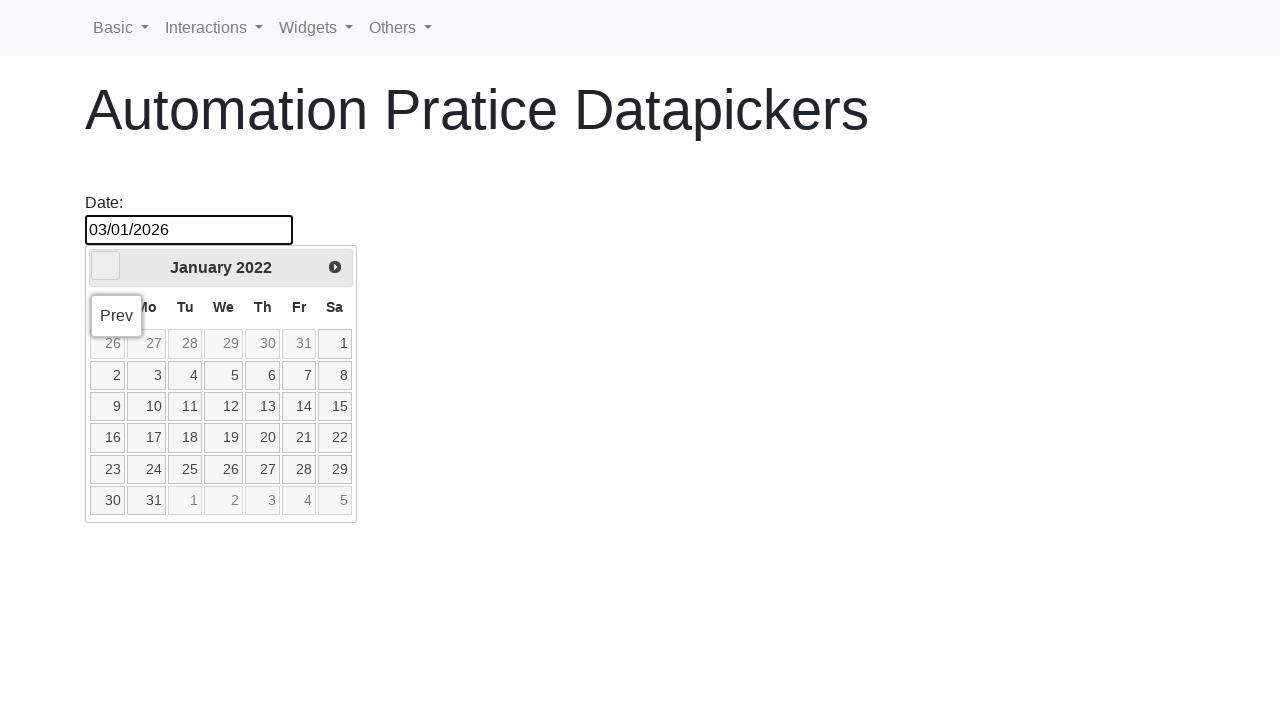

Clicked previous month button to navigate backward at (106, 266) on span[class$='triangle-w']
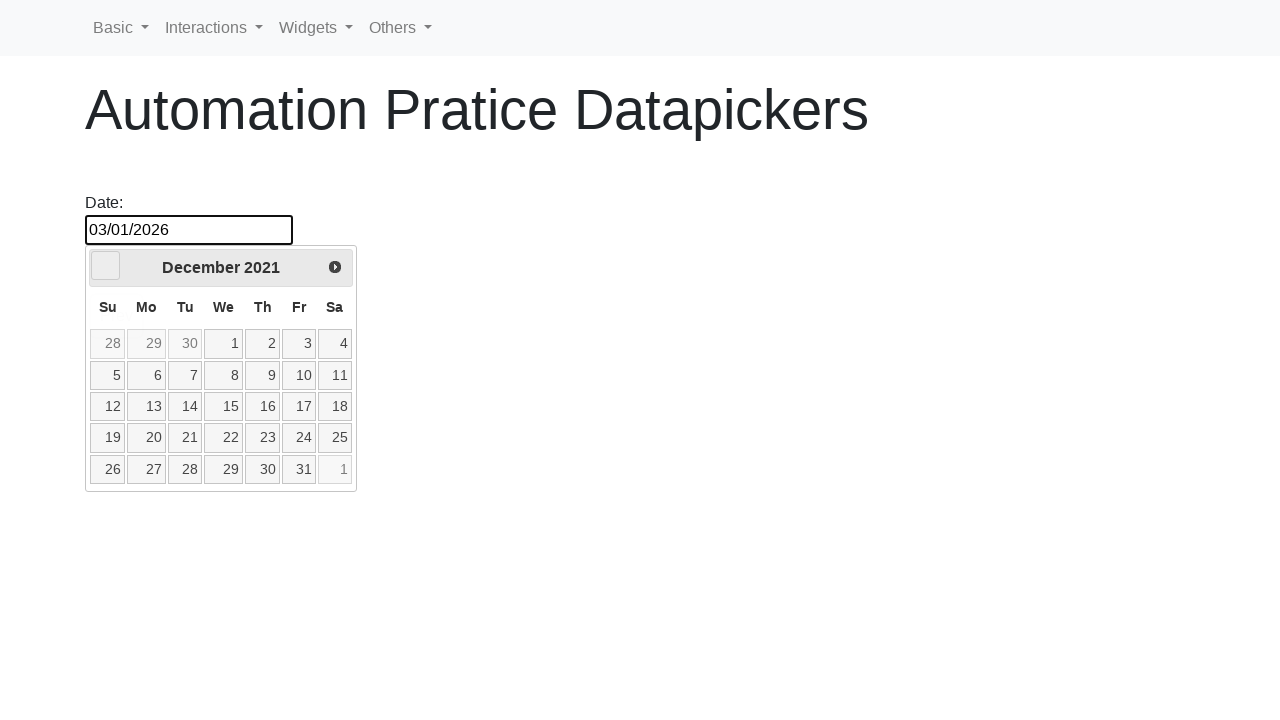

Waited 500ms for calendar to update
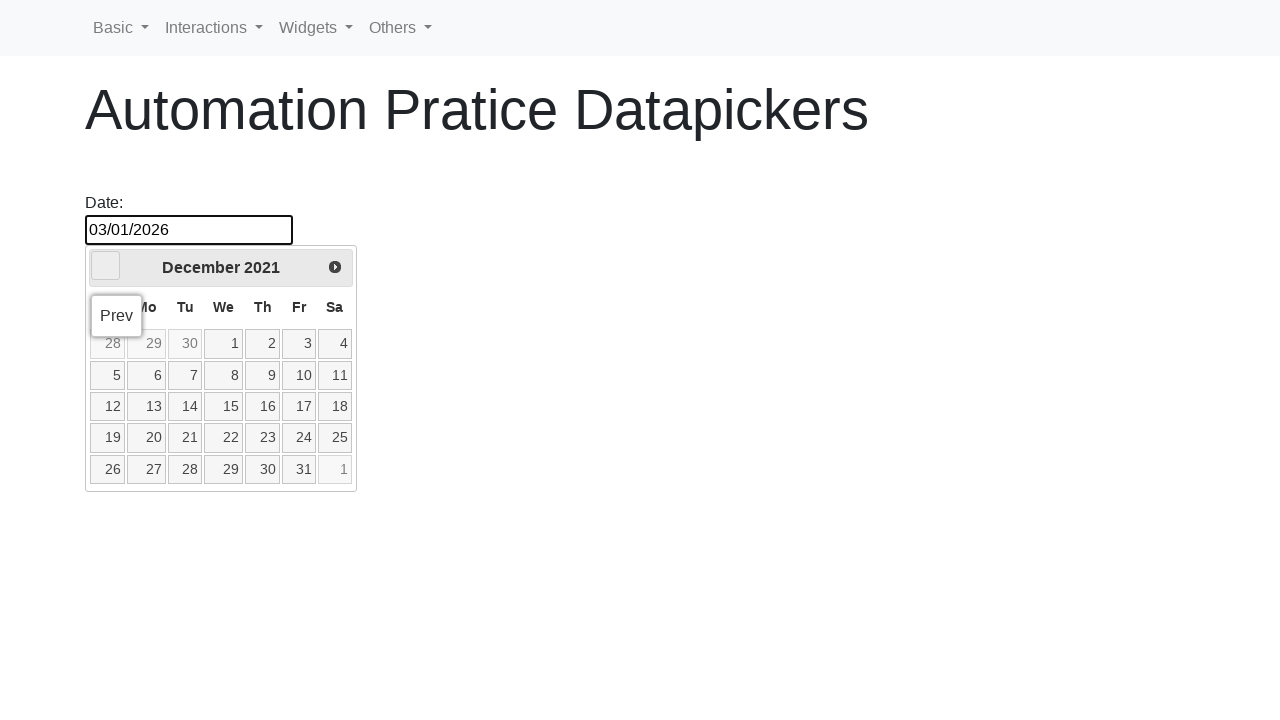

Clicked previous month button to navigate backward at (106, 266) on span[class$='triangle-w']
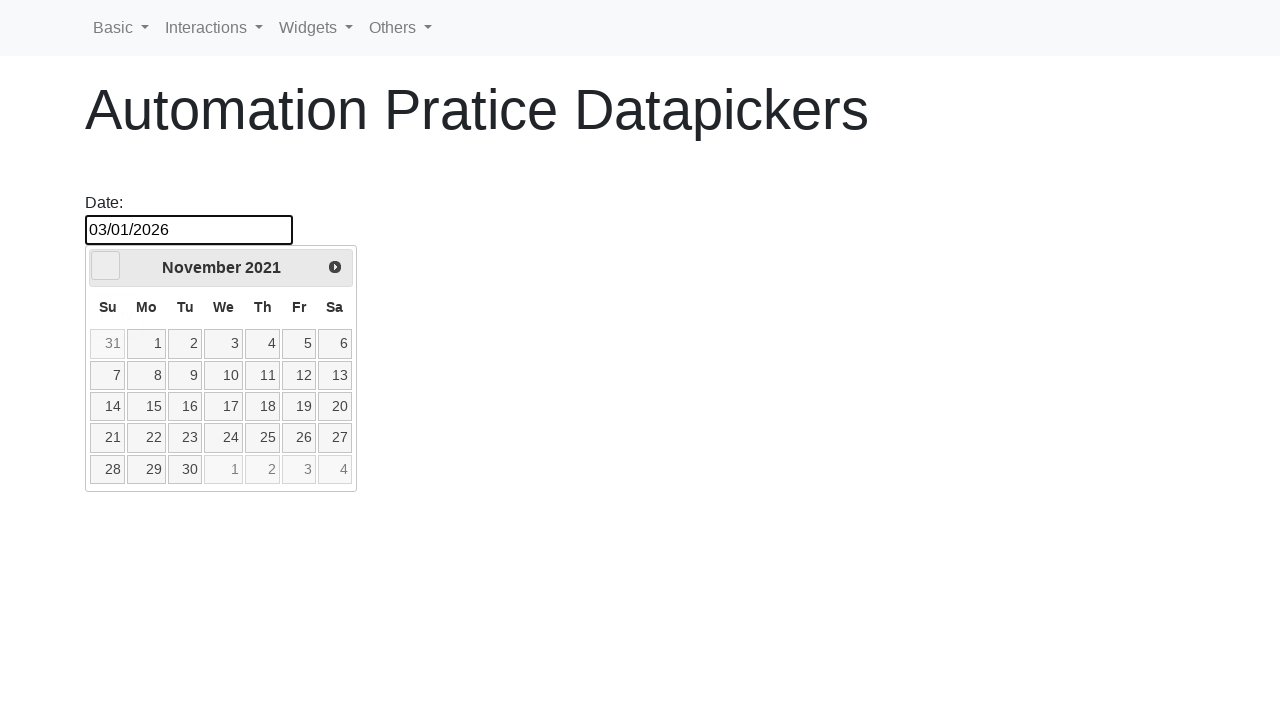

Waited 500ms for calendar to update
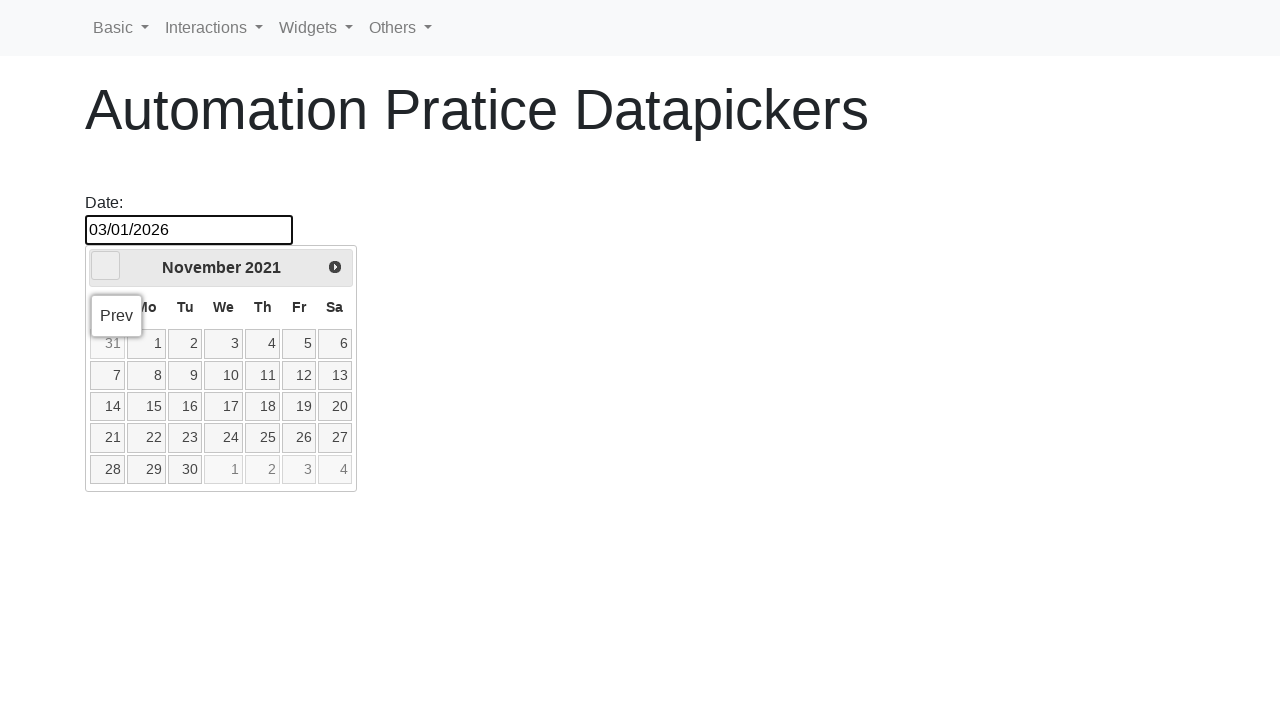

Clicked previous month button to navigate backward at (106, 266) on span[class$='triangle-w']
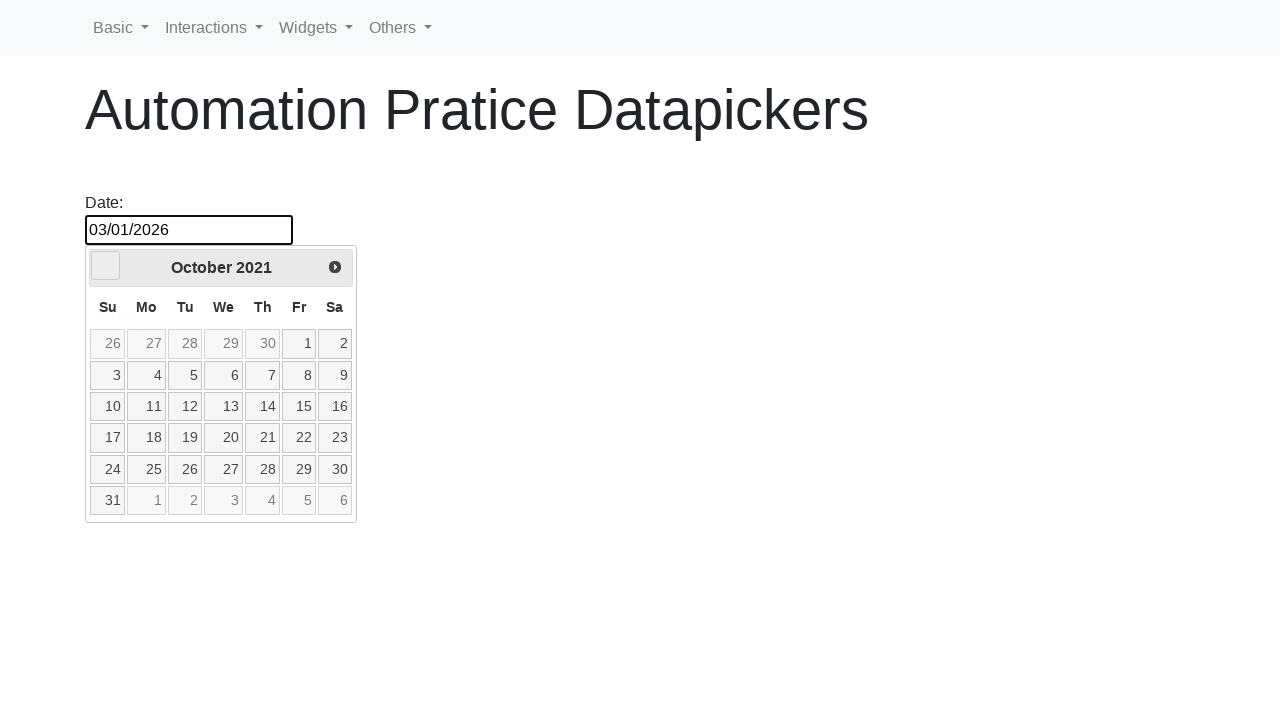

Waited 500ms for calendar to update
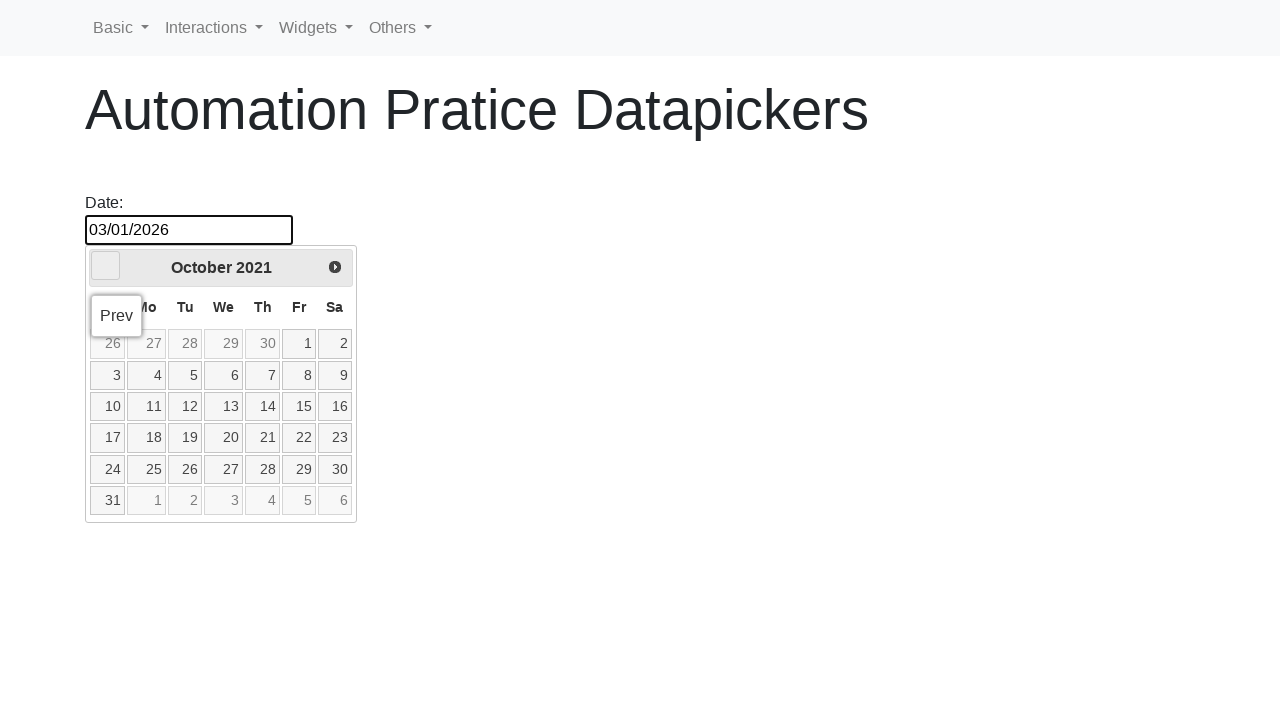

Clicked previous month button to navigate backward at (106, 266) on span[class$='triangle-w']
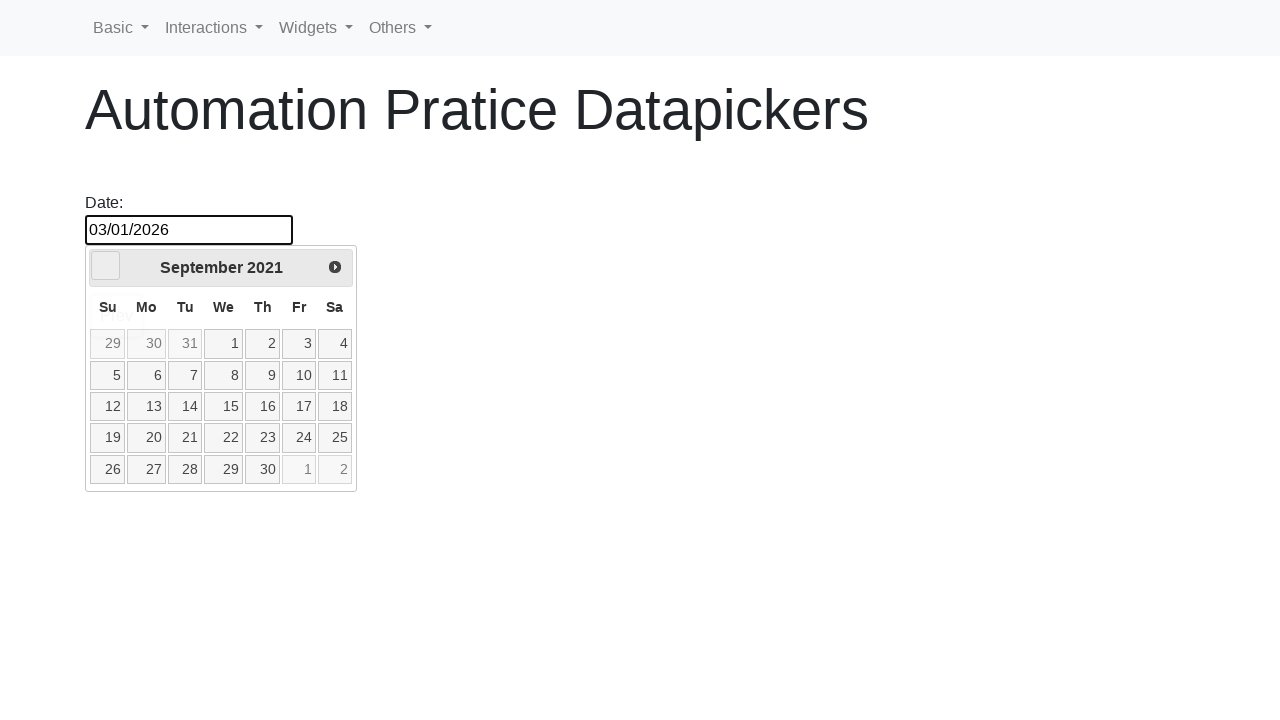

Waited 500ms for calendar to update
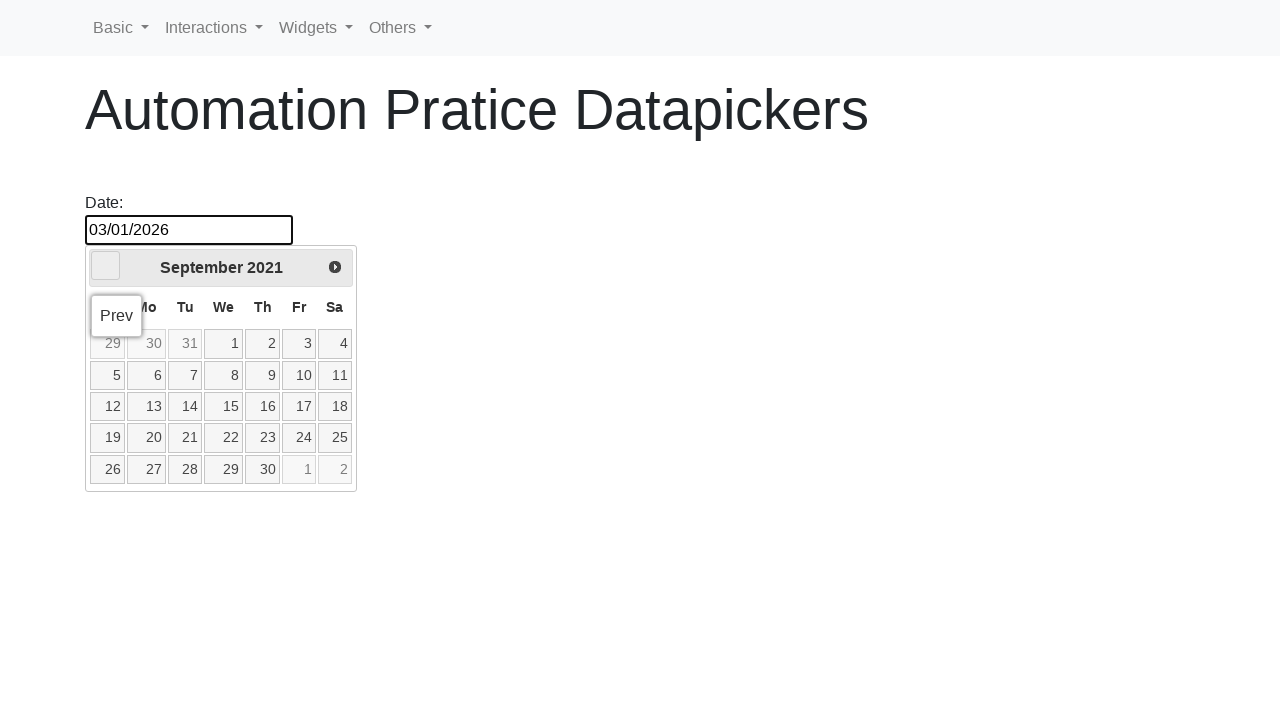

Clicked previous month button to navigate backward at (106, 266) on span[class$='triangle-w']
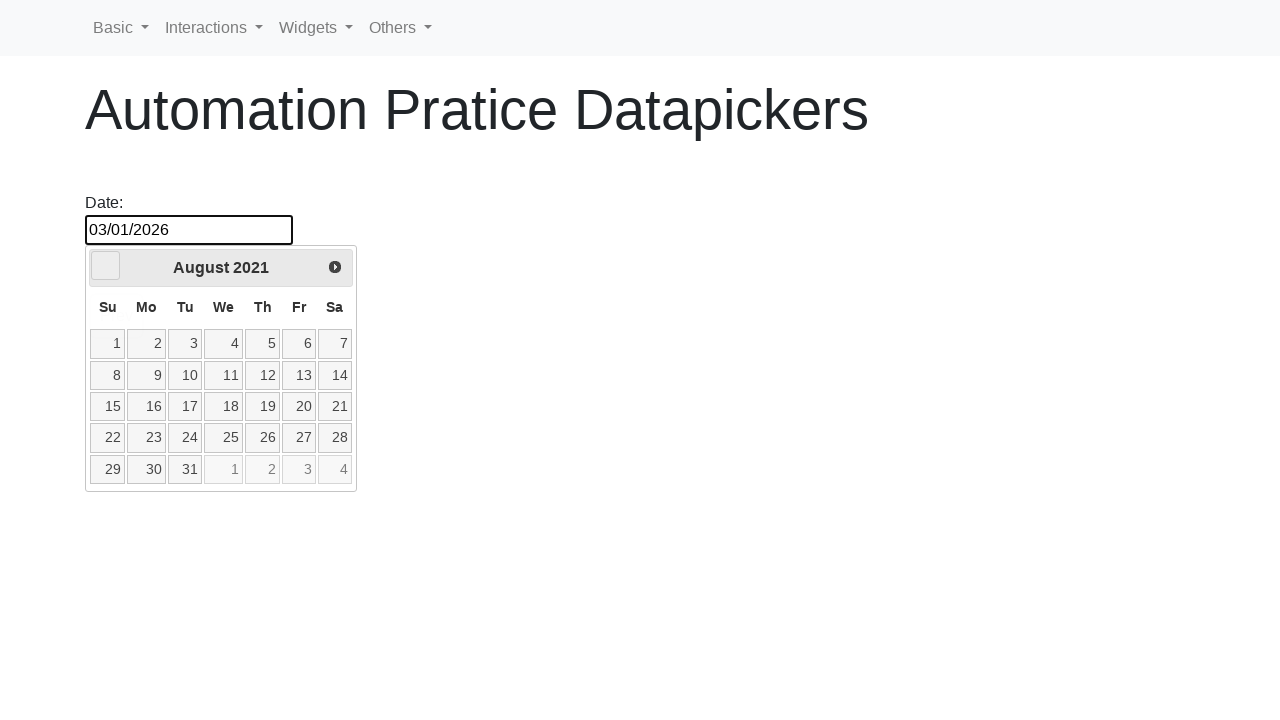

Waited 500ms for calendar to update
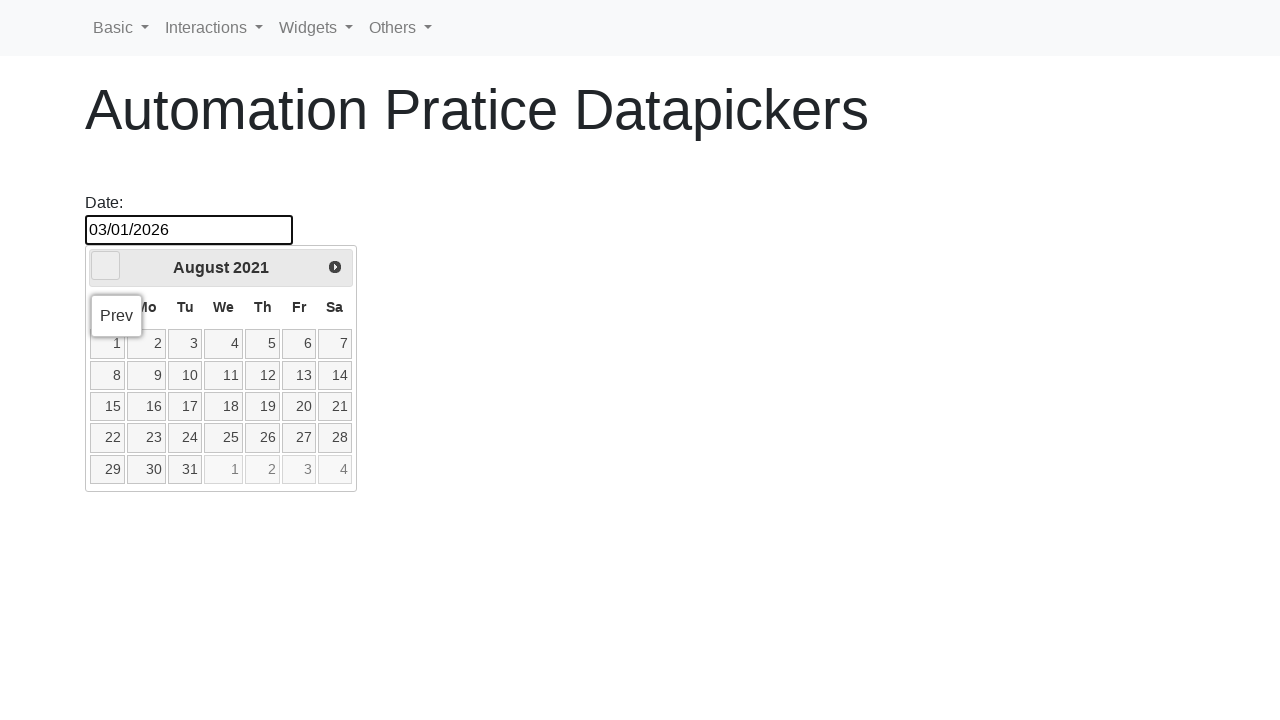

Clicked previous month button to navigate backward at (106, 266) on span[class$='triangle-w']
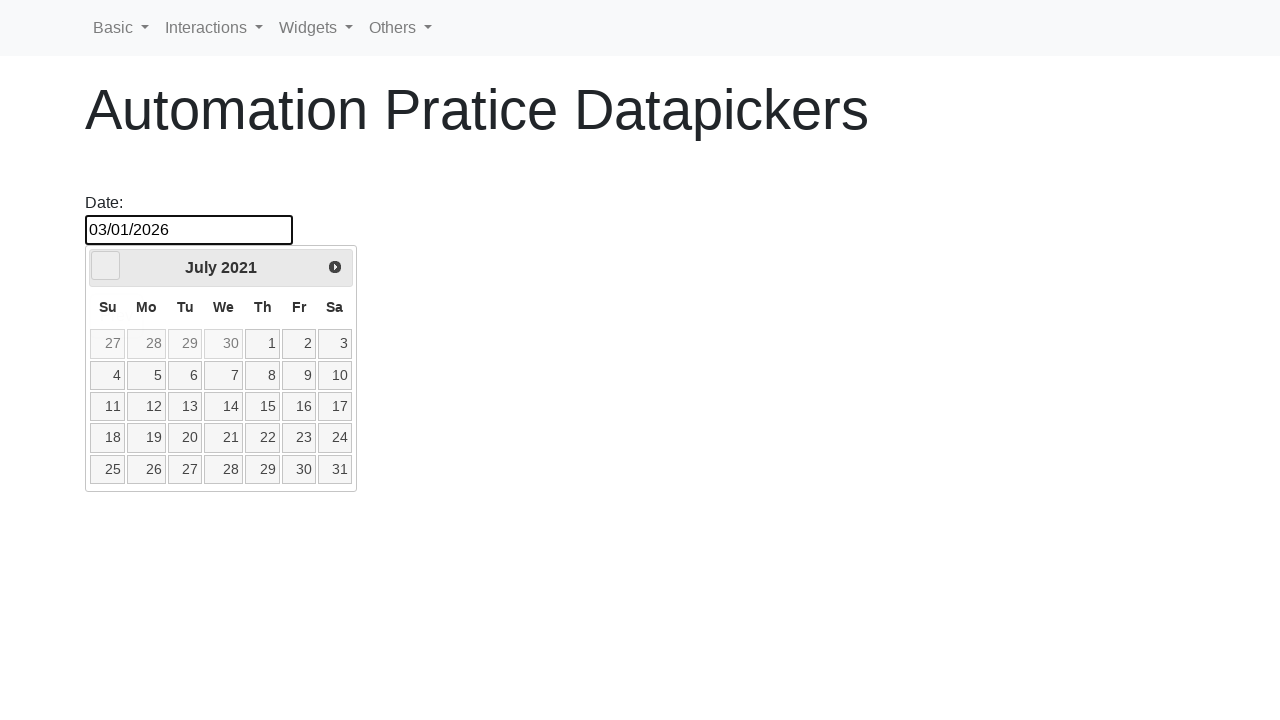

Waited 500ms for calendar to update
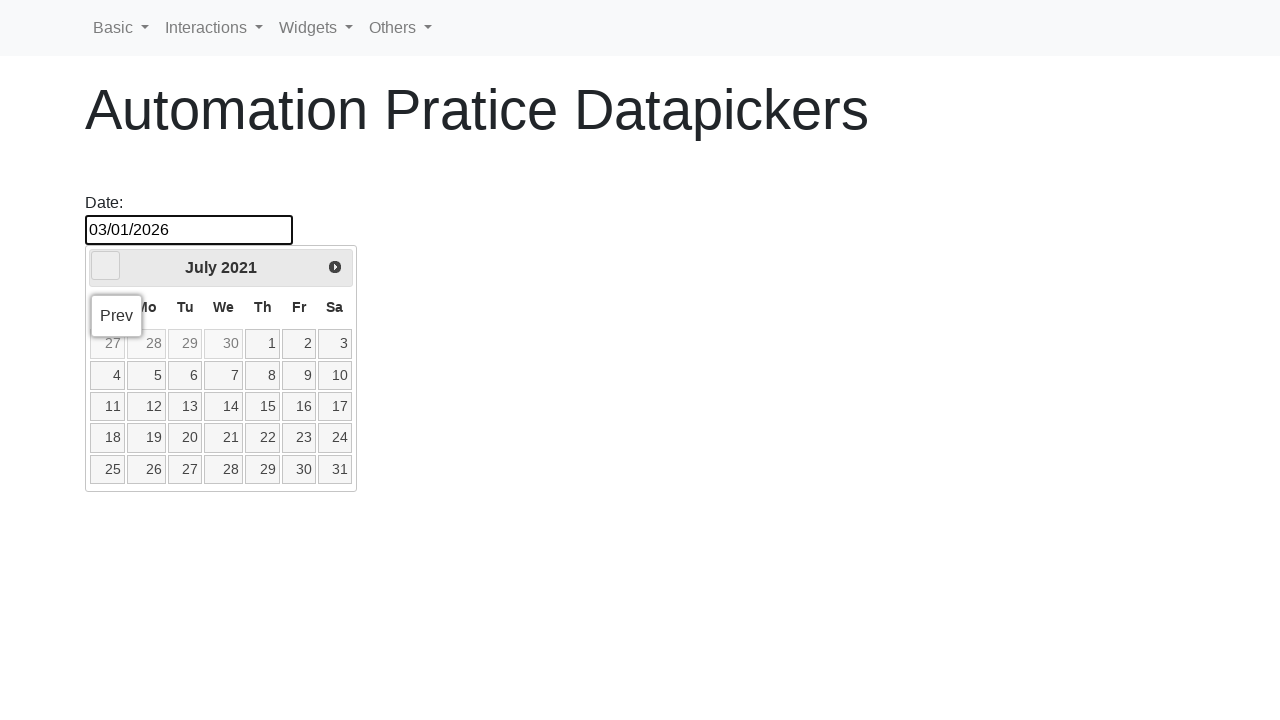

Clicked previous month button to navigate backward at (106, 266) on span[class$='triangle-w']
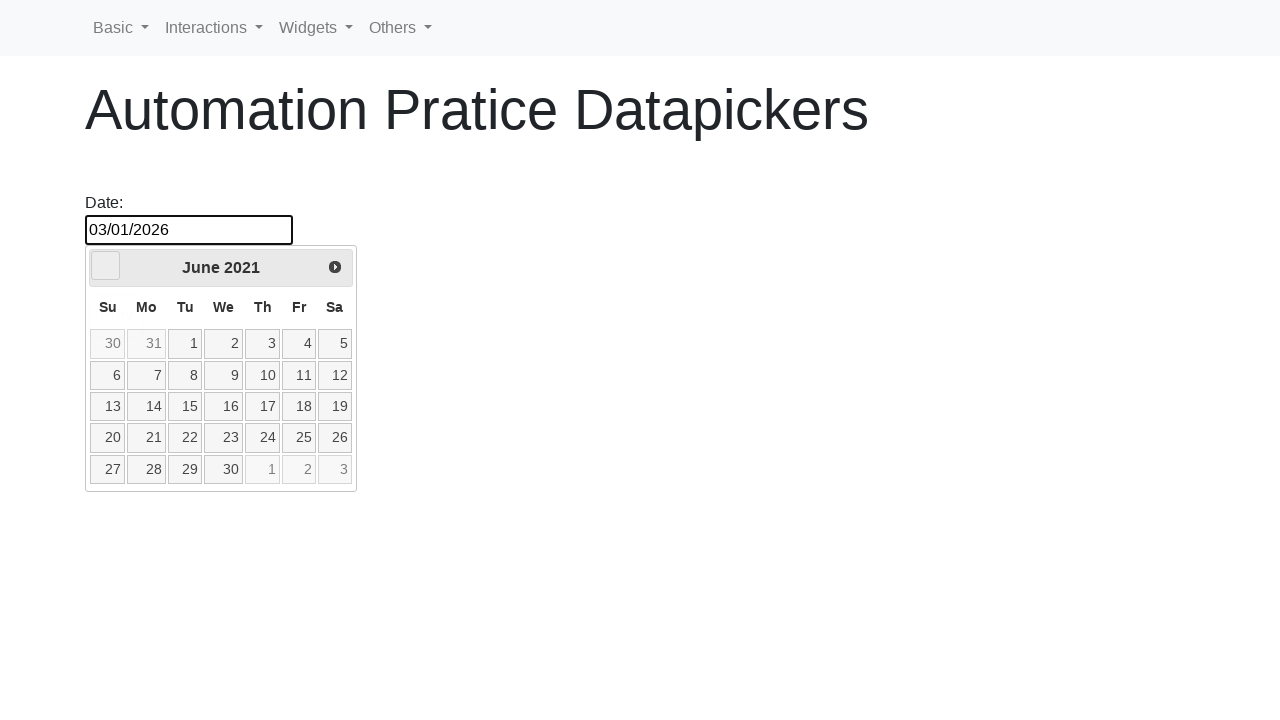

Waited 500ms for calendar to update
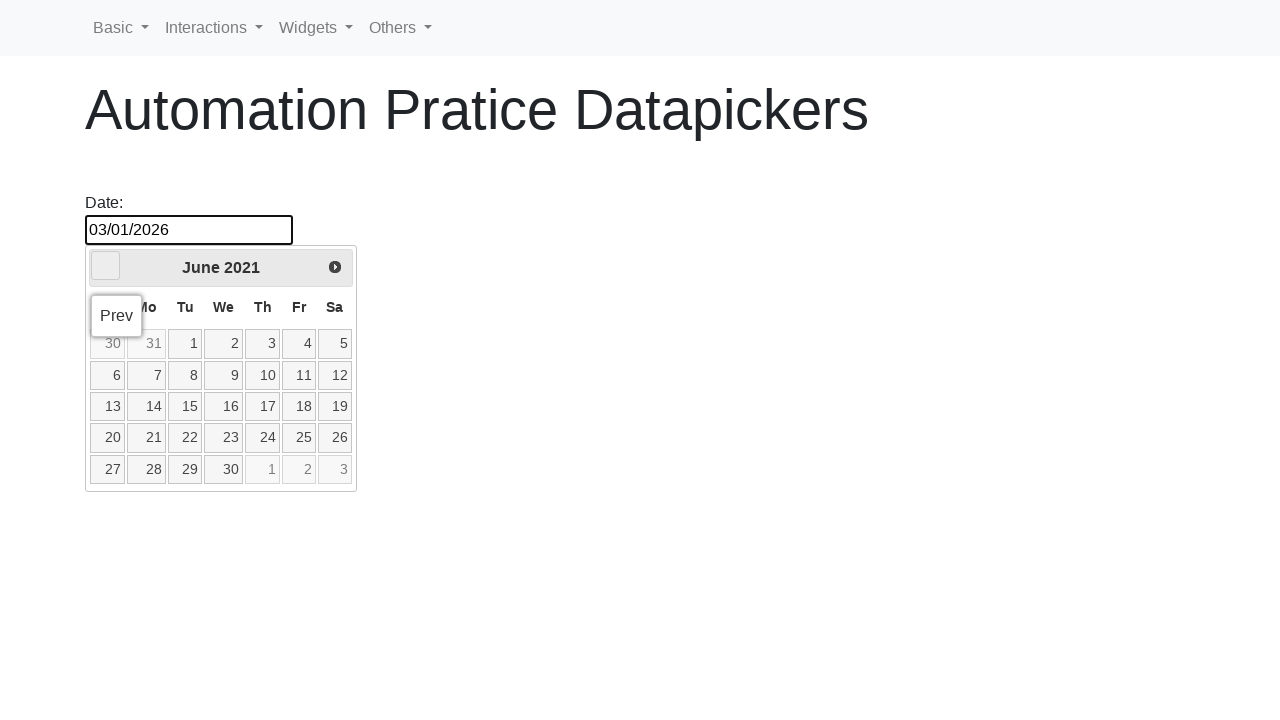

Clicked previous month button to navigate backward at (106, 266) on span[class$='triangle-w']
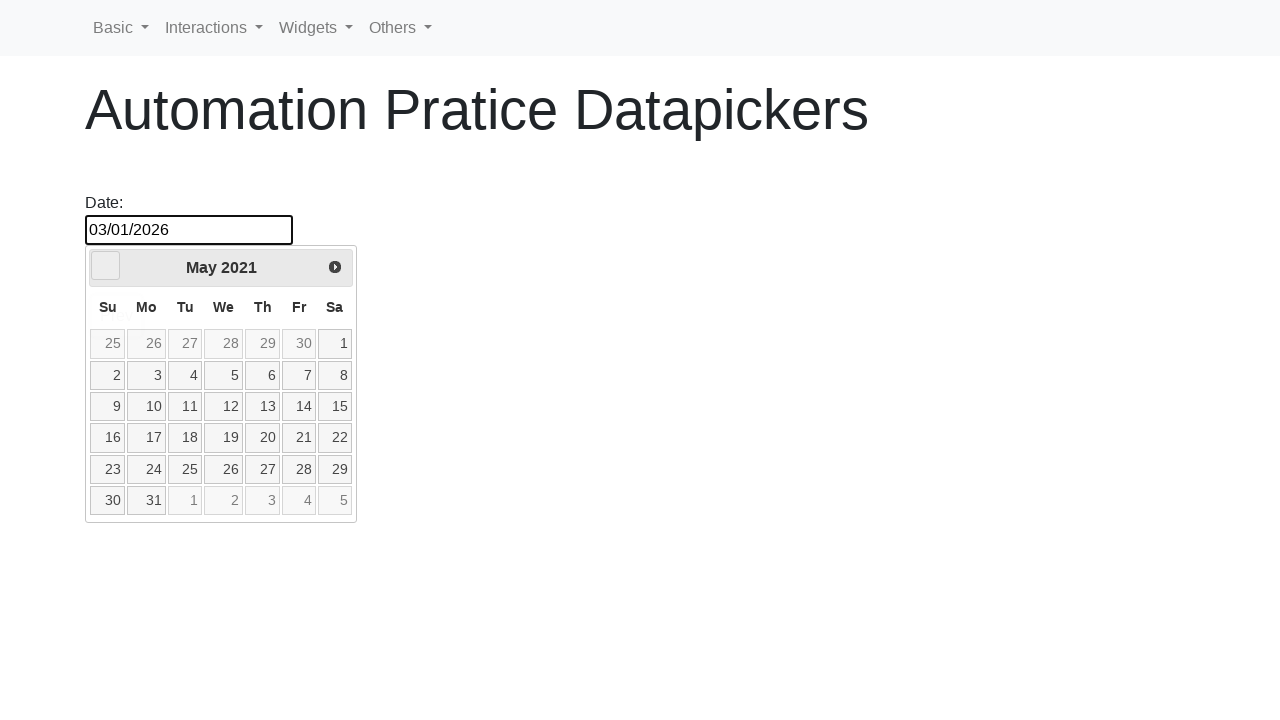

Waited 500ms for calendar to update
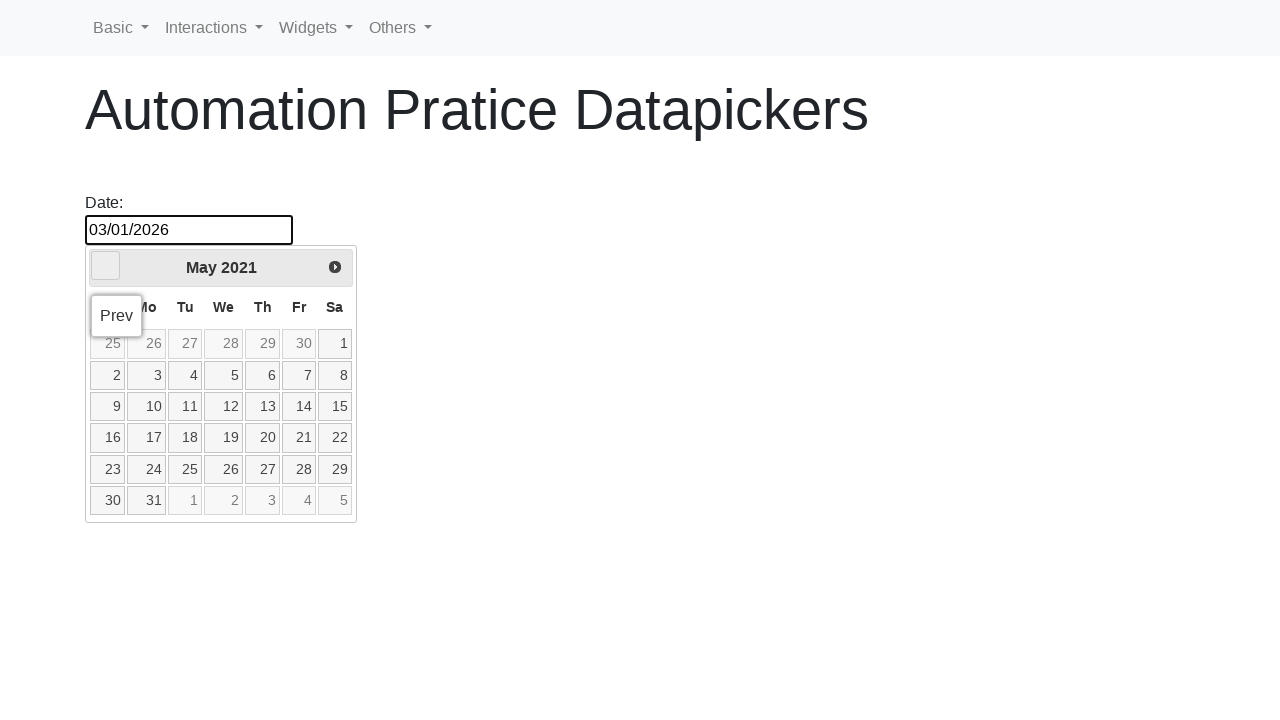

Clicked previous month button to navigate backward at (106, 266) on span[class$='triangle-w']
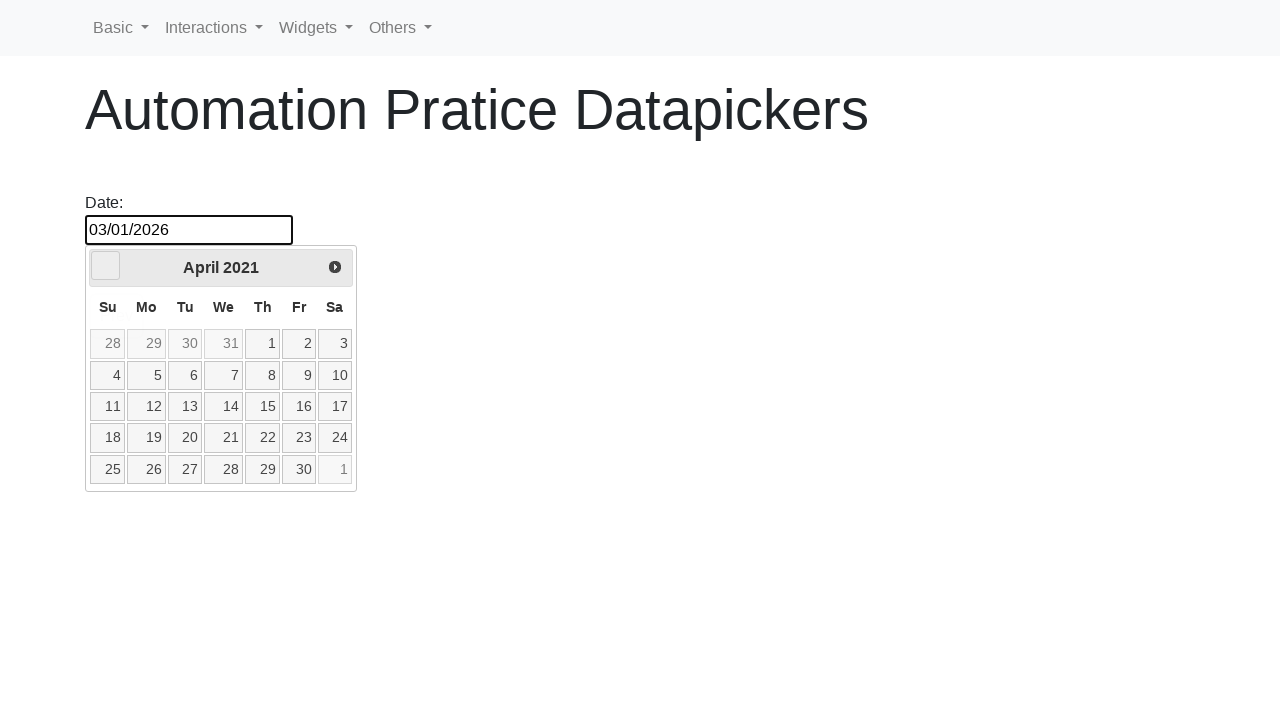

Waited 500ms for calendar to update
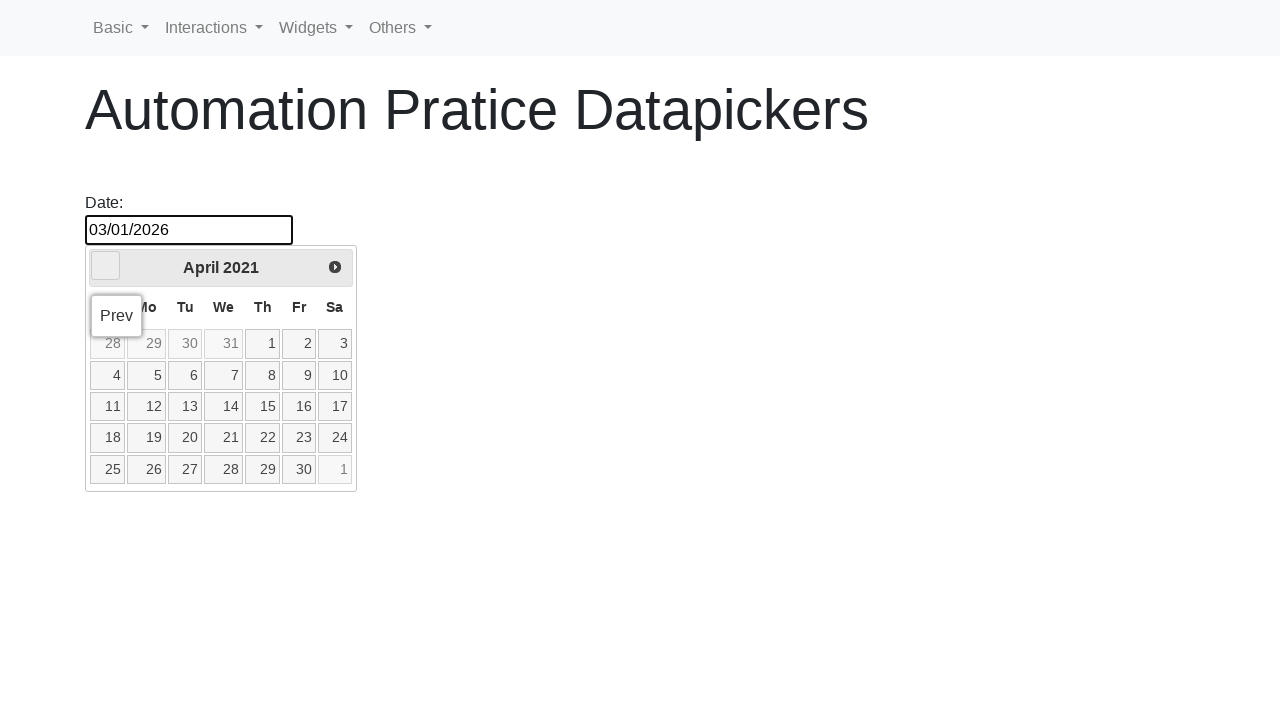

Clicked previous month button to navigate backward at (106, 266) on span[class$='triangle-w']
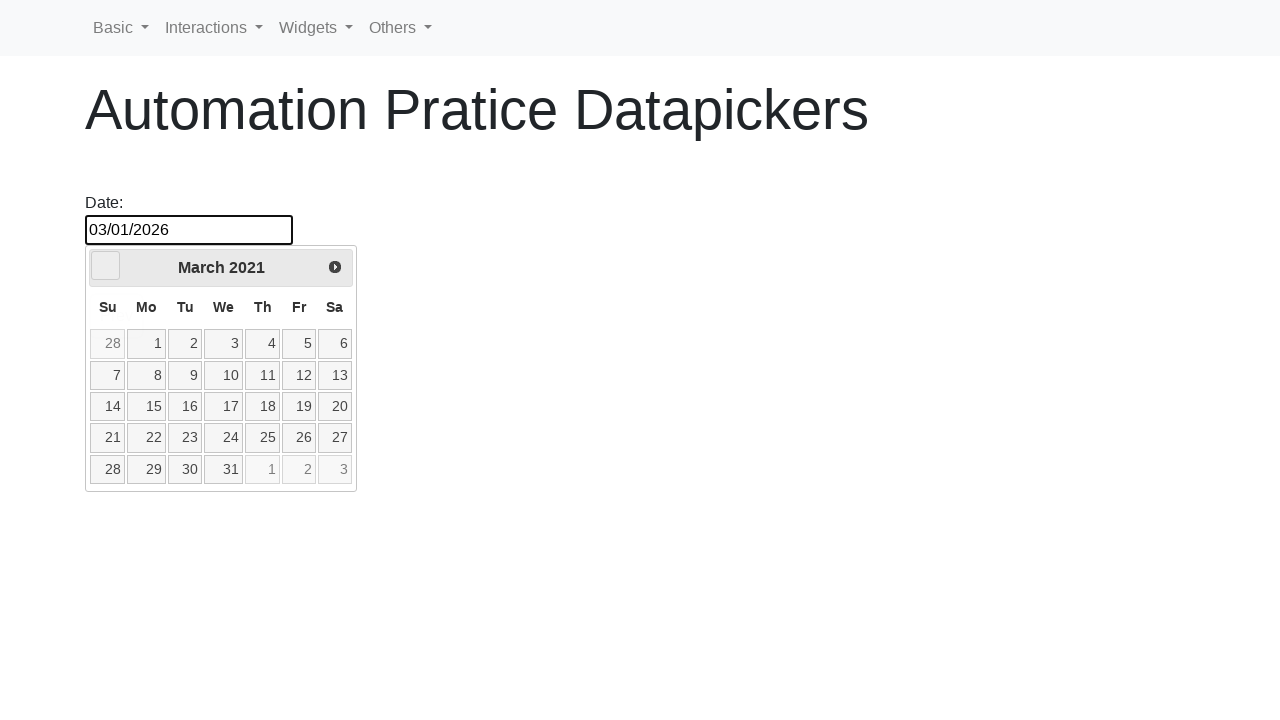

Waited 500ms for calendar to update
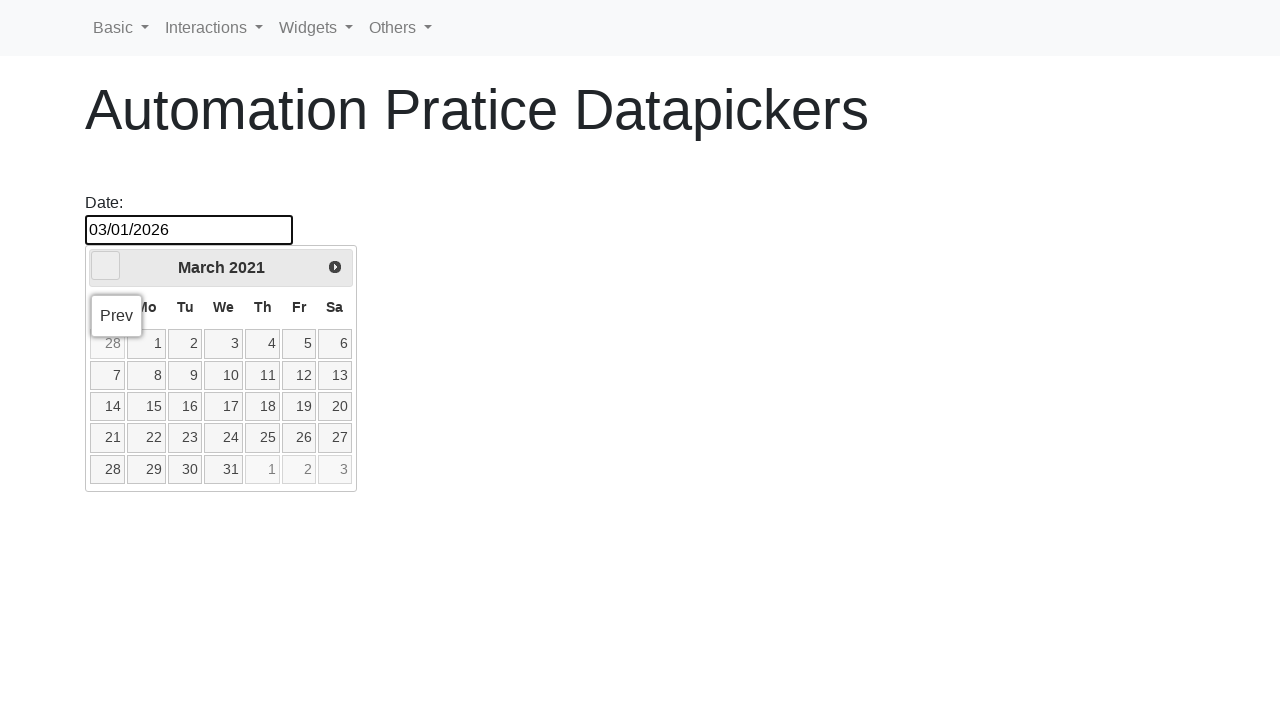

Clicked previous month button to navigate backward at (106, 266) on span[class$='triangle-w']
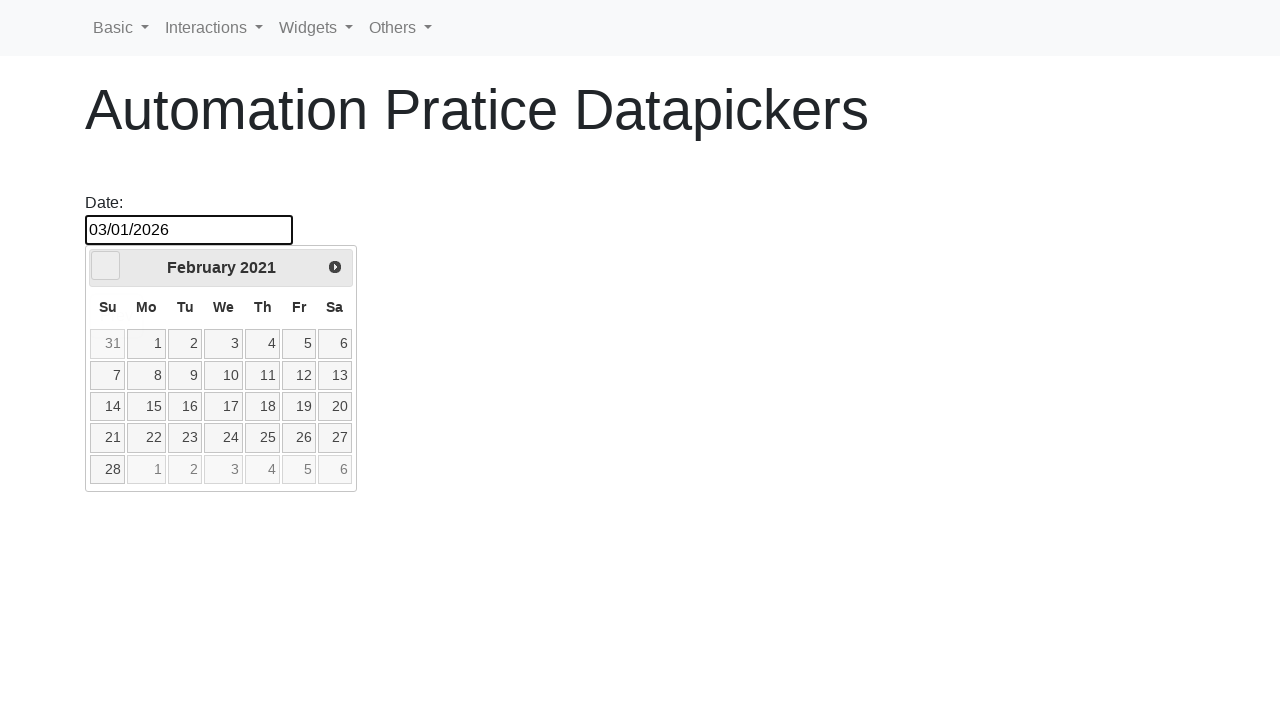

Waited 500ms for calendar to update
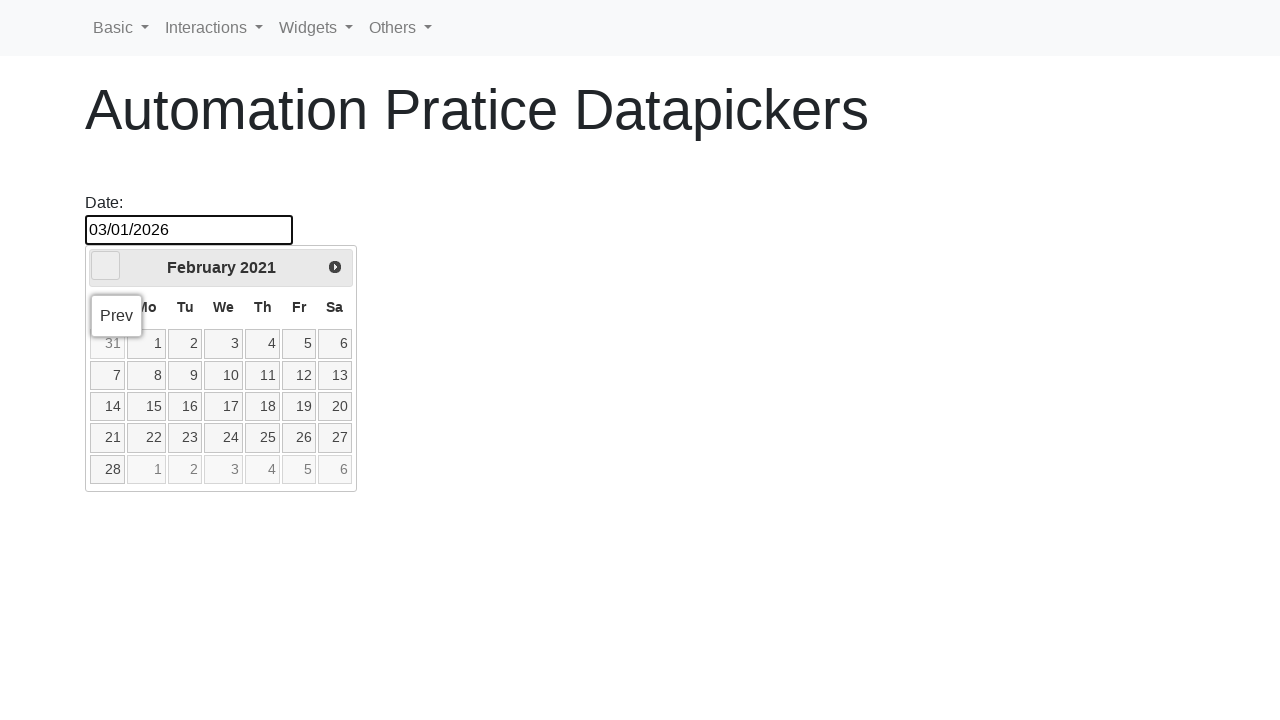

Clicked previous month button to navigate backward at (106, 266) on span[class$='triangle-w']
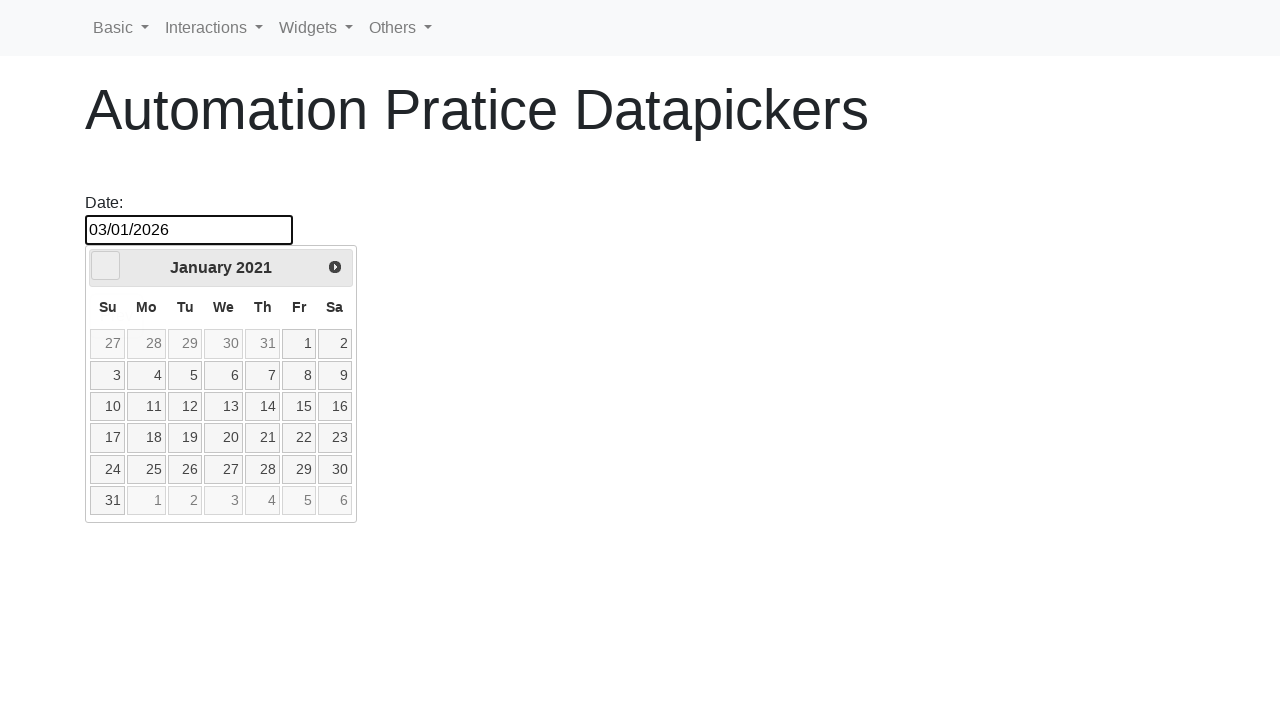

Waited 500ms for calendar to update
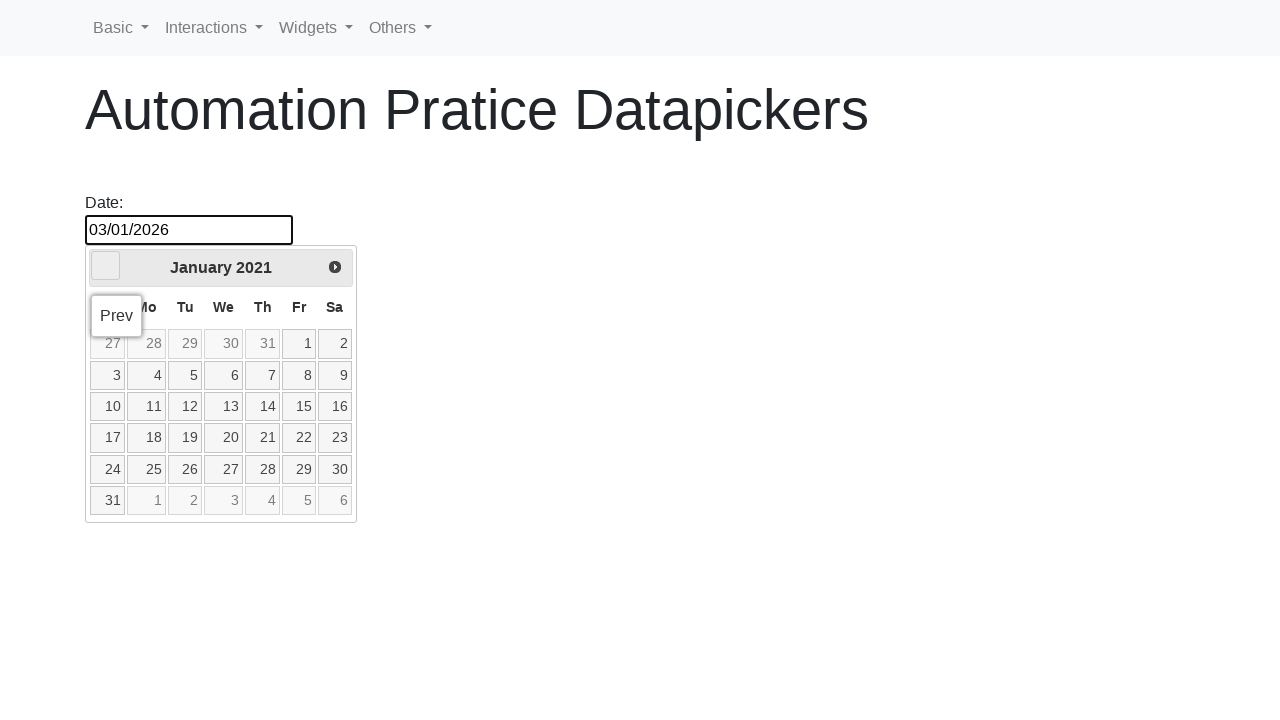

Clicked previous month button to navigate backward at (106, 266) on span[class$='triangle-w']
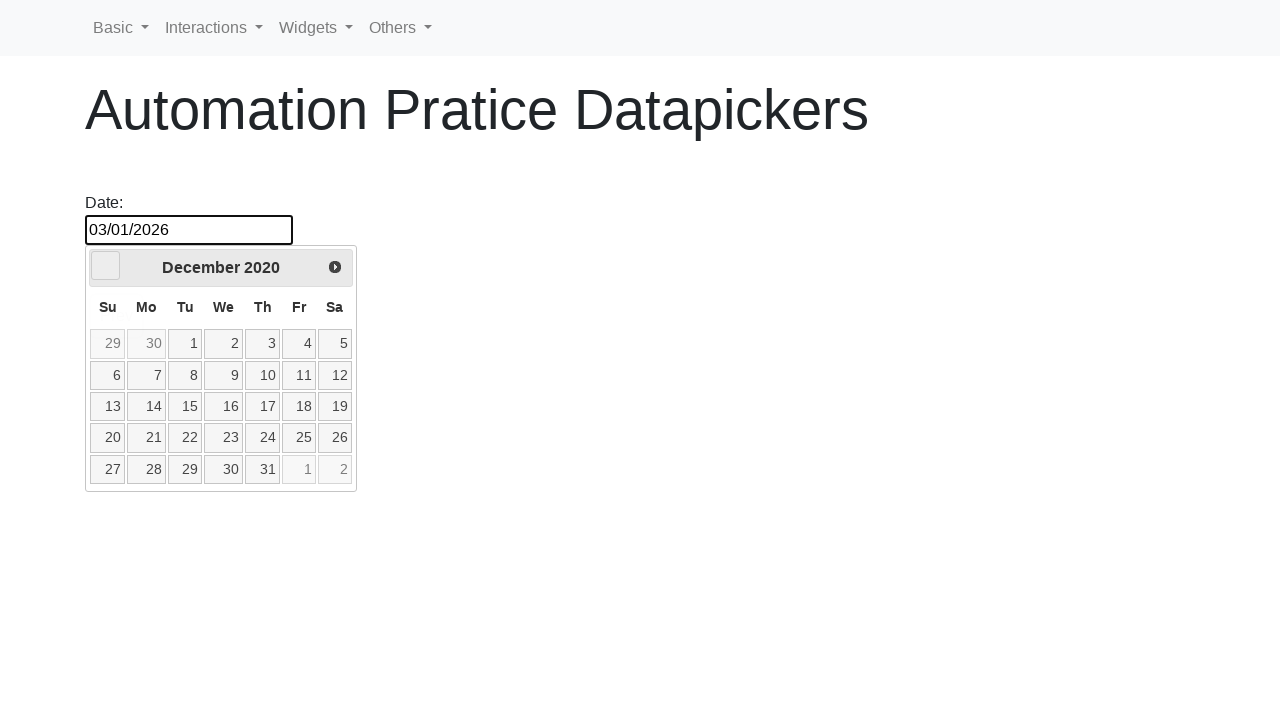

Waited 500ms for calendar to update
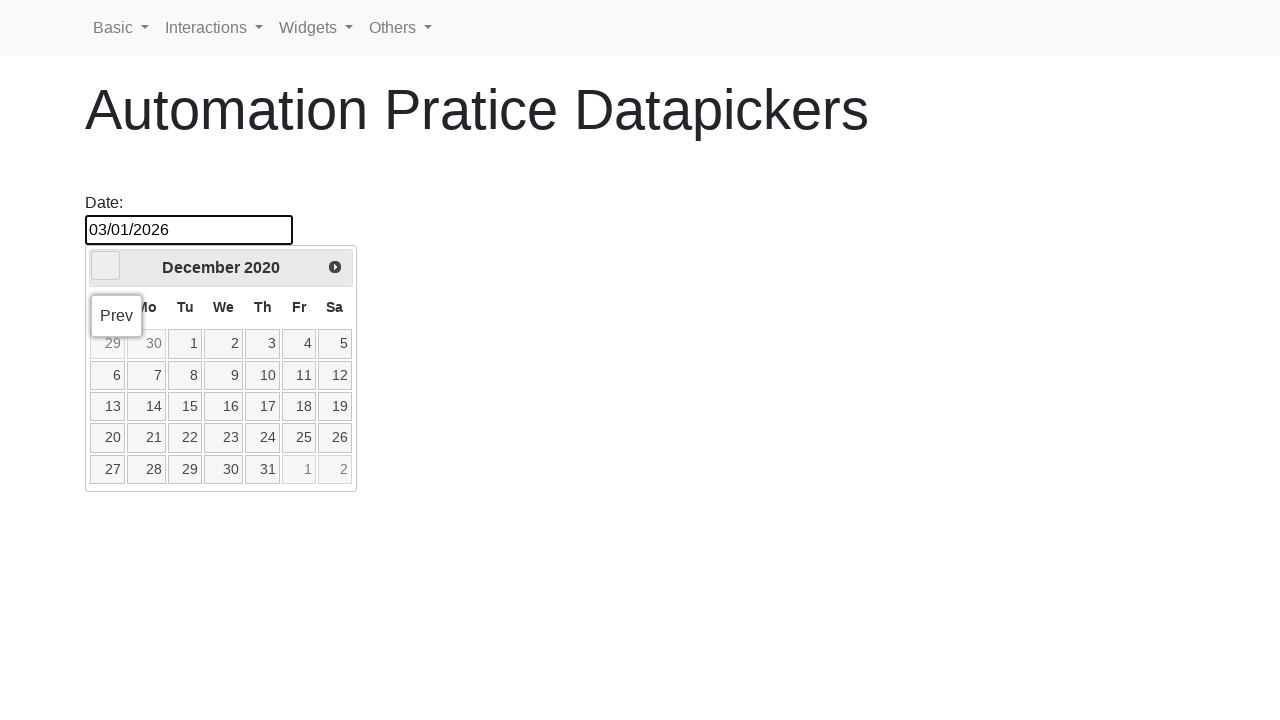

Clicked previous month button to navigate backward at (106, 266) on span[class$='triangle-w']
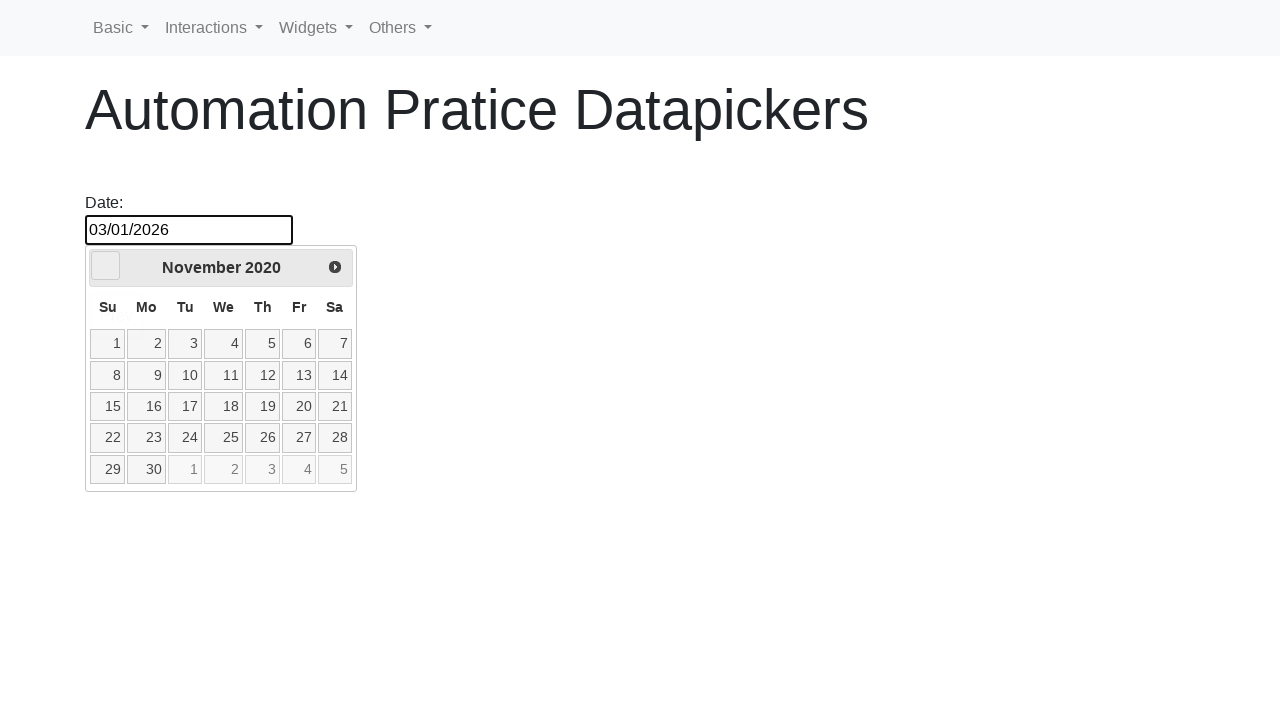

Waited 500ms for calendar to update
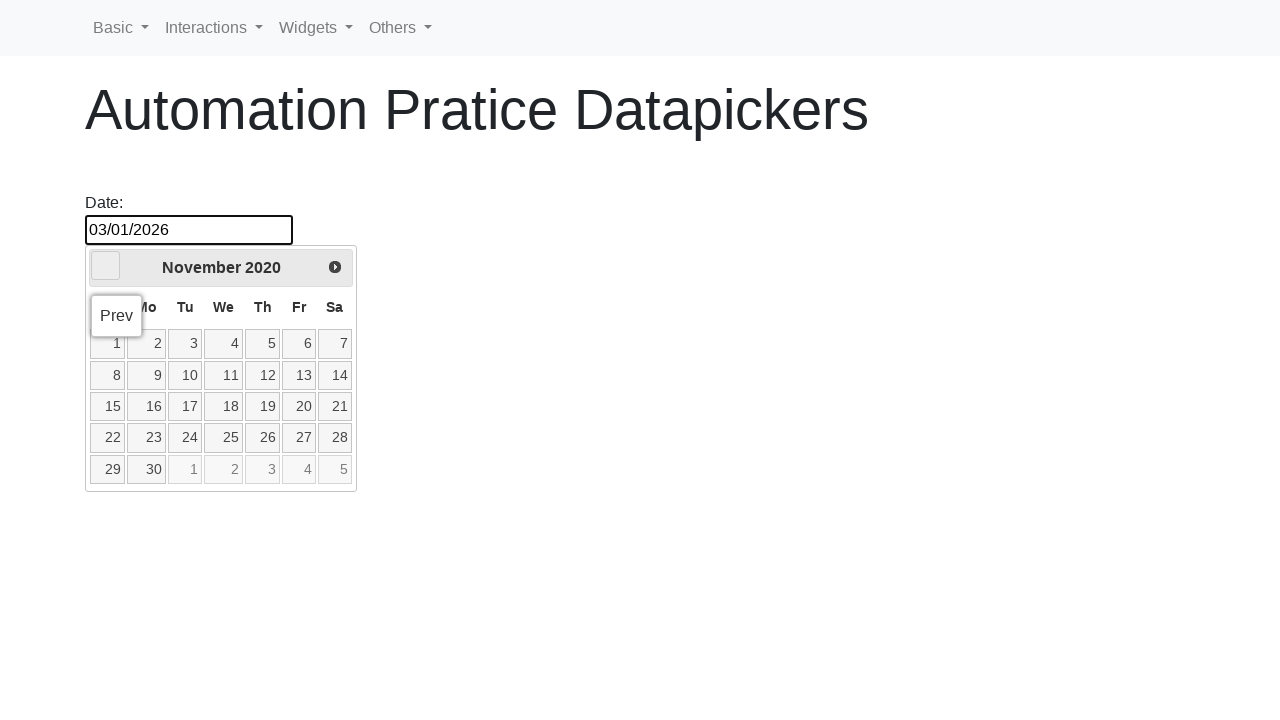

Clicked previous month button to navigate backward at (106, 266) on span[class$='triangle-w']
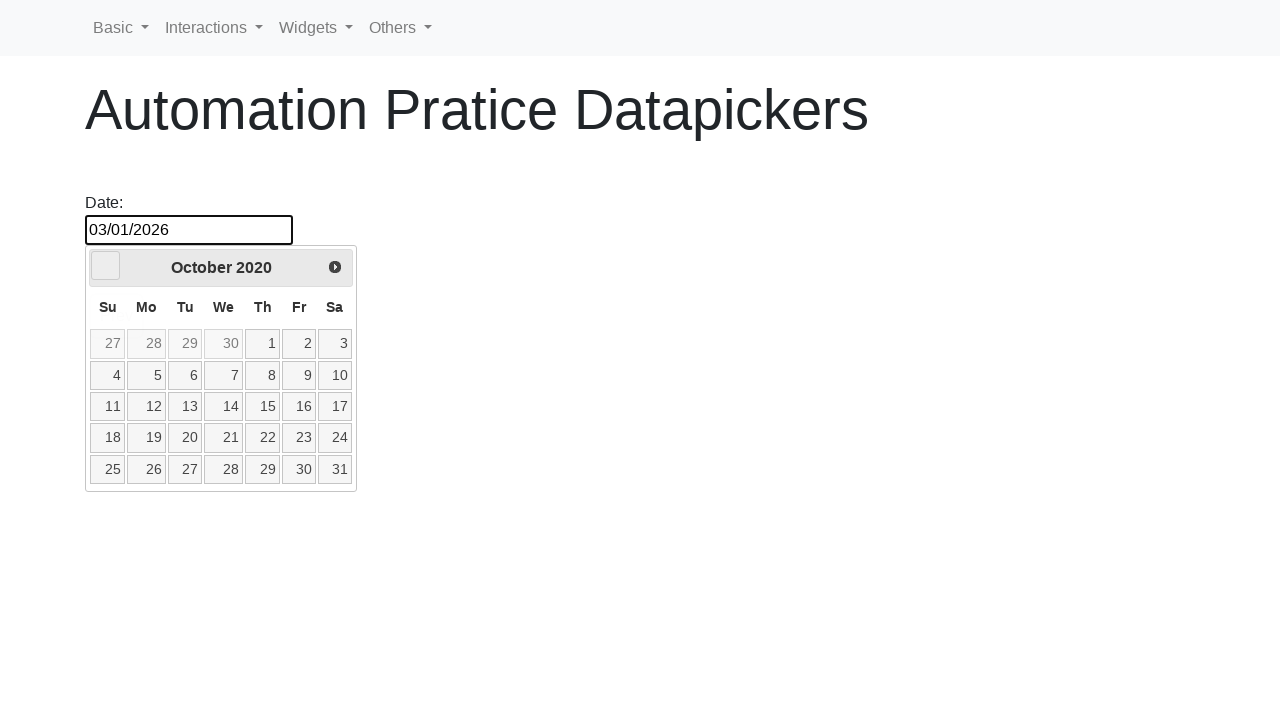

Waited 500ms for calendar to update
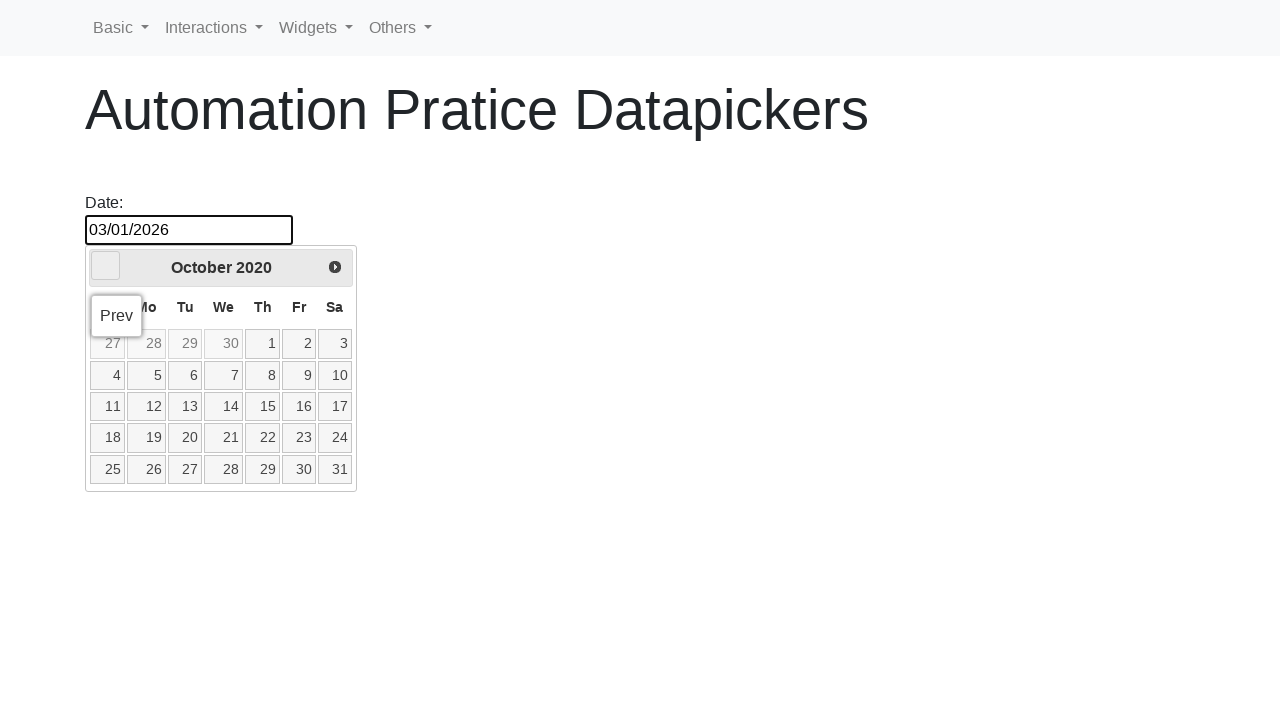

Clicked previous month button to navigate backward at (106, 266) on span[class$='triangle-w']
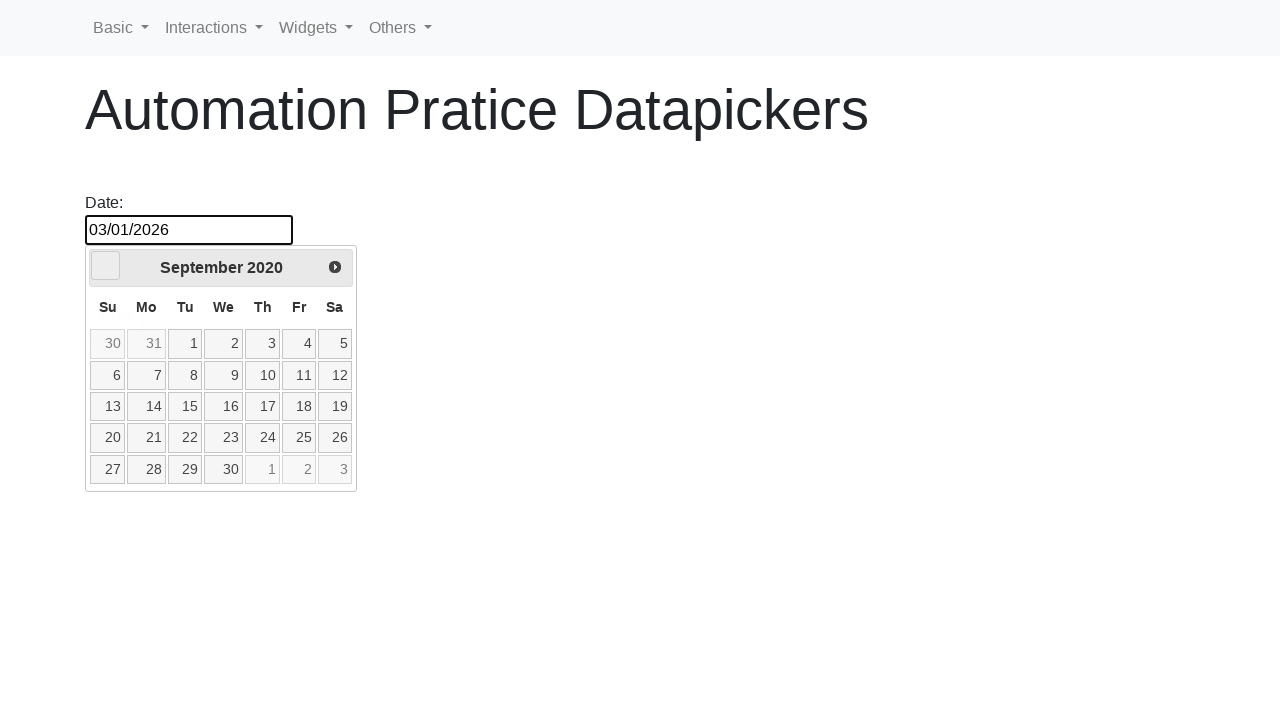

Waited 500ms for calendar to update
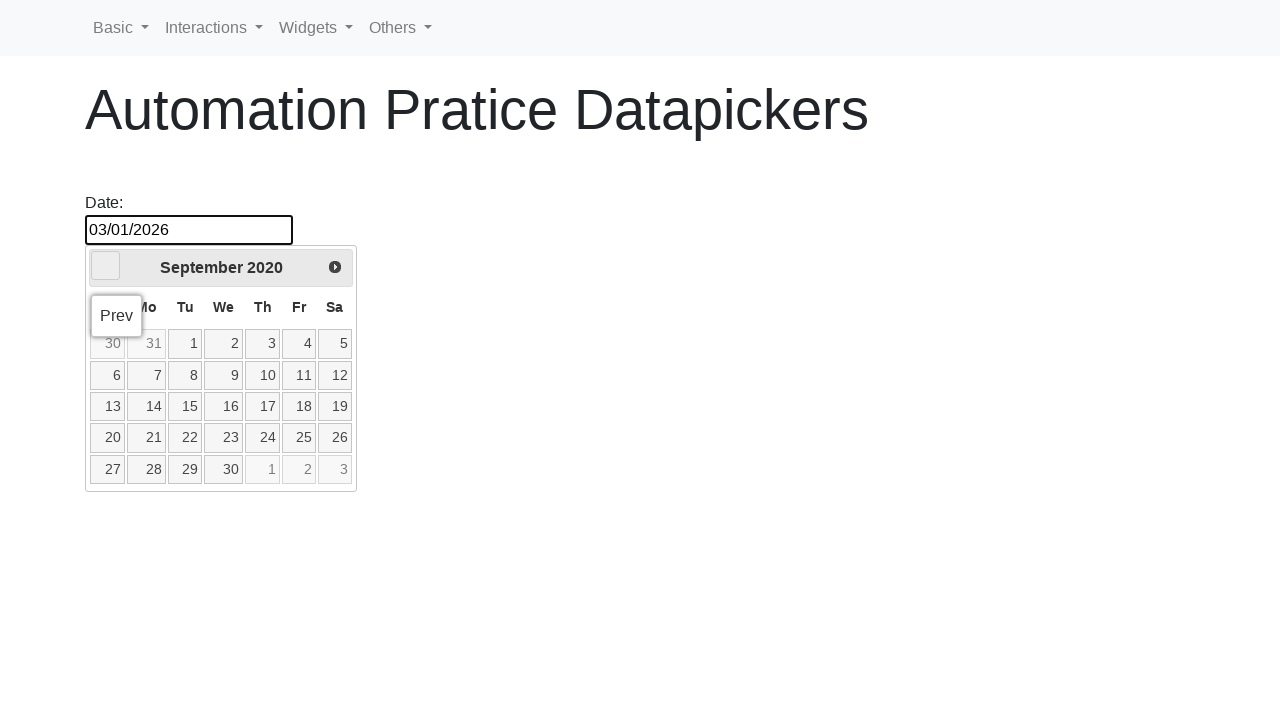

Clicked previous month button to navigate backward at (106, 266) on span[class$='triangle-w']
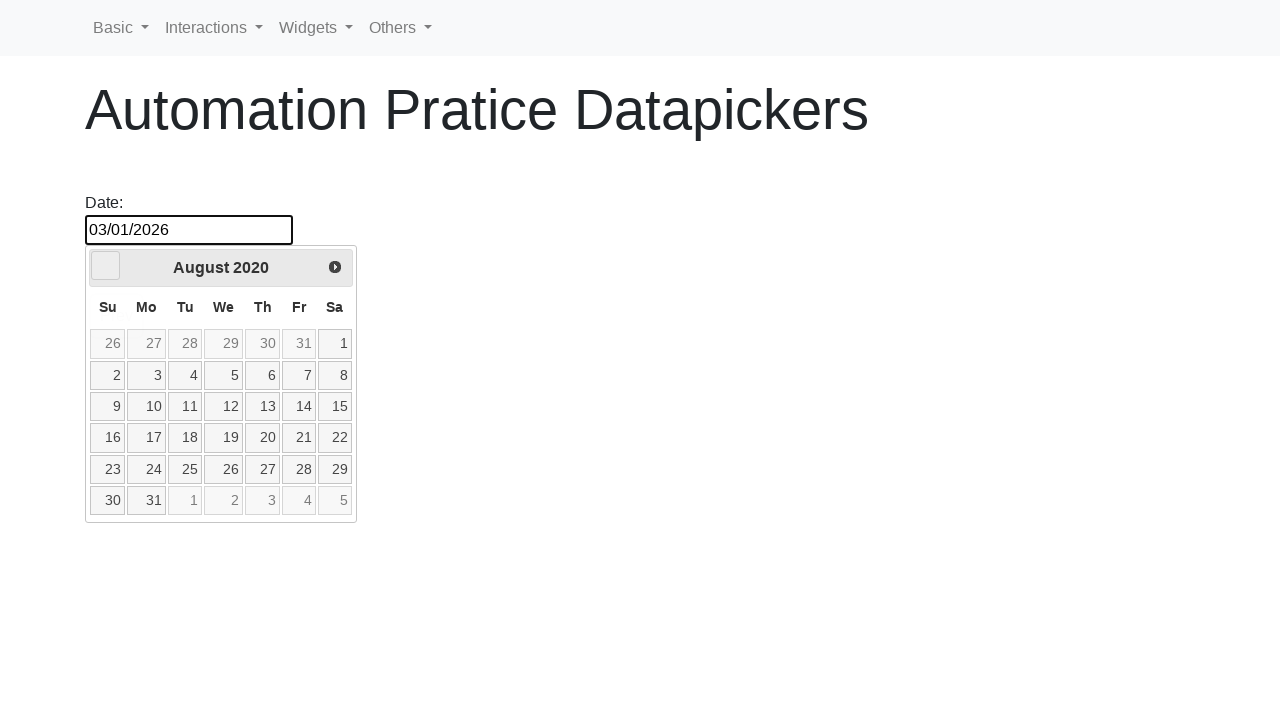

Waited 500ms for calendar to update
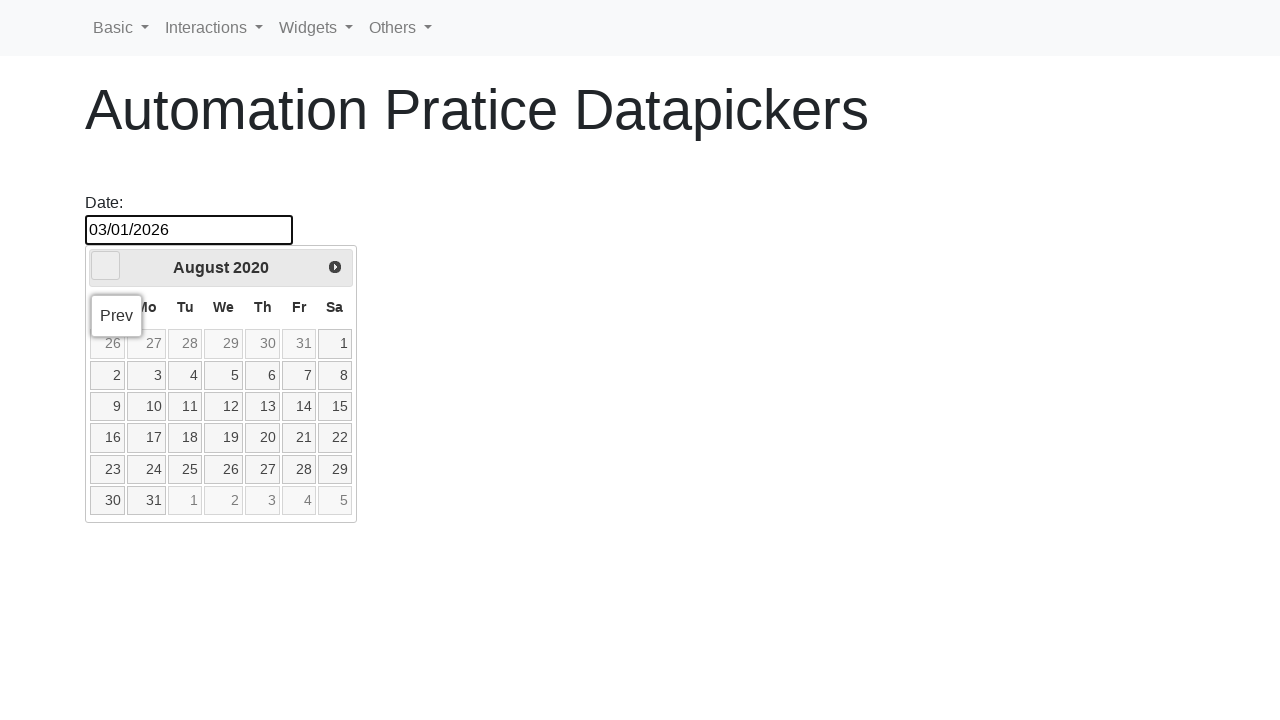

Clicked previous month button to navigate backward at (106, 266) on span[class$='triangle-w']
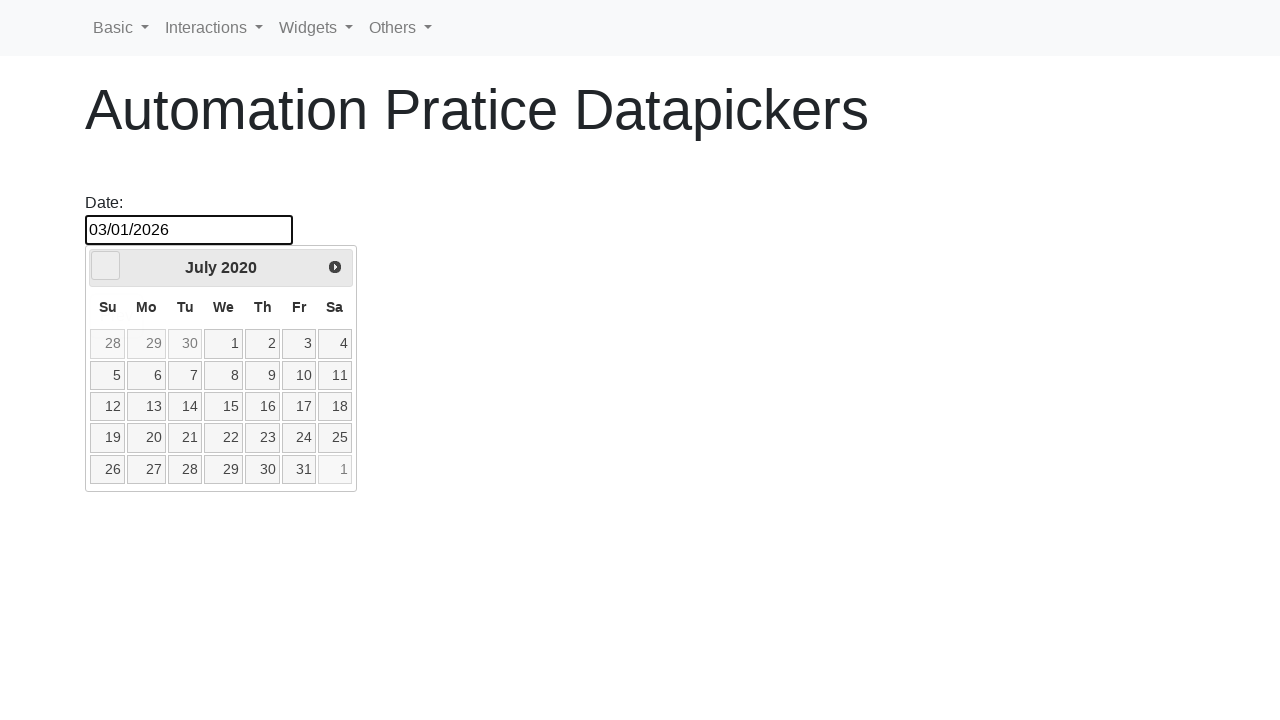

Waited 500ms for calendar to update
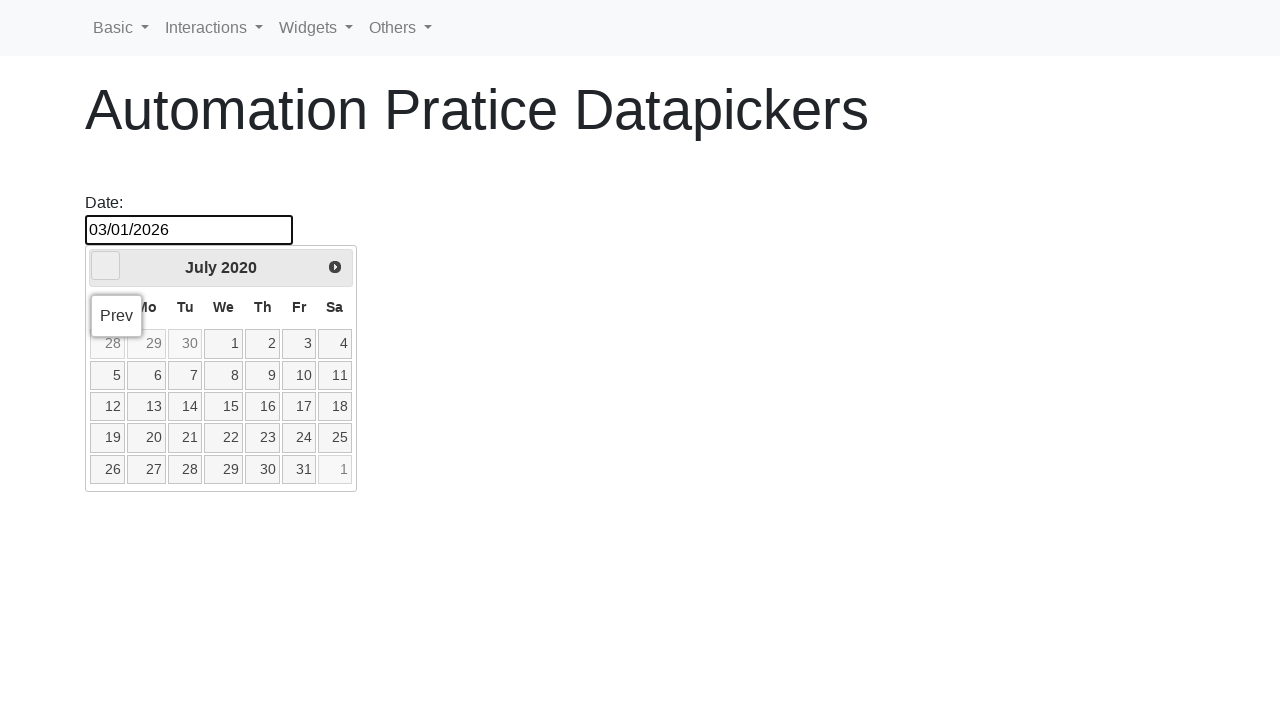

Clicked previous month button to navigate backward at (106, 266) on span[class$='triangle-w']
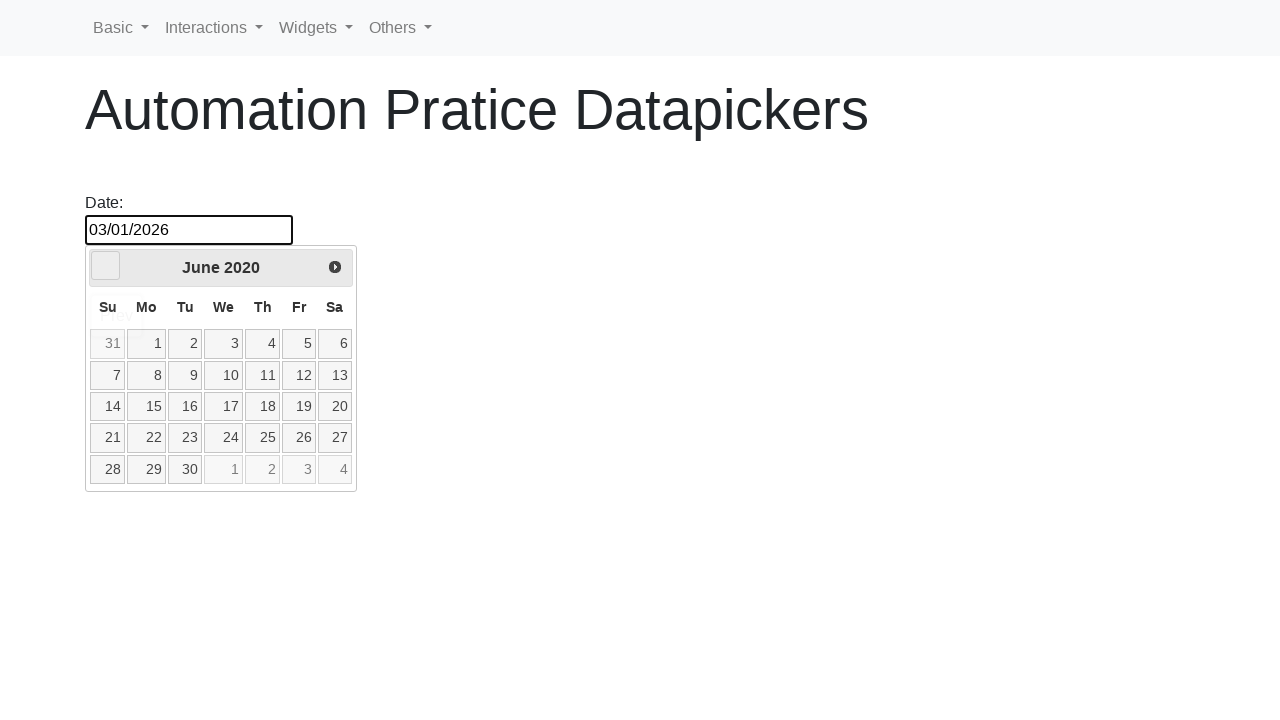

Waited 500ms for calendar to update
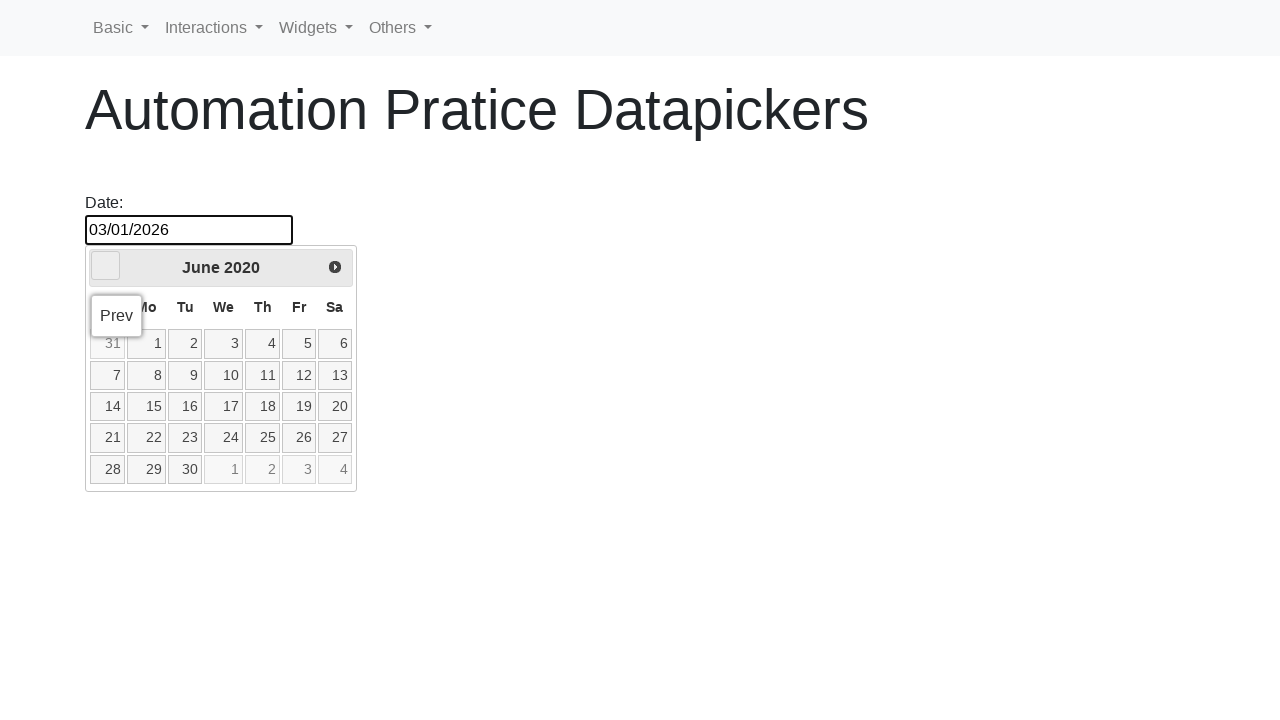

Clicked previous month button to navigate backward at (106, 266) on span[class$='triangle-w']
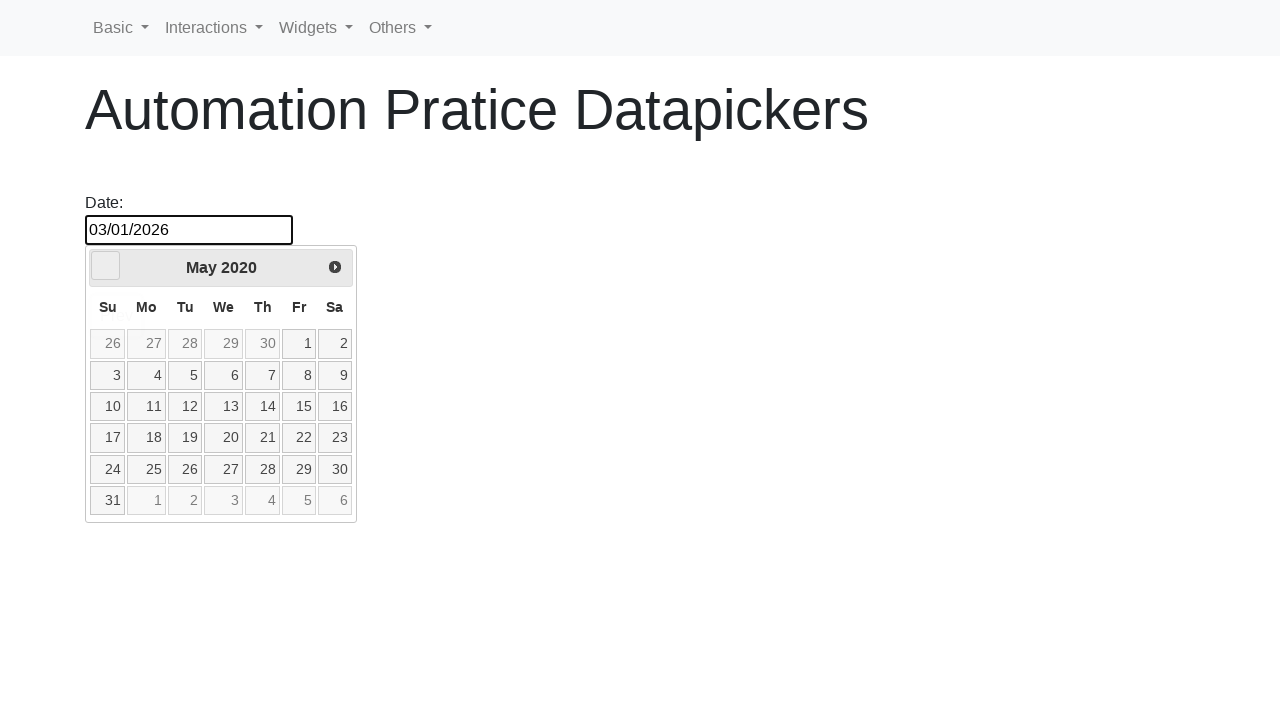

Waited 500ms for calendar to update
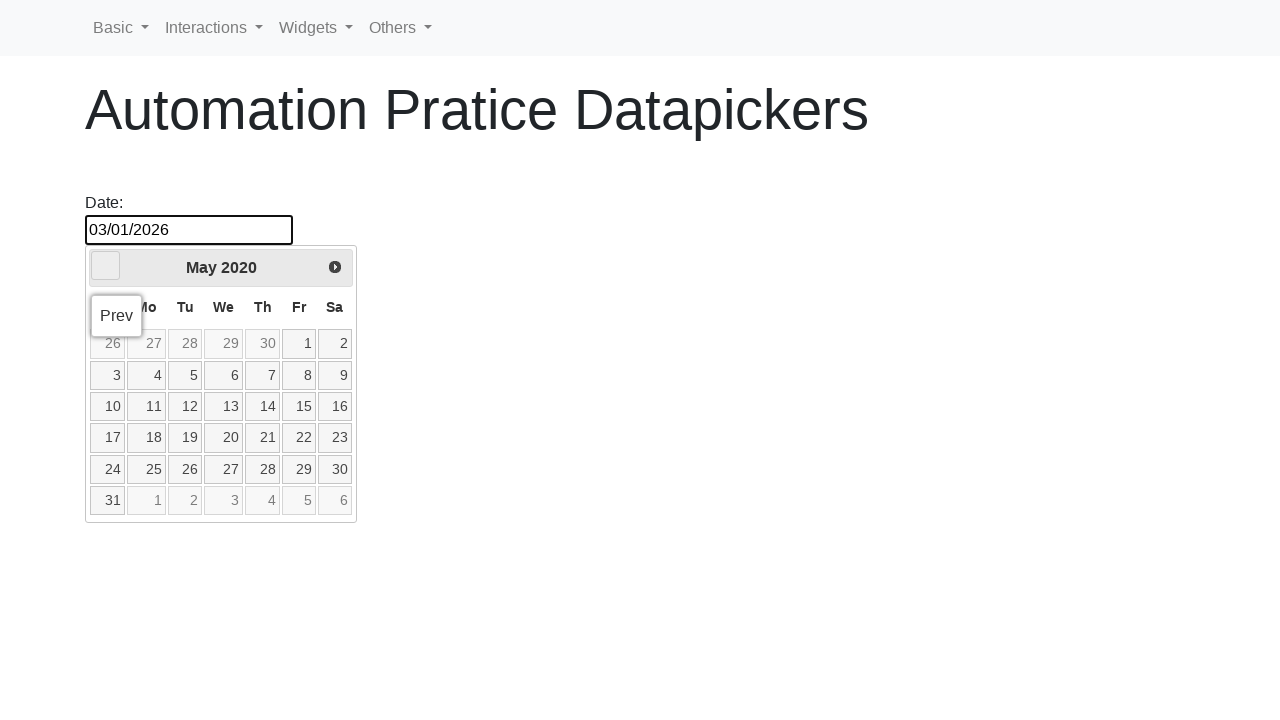

Clicked previous month button to navigate backward at (106, 266) on span[class$='triangle-w']
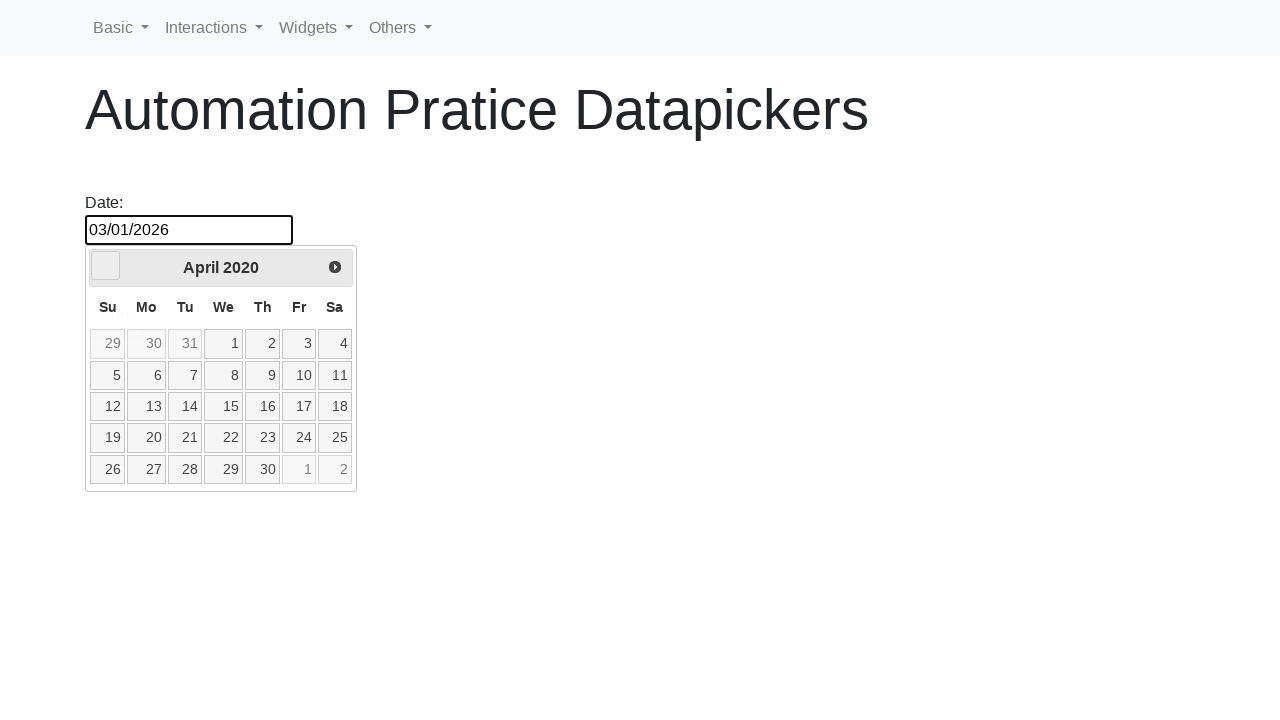

Waited 500ms for calendar to update
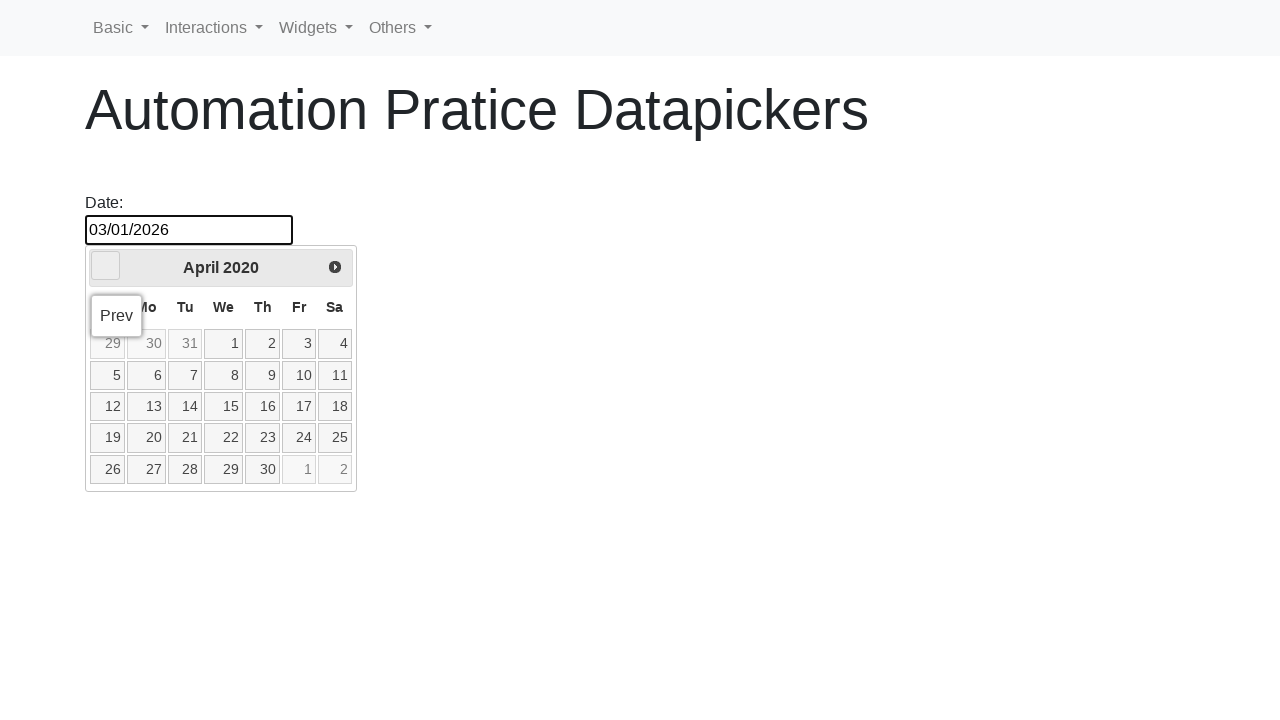

Clicked previous month button to navigate backward at (106, 266) on span[class$='triangle-w']
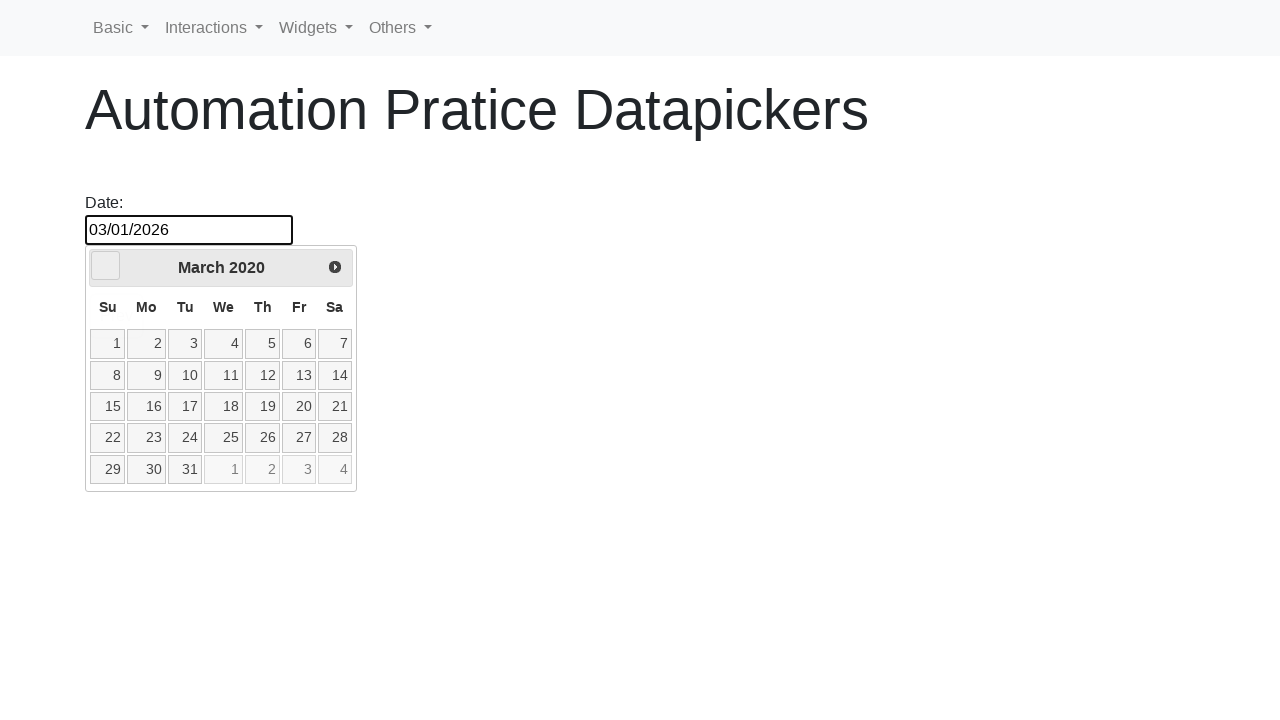

Waited 500ms for calendar to update
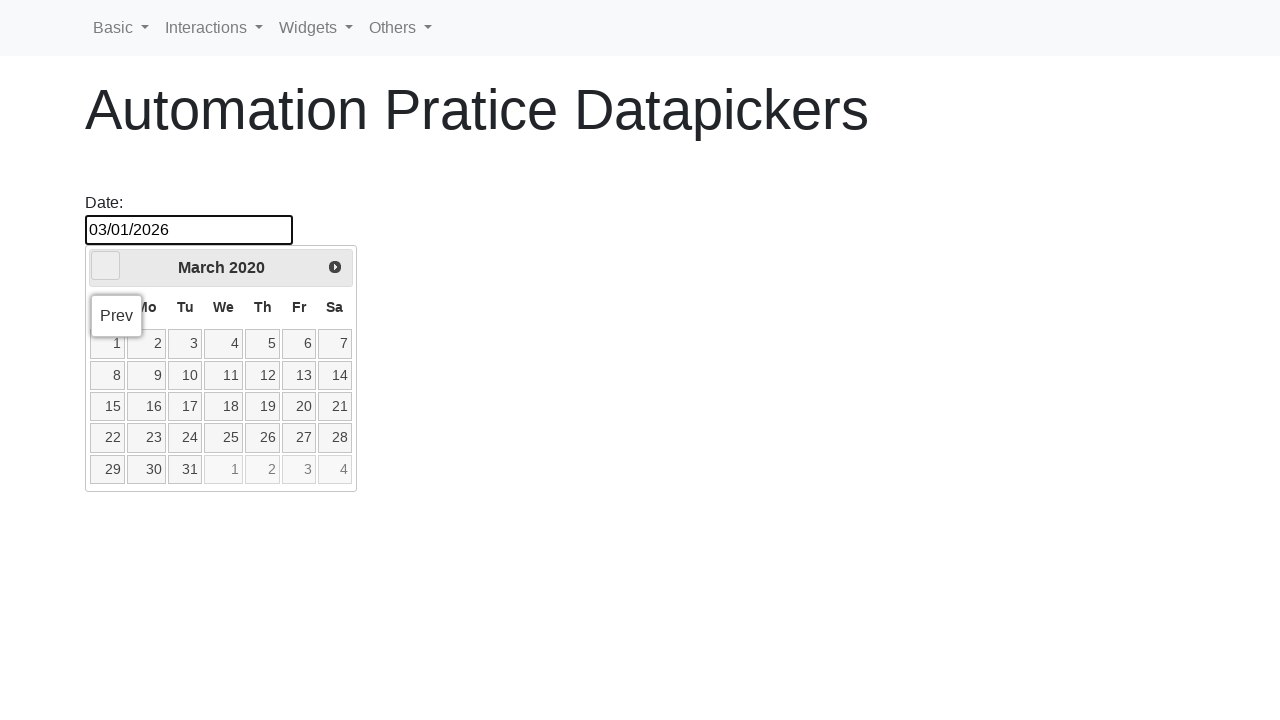

Clicked previous month button to navigate backward at (106, 266) on span[class$='triangle-w']
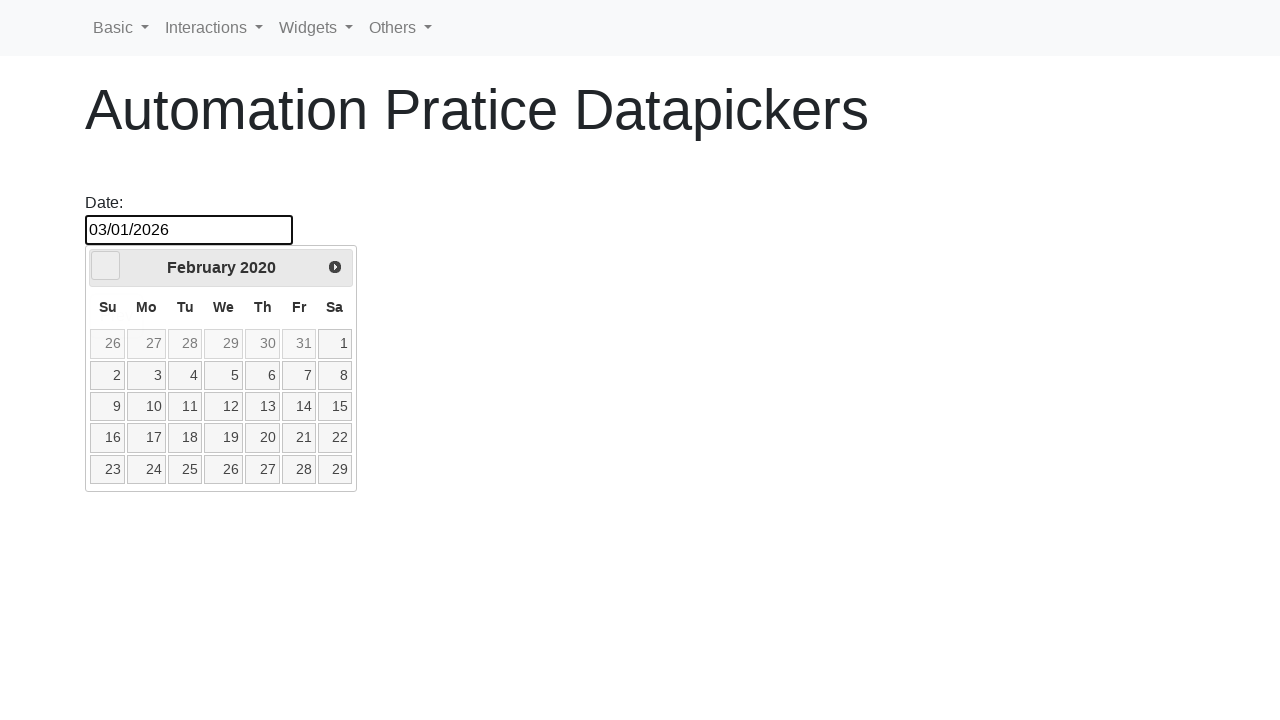

Waited 500ms for calendar to update
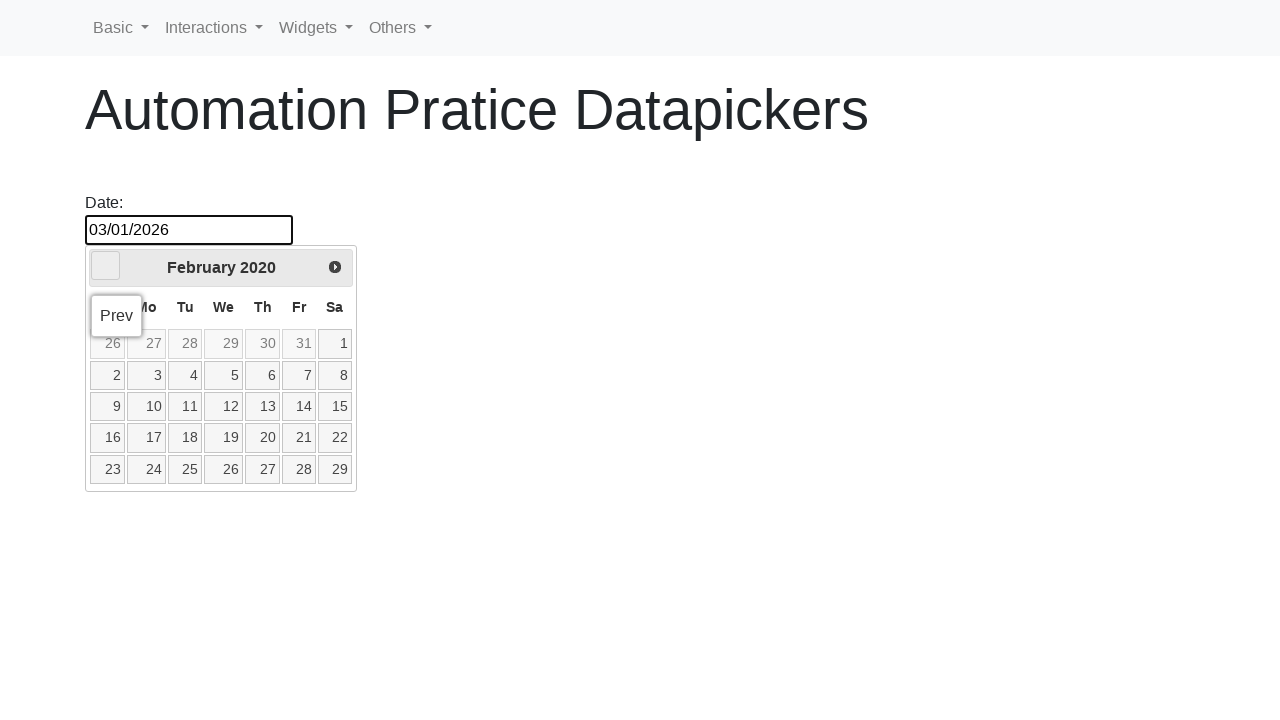

Clicked previous month button to navigate backward at (106, 266) on span[class$='triangle-w']
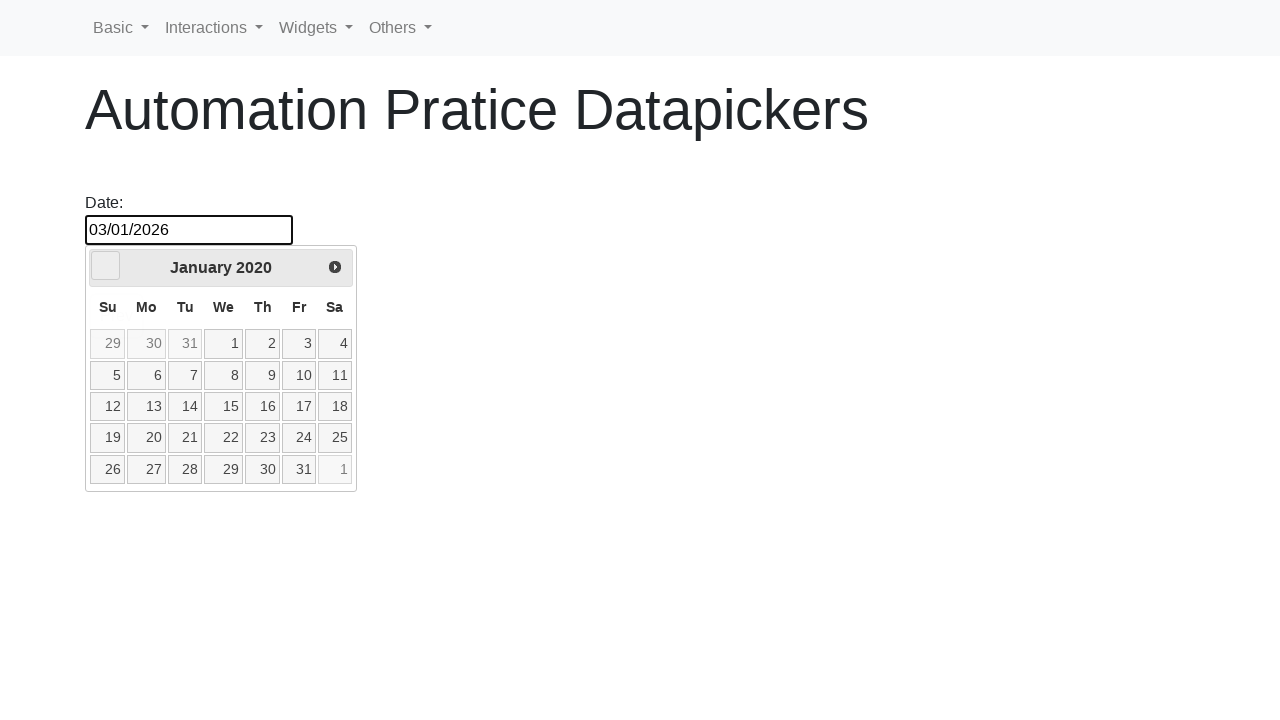

Waited 500ms for calendar to update
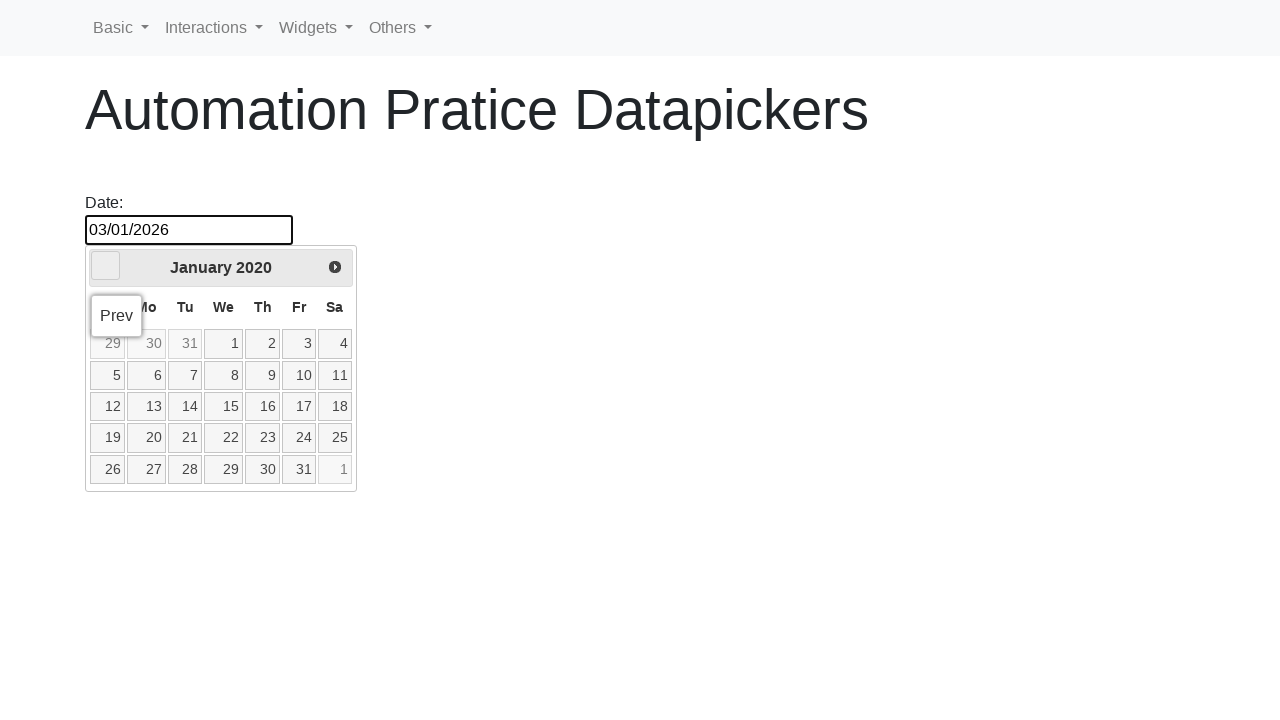

Clicked previous month button to navigate backward at (106, 266) on span[class$='triangle-w']
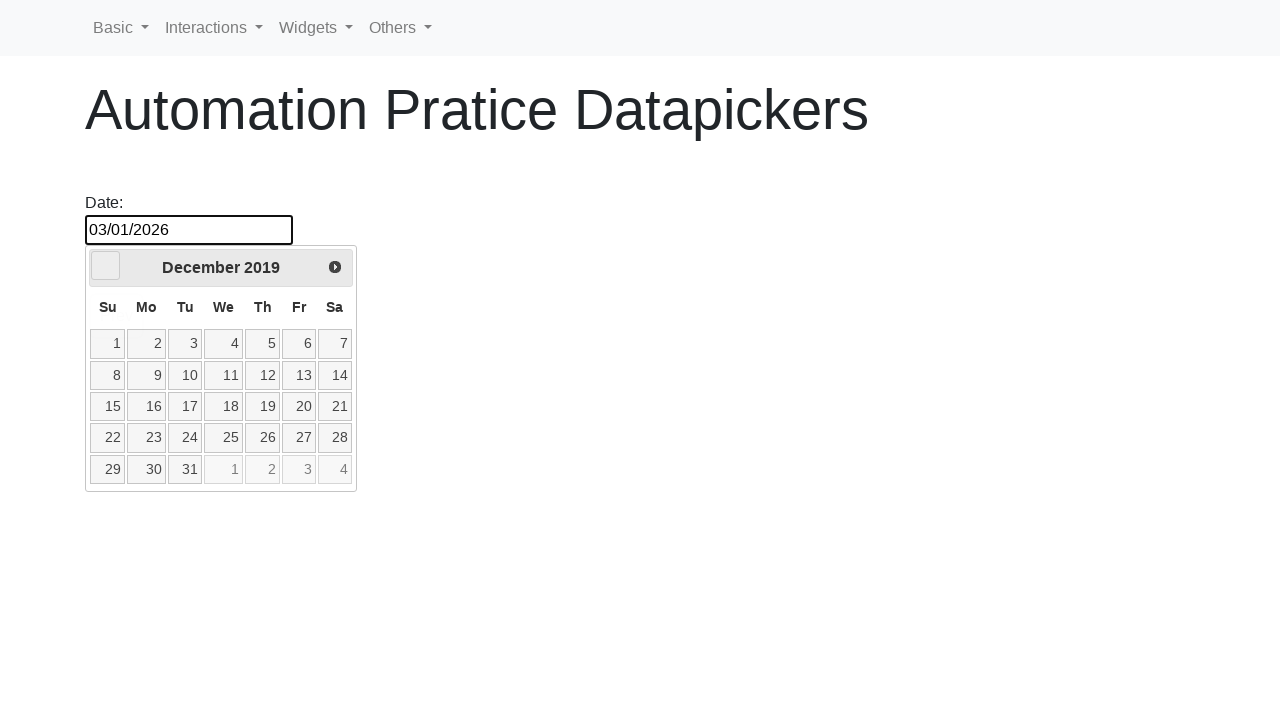

Waited 500ms for calendar to update
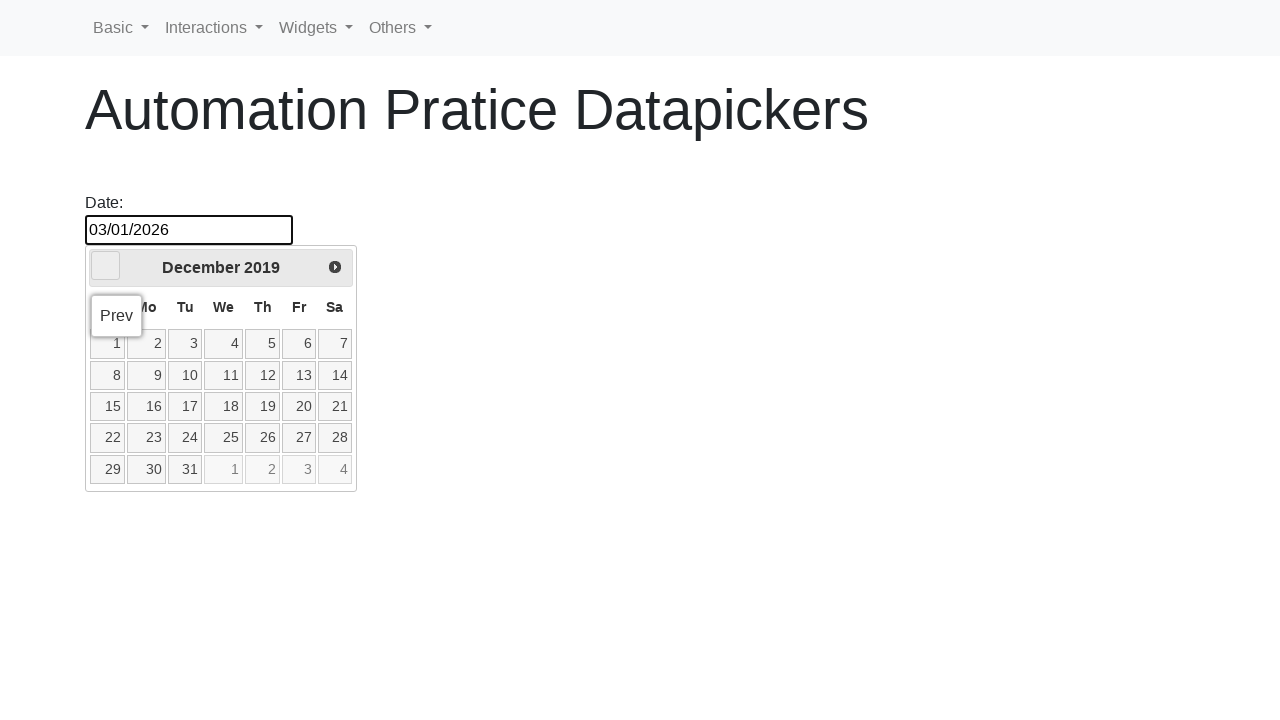

Clicked previous month button to navigate backward at (106, 266) on span[class$='triangle-w']
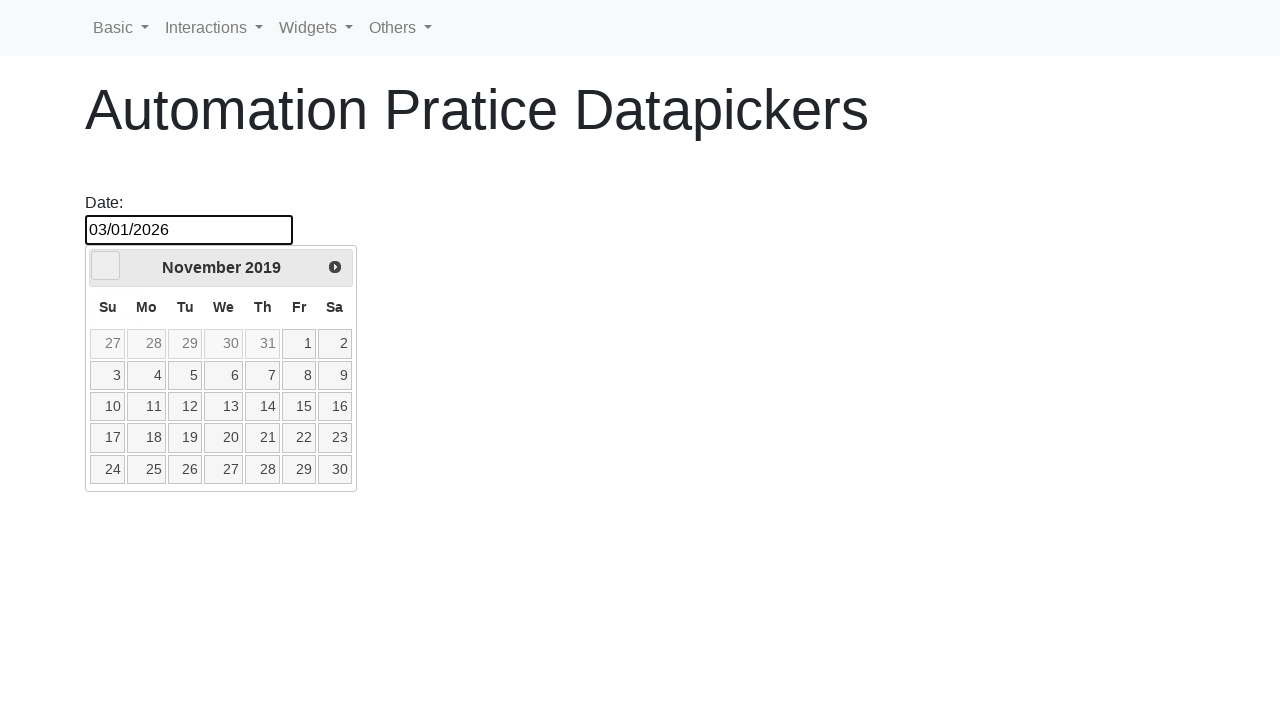

Waited 500ms for calendar to update
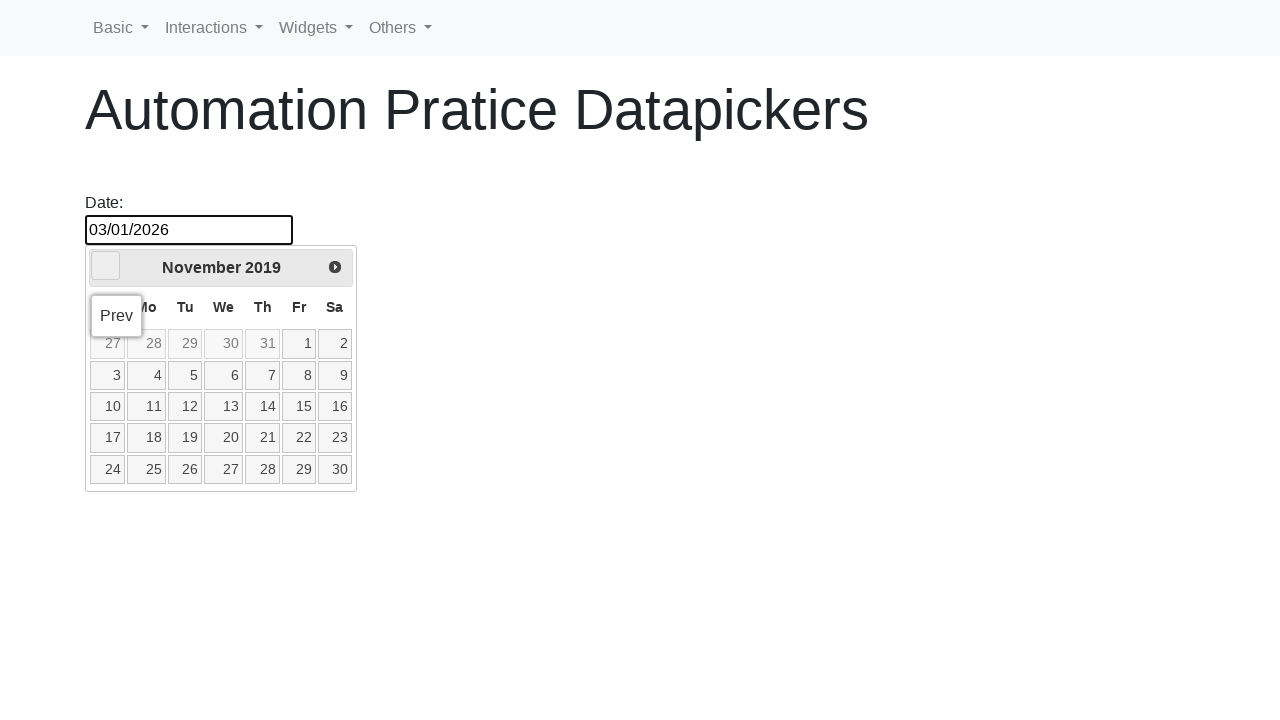

Clicked previous month button to navigate backward at (106, 266) on span[class$='triangle-w']
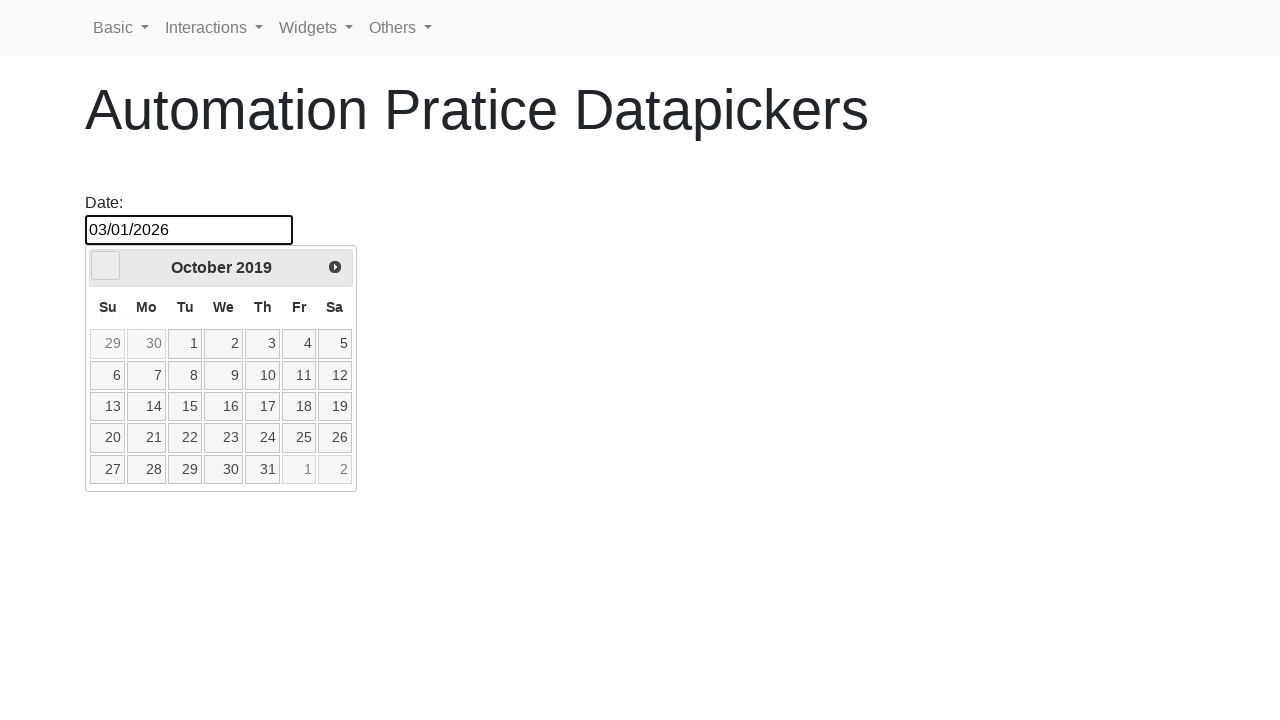

Waited 500ms for calendar to update
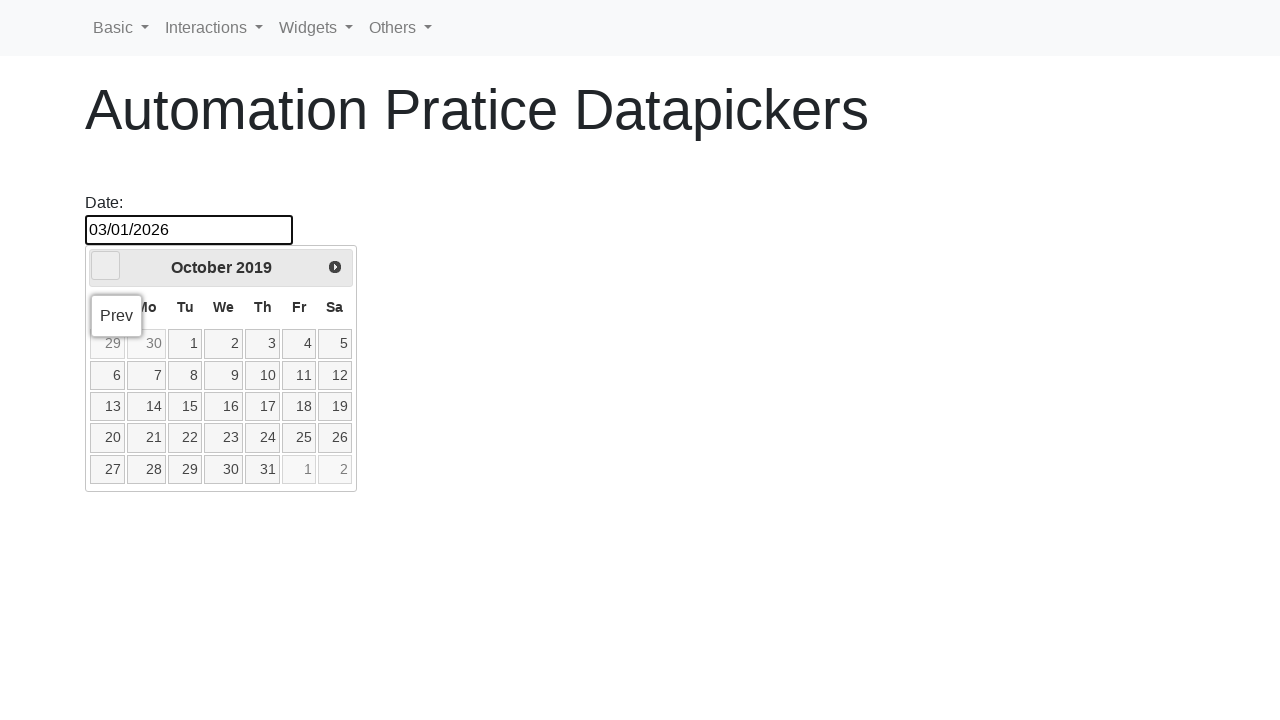

Clicked previous month button to navigate backward at (106, 266) on span[class$='triangle-w']
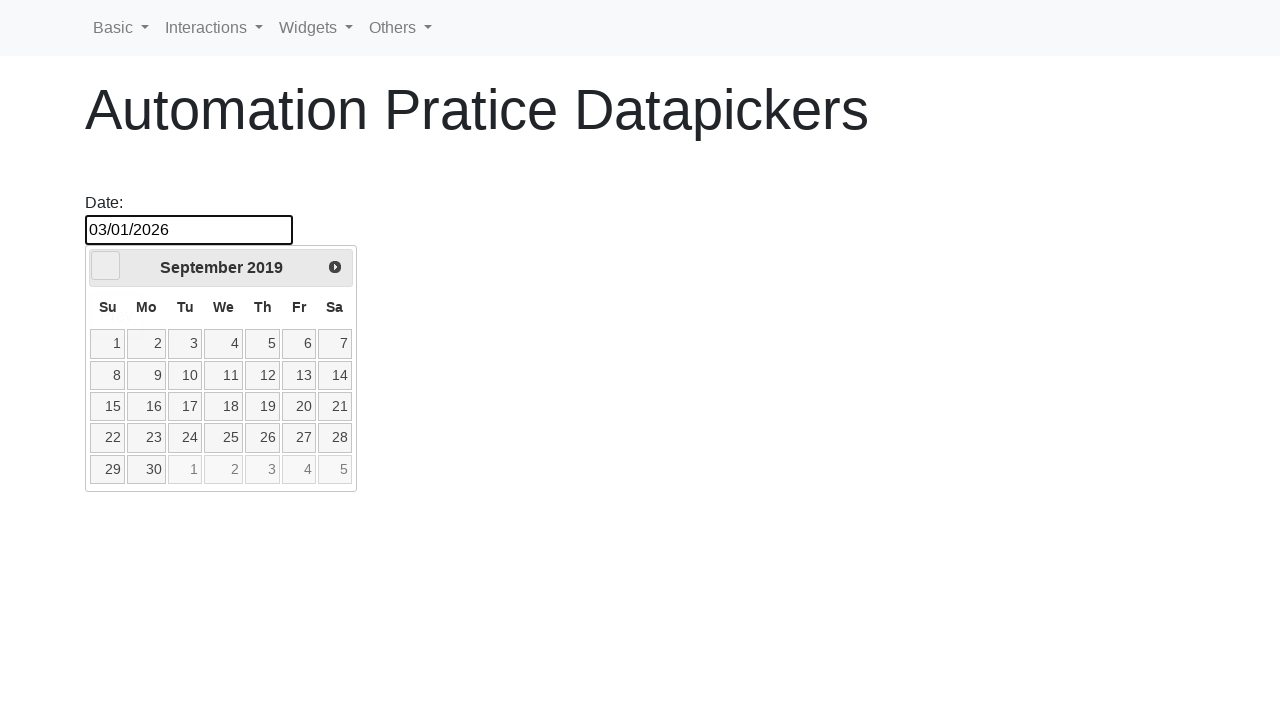

Waited 500ms for calendar to update
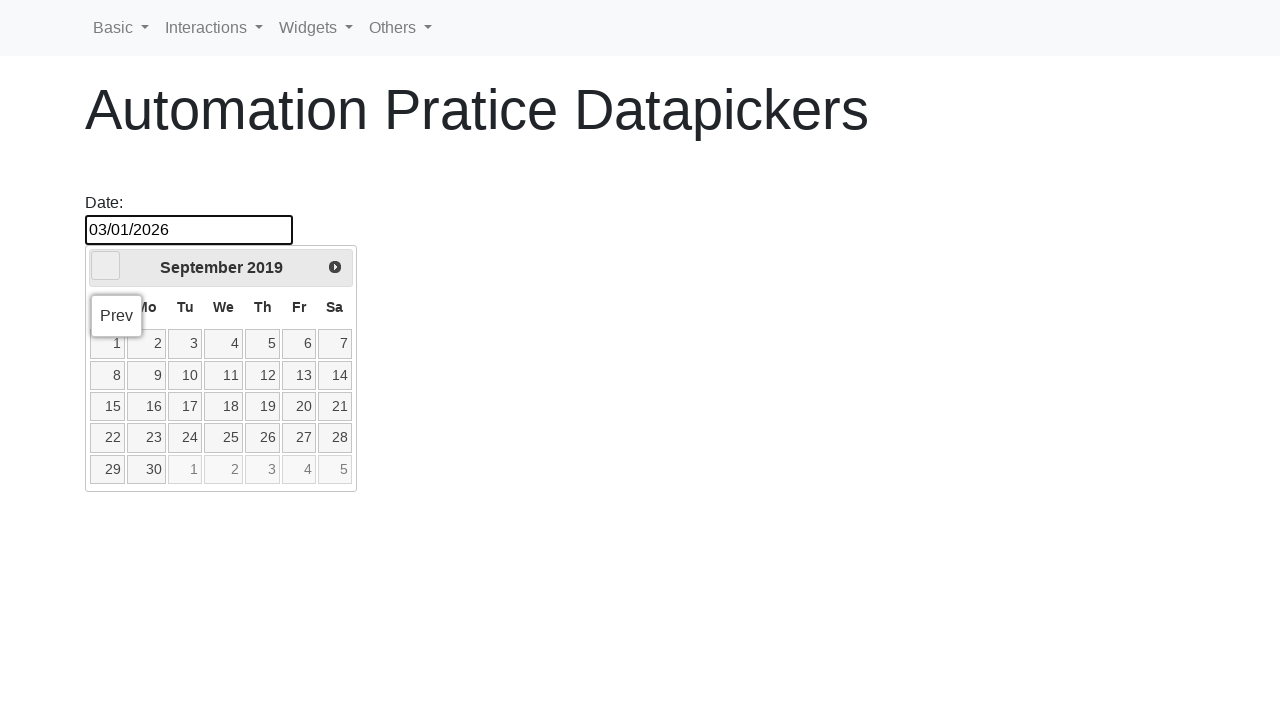

Clicked previous month button to navigate backward at (106, 266) on span[class$='triangle-w']
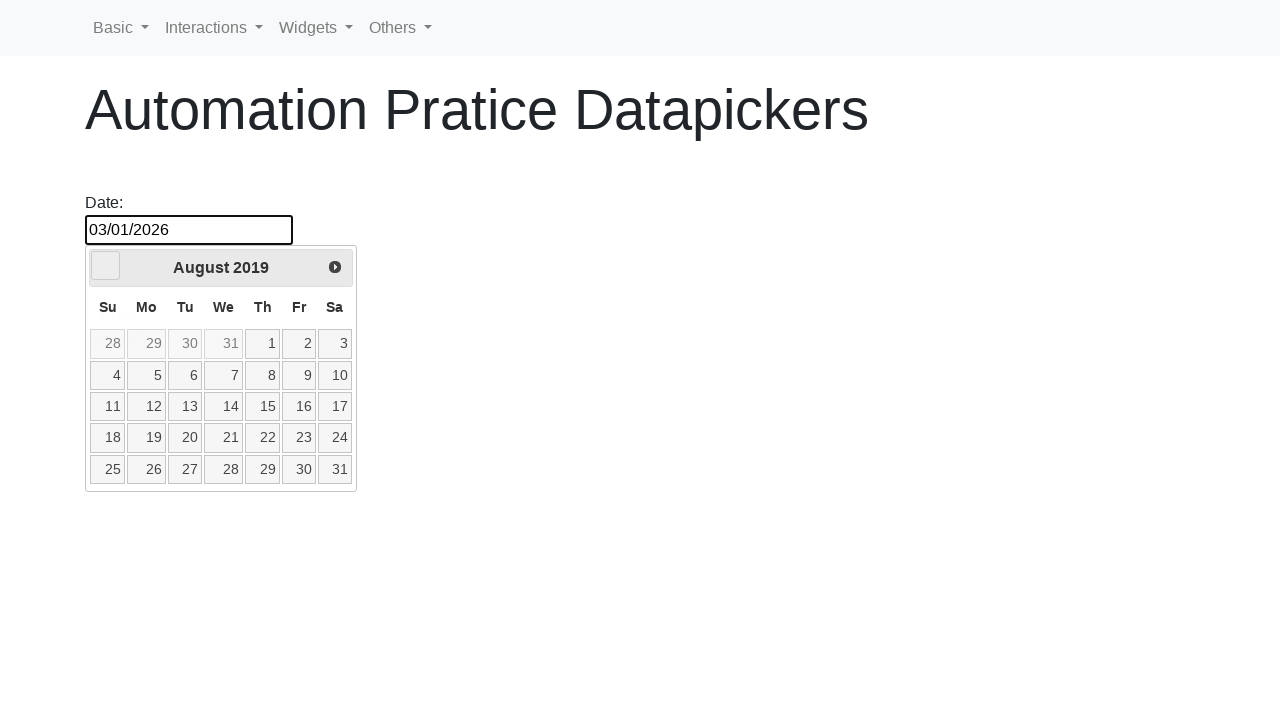

Waited 500ms for calendar to update
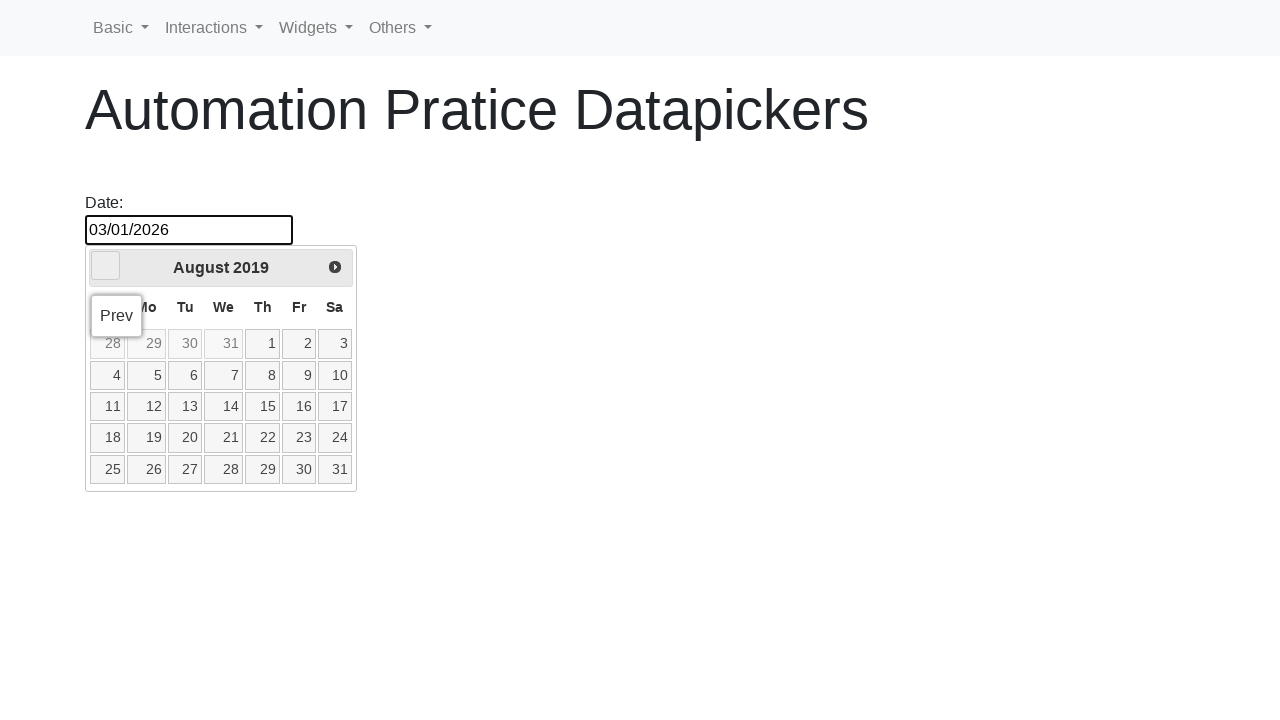

Clicked previous month button to navigate backward at (106, 266) on span[class$='triangle-w']
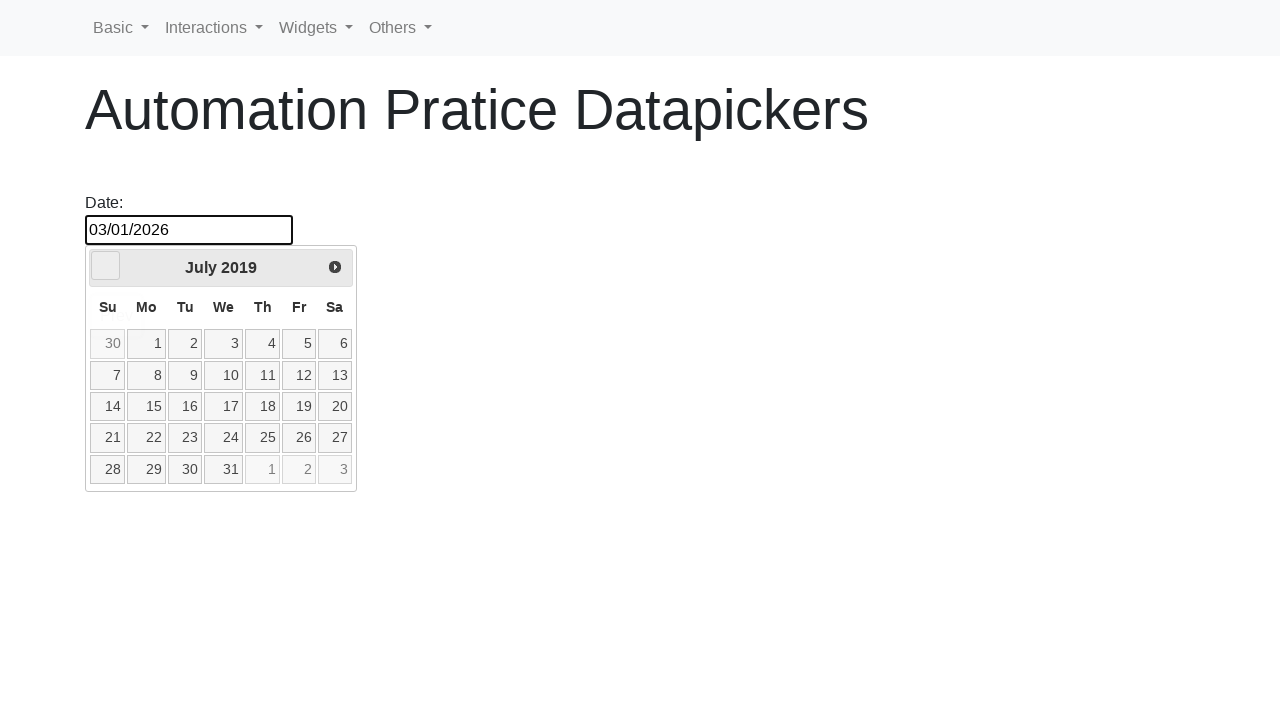

Waited 500ms for calendar to update
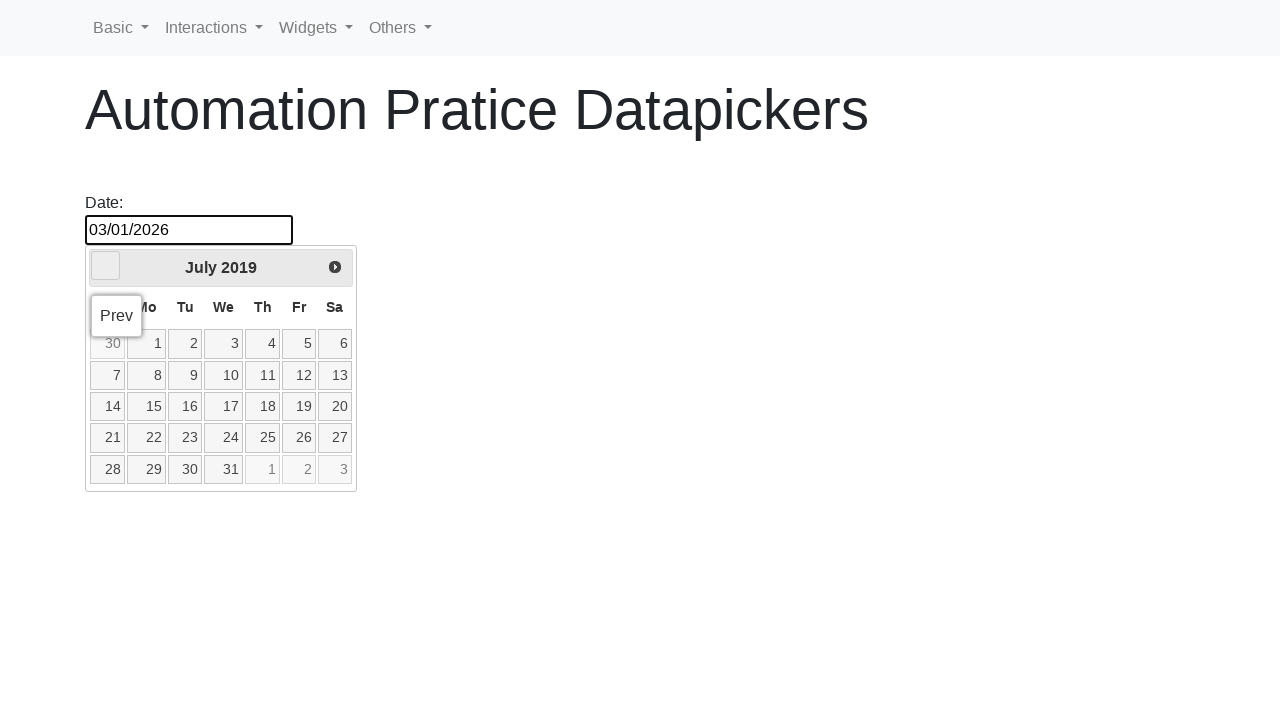

Clicked previous month button to navigate backward at (106, 266) on span[class$='triangle-w']
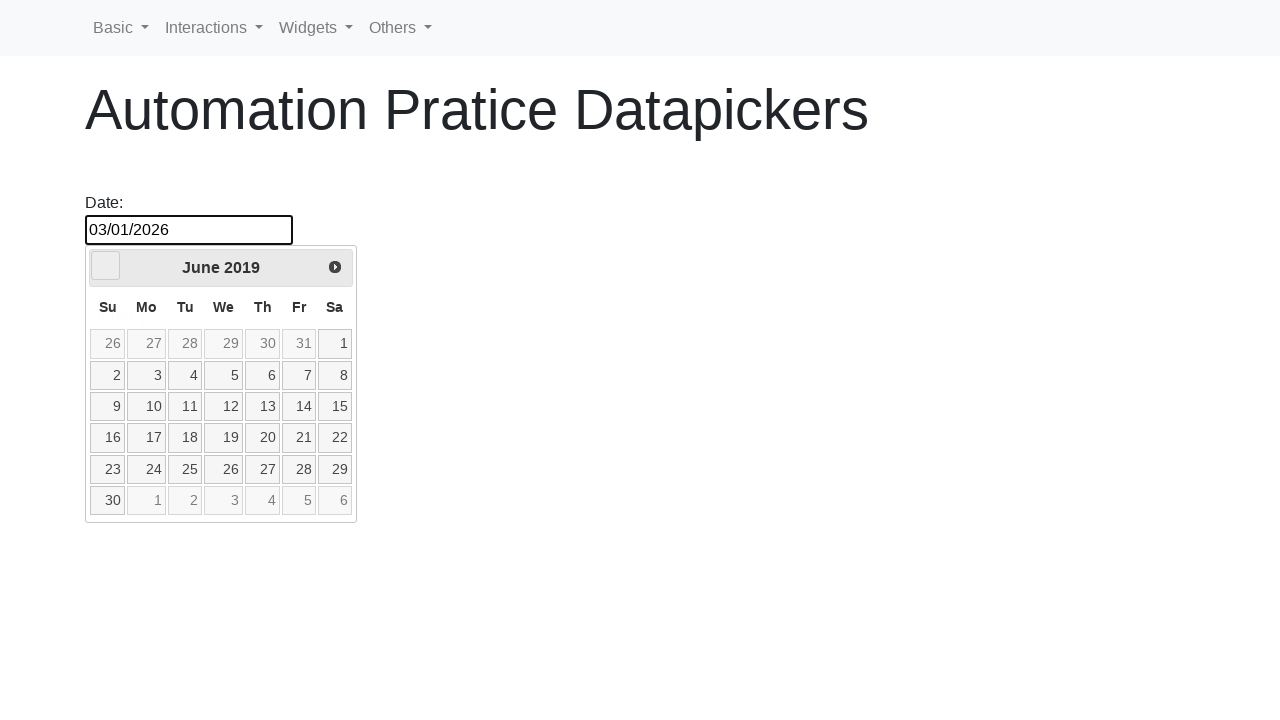

Waited 500ms for calendar to update
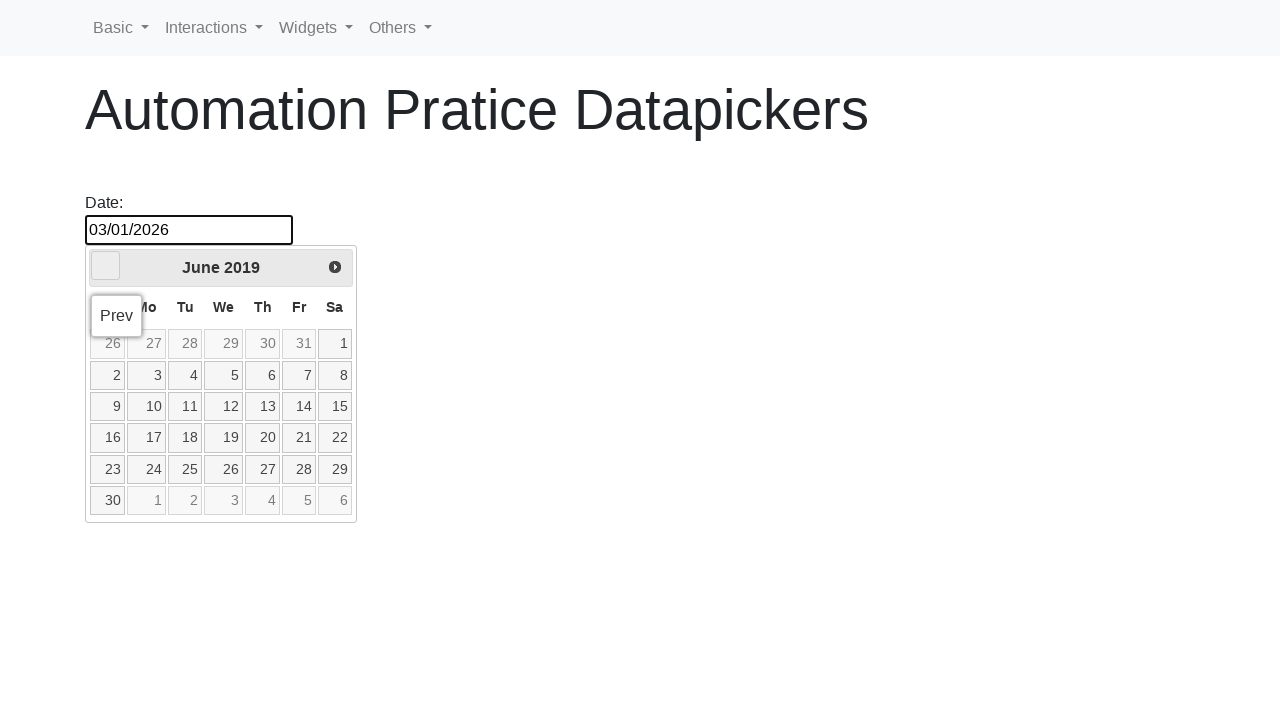

Clicked previous month button to navigate backward at (106, 266) on span[class$='triangle-w']
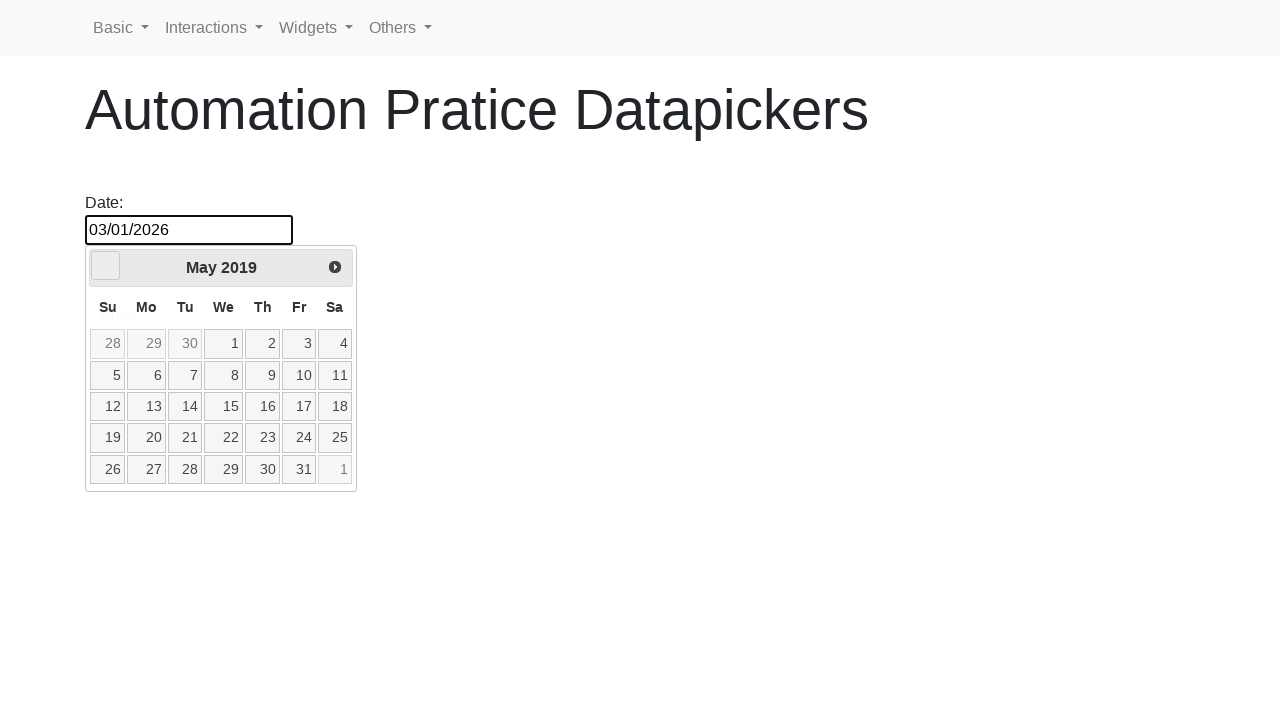

Waited 500ms for calendar to update
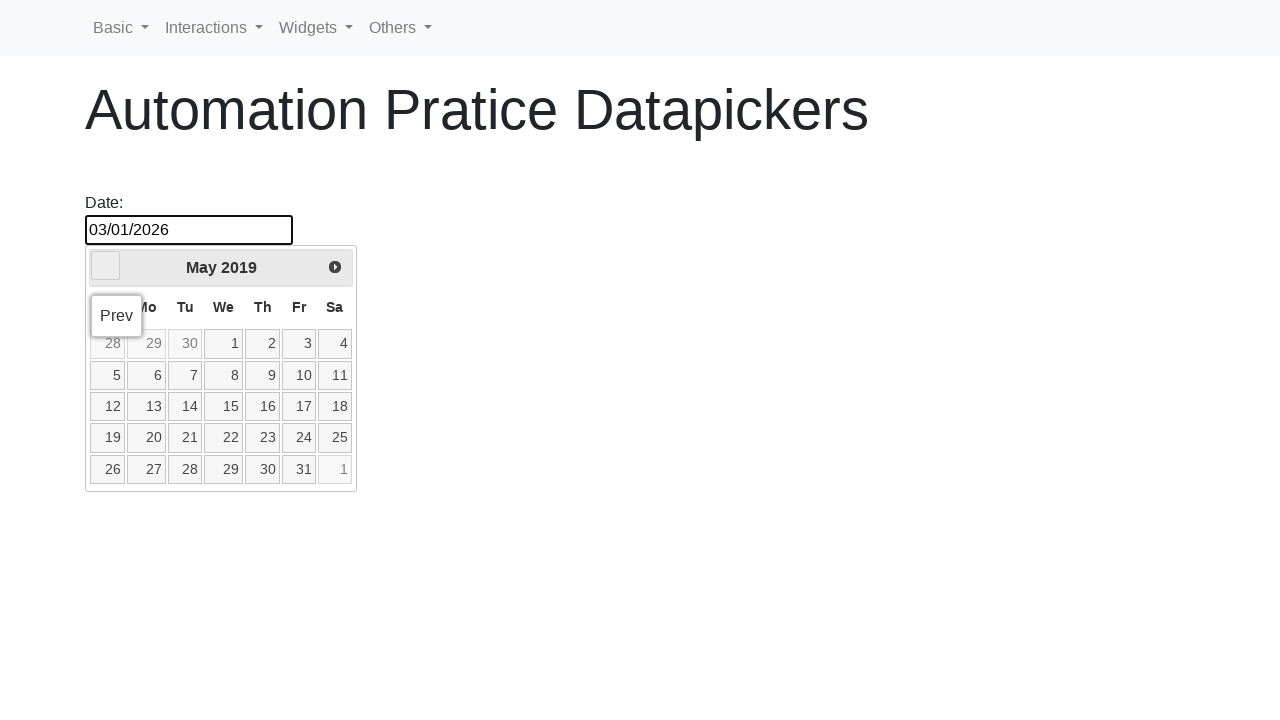

Clicked previous month button to navigate backward at (106, 266) on span[class$='triangle-w']
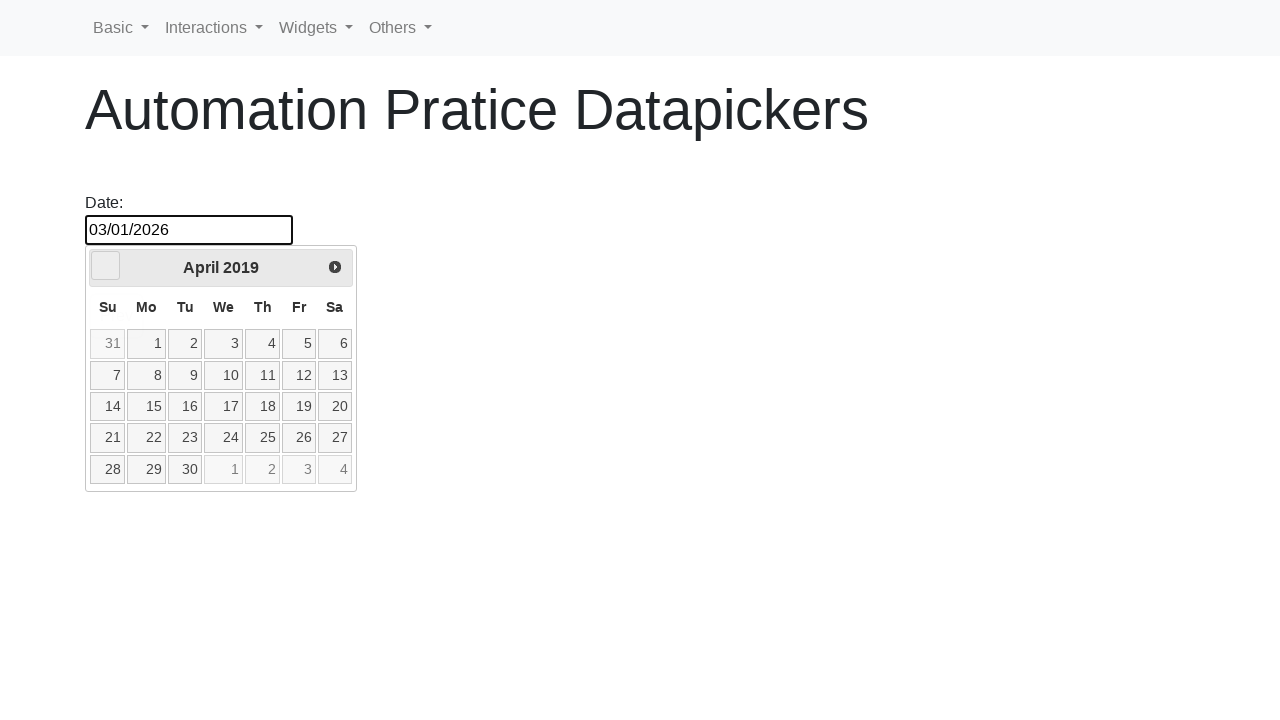

Waited 500ms for calendar to update
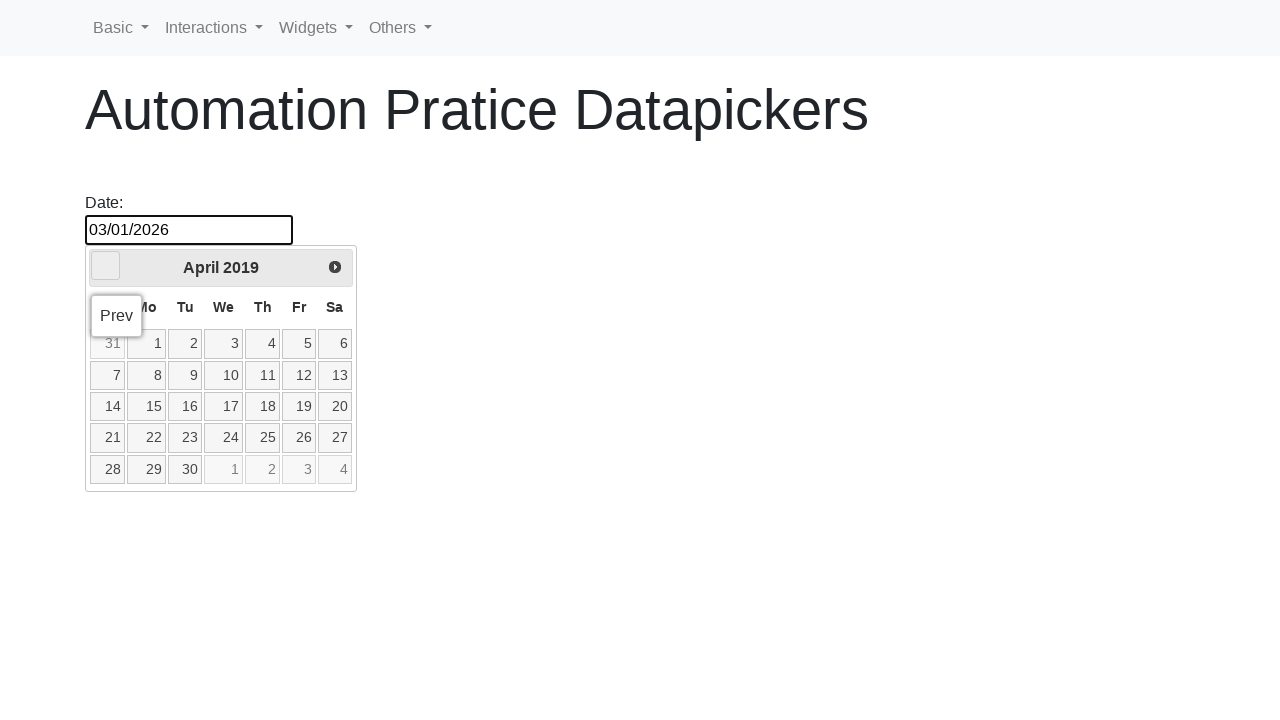

Clicked previous month button to navigate backward at (106, 266) on span[class$='triangle-w']
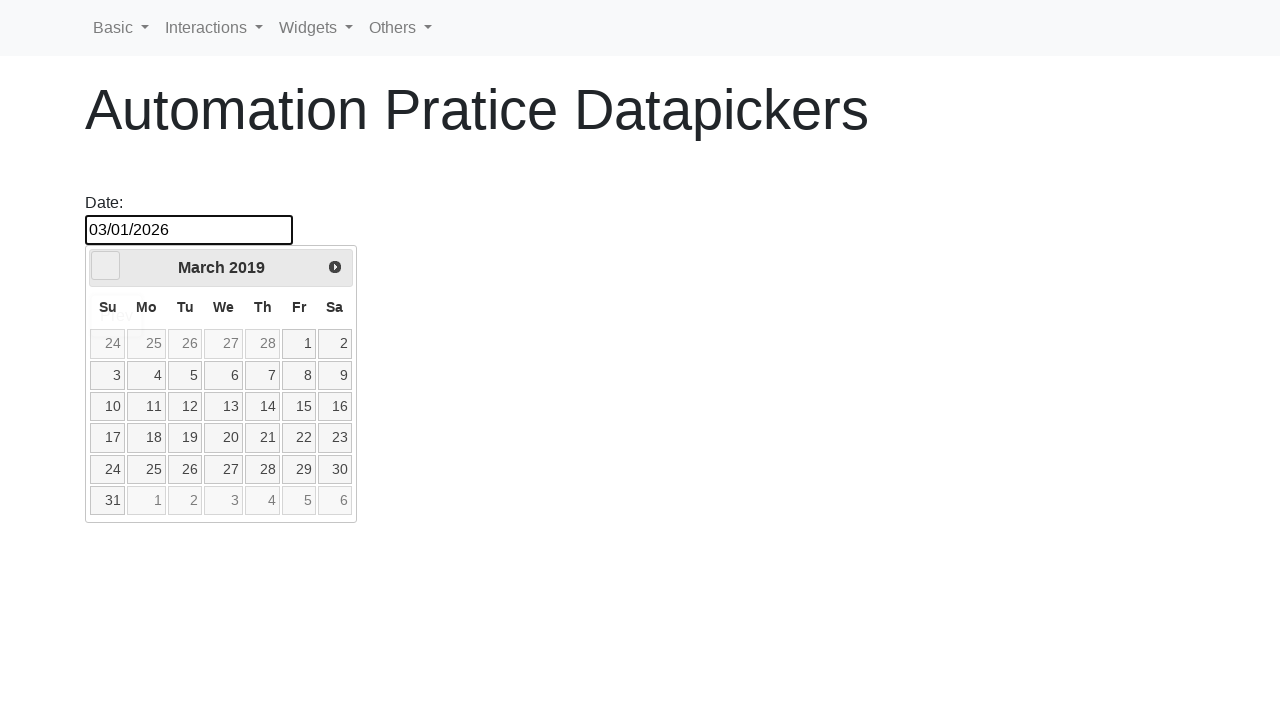

Waited 500ms for calendar to update
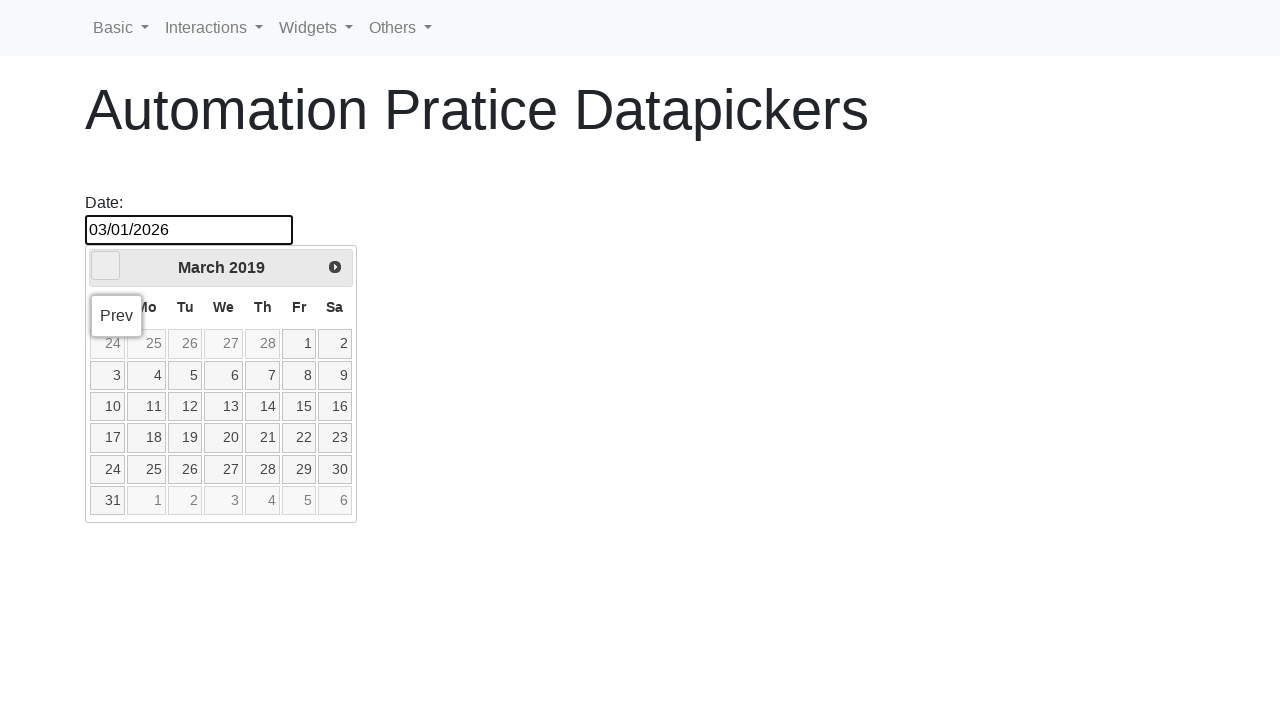

Clicked previous month button to navigate backward at (106, 266) on span[class$='triangle-w']
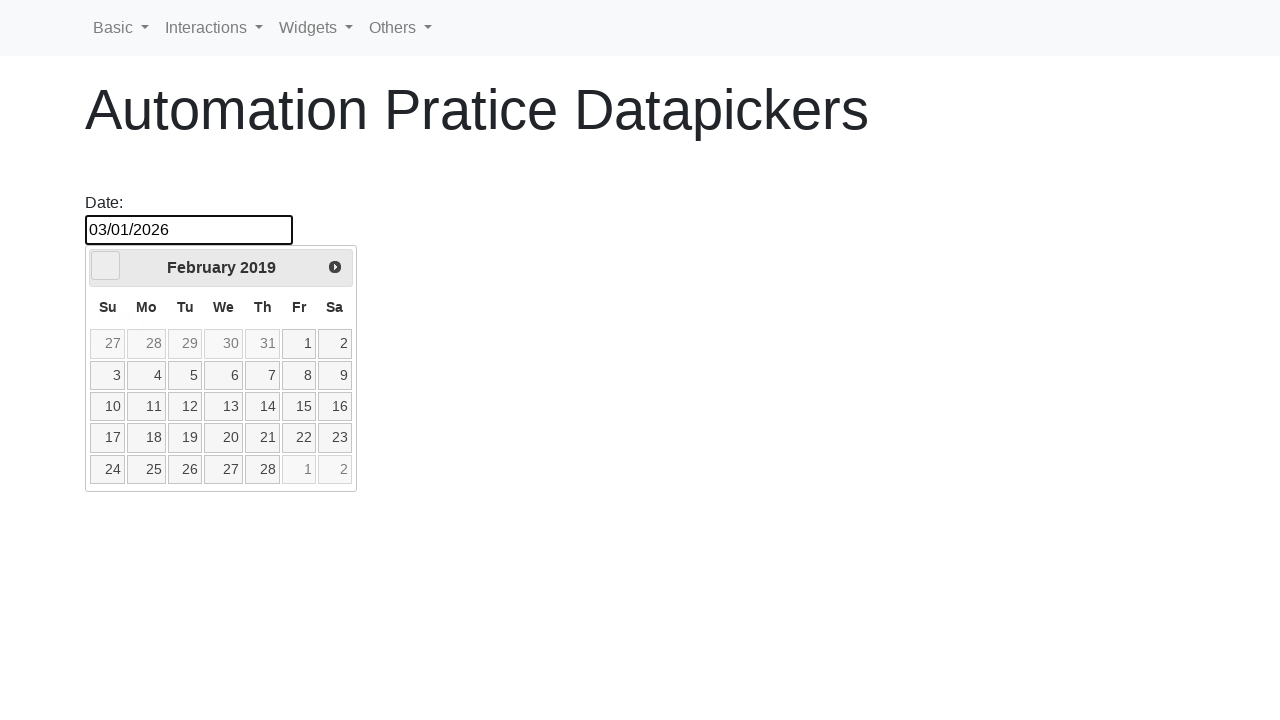

Waited 500ms for calendar to update
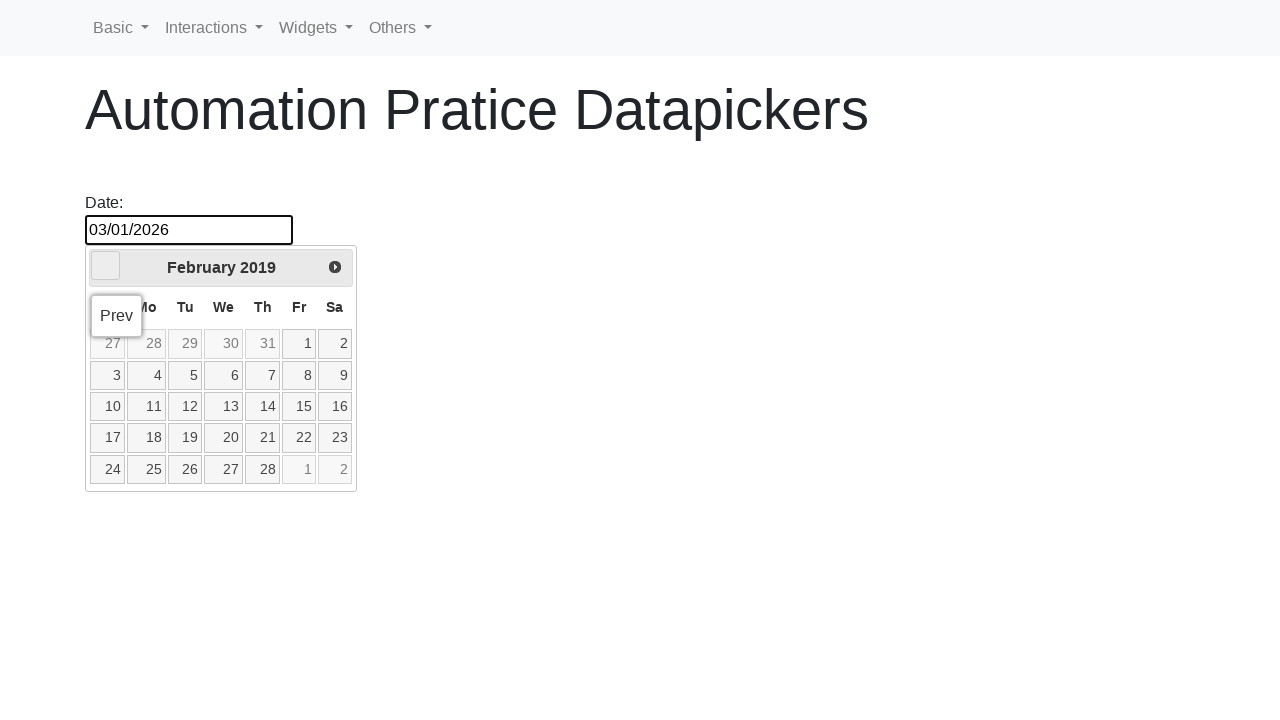

Clicked previous month button to navigate backward at (106, 266) on span[class$='triangle-w']
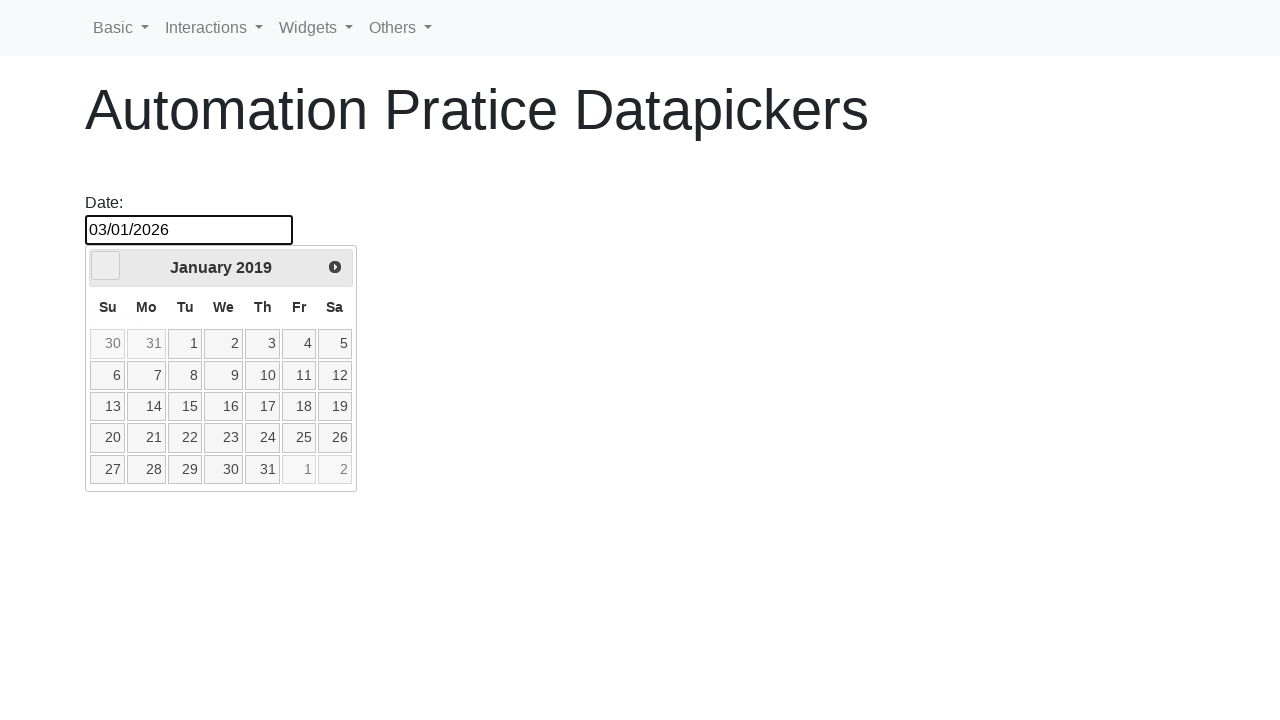

Waited 500ms for calendar to update
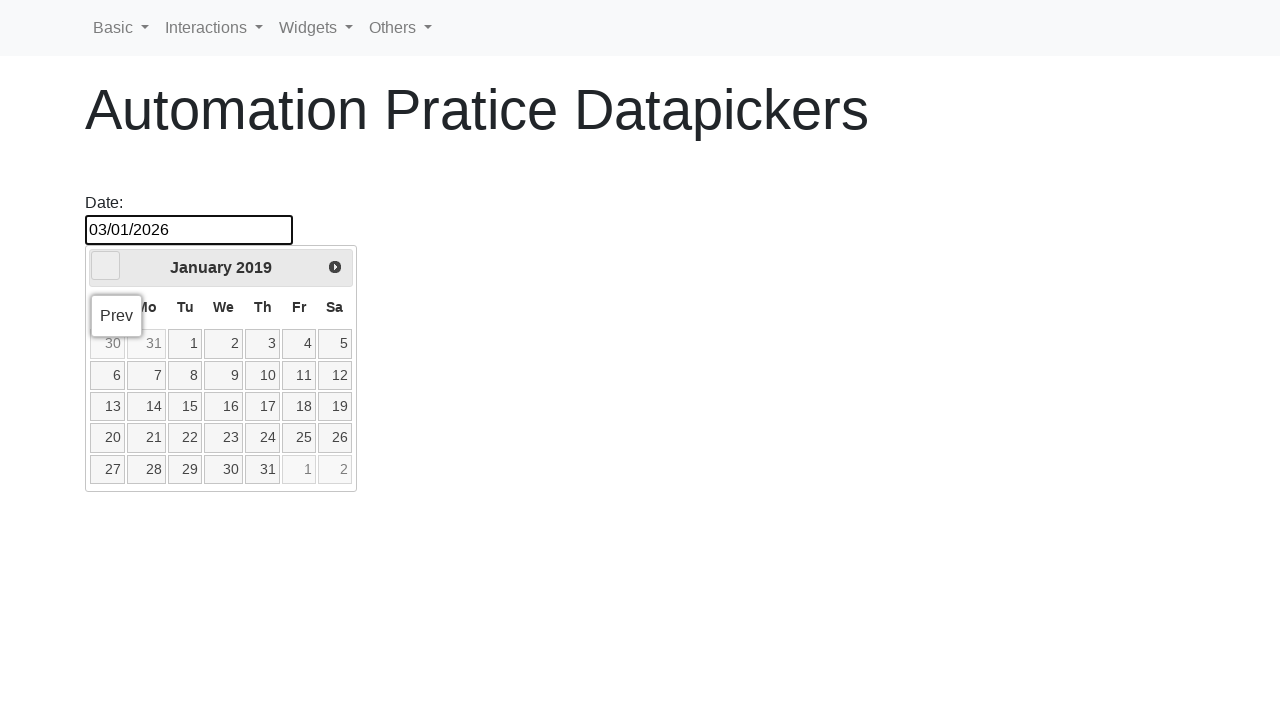

Clicked previous month button to navigate backward at (106, 266) on span[class$='triangle-w']
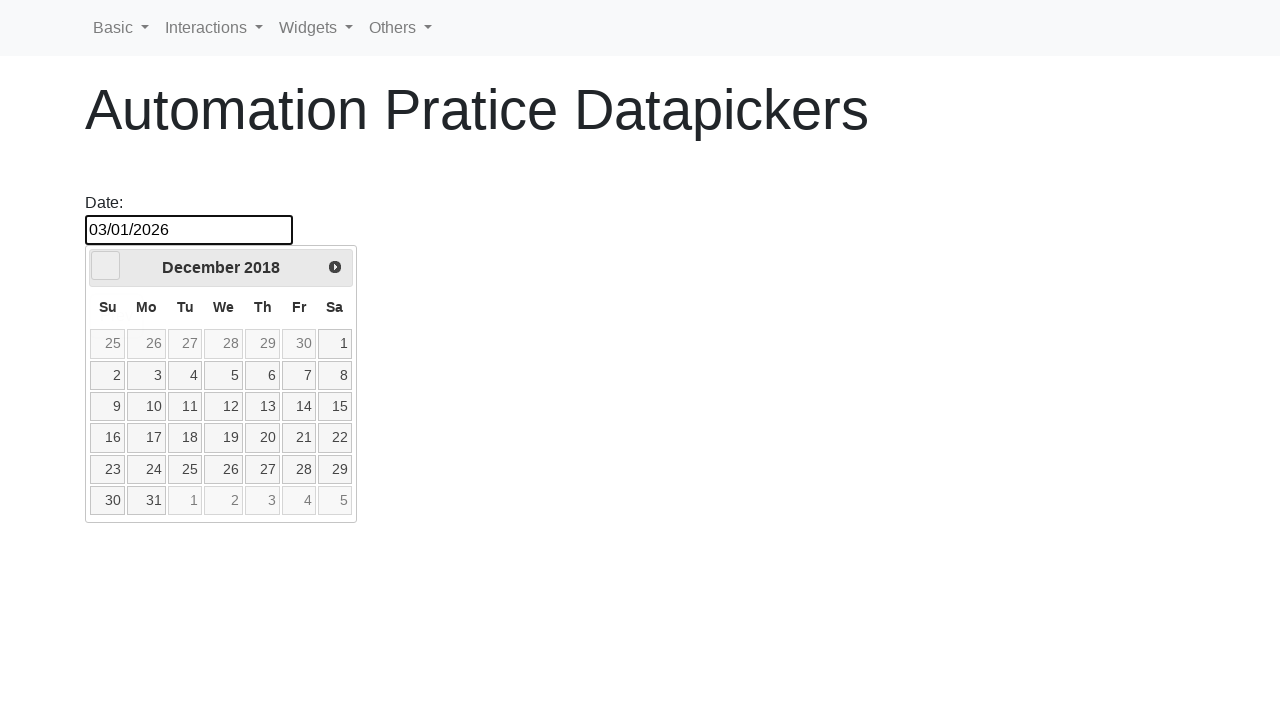

Waited 500ms for calendar to update
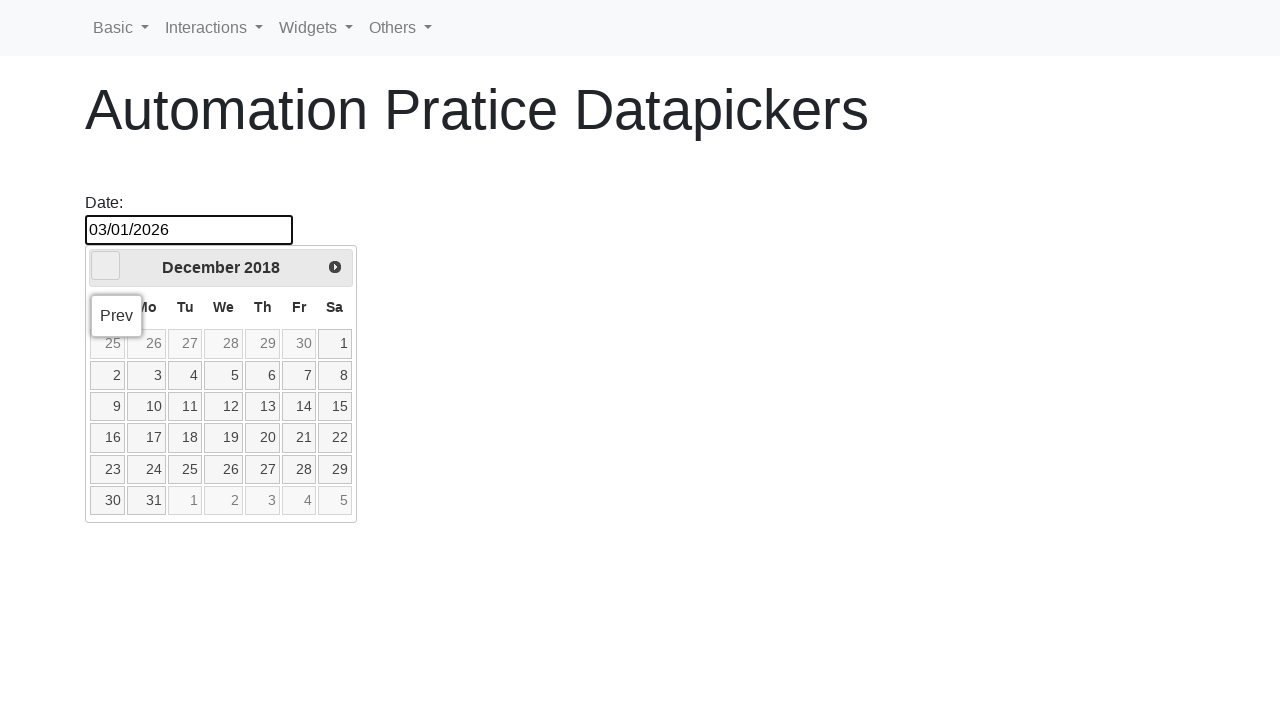

Clicked previous month button to navigate backward at (106, 266) on span[class$='triangle-w']
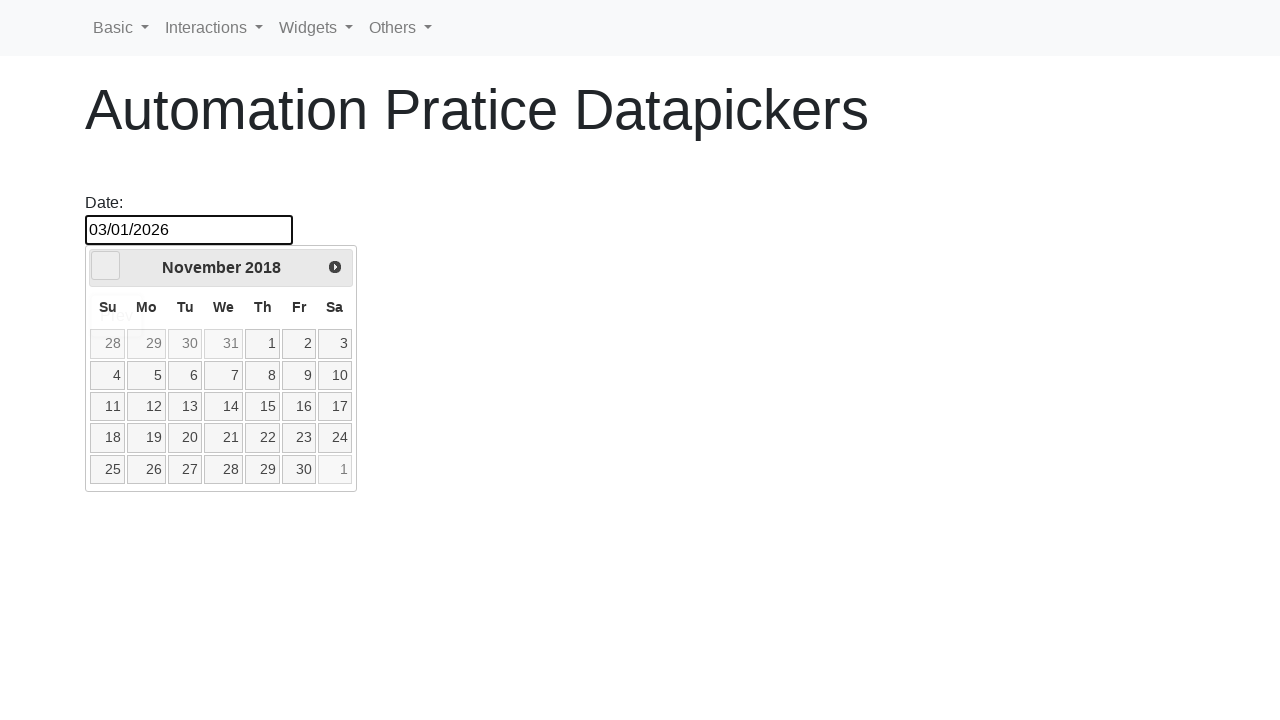

Waited 500ms for calendar to update
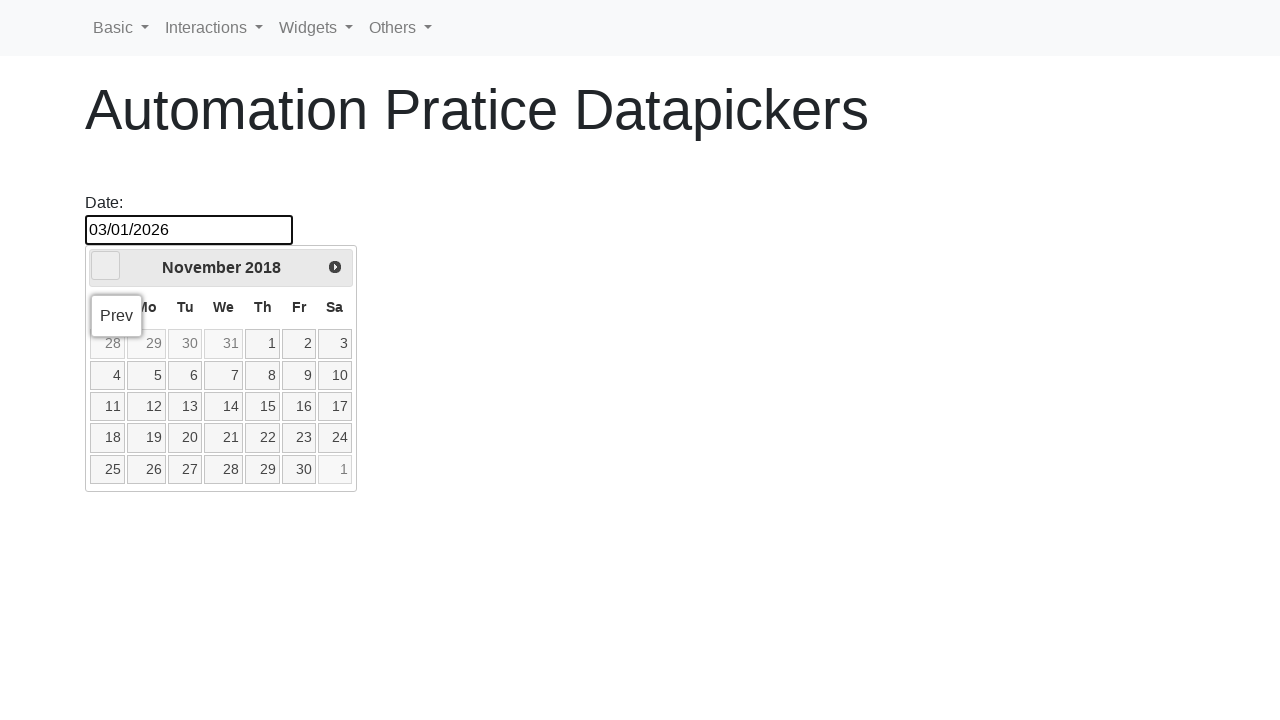

Selected date November 30, 2018 from calendar at (299, 469) on //td[@data-month='10']//a[text()='30']
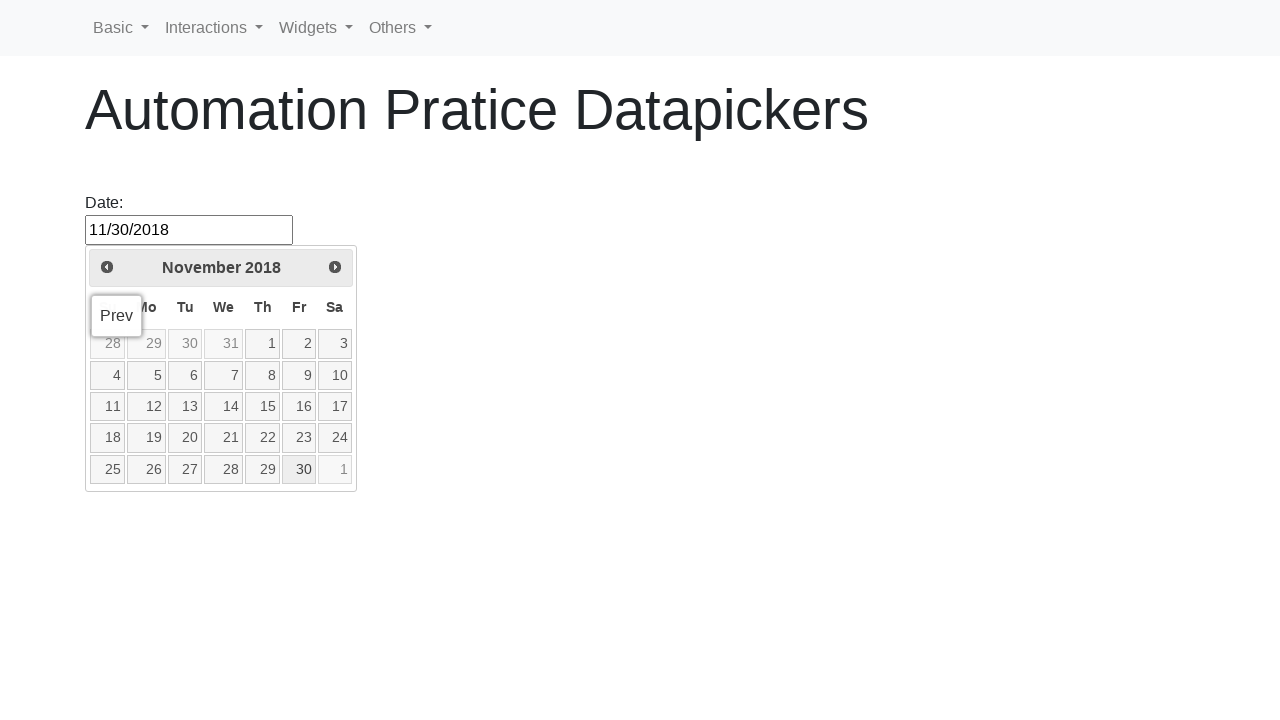

Waited 500ms for date selection to complete
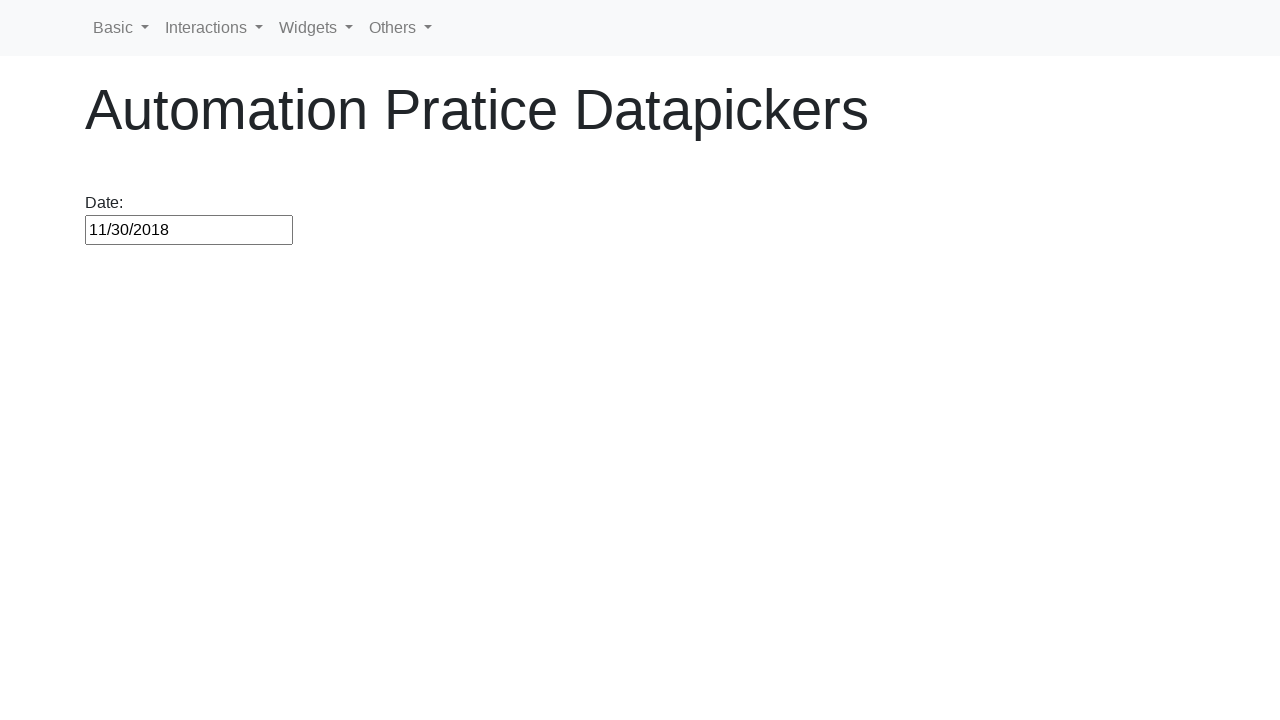

Clicked date picker to open it at (189, 230) on #datepicker
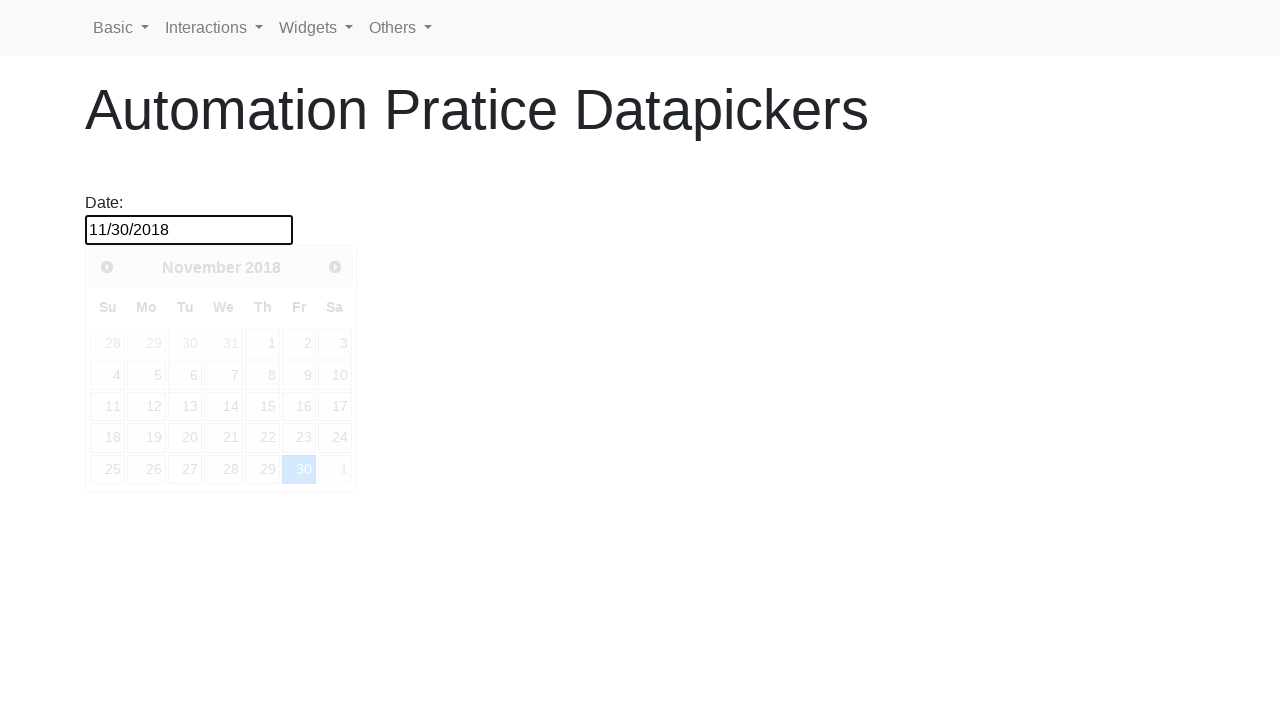

Clicked previous month button to navigate backward at (107, 267) on span[class$='triangle-w']
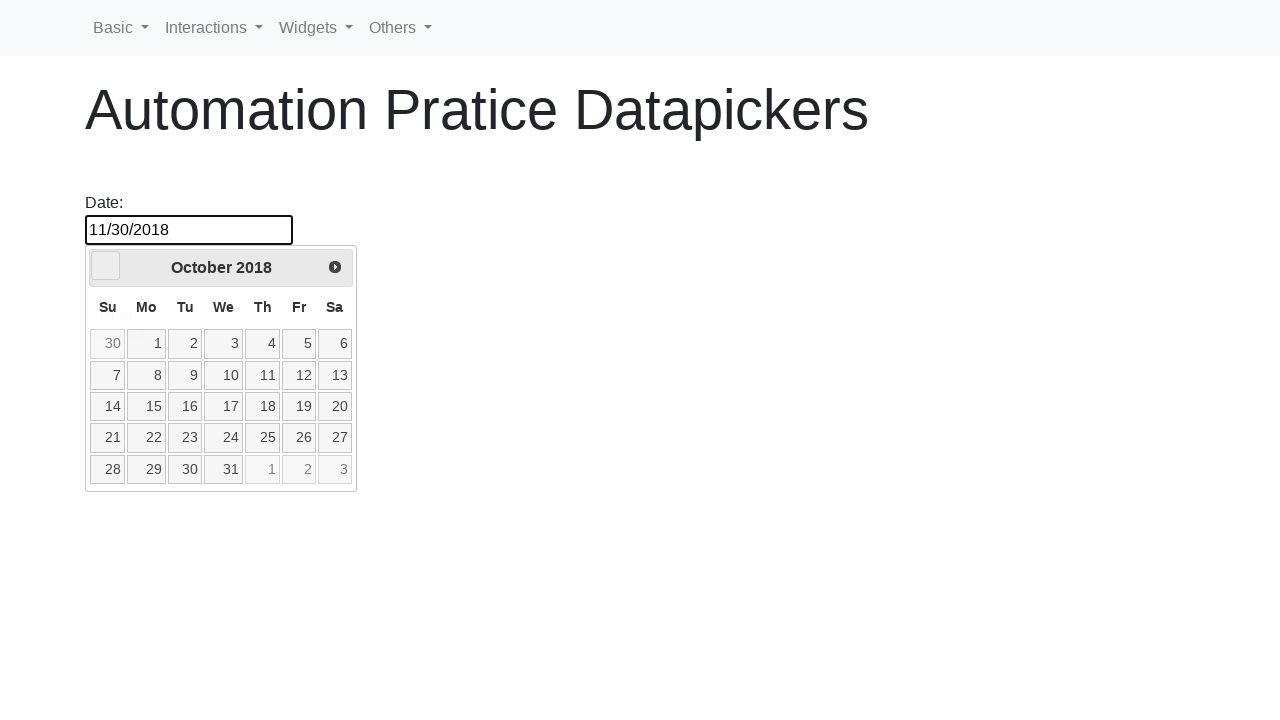

Waited 500ms for calendar to update
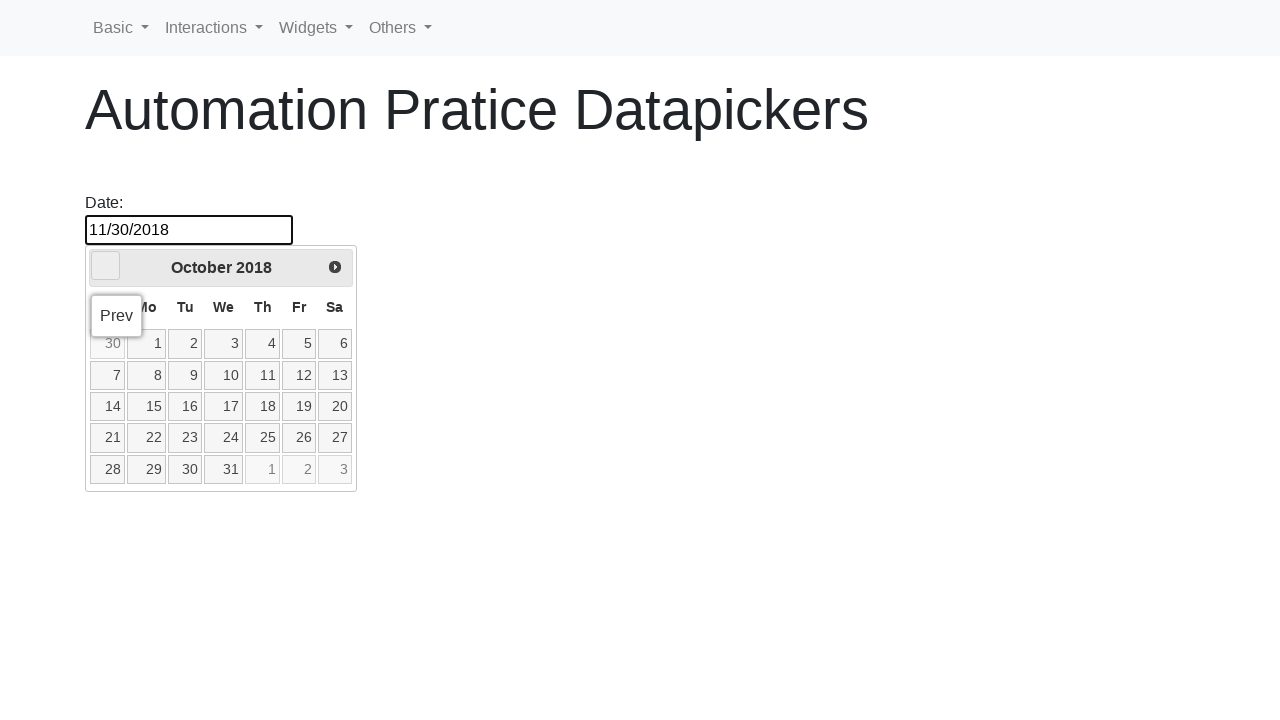

Clicked previous month button to navigate backward at (106, 266) on span[class$='triangle-w']
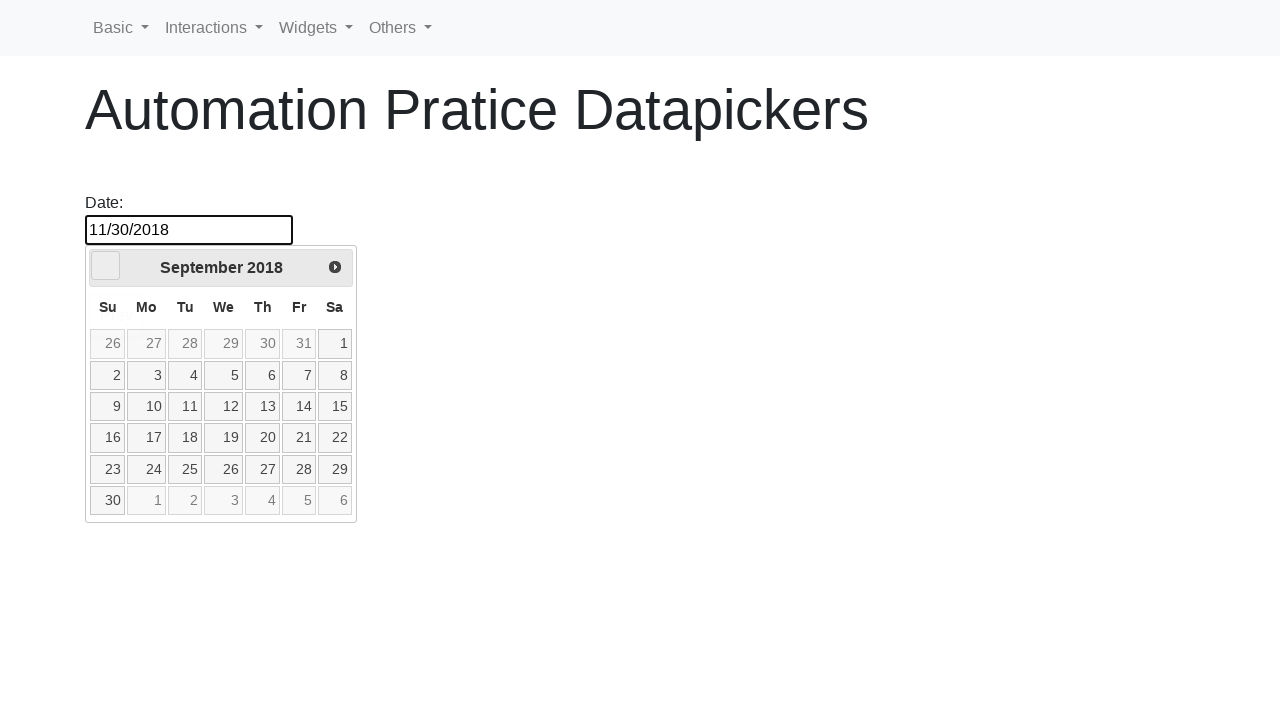

Waited 500ms for calendar to update
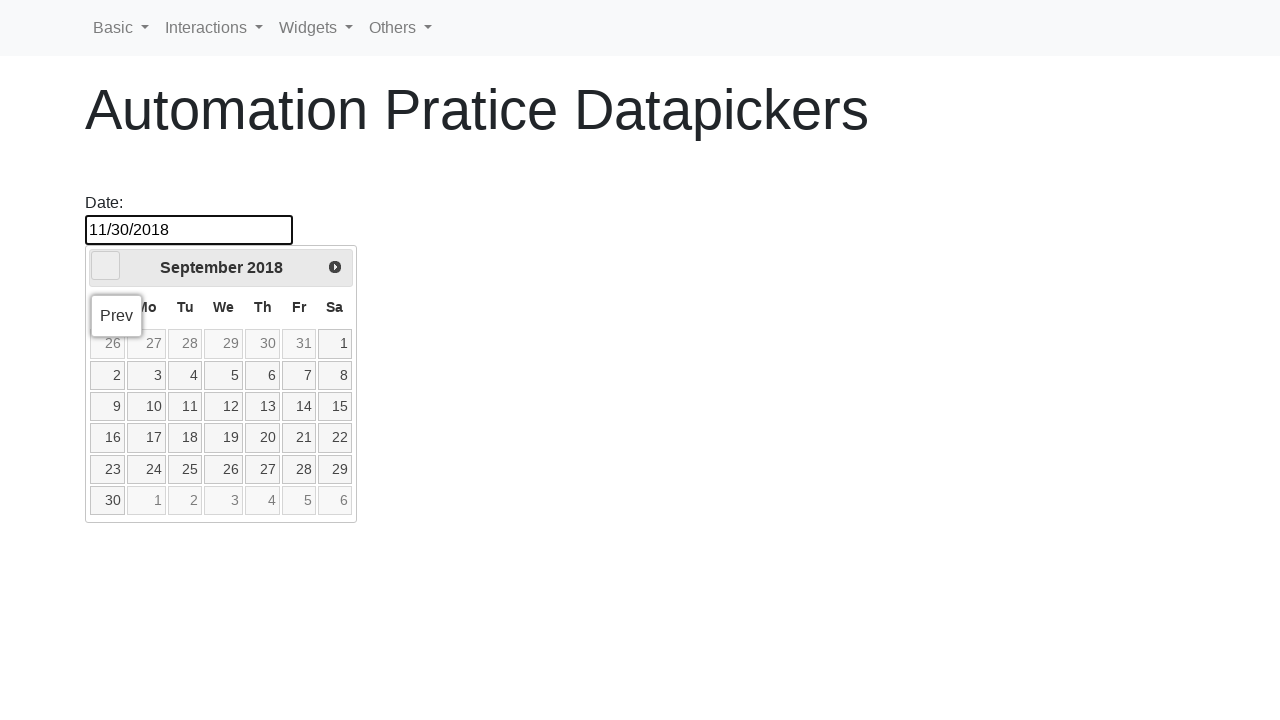

Clicked previous month button to navigate backward at (106, 266) on span[class$='triangle-w']
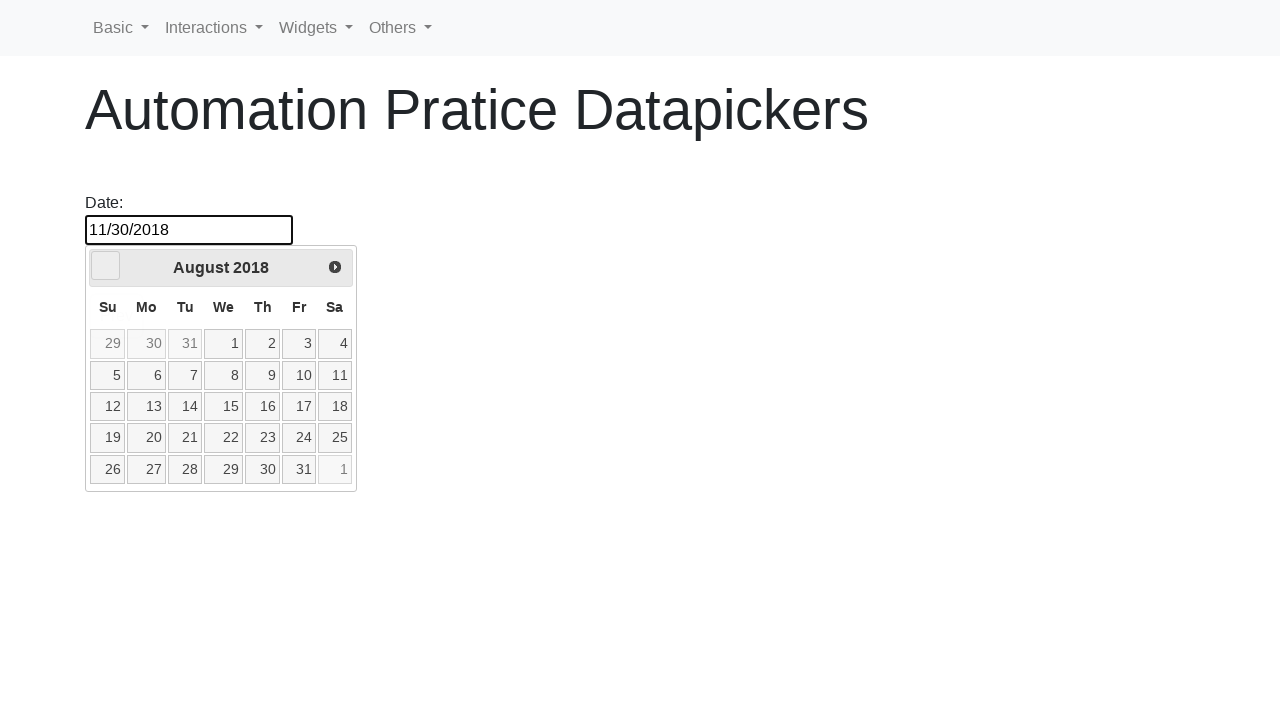

Waited 500ms for calendar to update
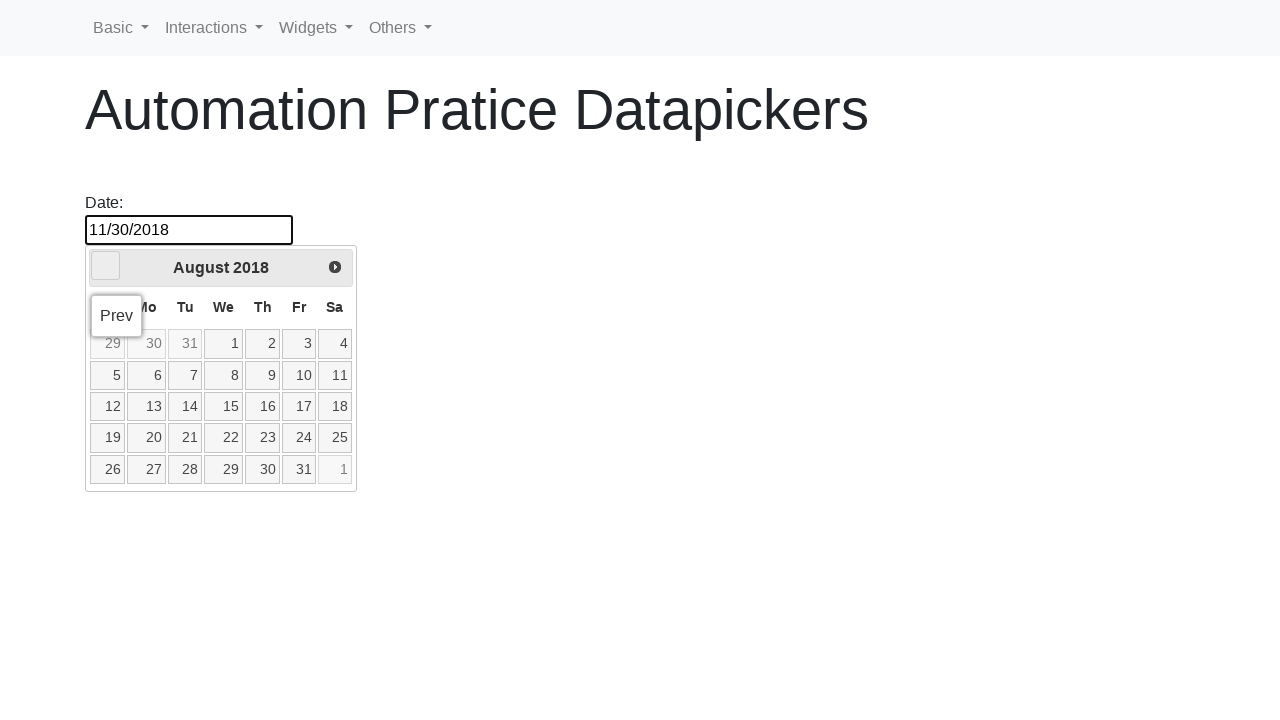

Clicked previous month button to navigate backward at (106, 266) on span[class$='triangle-w']
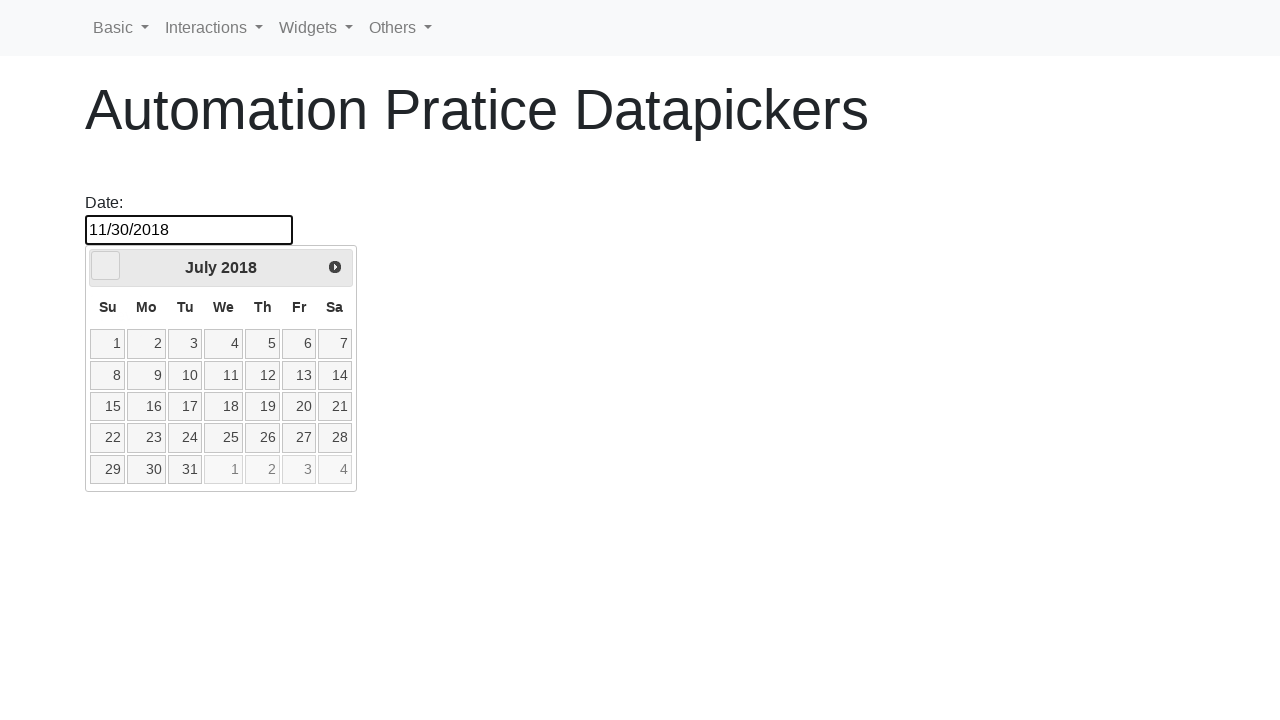

Waited 500ms for calendar to update
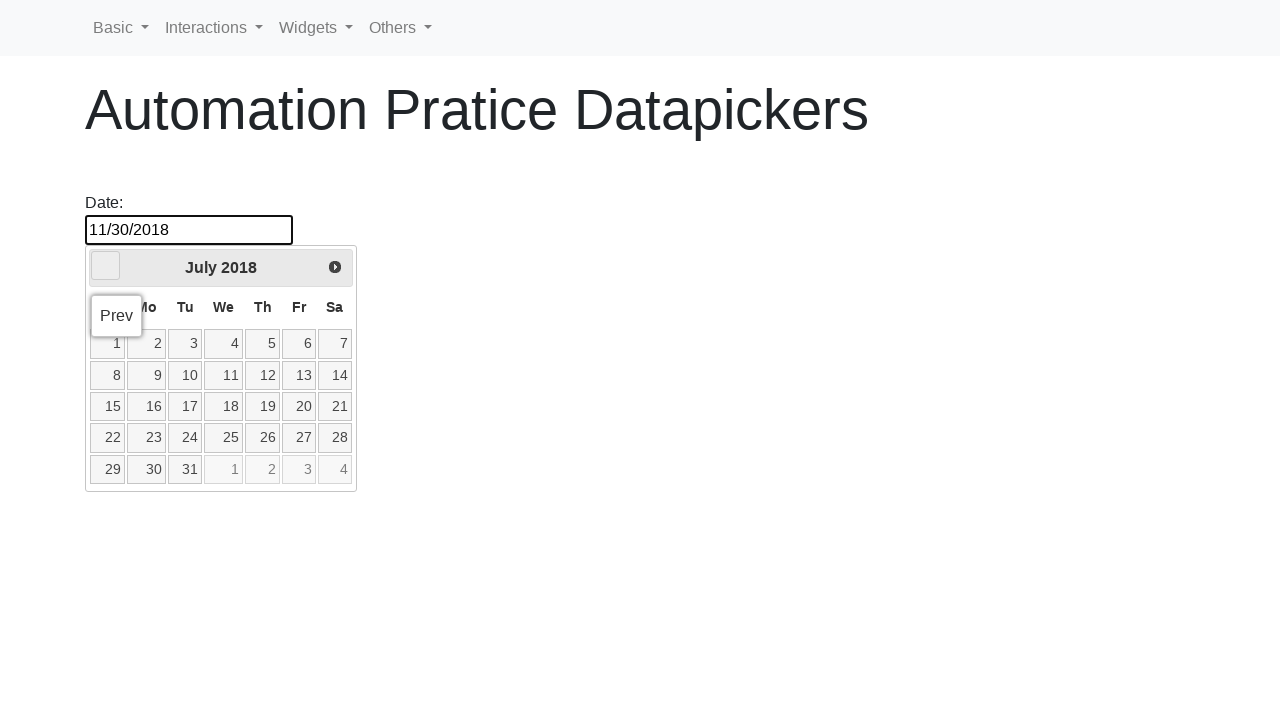

Clicked previous month button to navigate backward at (106, 266) on span[class$='triangle-w']
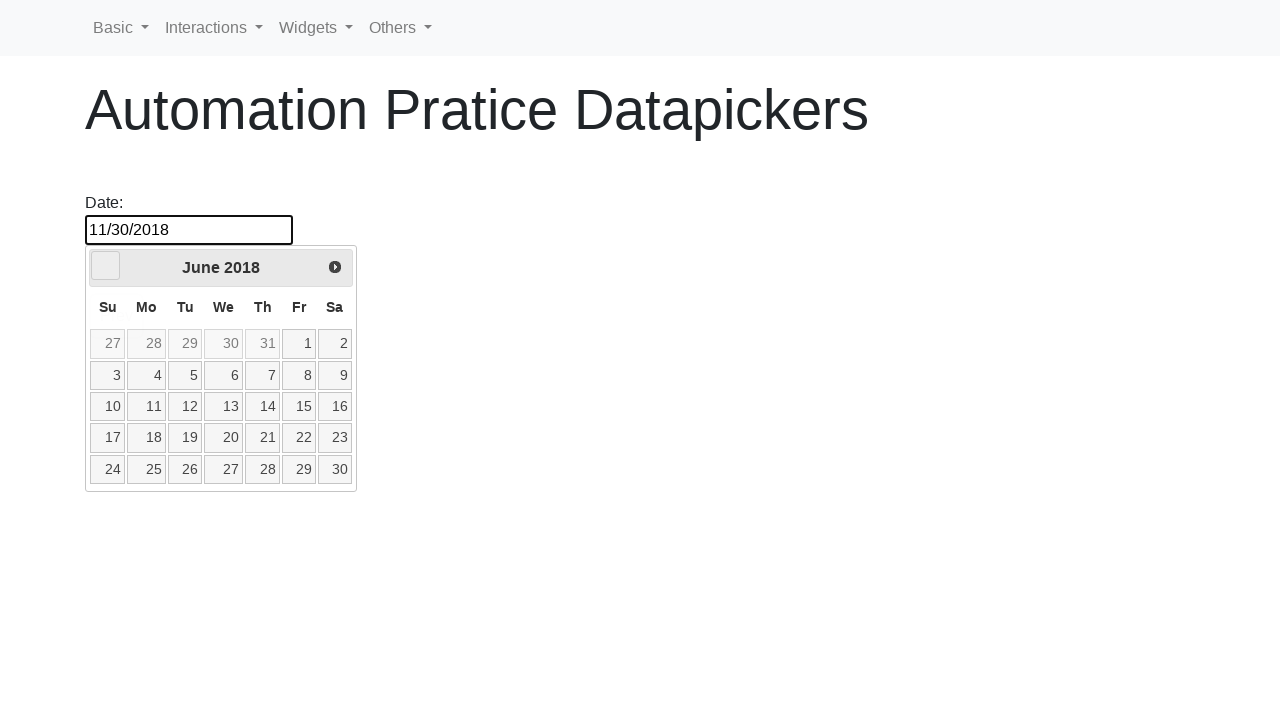

Waited 500ms for calendar to update
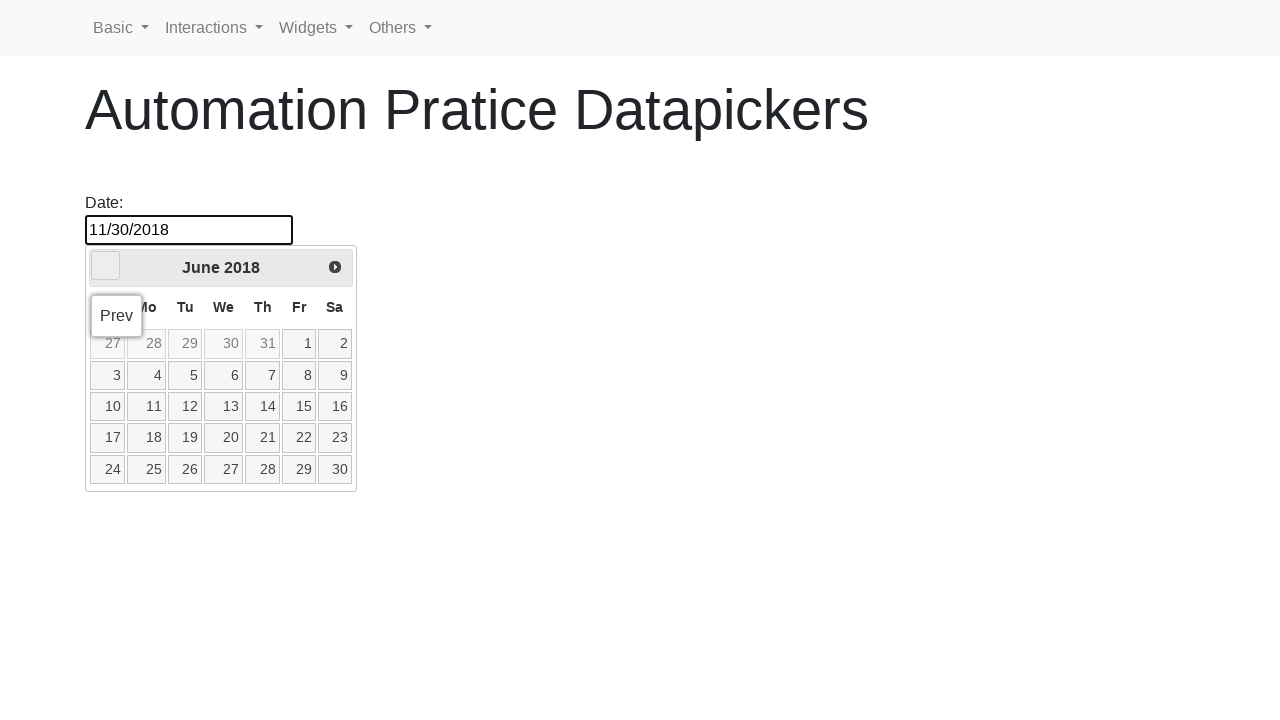

Clicked previous month button to navigate backward at (106, 266) on span[class$='triangle-w']
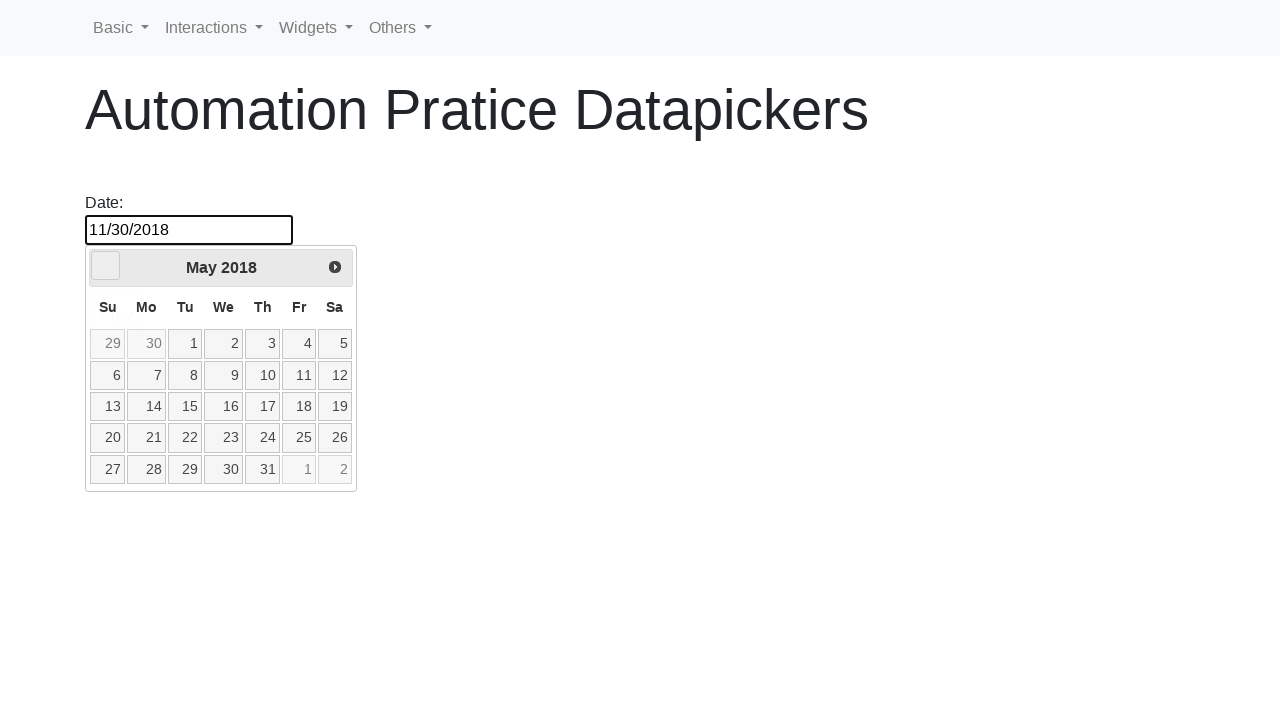

Waited 500ms for calendar to update
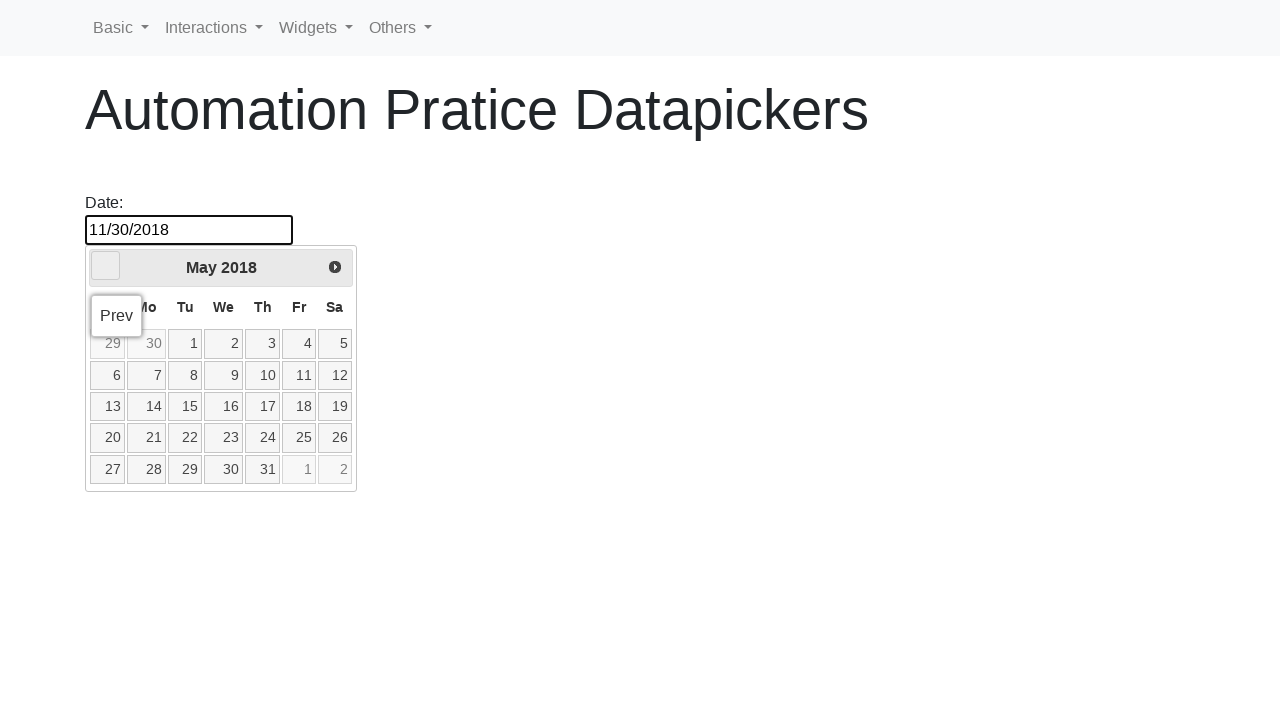

Clicked previous month button to navigate backward at (106, 266) on span[class$='triangle-w']
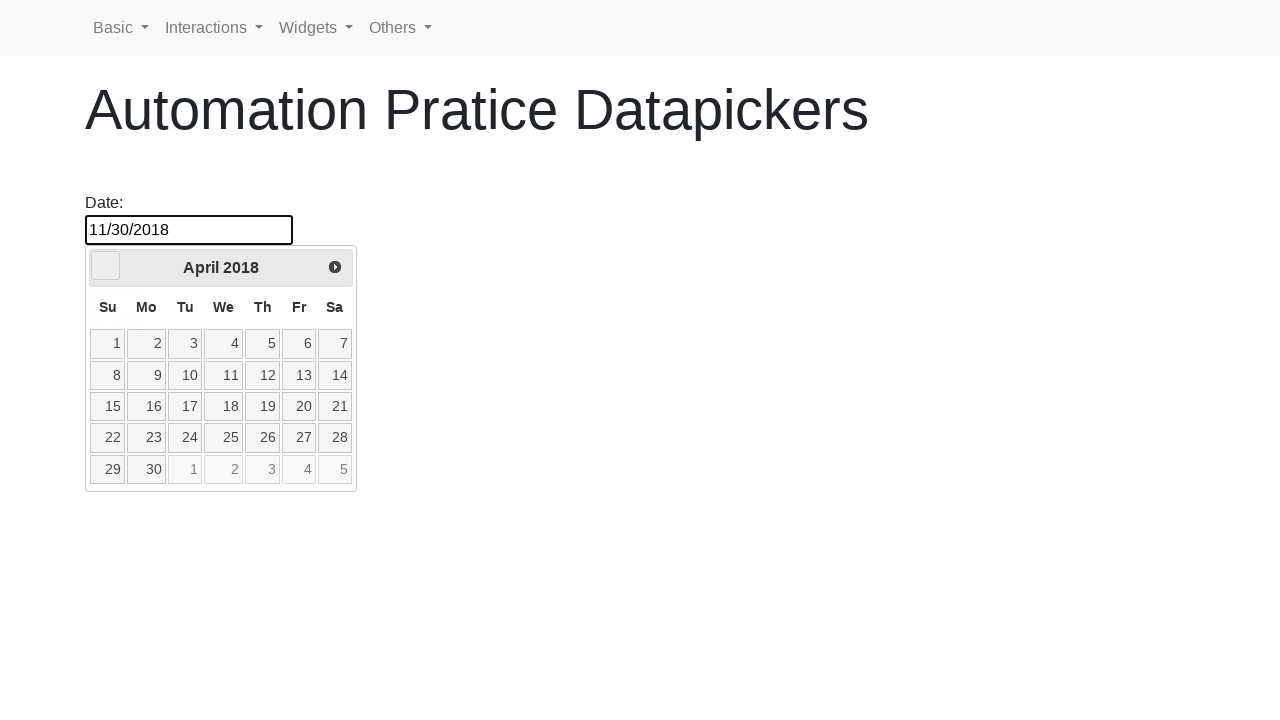

Waited 500ms for calendar to update
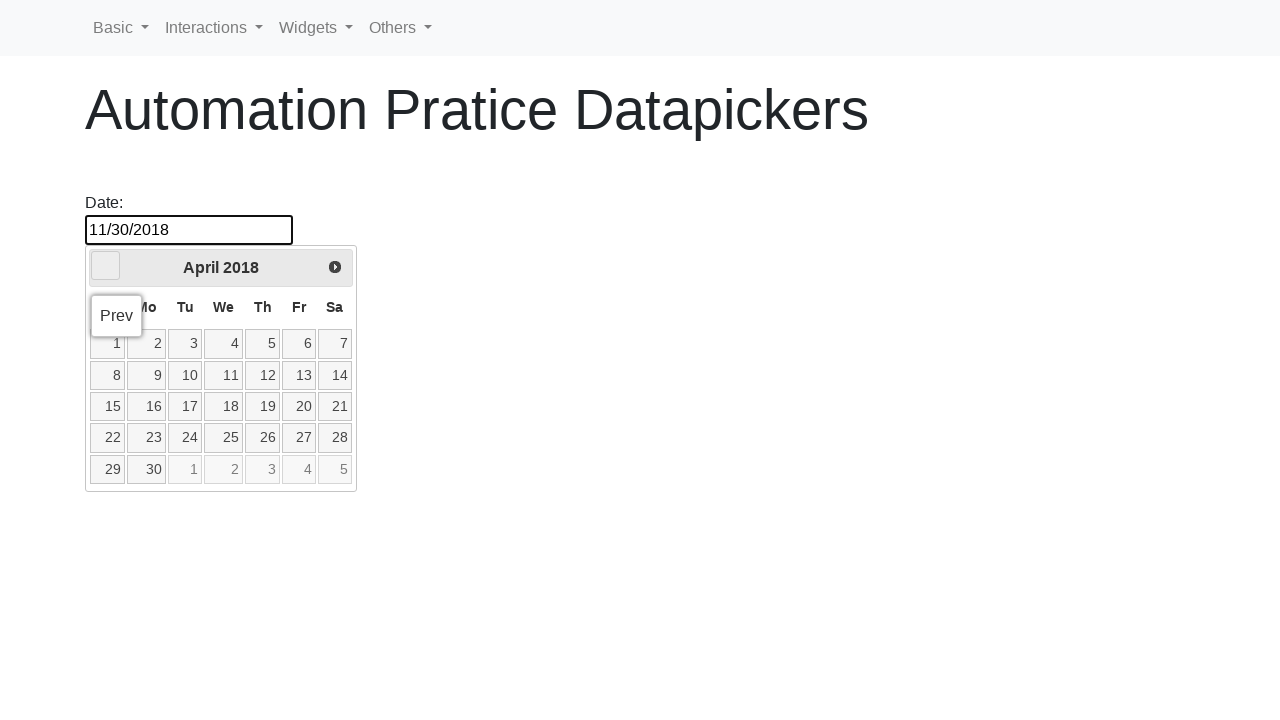

Clicked previous month button to navigate backward at (106, 266) on span[class$='triangle-w']
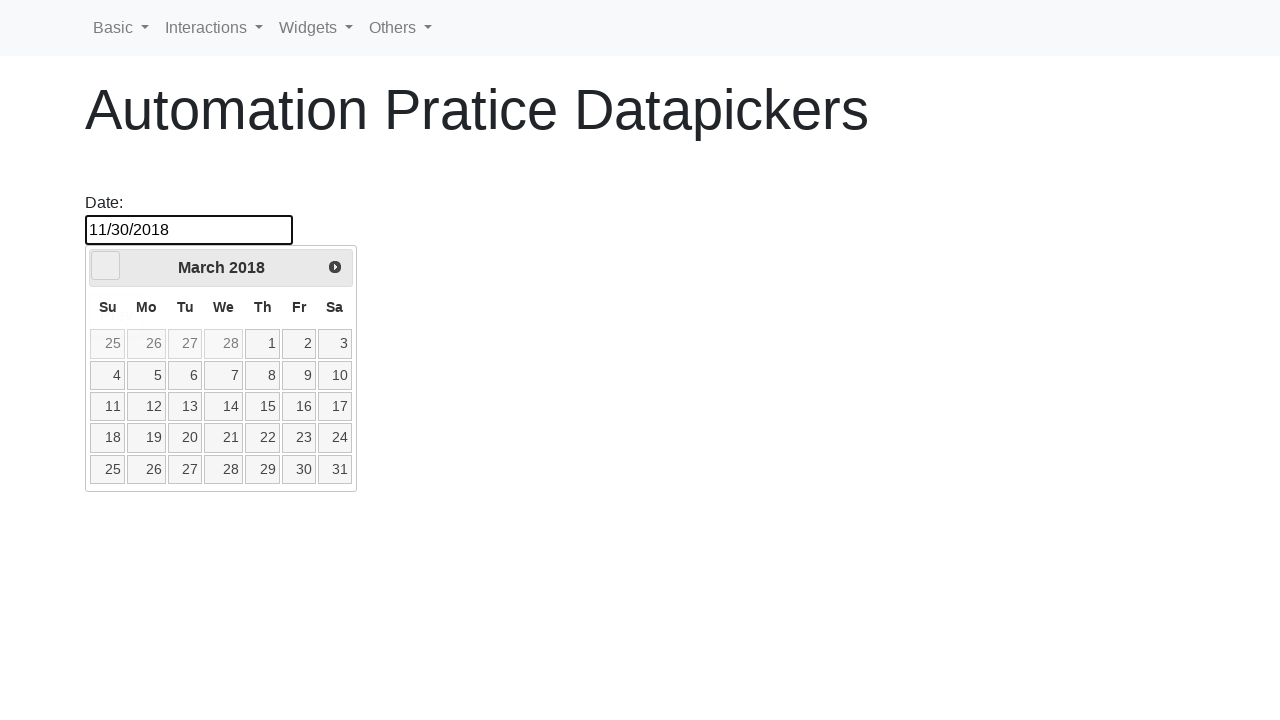

Waited 500ms for calendar to update
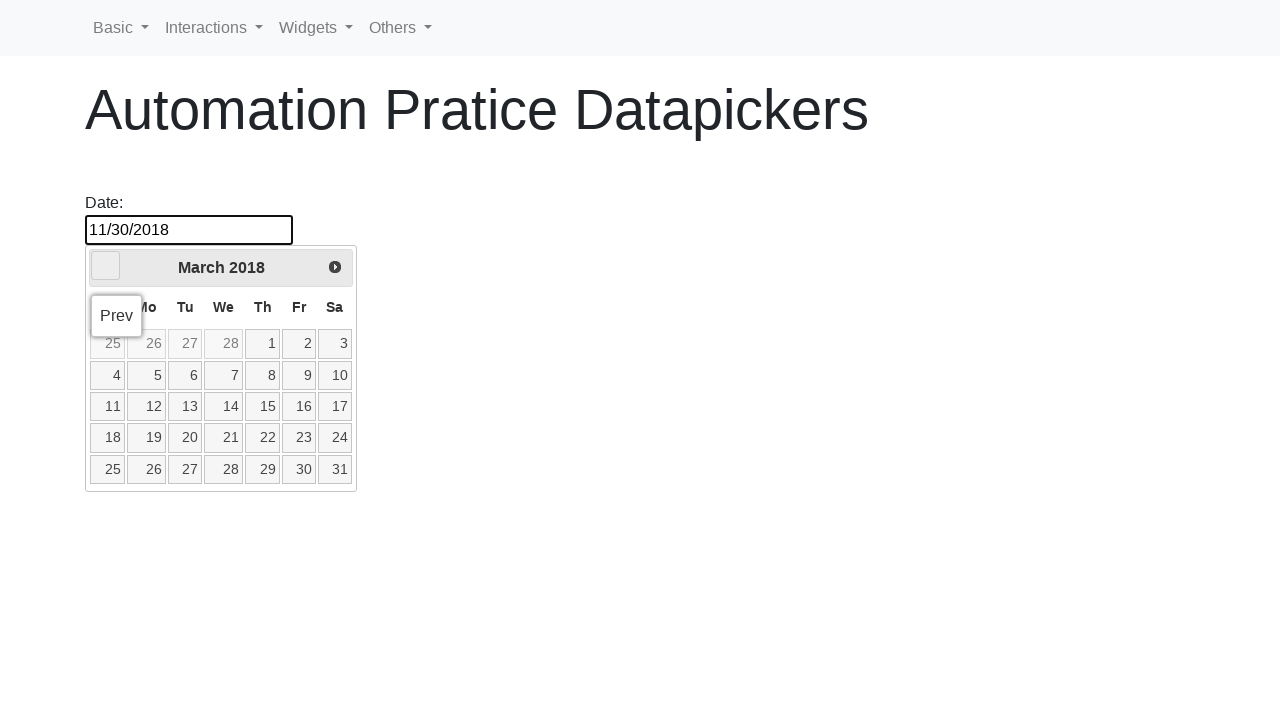

Clicked previous month button to navigate backward at (106, 266) on span[class$='triangle-w']
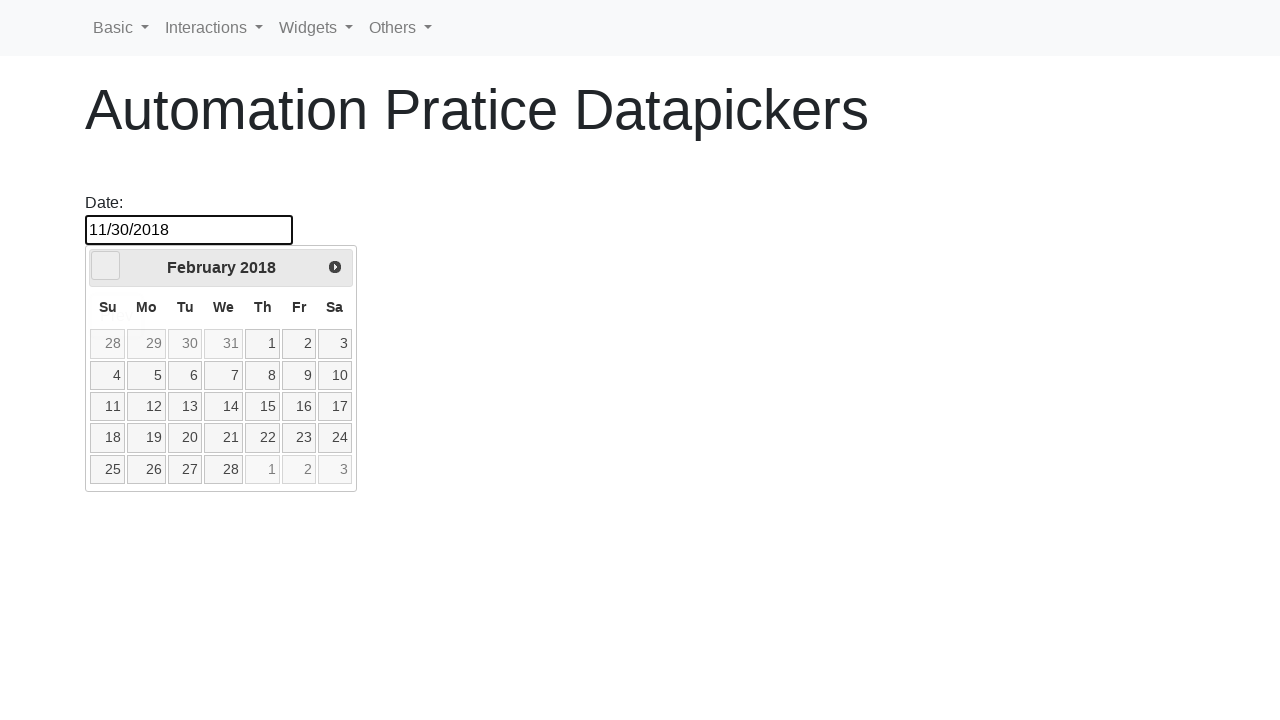

Waited 500ms for calendar to update
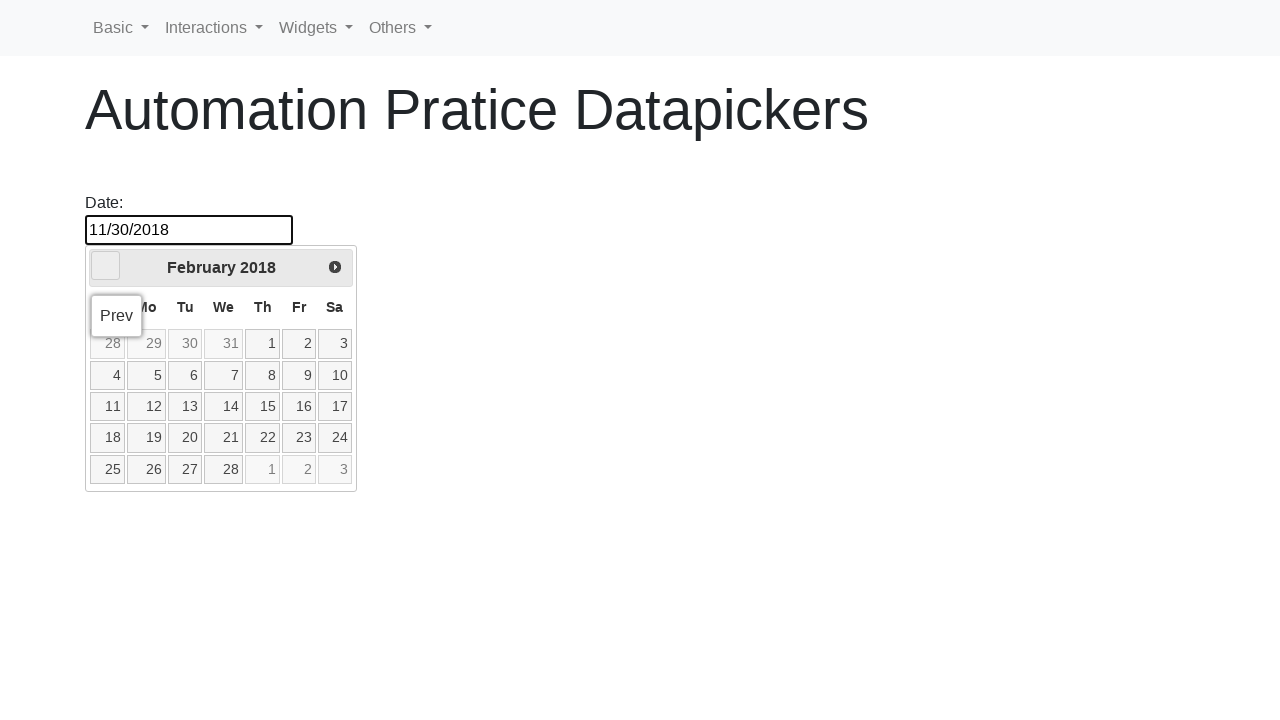

Clicked previous month button to navigate backward at (106, 266) on span[class$='triangle-w']
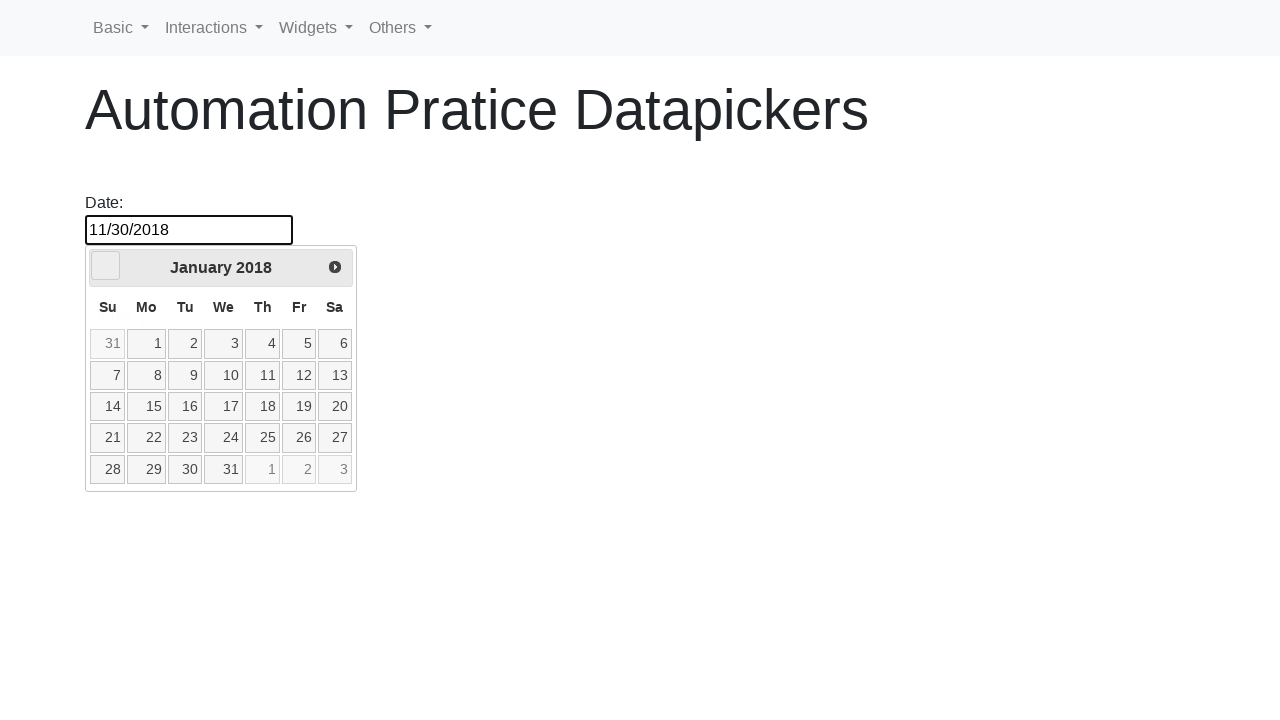

Waited 500ms for calendar to update
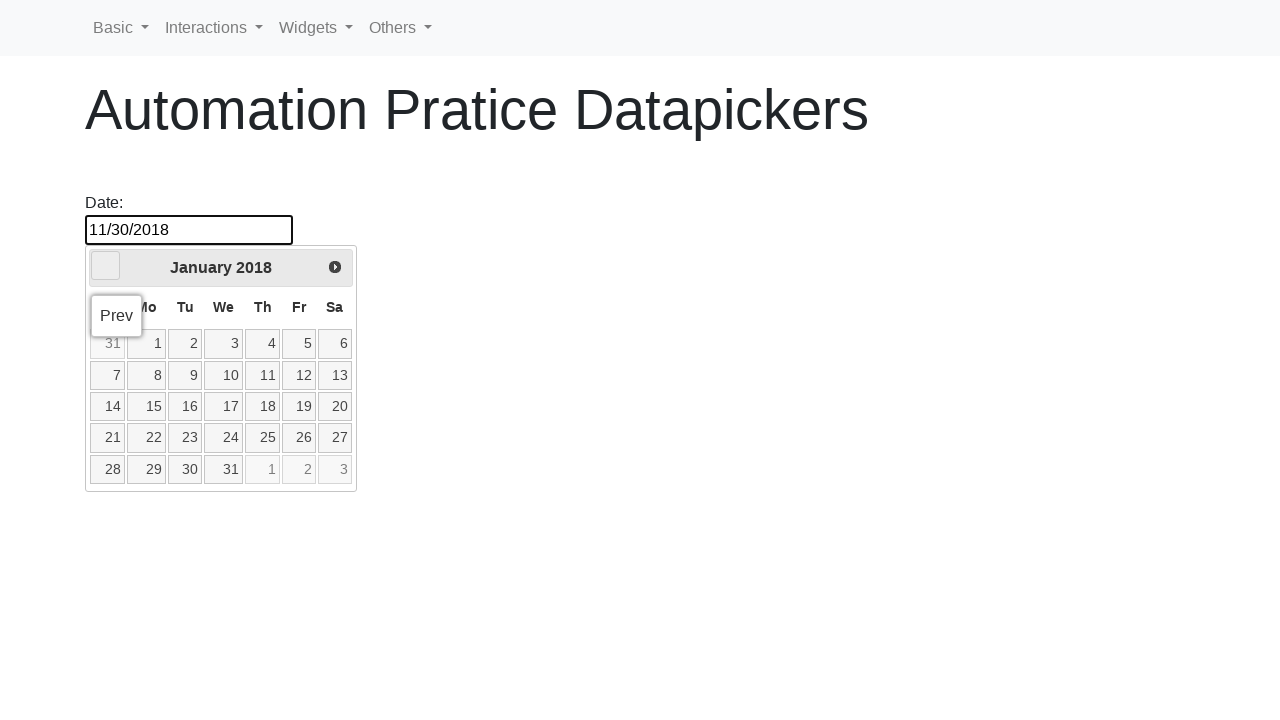

Clicked previous month button to navigate backward at (106, 266) on span[class$='triangle-w']
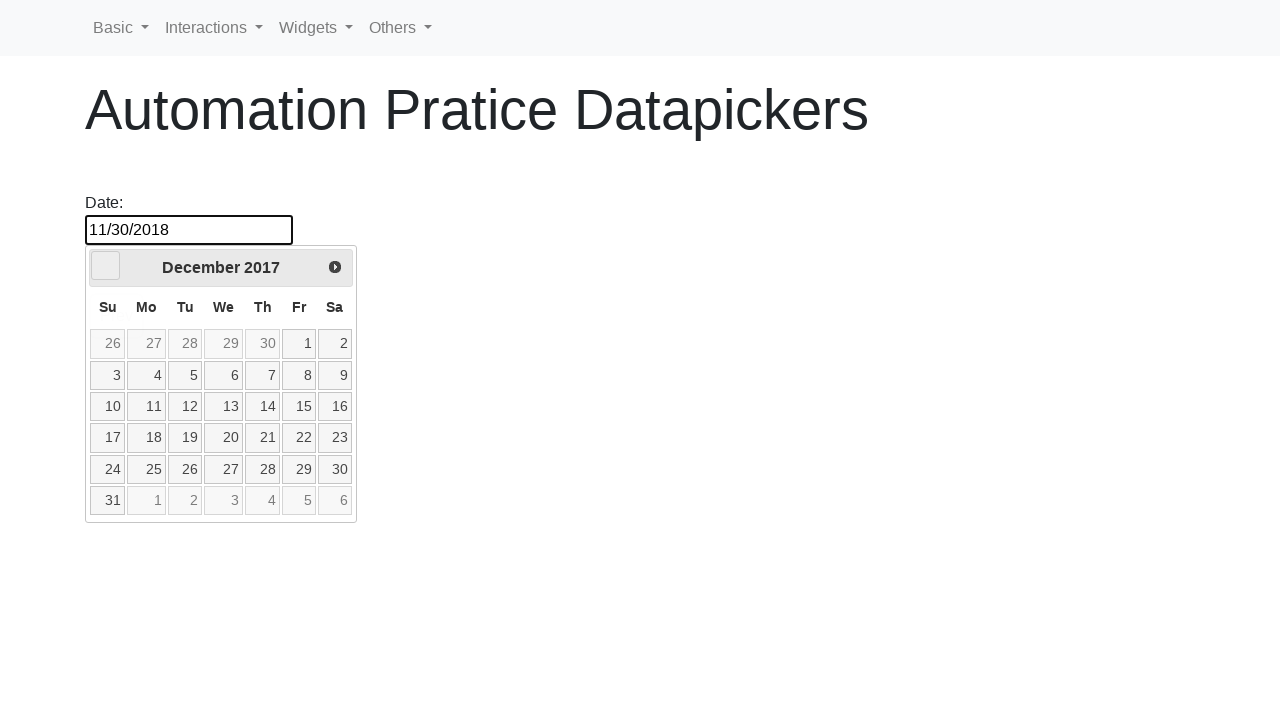

Waited 500ms for calendar to update
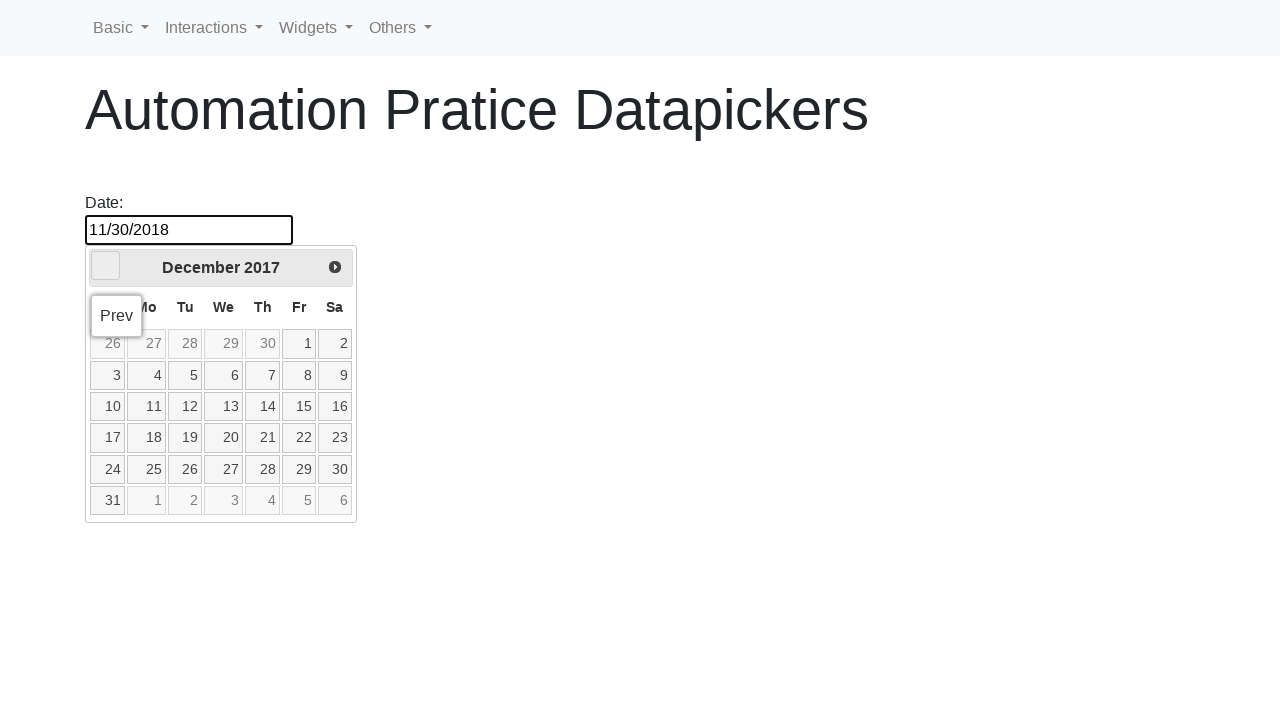

Clicked previous month button to navigate backward at (106, 266) on span[class$='triangle-w']
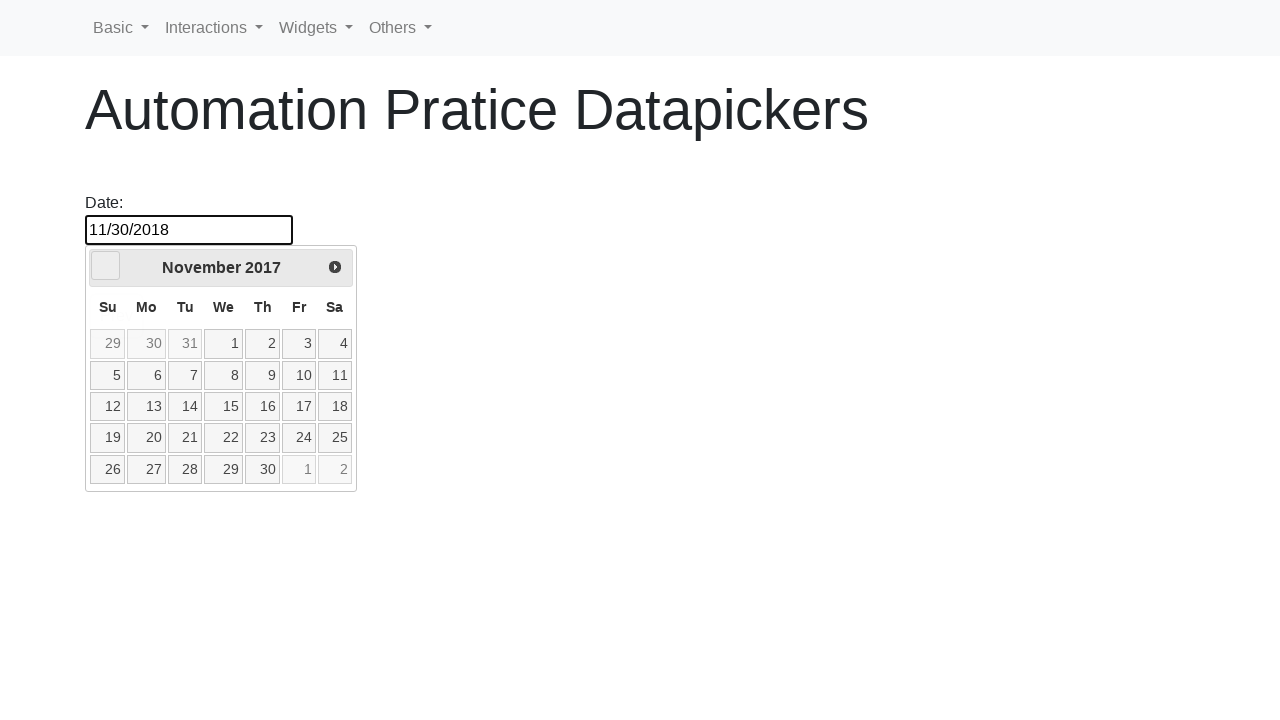

Waited 500ms for calendar to update
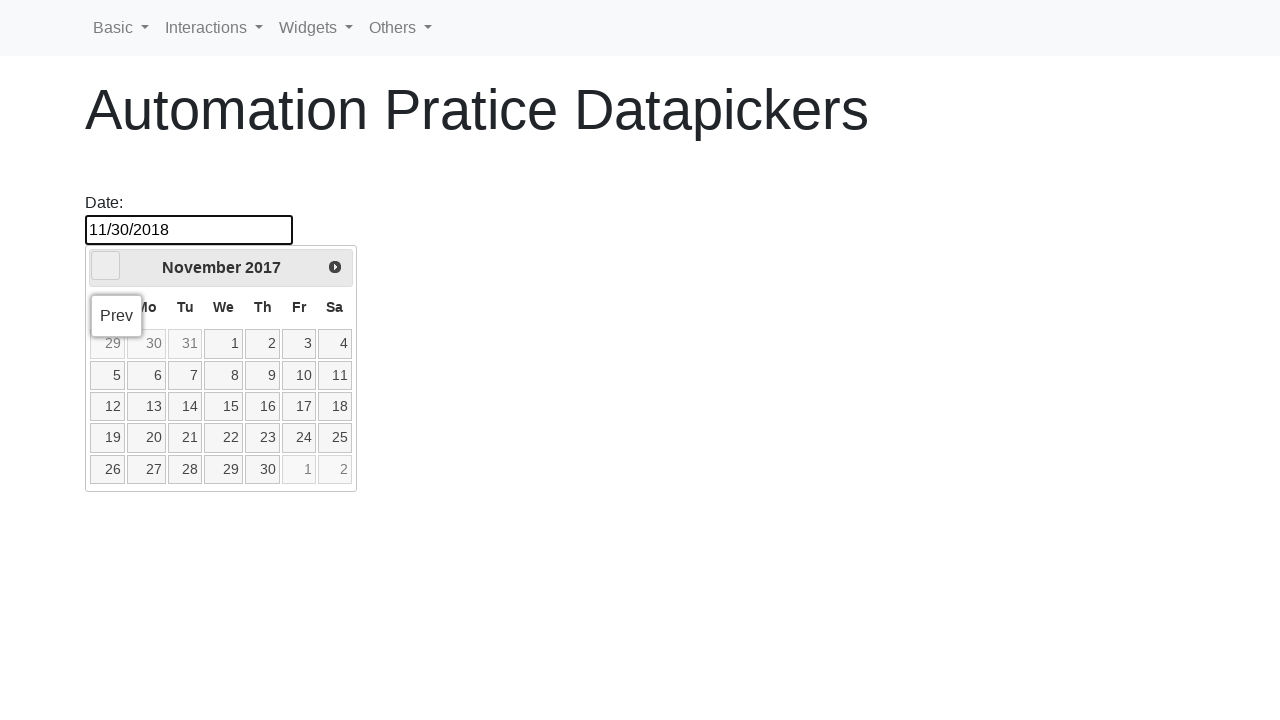

Clicked previous month button to navigate backward at (106, 266) on span[class$='triangle-w']
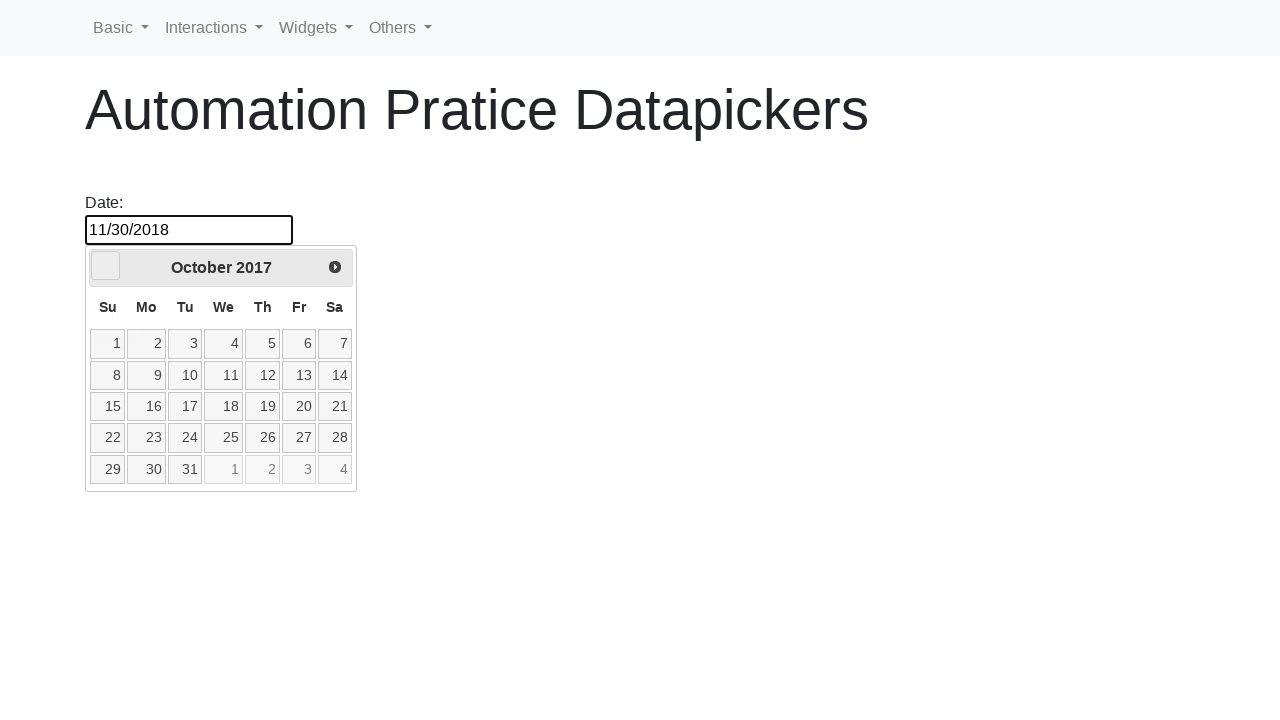

Waited 500ms for calendar to update
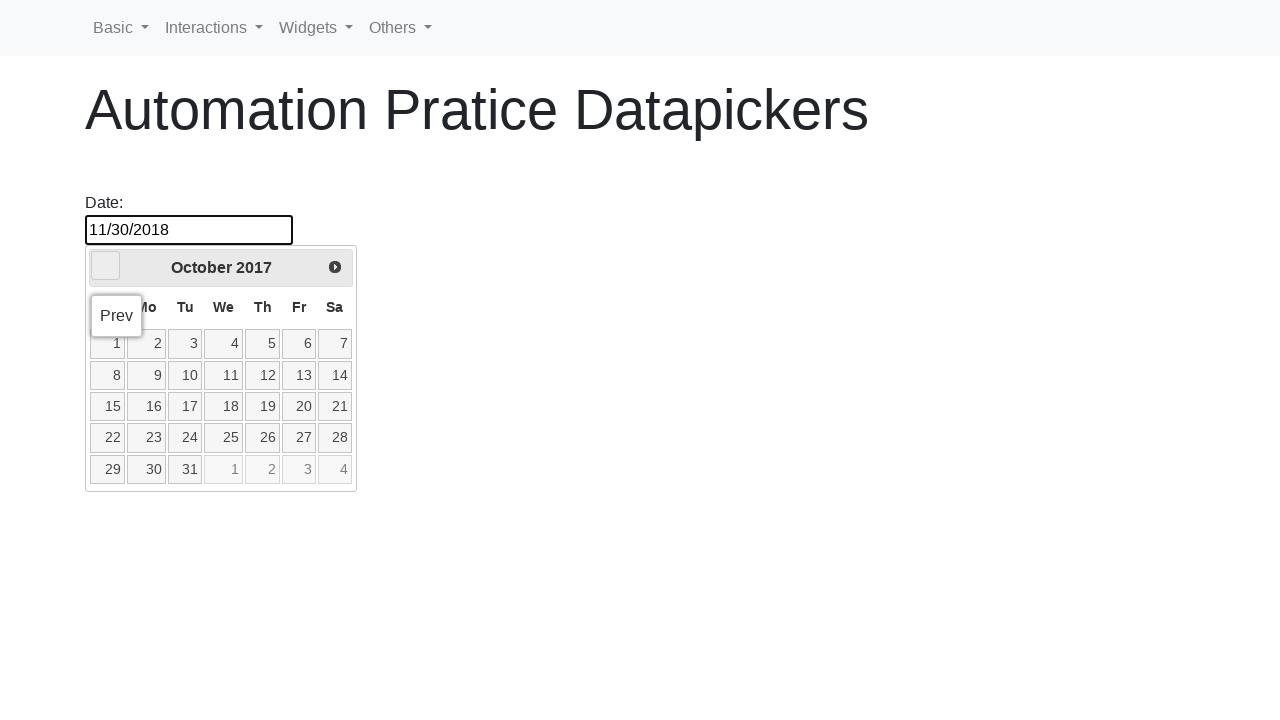

Selected date October 05, 2017 from calendar at (263, 344) on //td[@data-month='9']//a[text()='5']
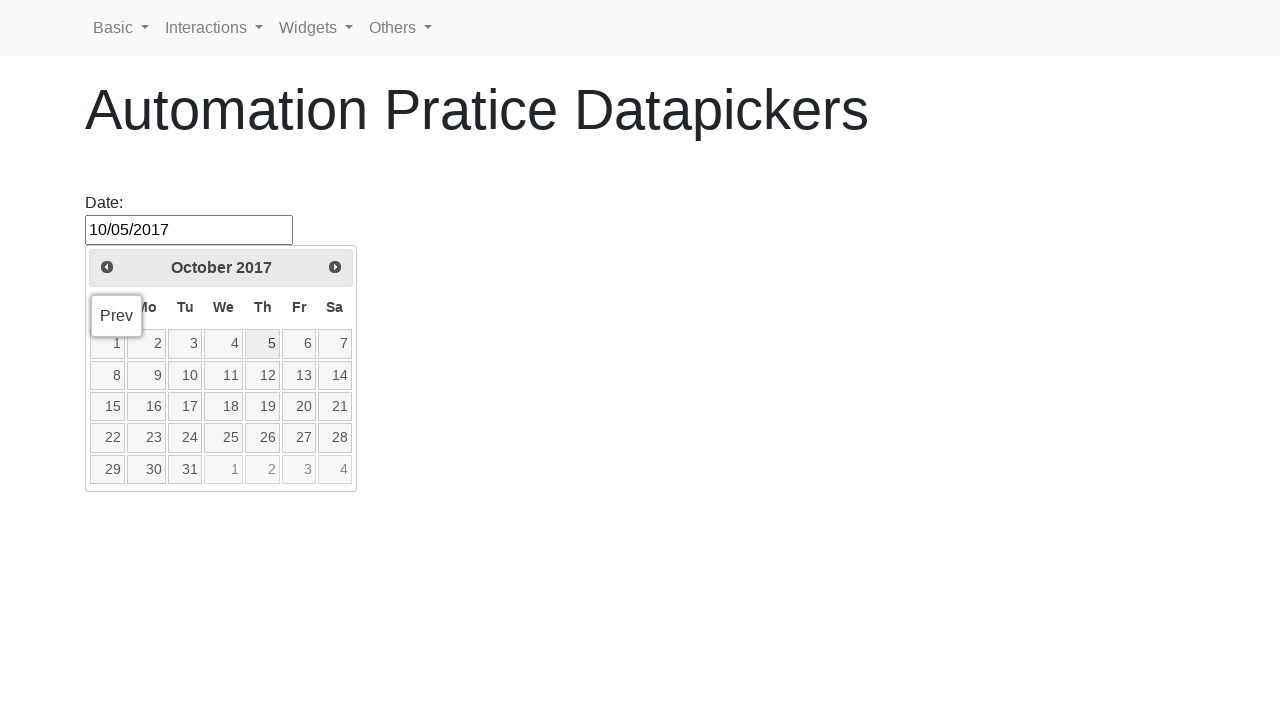

Waited 500ms for date selection to complete
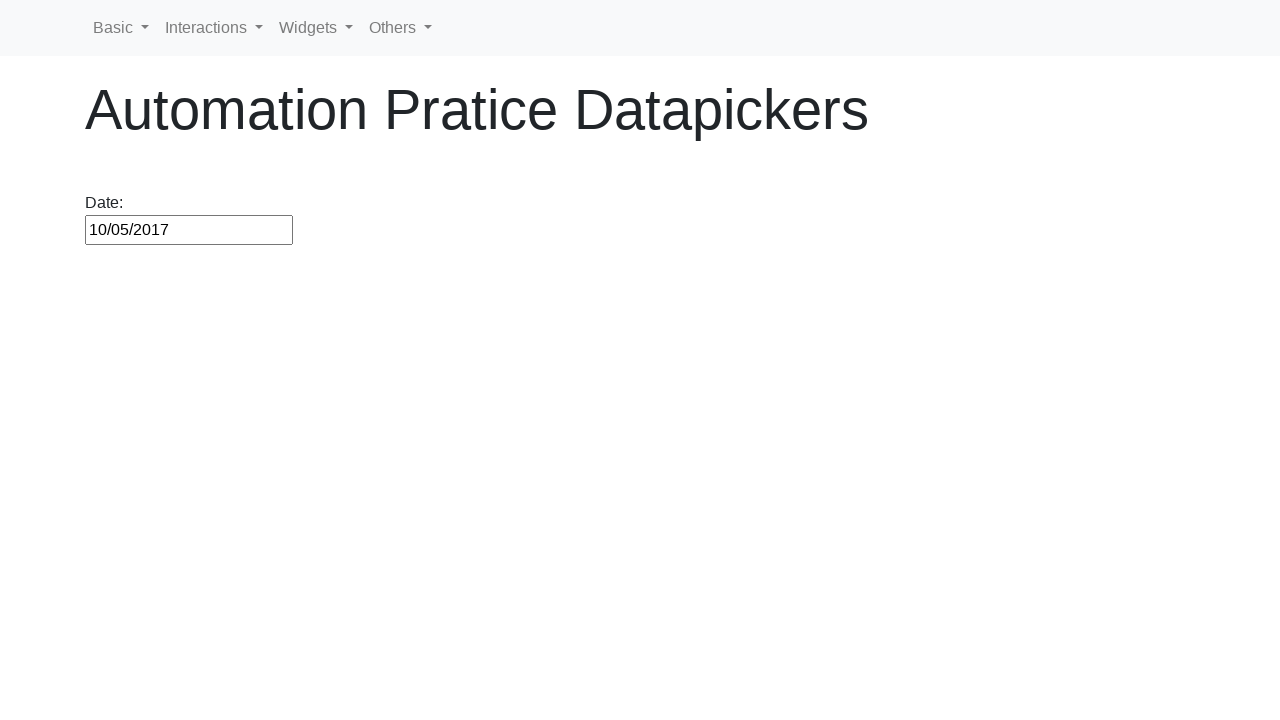

Clicked date picker to open it at (189, 230) on #datepicker
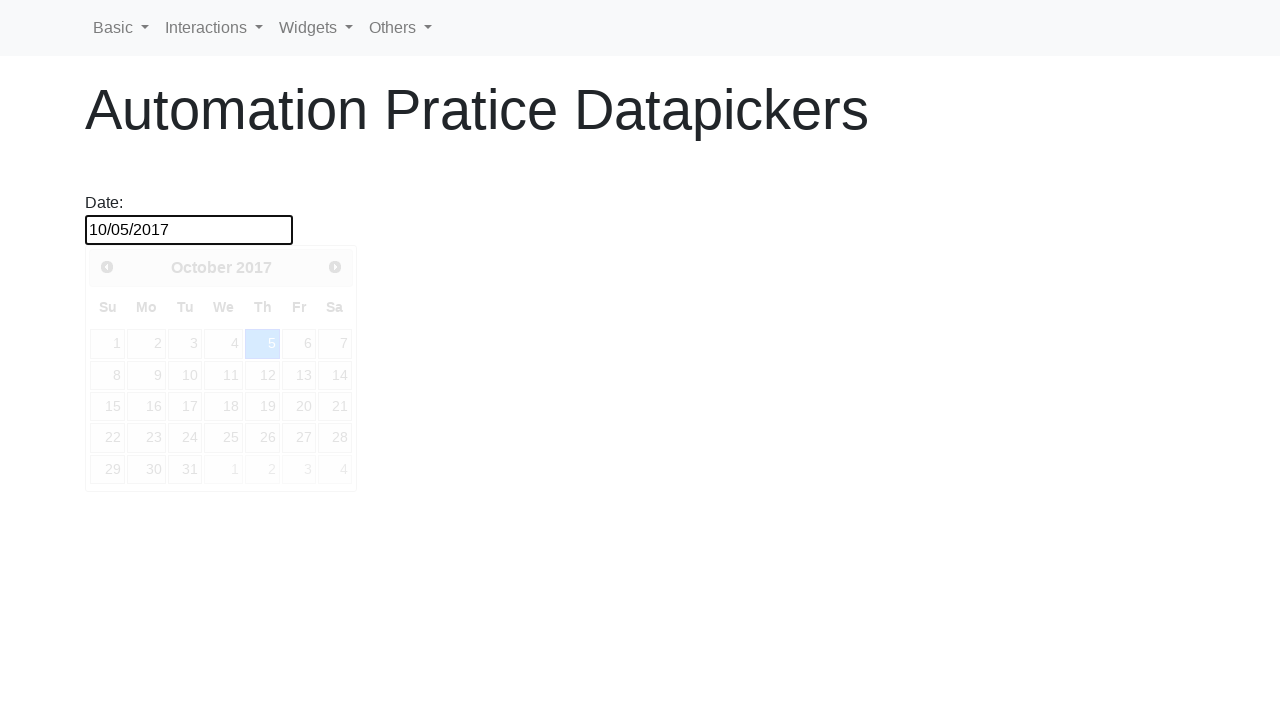

Clicked next month button to navigate forward at (335, 267) on span[class$='triangle-e']
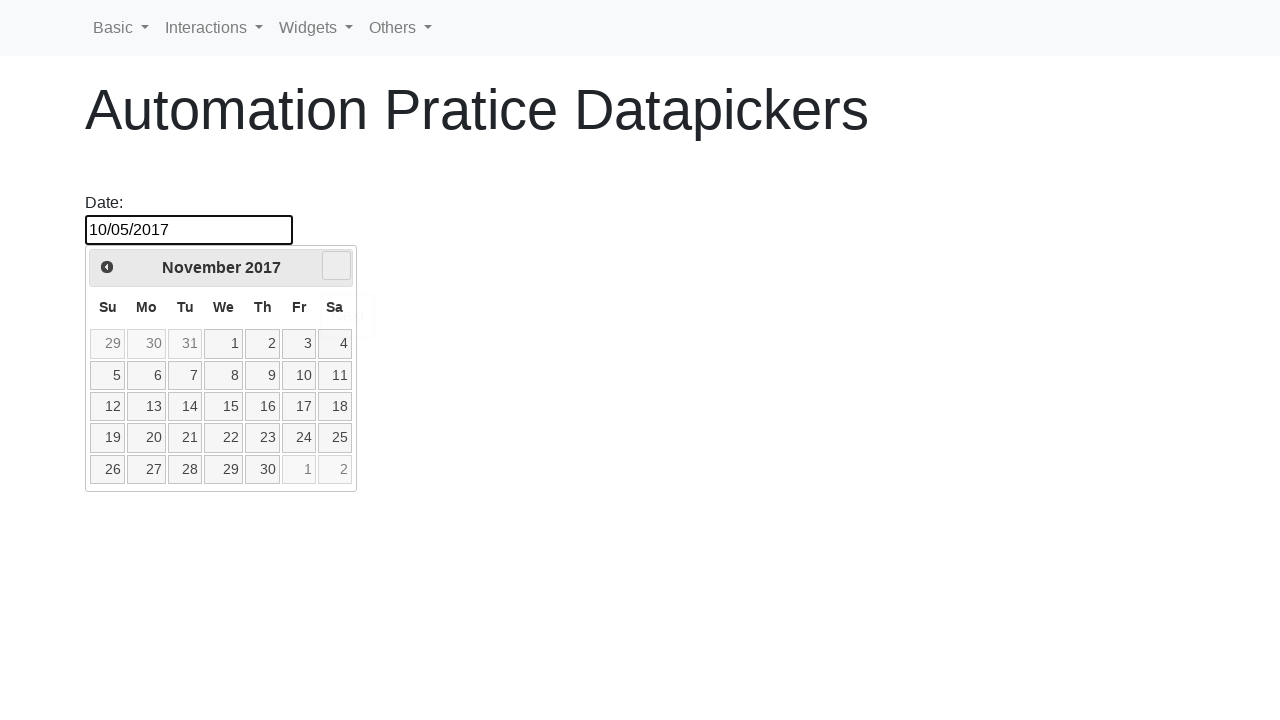

Waited 500ms for calendar to update
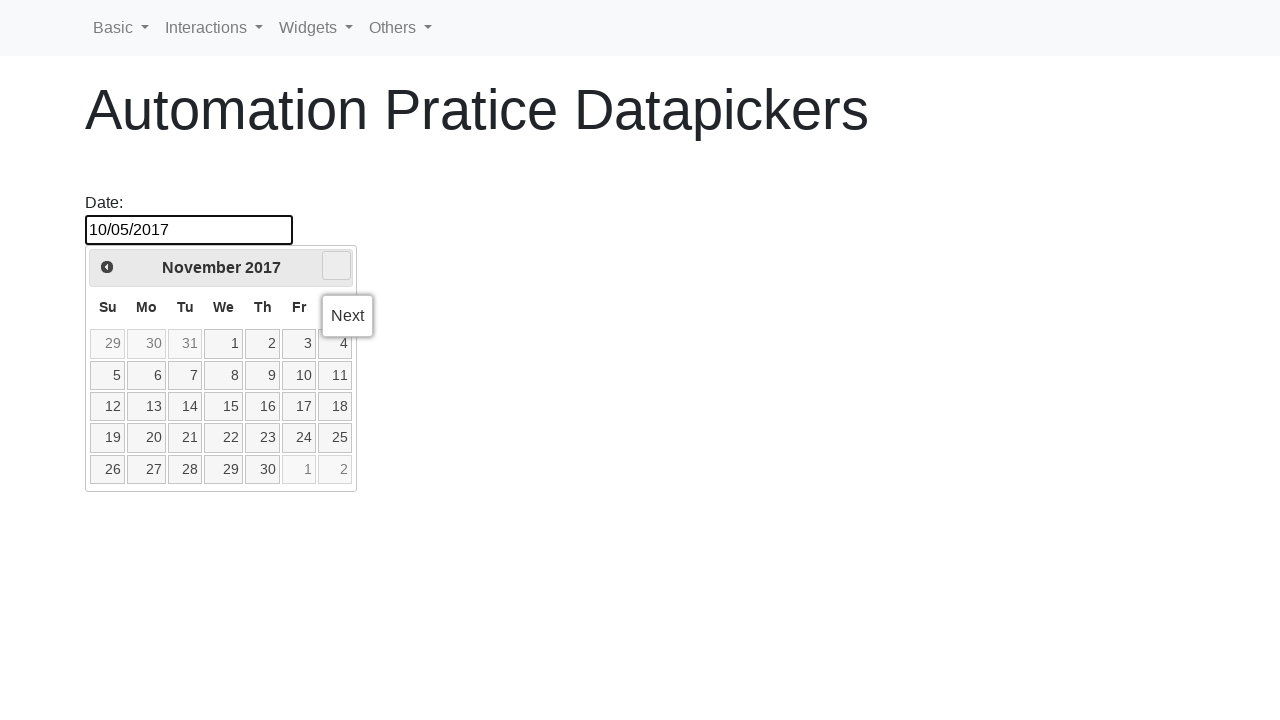

Selected date November 05, 2017 from calendar at (108, 375) on //td[@data-month='10']//a[text()='5']
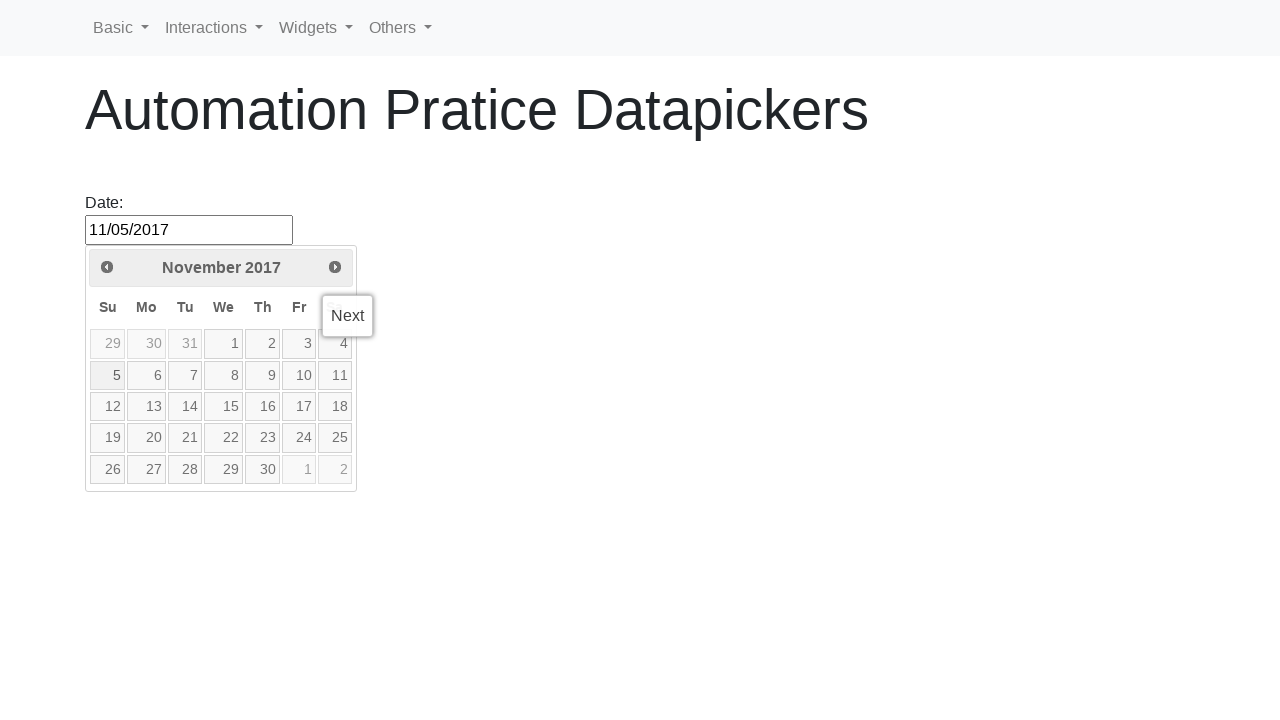

Waited 500ms for date selection to complete
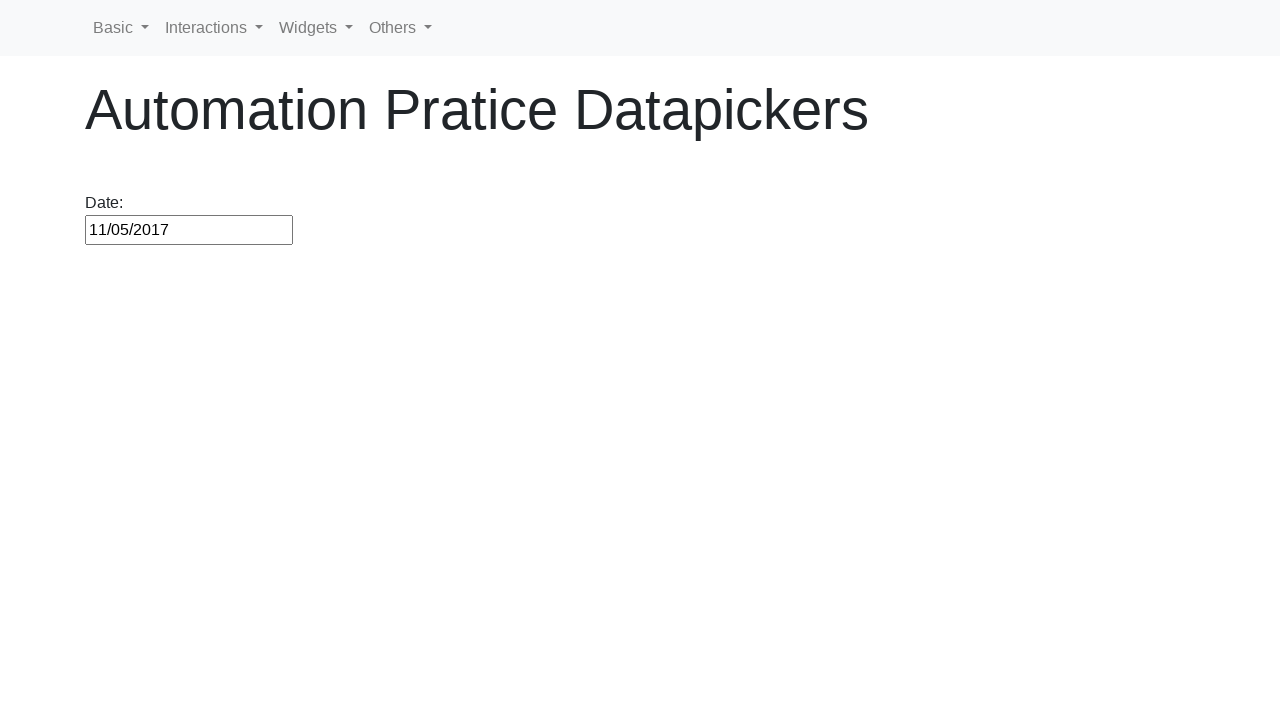

Clicked date picker to open it at (189, 230) on #datepicker
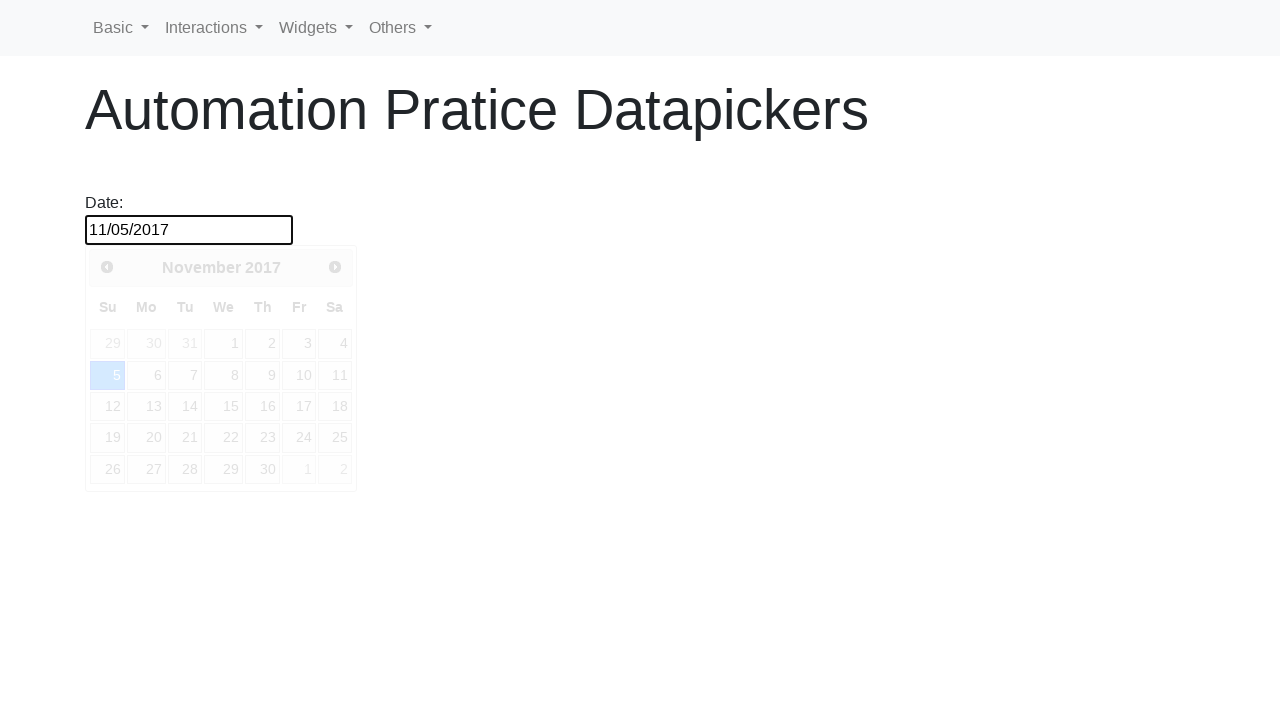

Selected date November 05, 2017 from calendar at (108, 375) on //td[@data-month='10']//a[text()='5']
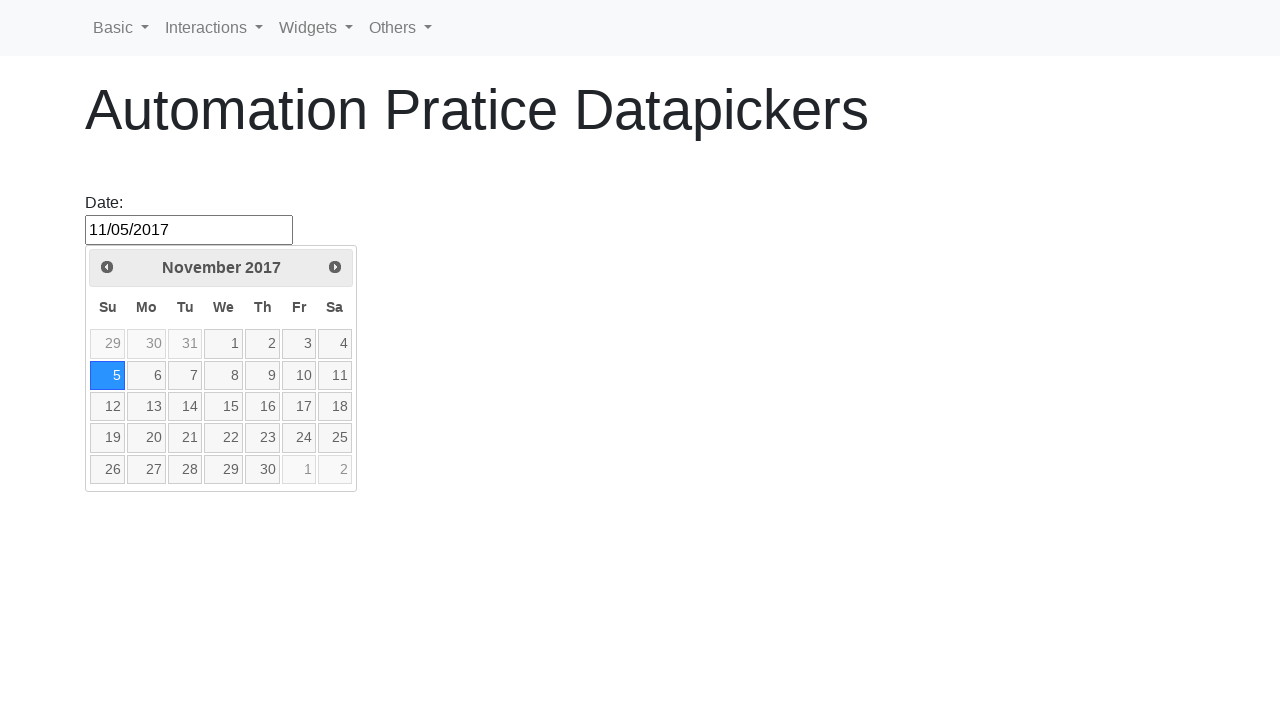

Waited 500ms for date selection to complete
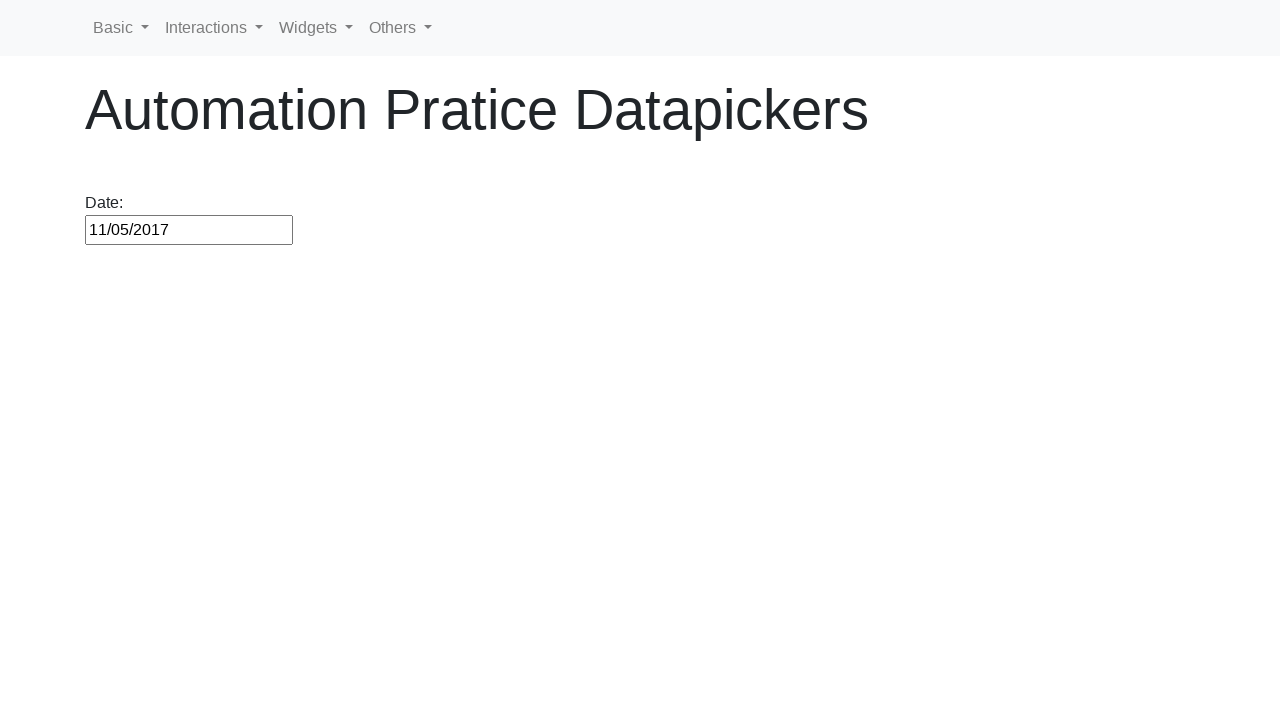

Clicked date picker to open it at (189, 230) on #datepicker
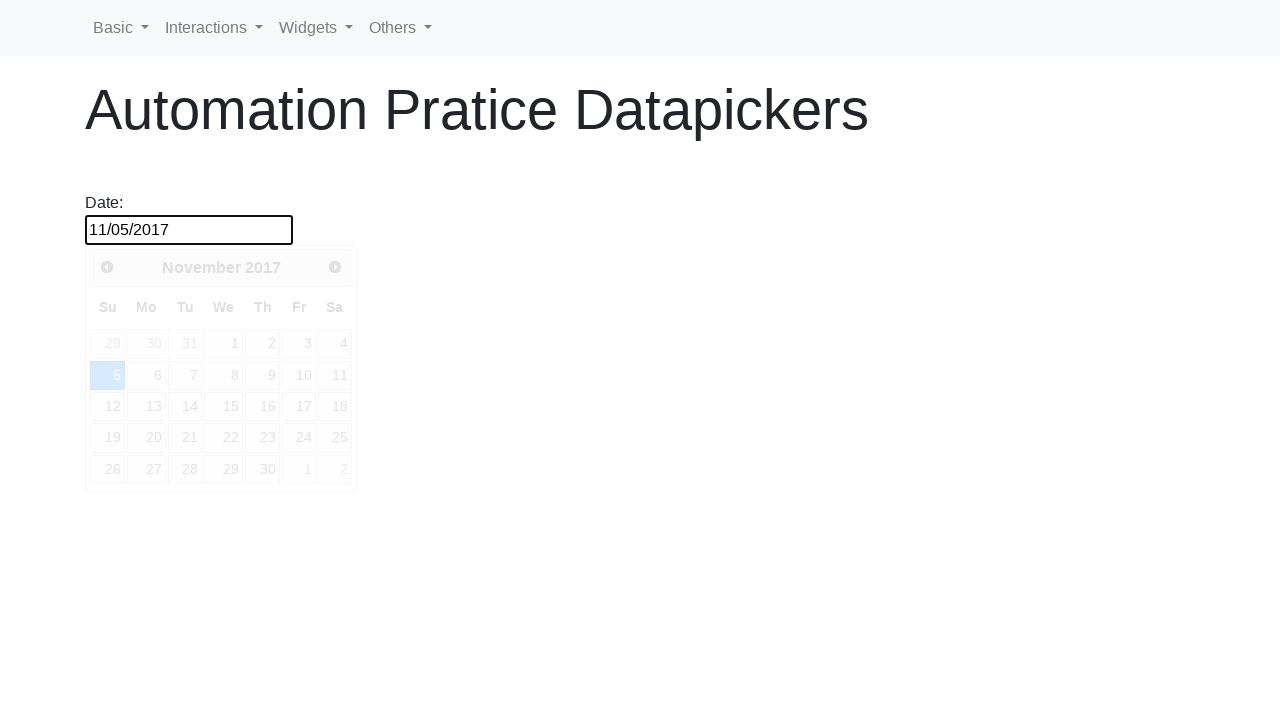

Clicked next month button to navigate forward at (335, 267) on span[class$='triangle-e']
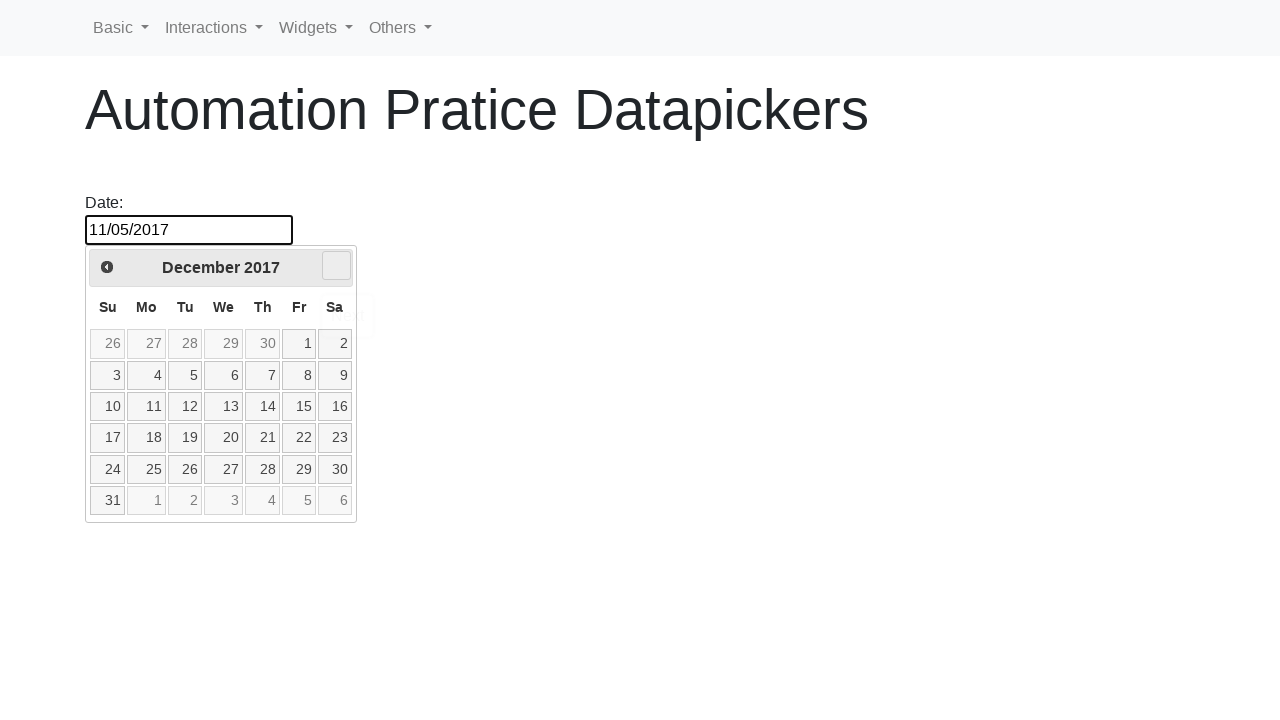

Waited 500ms for calendar to update
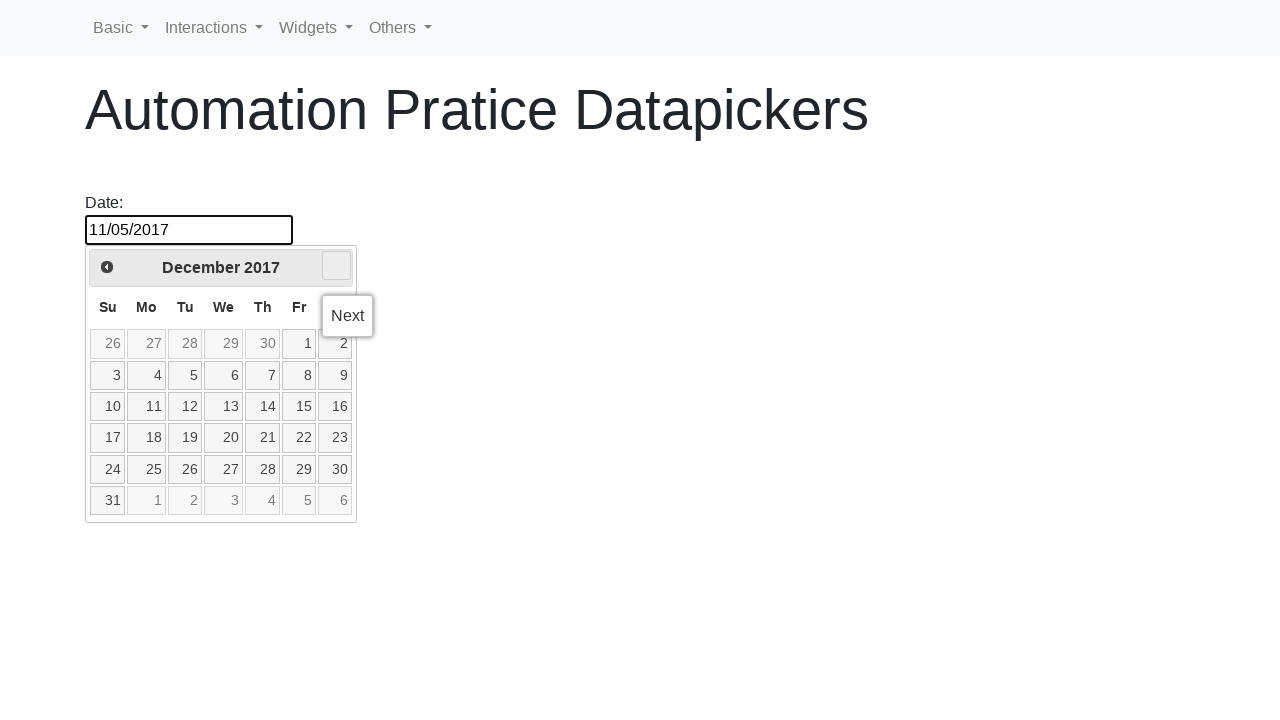

Clicked next month button to navigate forward at (336, 266) on span[class$='triangle-e']
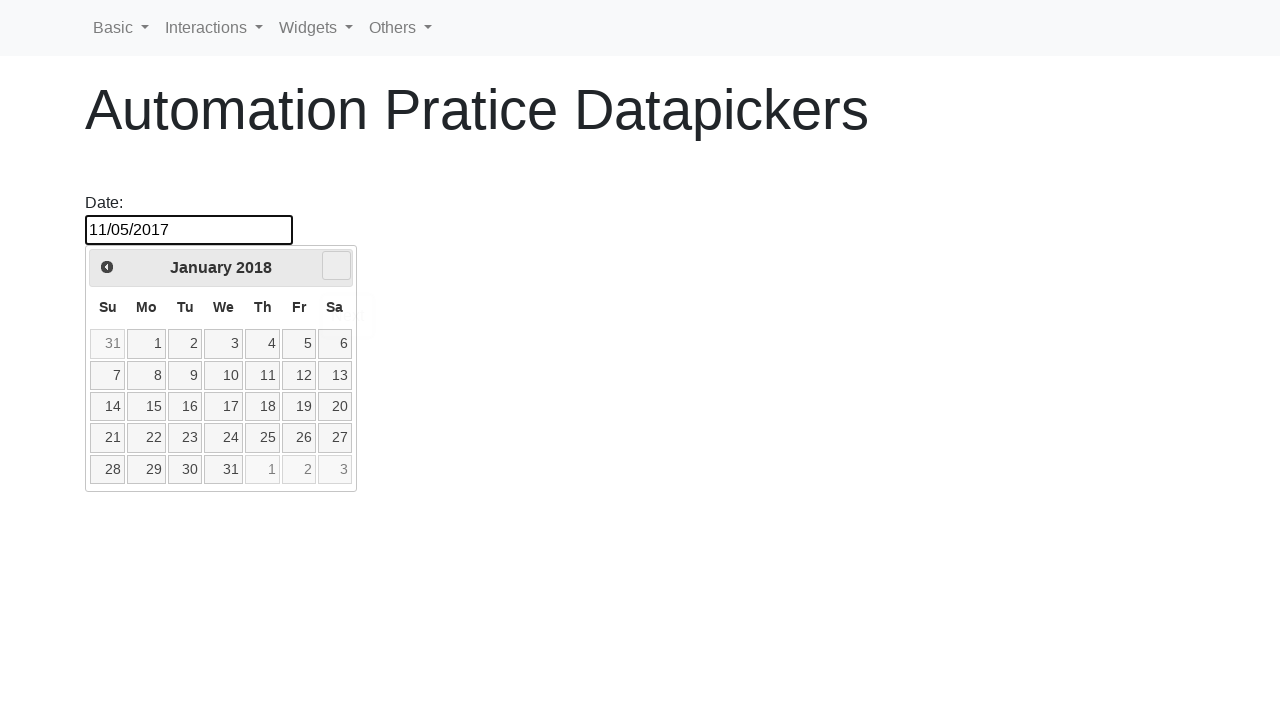

Waited 500ms for calendar to update
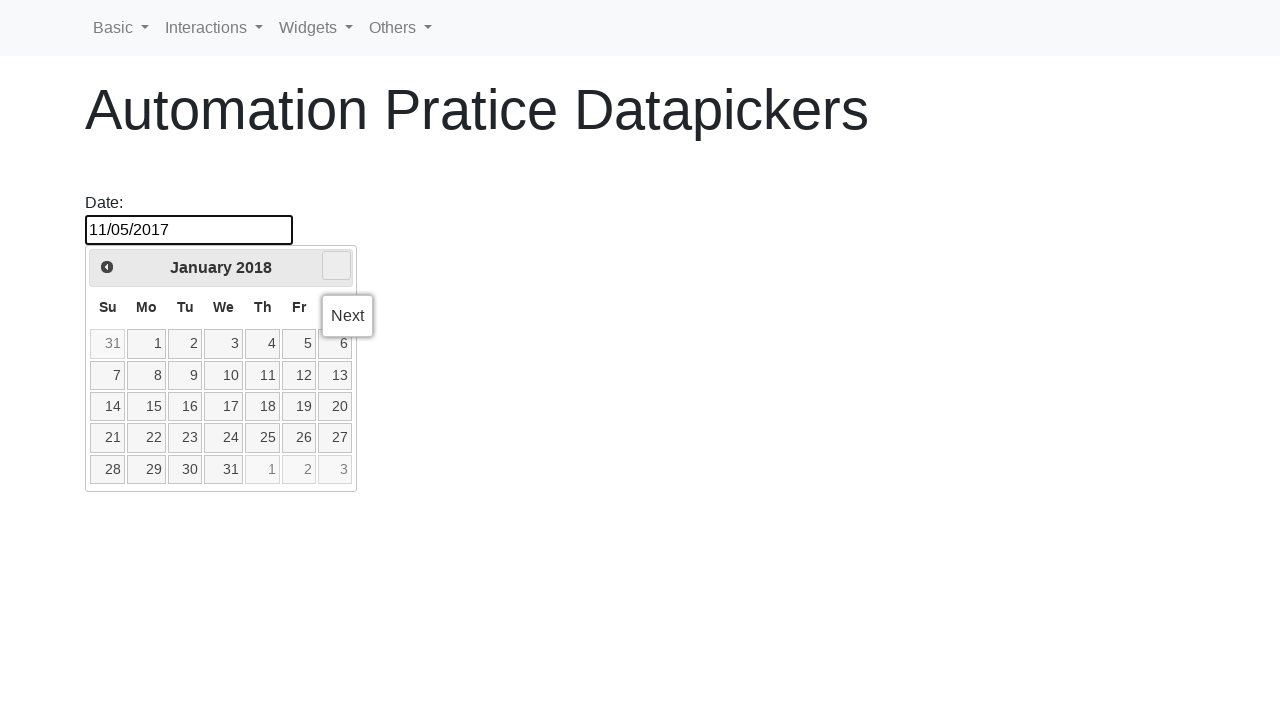

Selected date January 01, 2018 from calendar at (147, 344) on //td[@data-month='0']//a[text()='1']
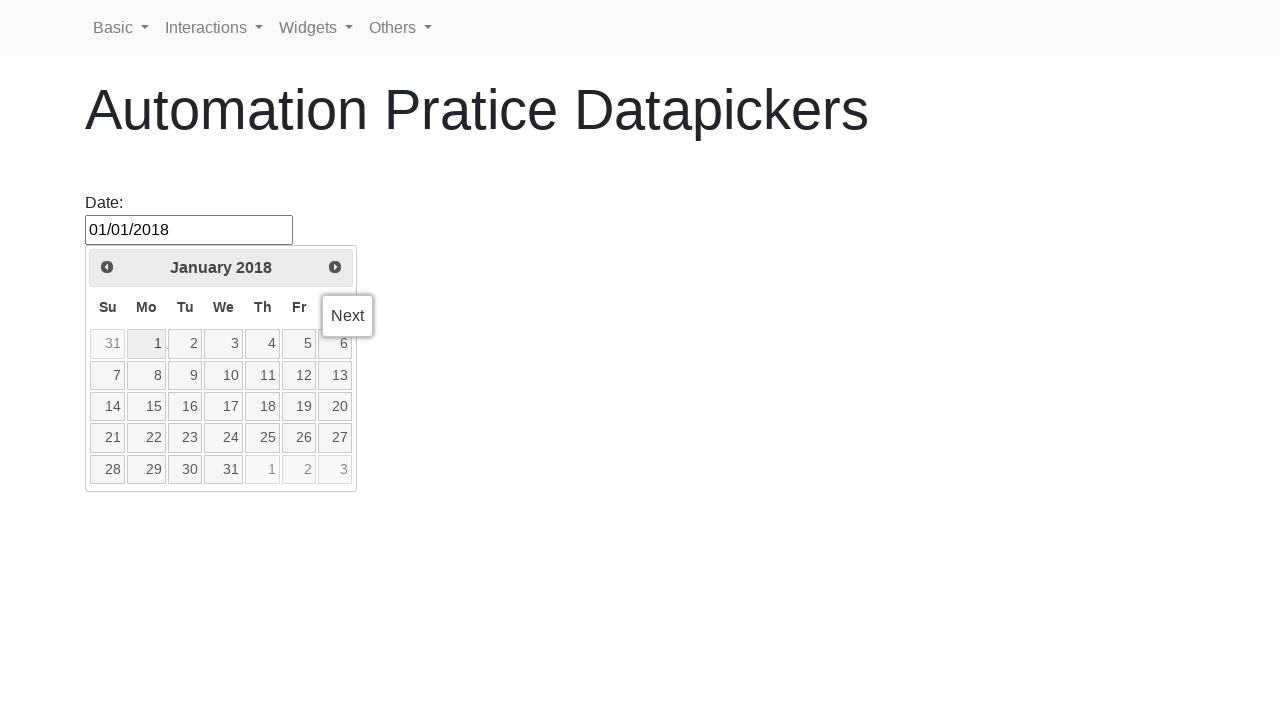

Waited 500ms for date selection to complete
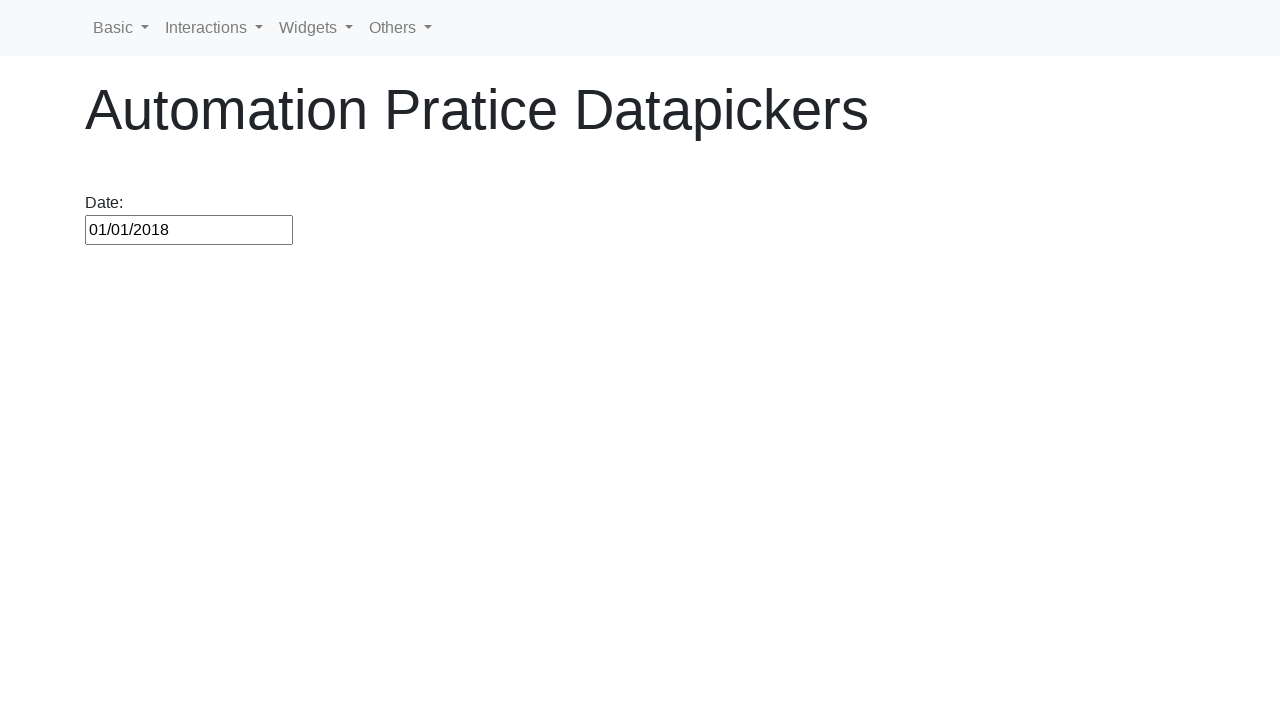

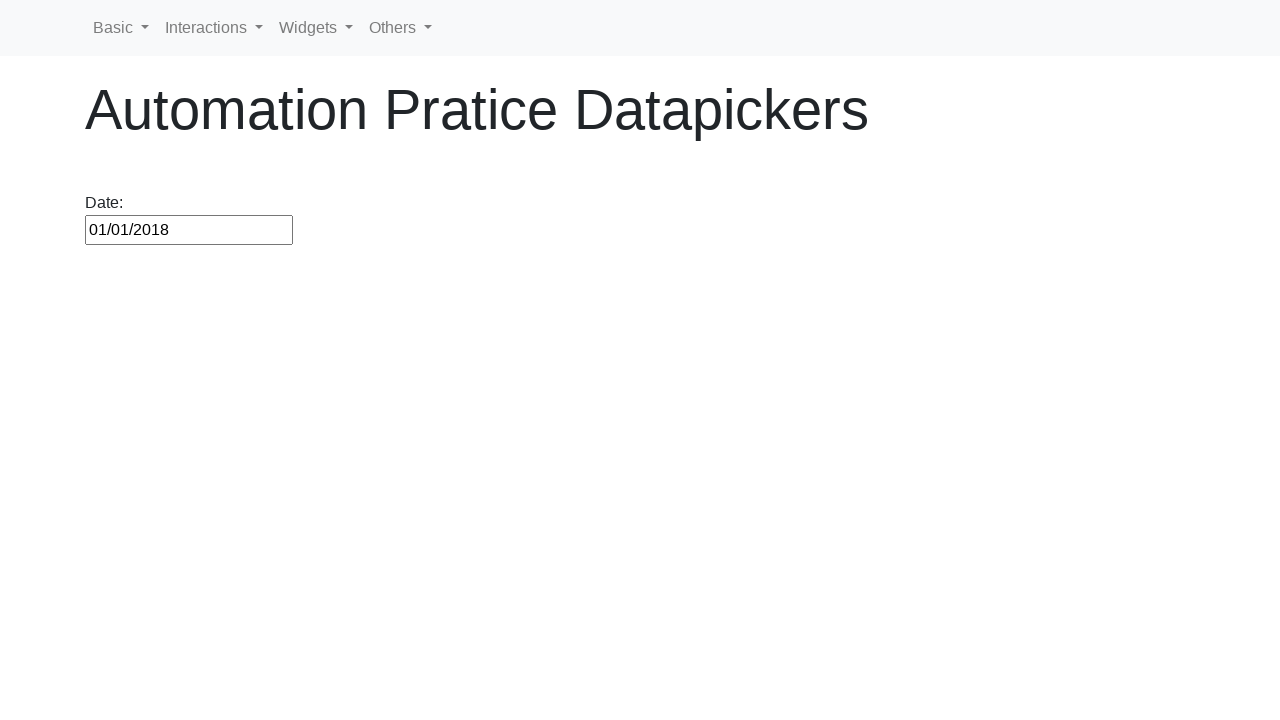